Tests JavaScript execution by changing element background colors in a flashing pattern and then clicking the element

Starting URL: https://tenforben.github.io/TrainingTurf/mektoub/quora/WhenYouHaveALemon.html

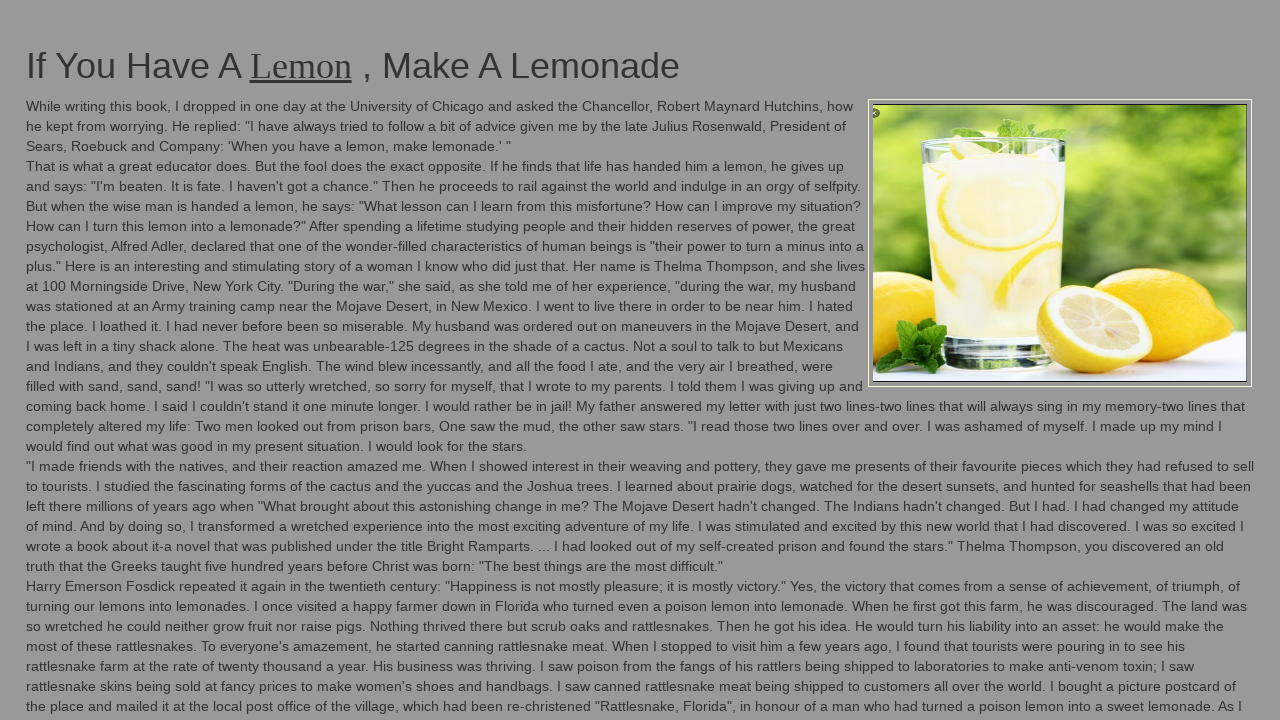

Navigated to the test page
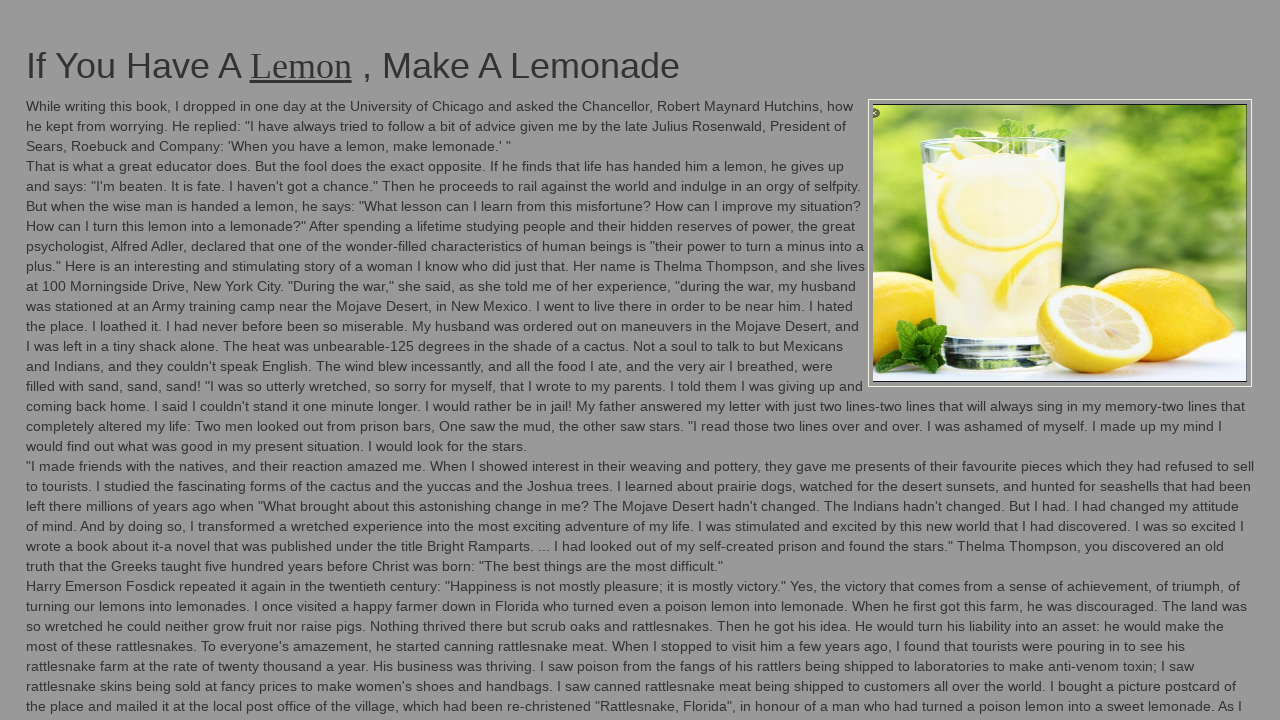

Located element with ID 'LemonH1'
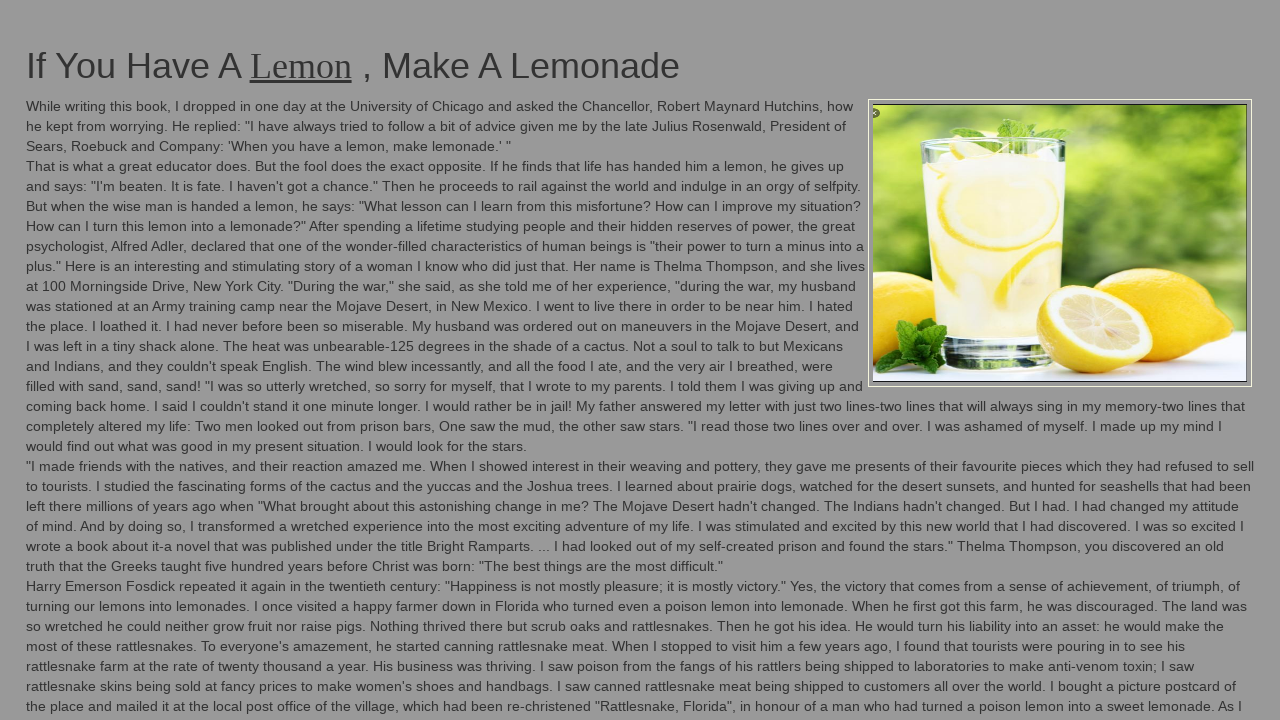

Retrieved original background color: rgba(0, 0, 0, 0)
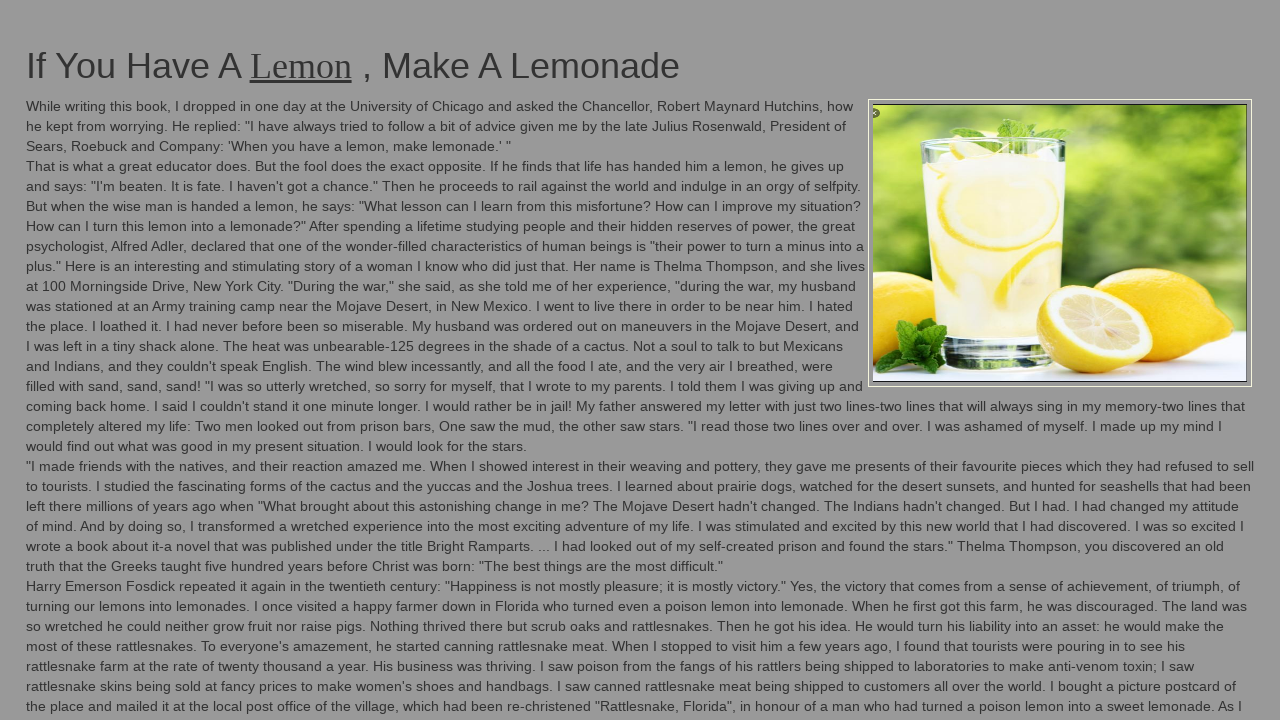

Retrieved page title: Lemonade
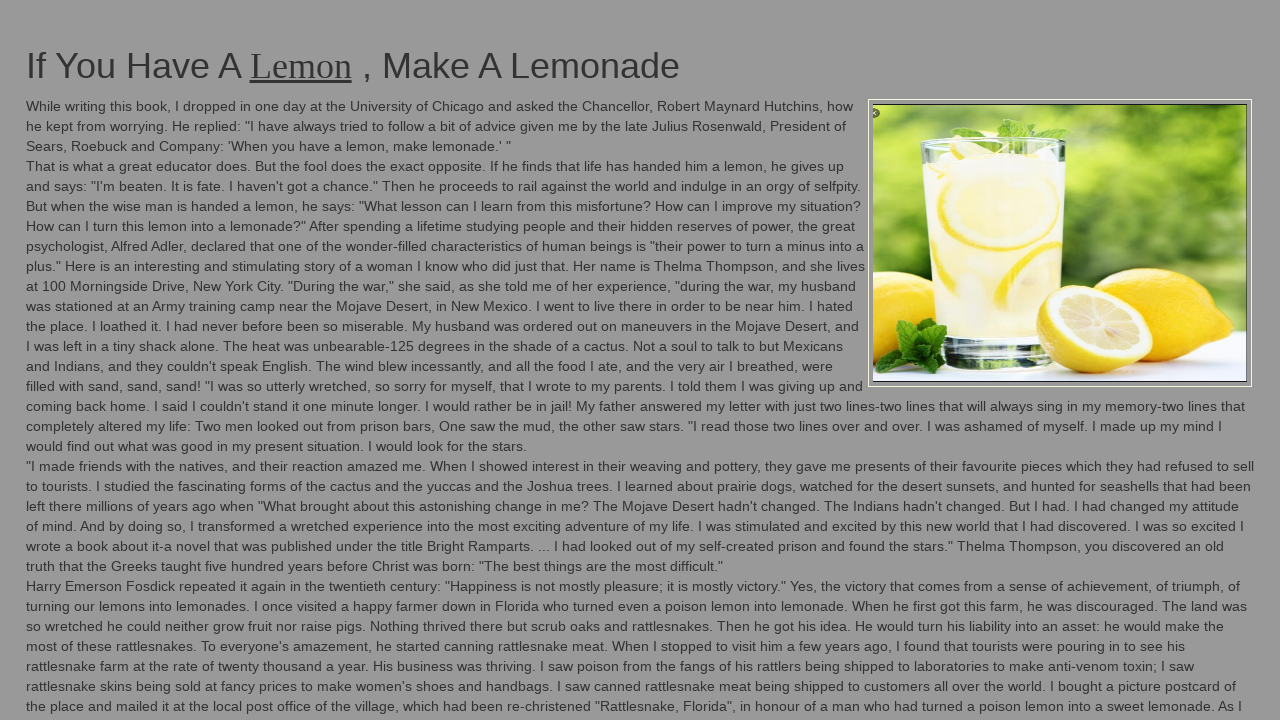

Flashed element to green (iteration 1/100)
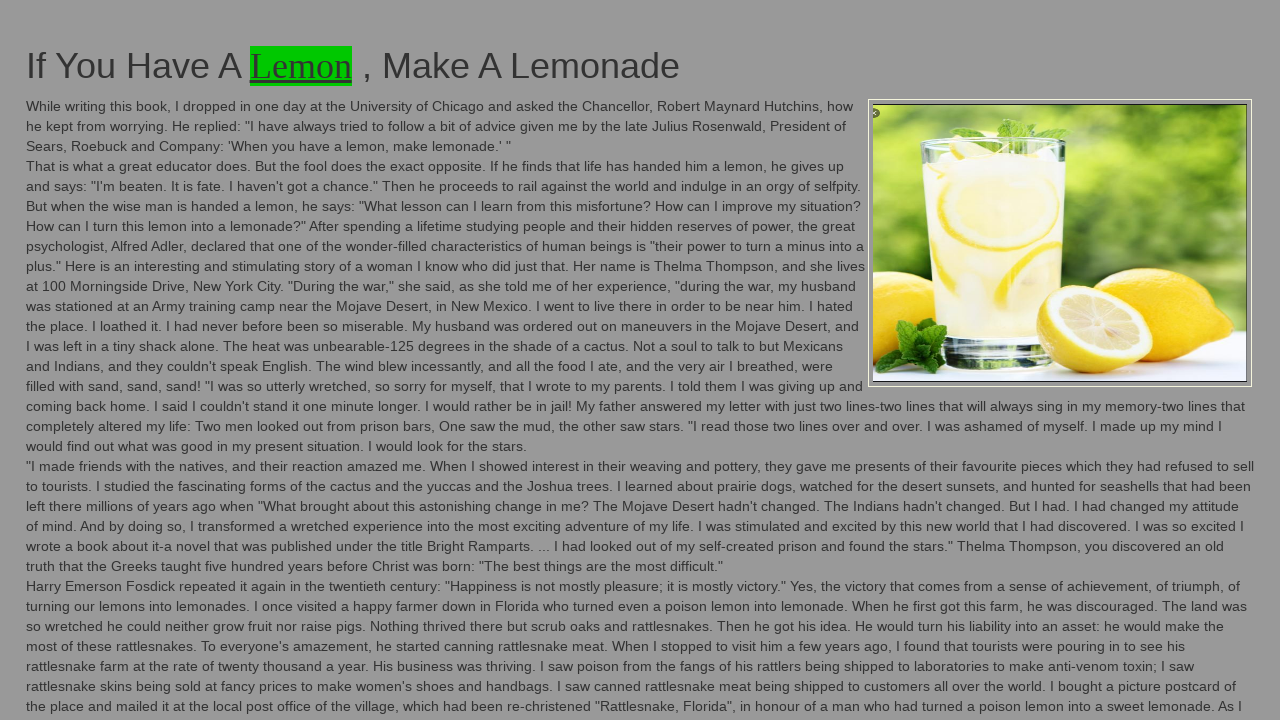

Flashed element back to original color (iteration 1/100)
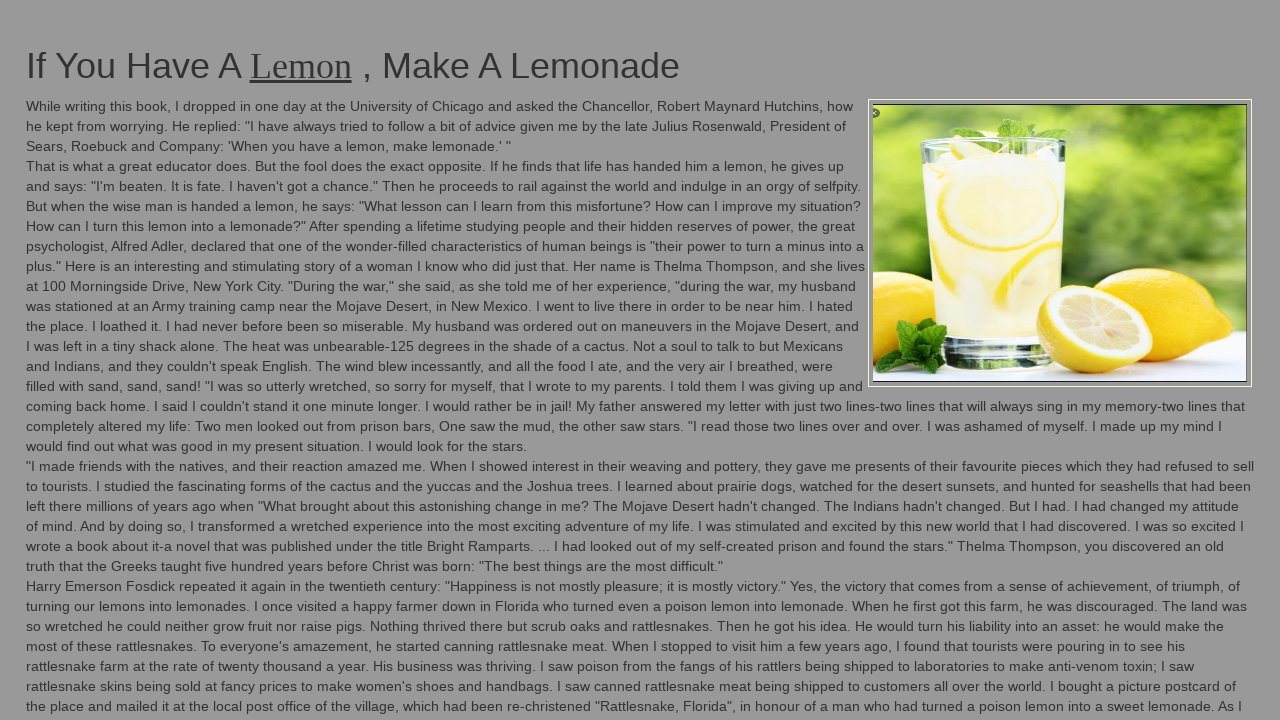

Flashed element to green (iteration 2/100)
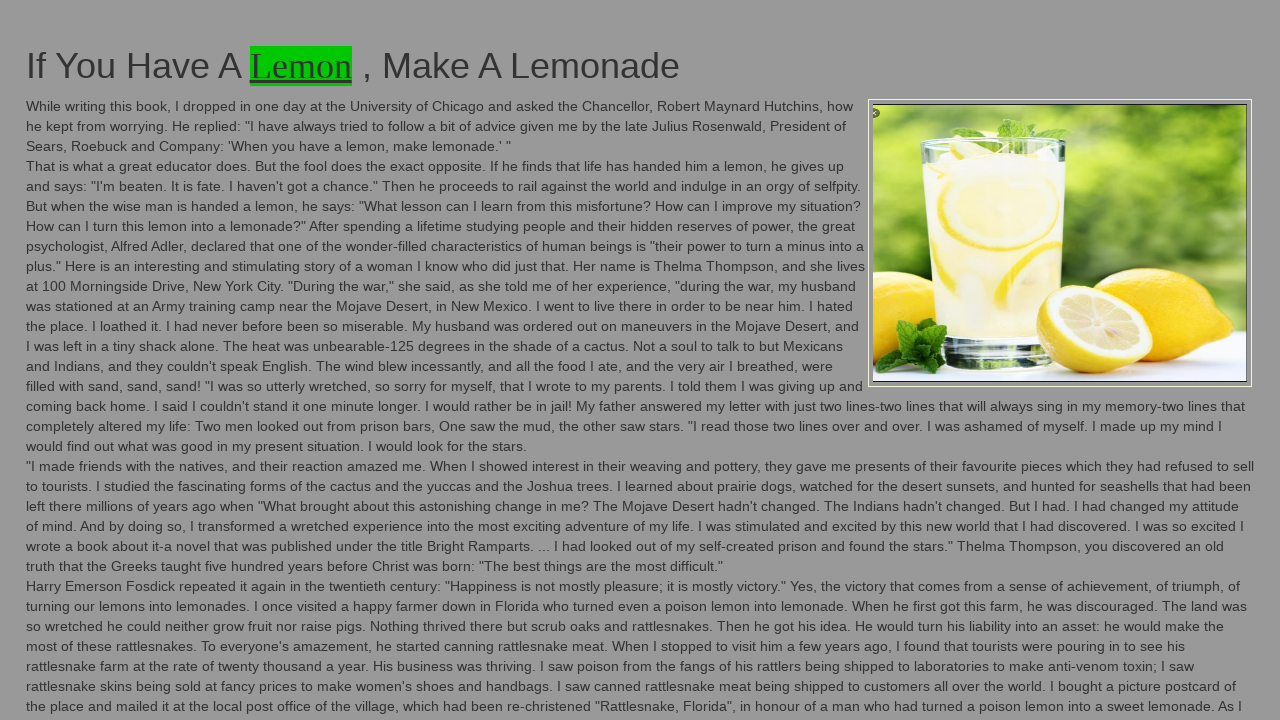

Flashed element back to original color (iteration 2/100)
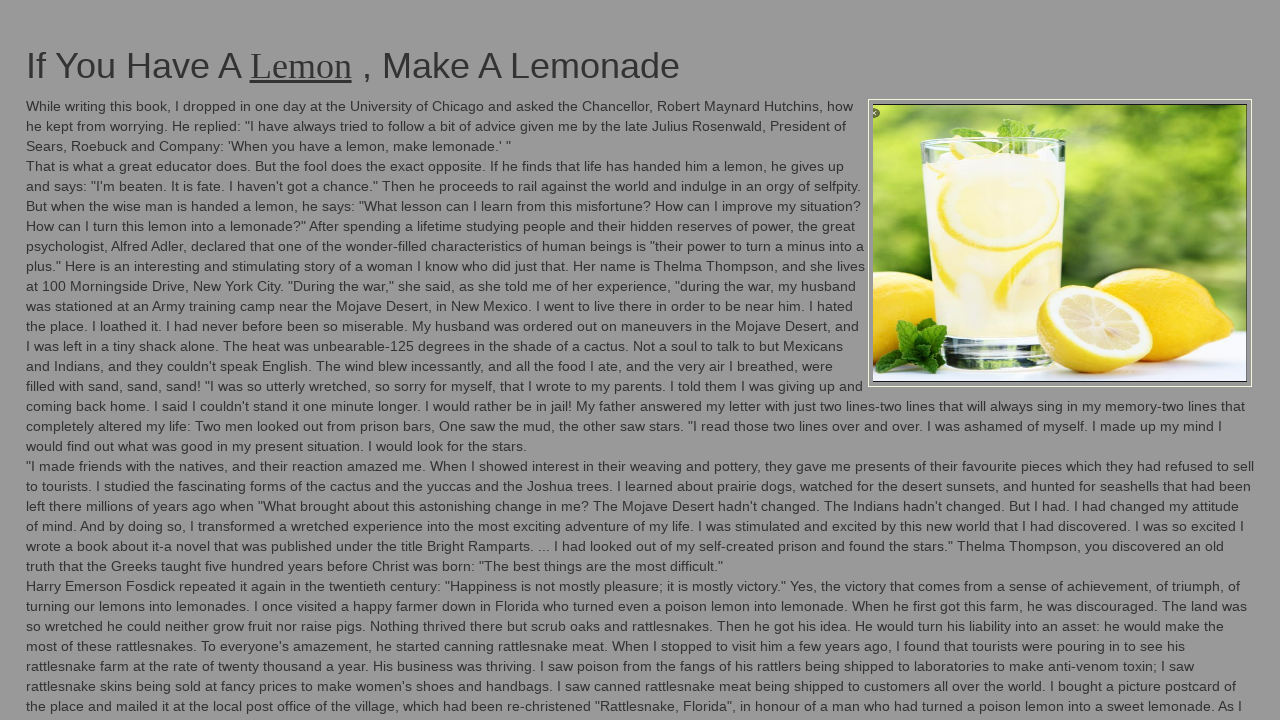

Flashed element to green (iteration 3/100)
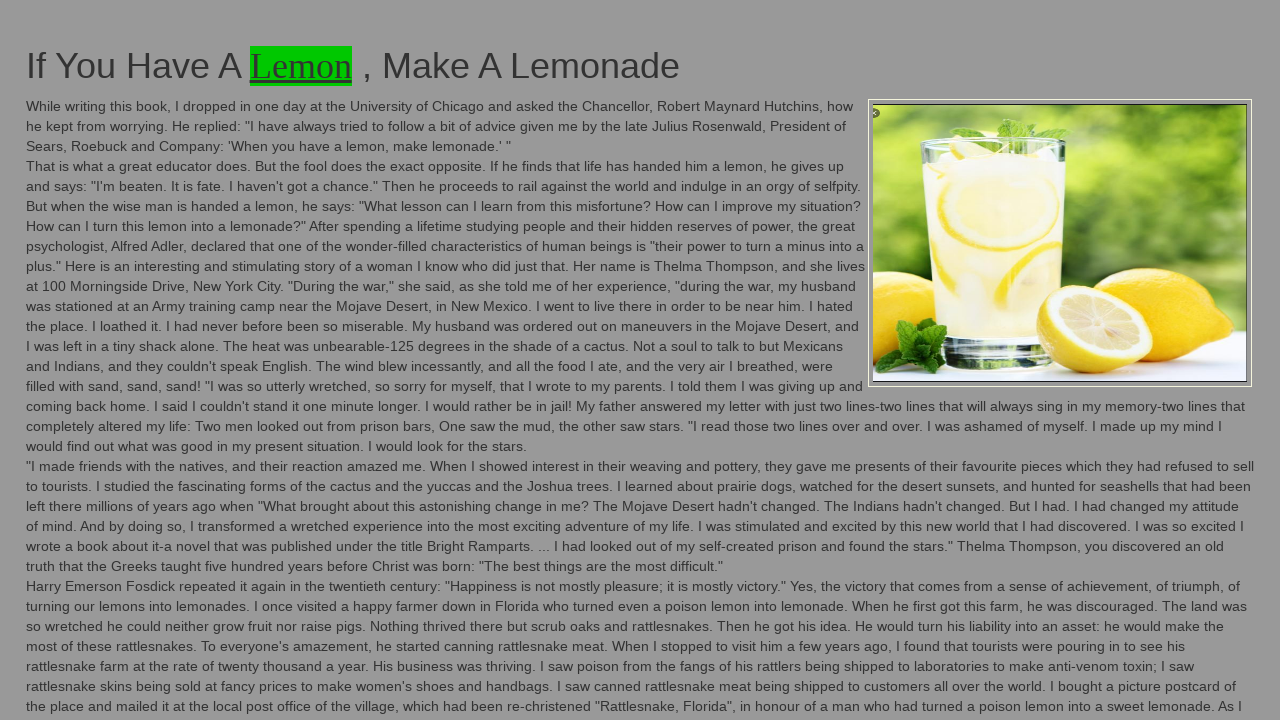

Flashed element back to original color (iteration 3/100)
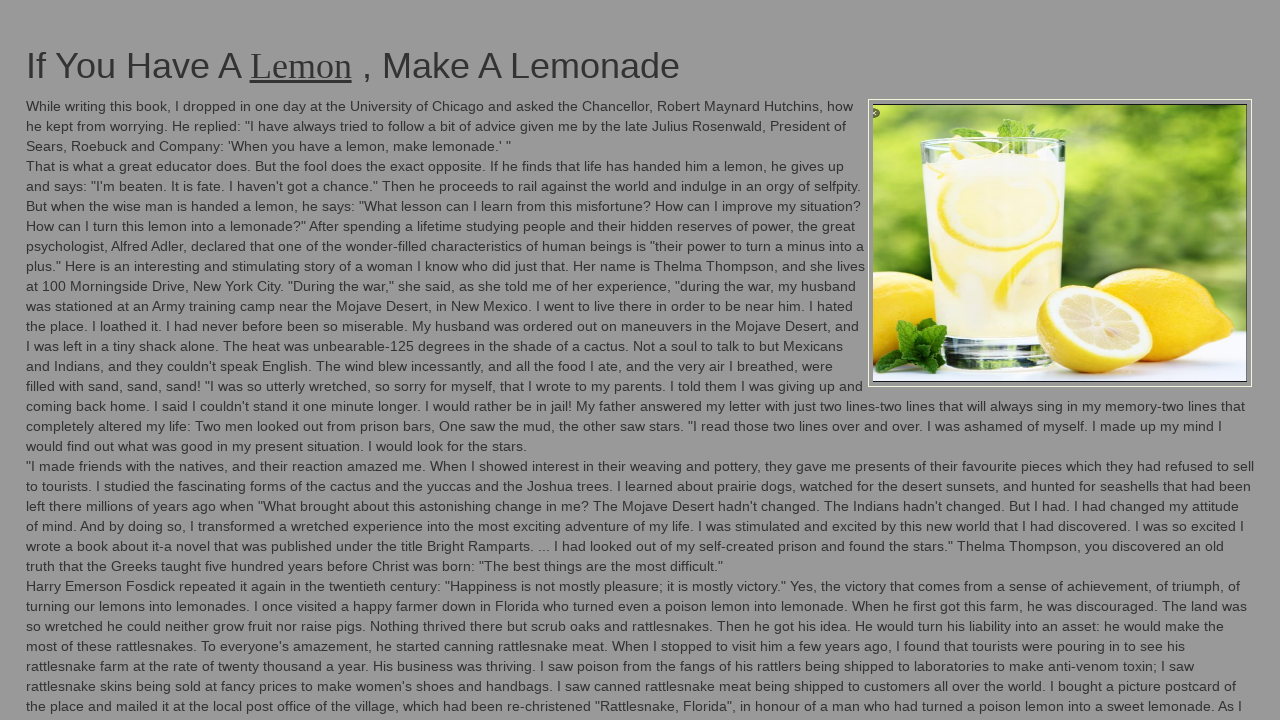

Flashed element to green (iteration 4/100)
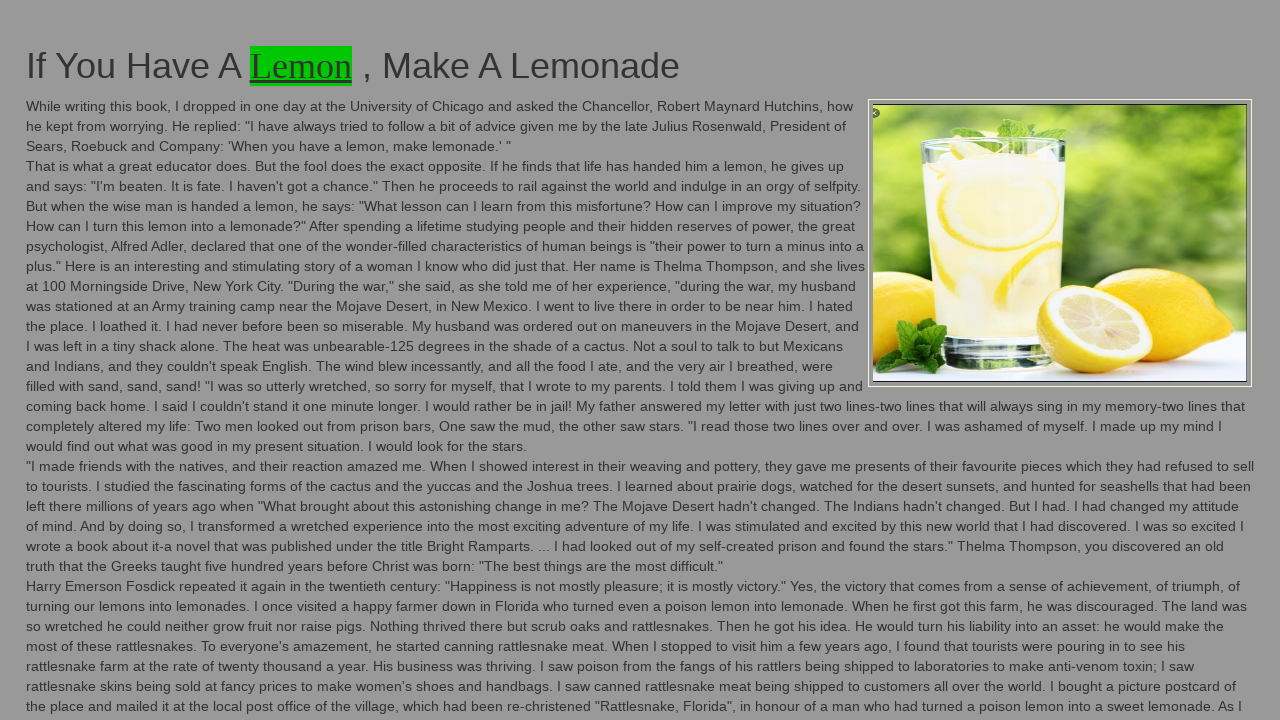

Flashed element back to original color (iteration 4/100)
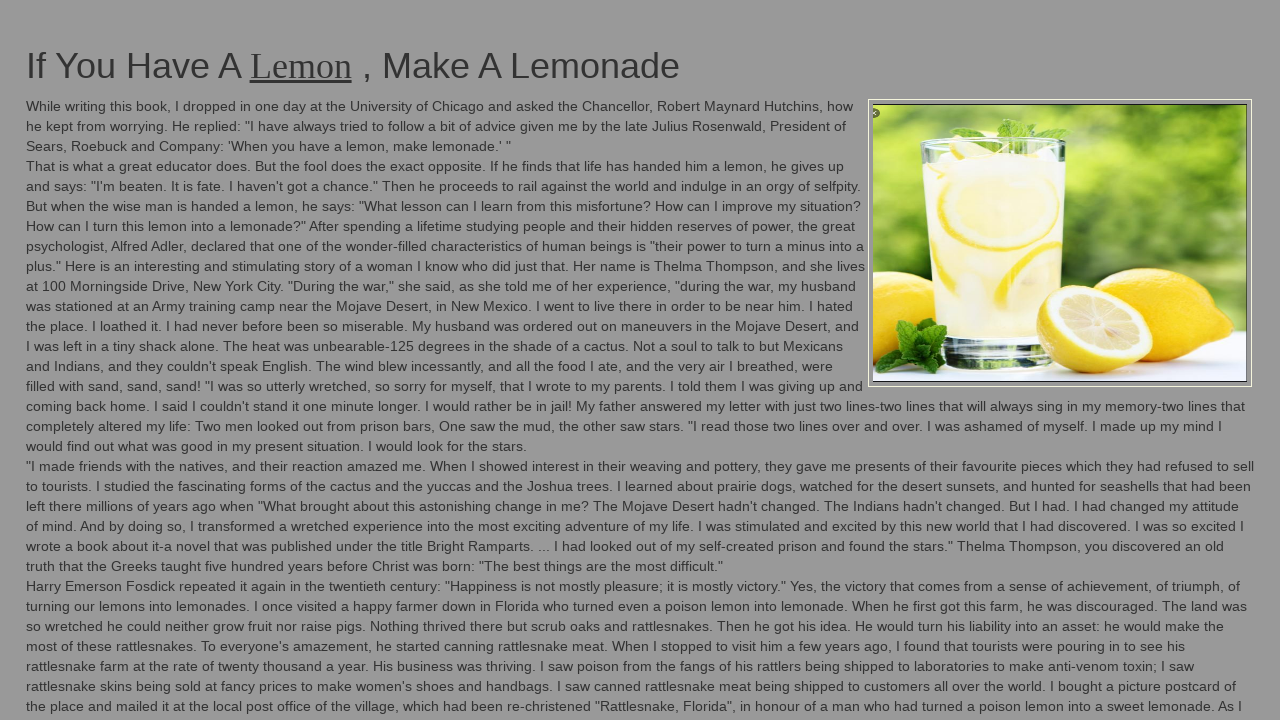

Flashed element to green (iteration 5/100)
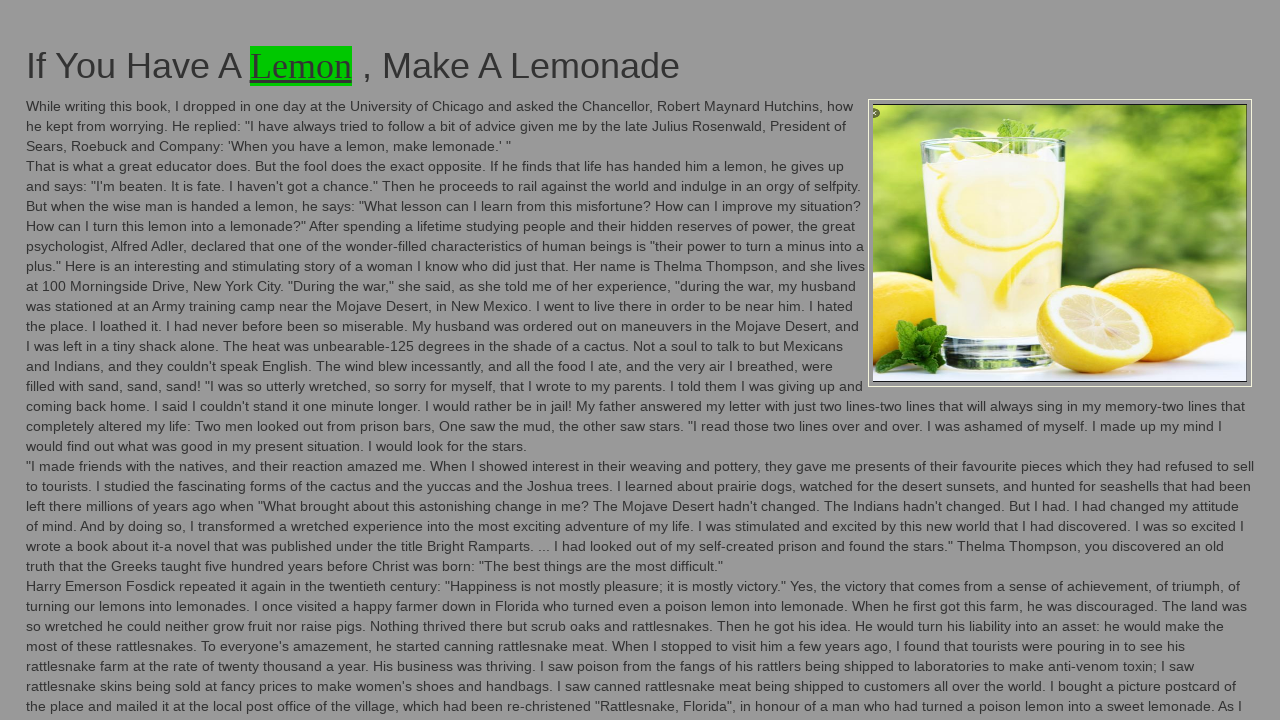

Flashed element back to original color (iteration 5/100)
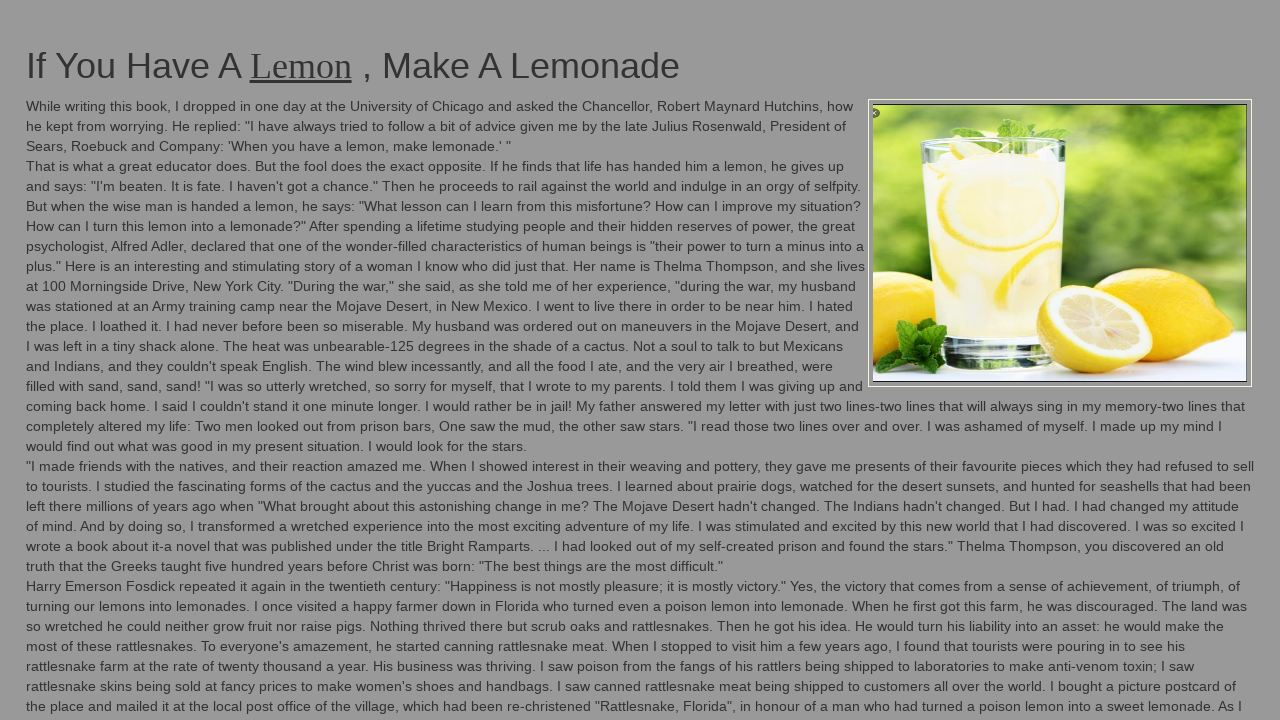

Flashed element to green (iteration 6/100)
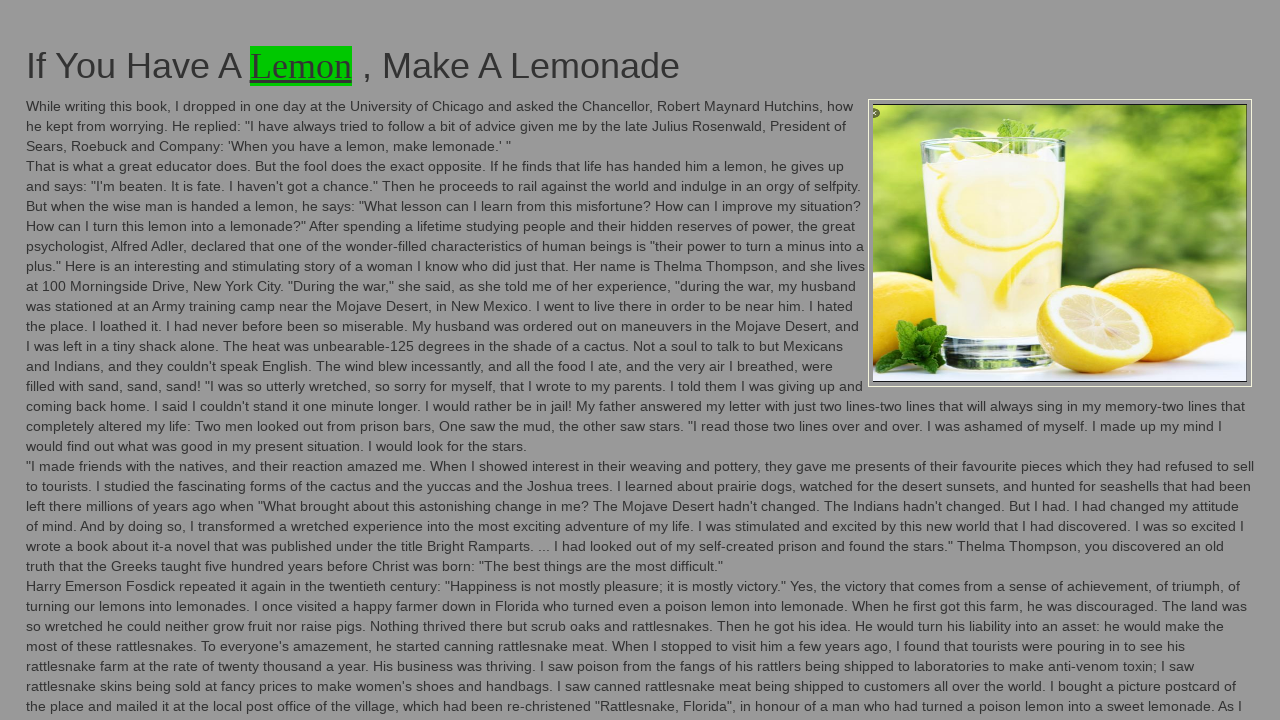

Flashed element back to original color (iteration 6/100)
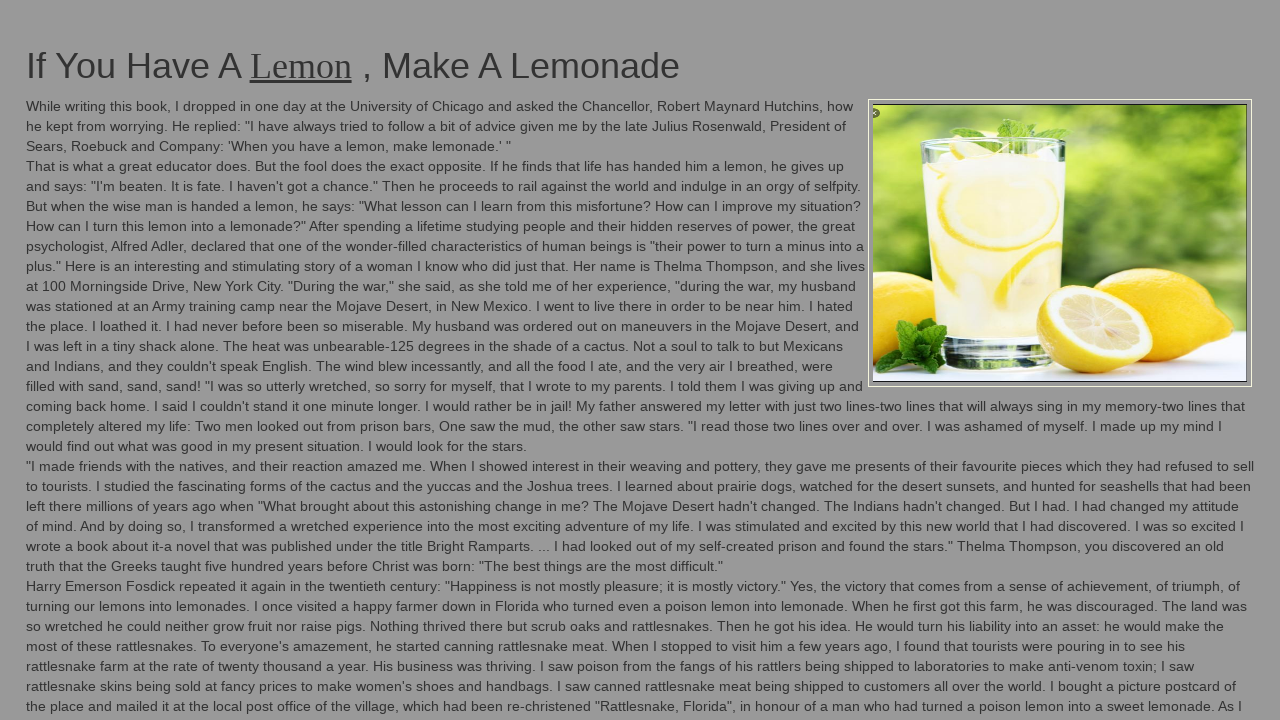

Flashed element to green (iteration 7/100)
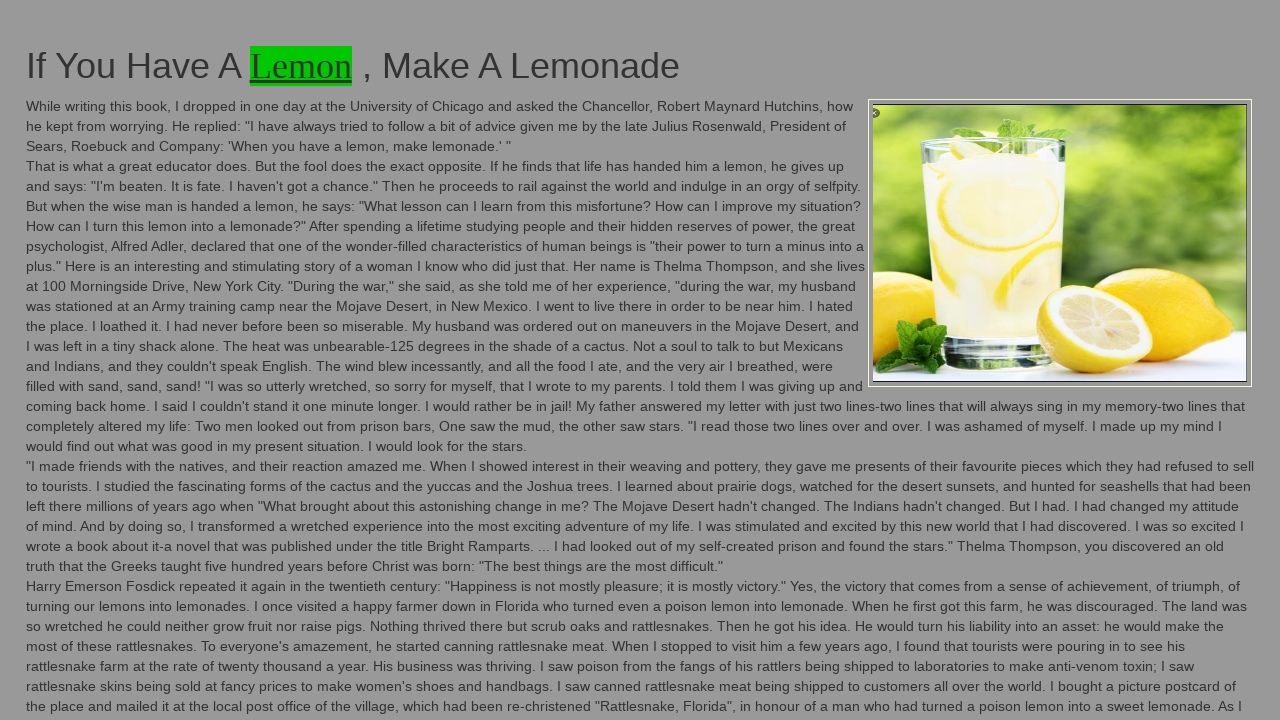

Flashed element back to original color (iteration 7/100)
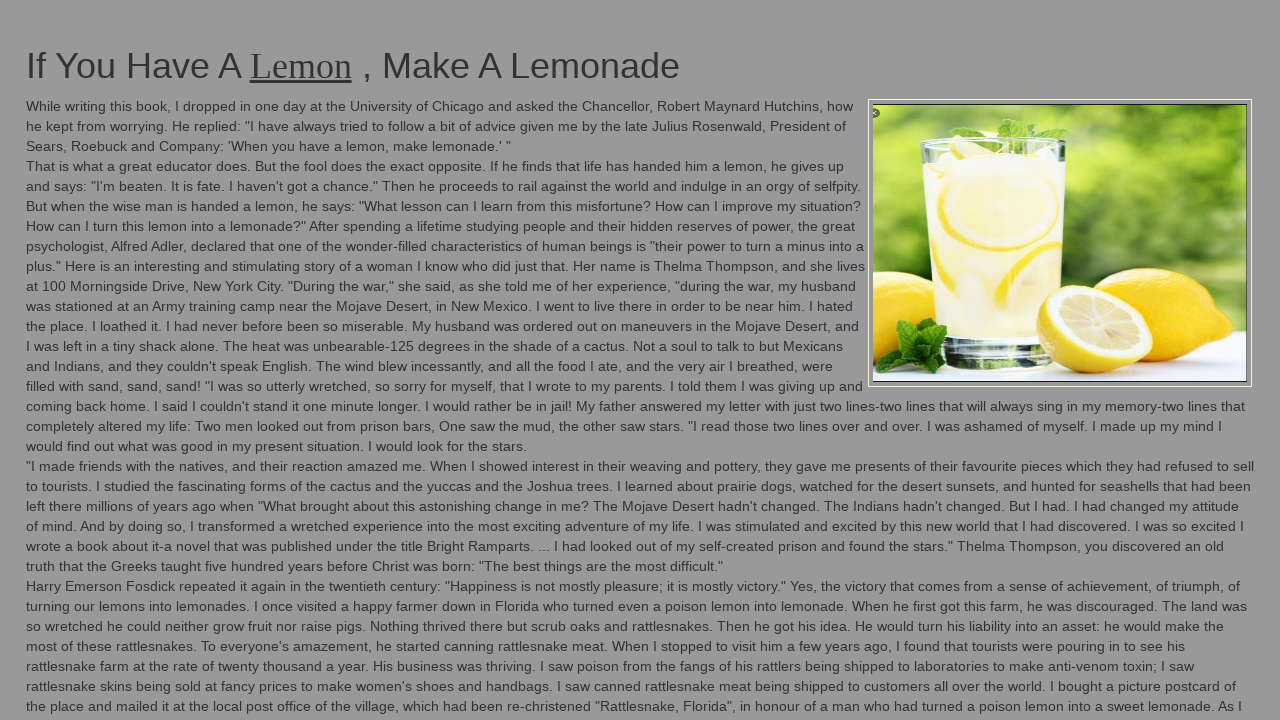

Flashed element to green (iteration 8/100)
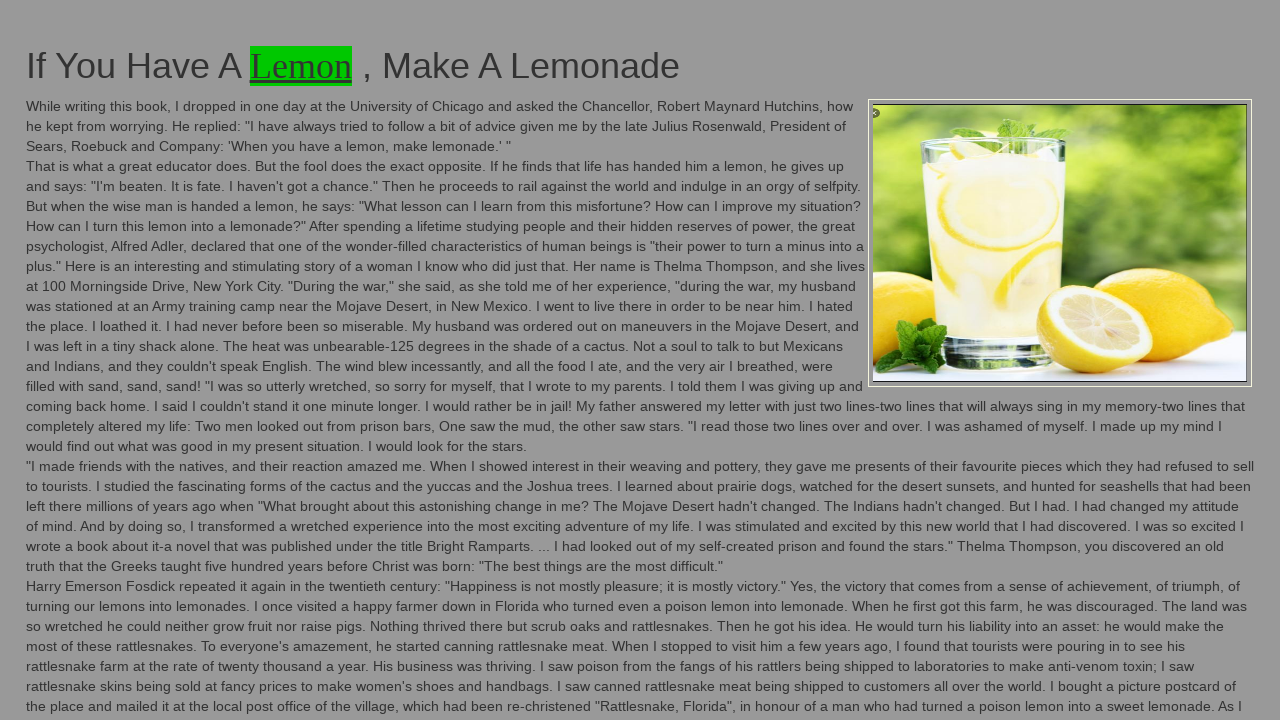

Flashed element back to original color (iteration 8/100)
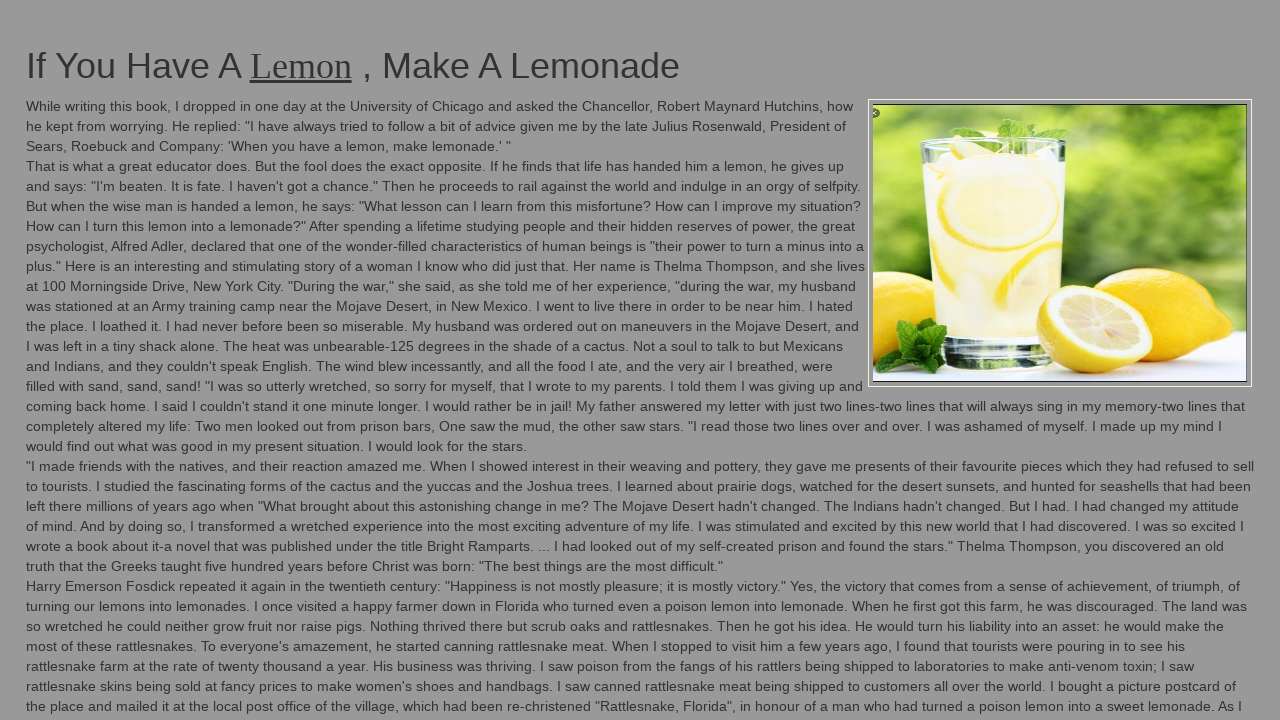

Flashed element to green (iteration 9/100)
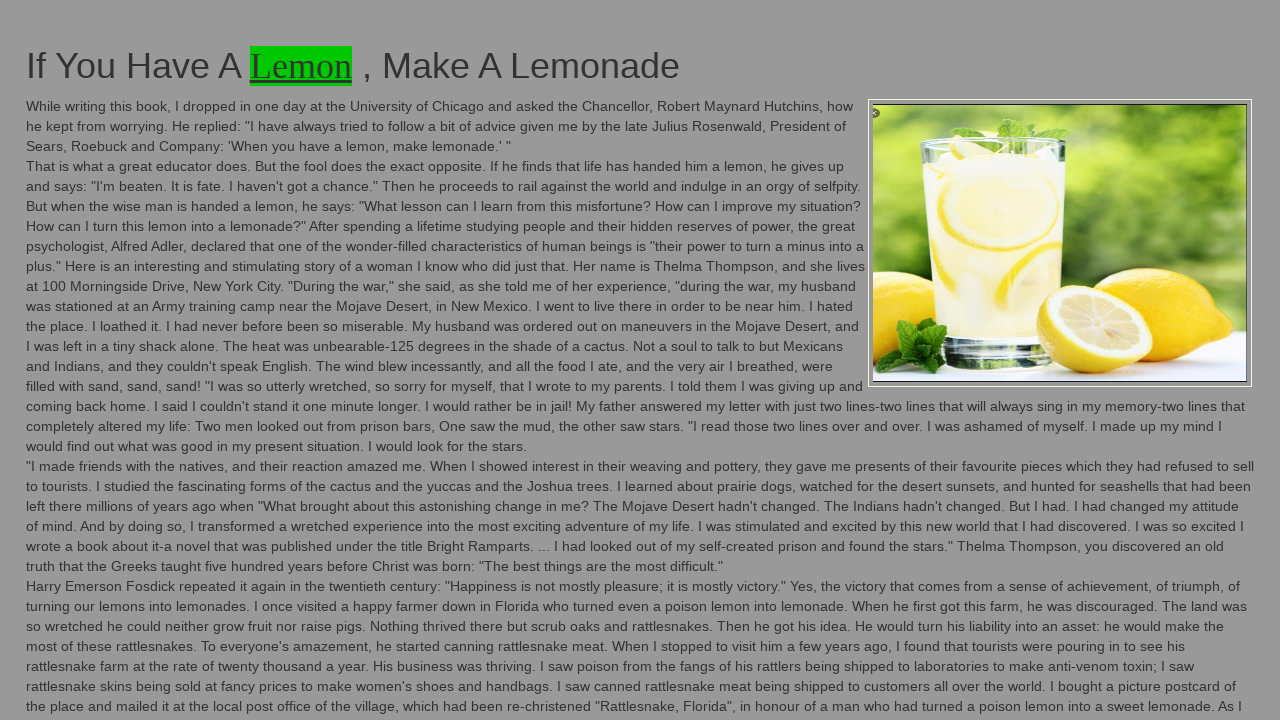

Flashed element back to original color (iteration 9/100)
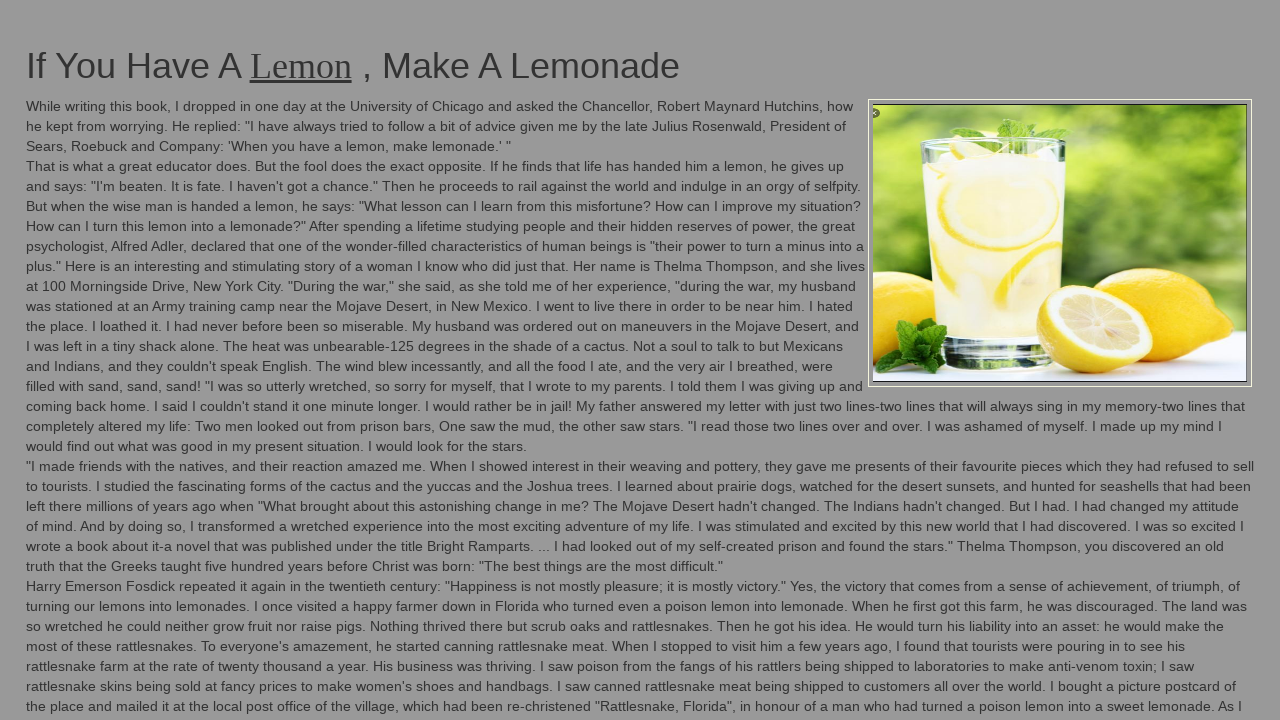

Flashed element to green (iteration 10/100)
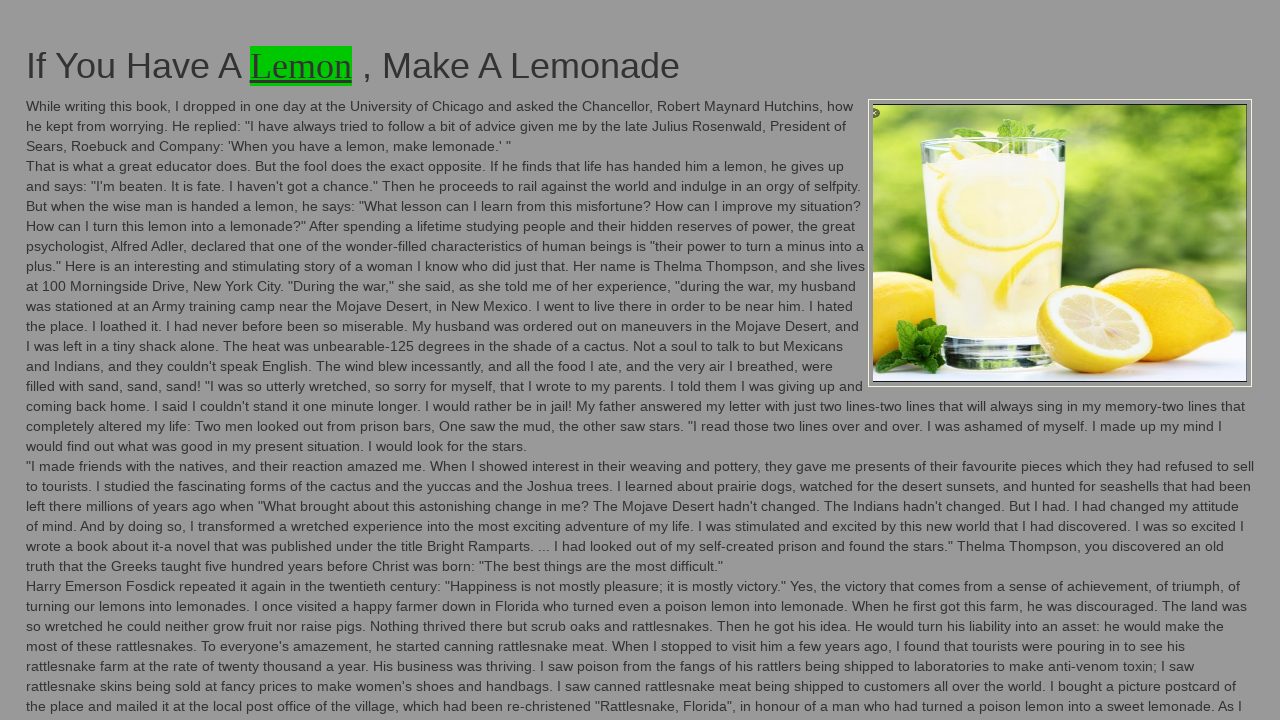

Flashed element back to original color (iteration 10/100)
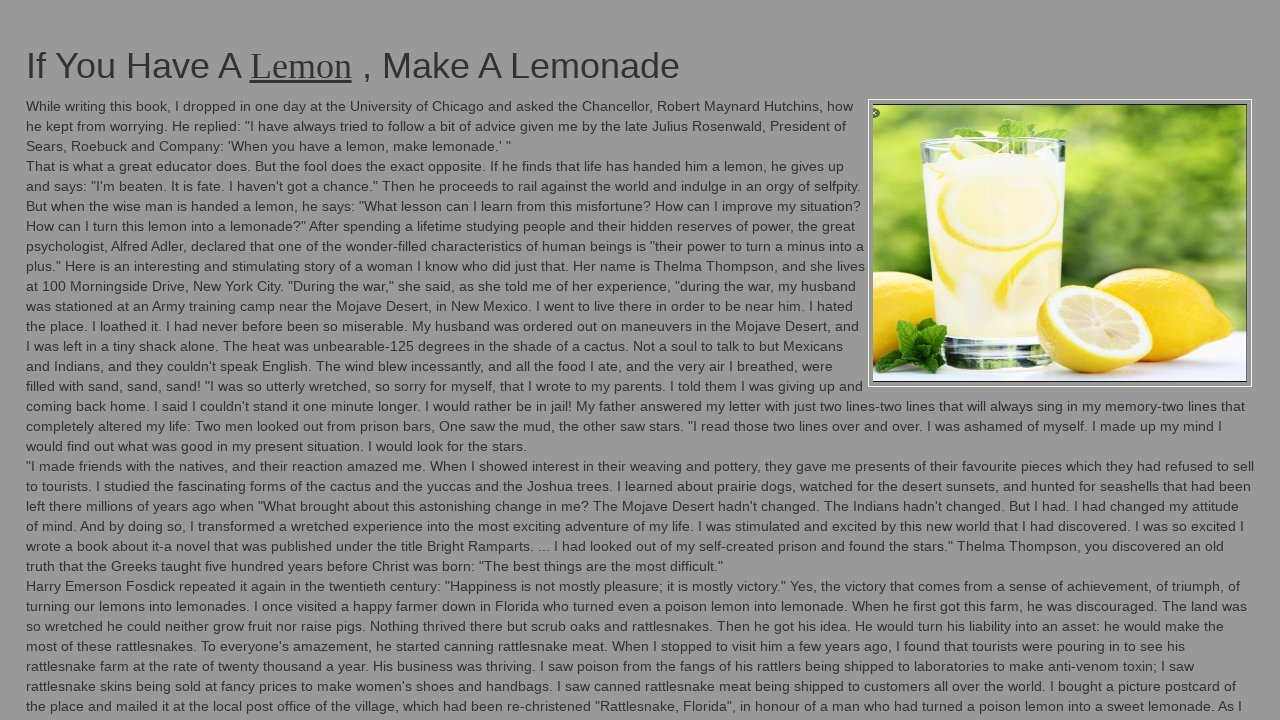

Flashed element to green (iteration 11/100)
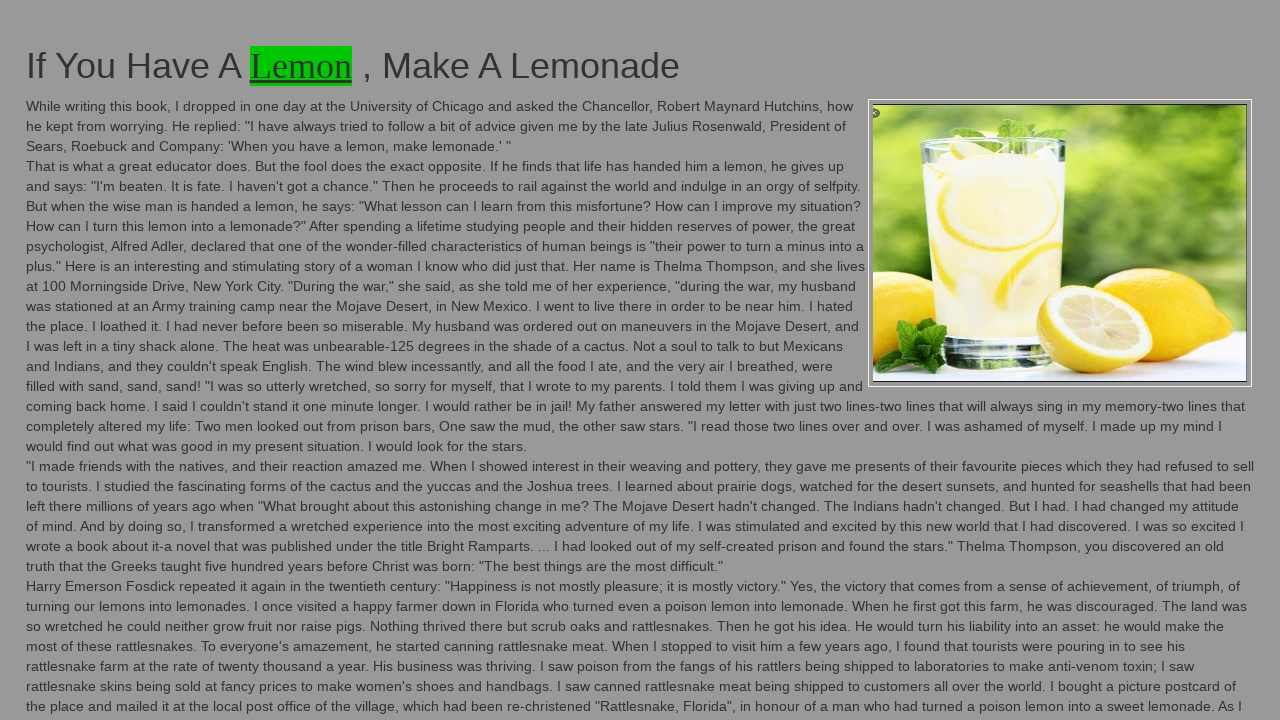

Flashed element back to original color (iteration 11/100)
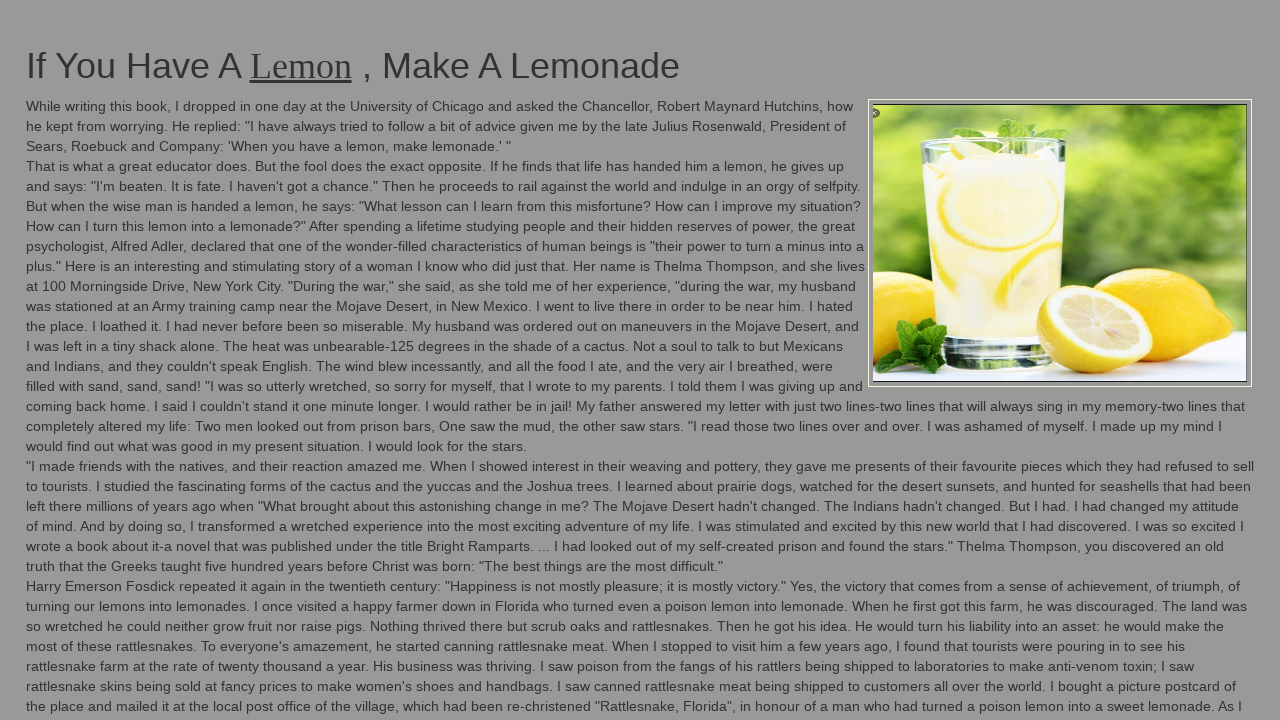

Flashed element to green (iteration 12/100)
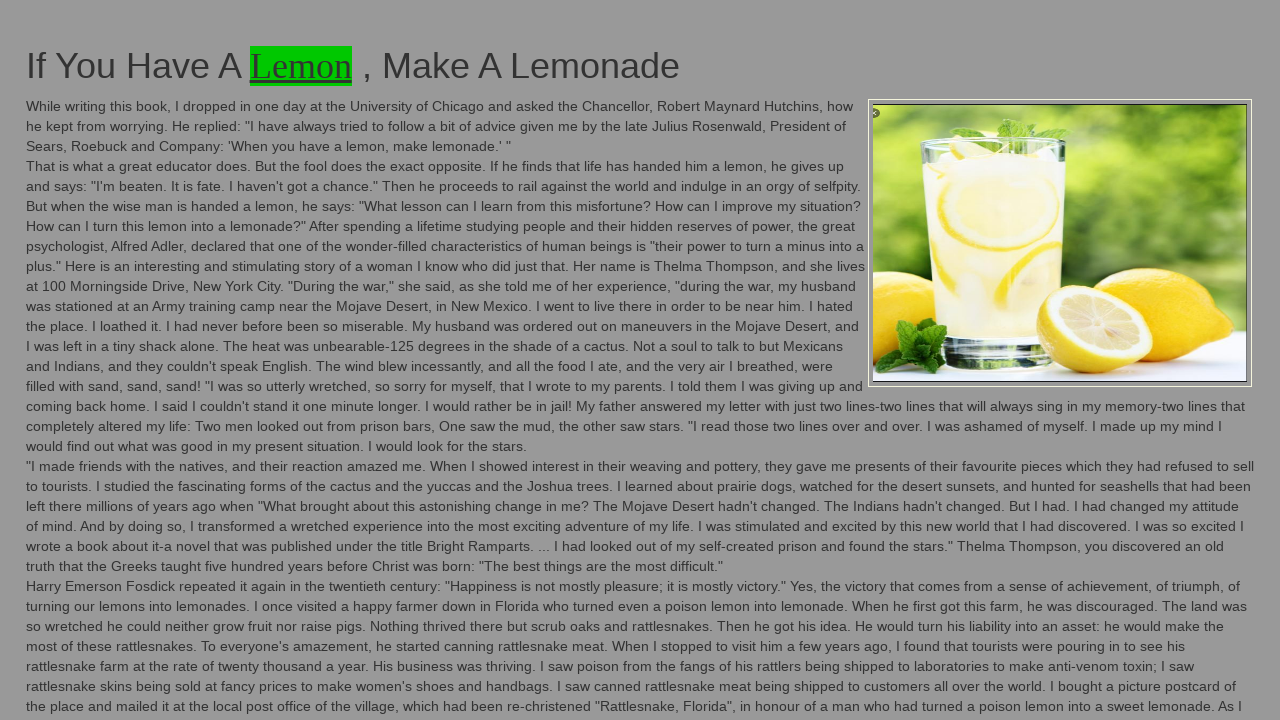

Flashed element back to original color (iteration 12/100)
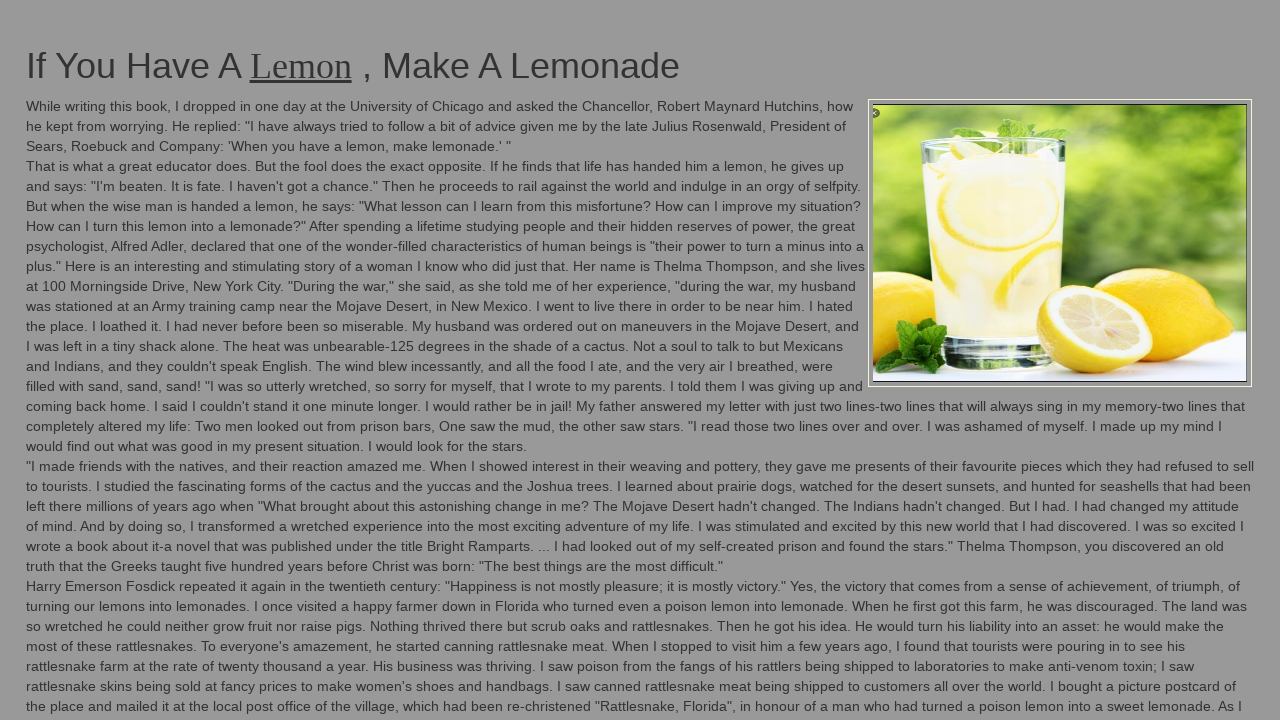

Flashed element to green (iteration 13/100)
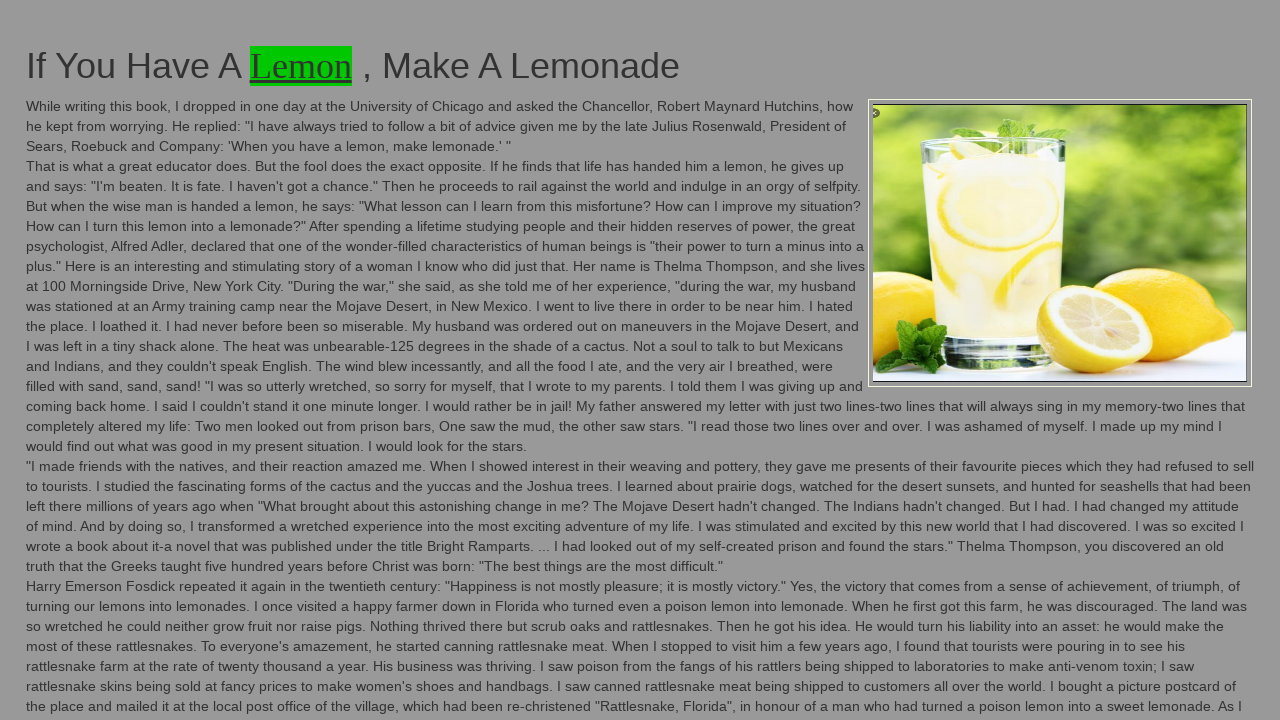

Flashed element back to original color (iteration 13/100)
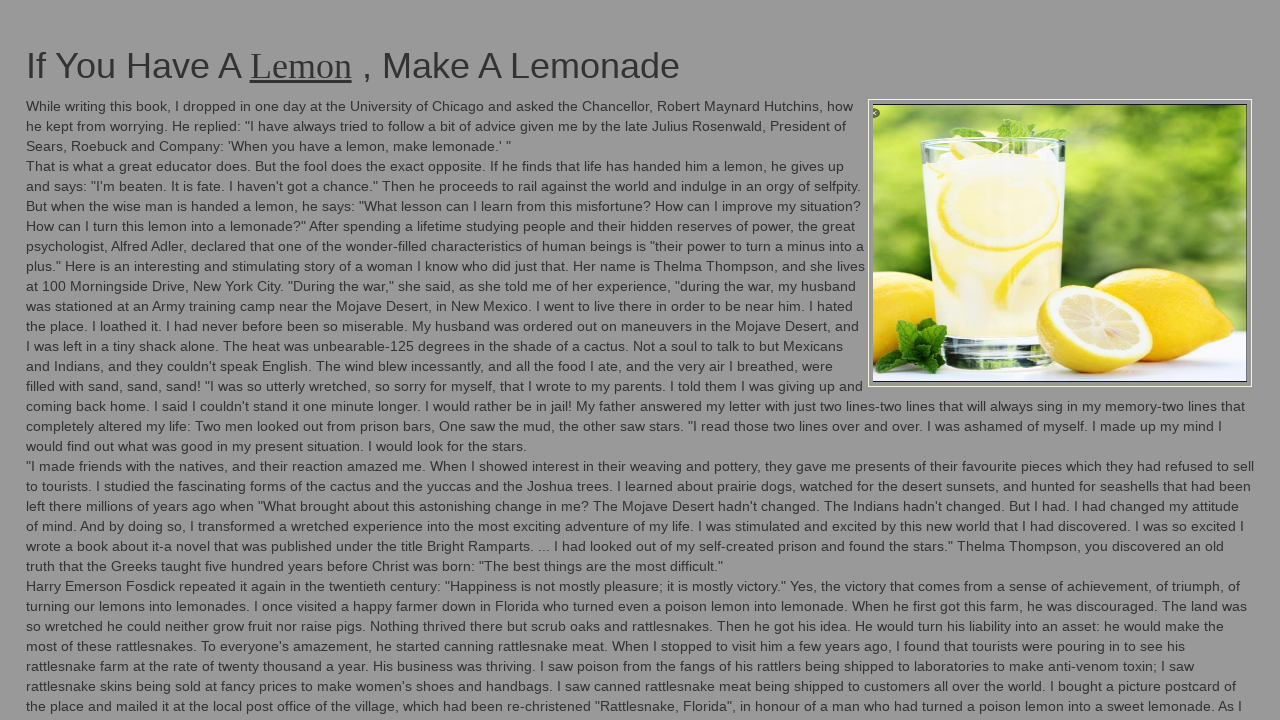

Flashed element to green (iteration 14/100)
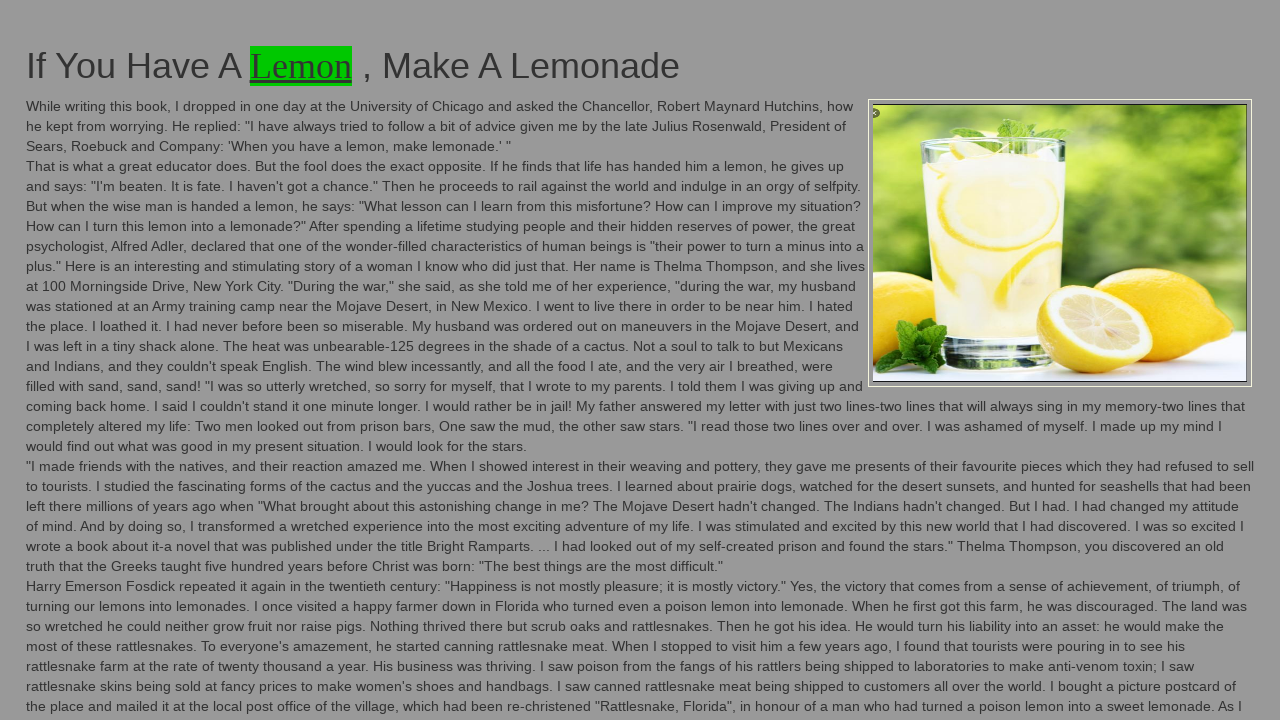

Flashed element back to original color (iteration 14/100)
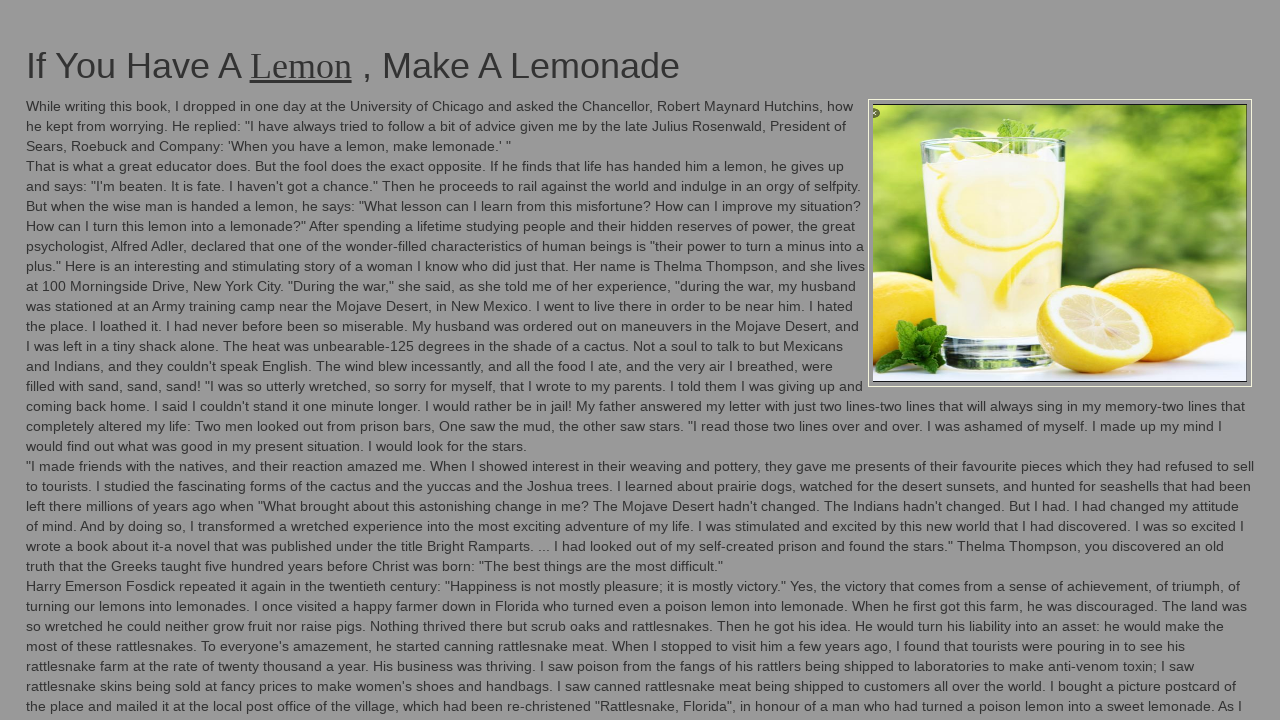

Flashed element to green (iteration 15/100)
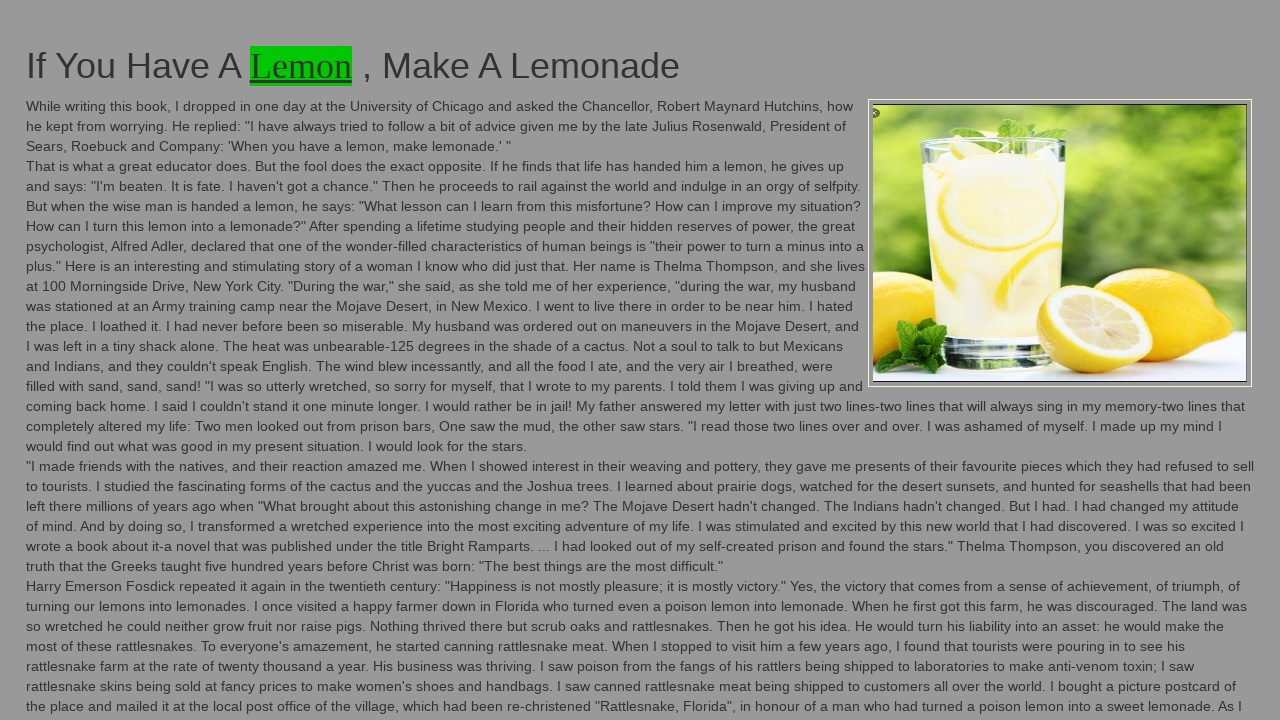

Flashed element back to original color (iteration 15/100)
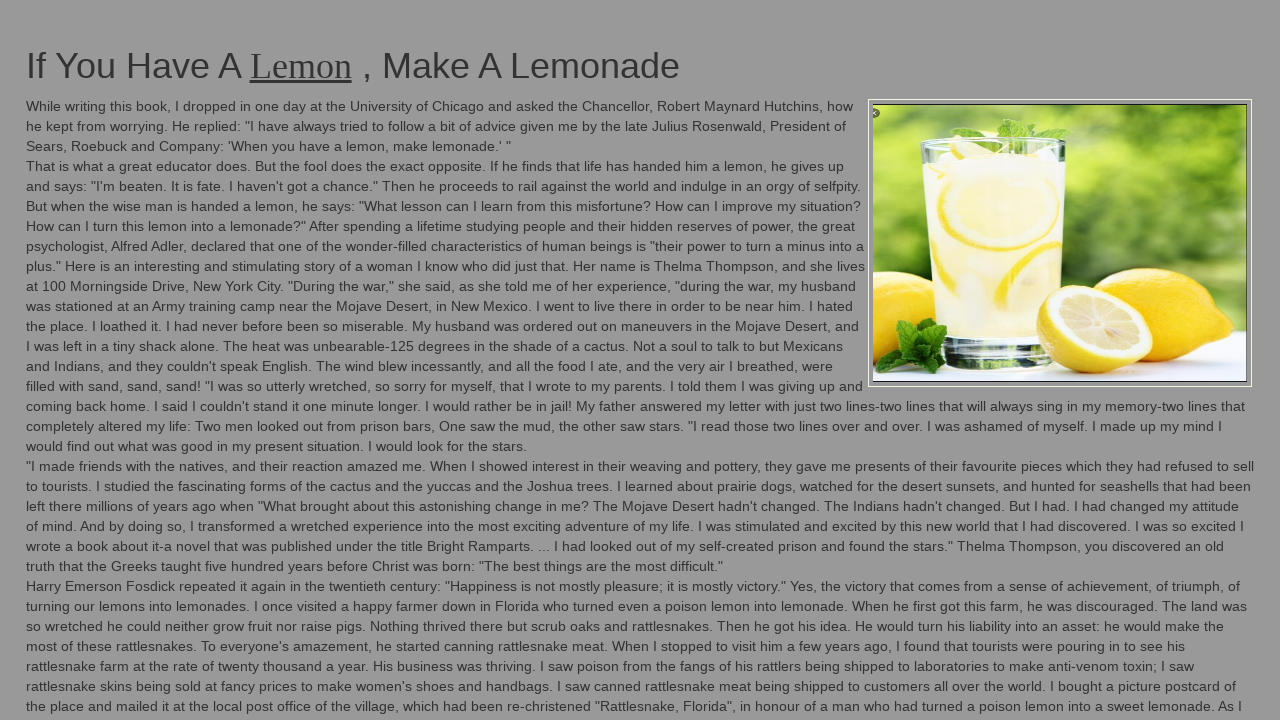

Flashed element to green (iteration 16/100)
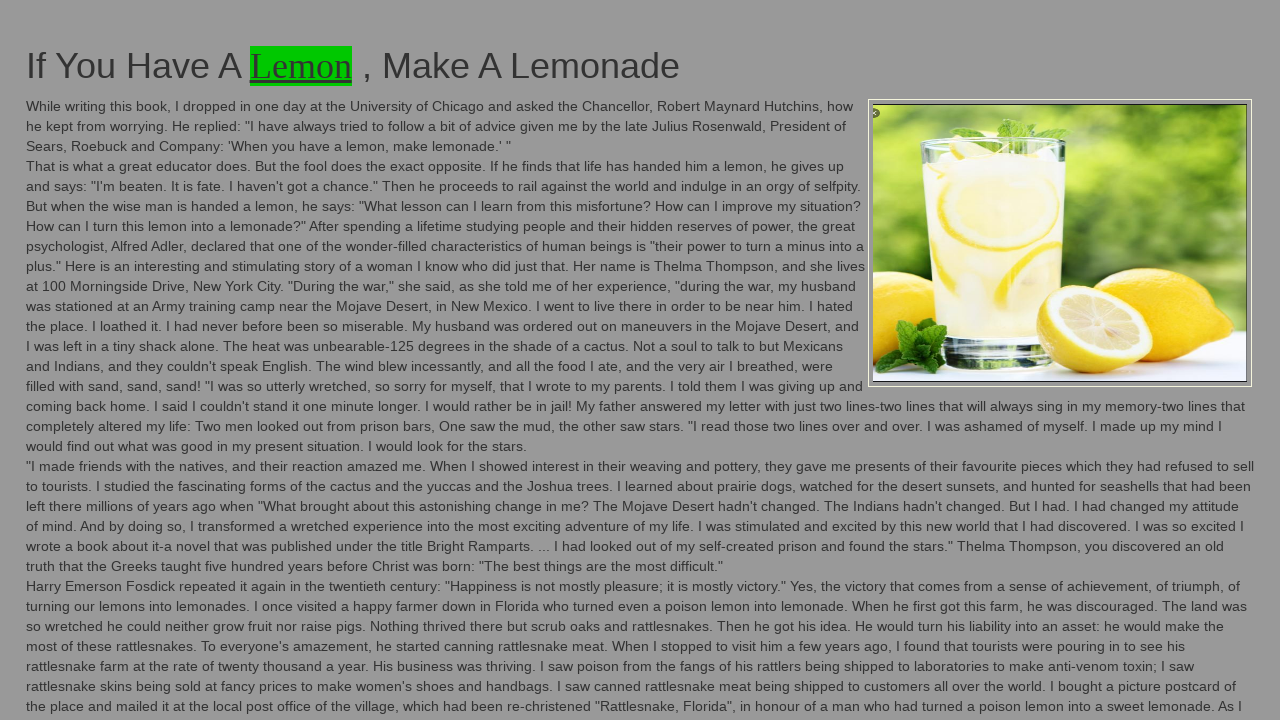

Flashed element back to original color (iteration 16/100)
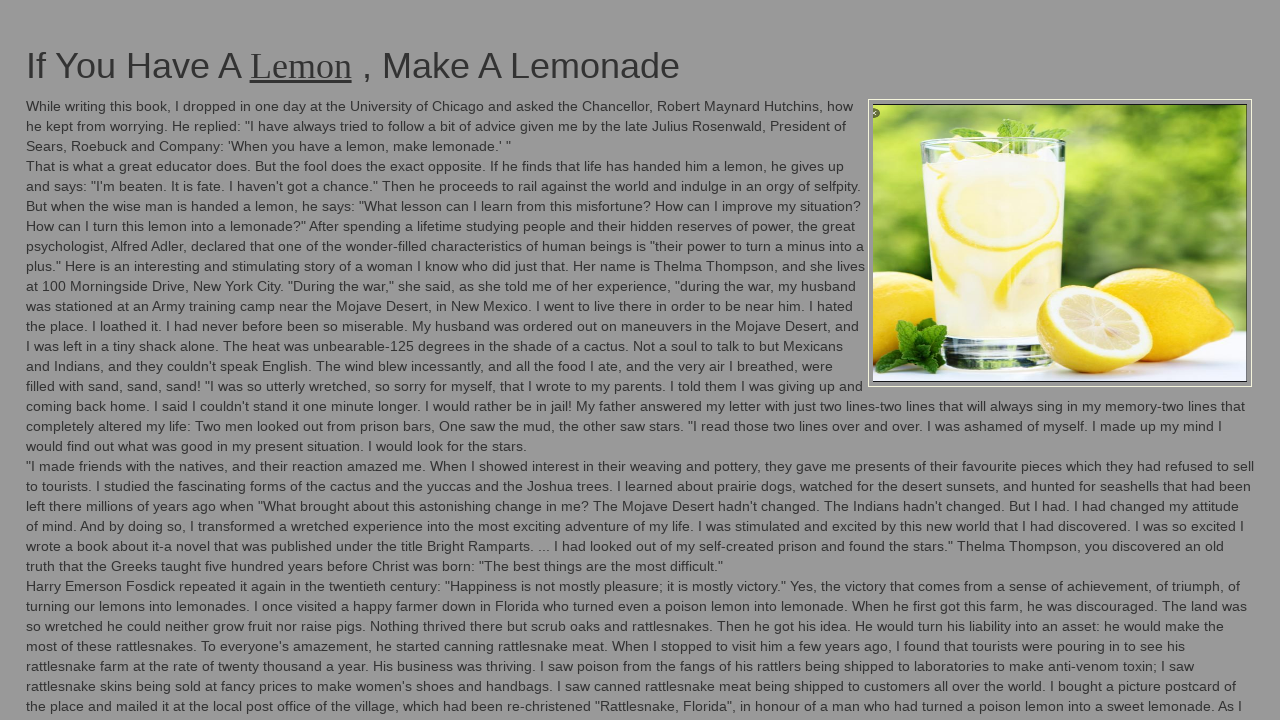

Flashed element to green (iteration 17/100)
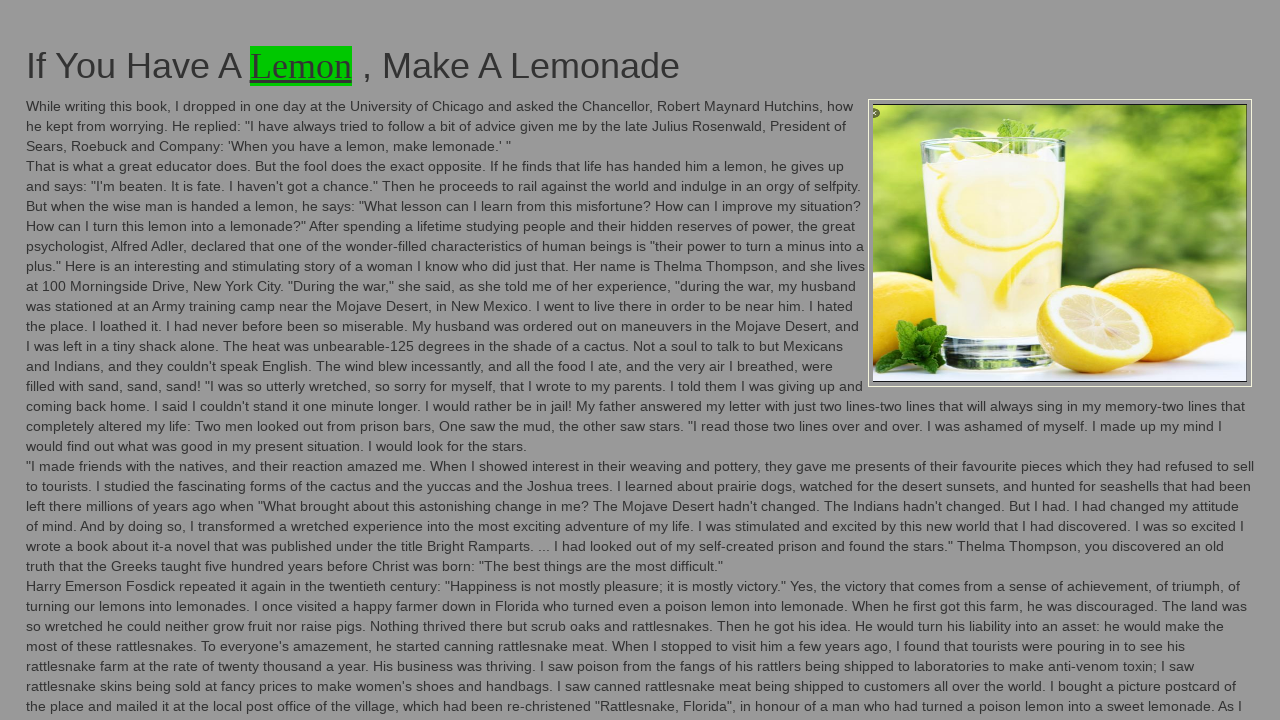

Flashed element back to original color (iteration 17/100)
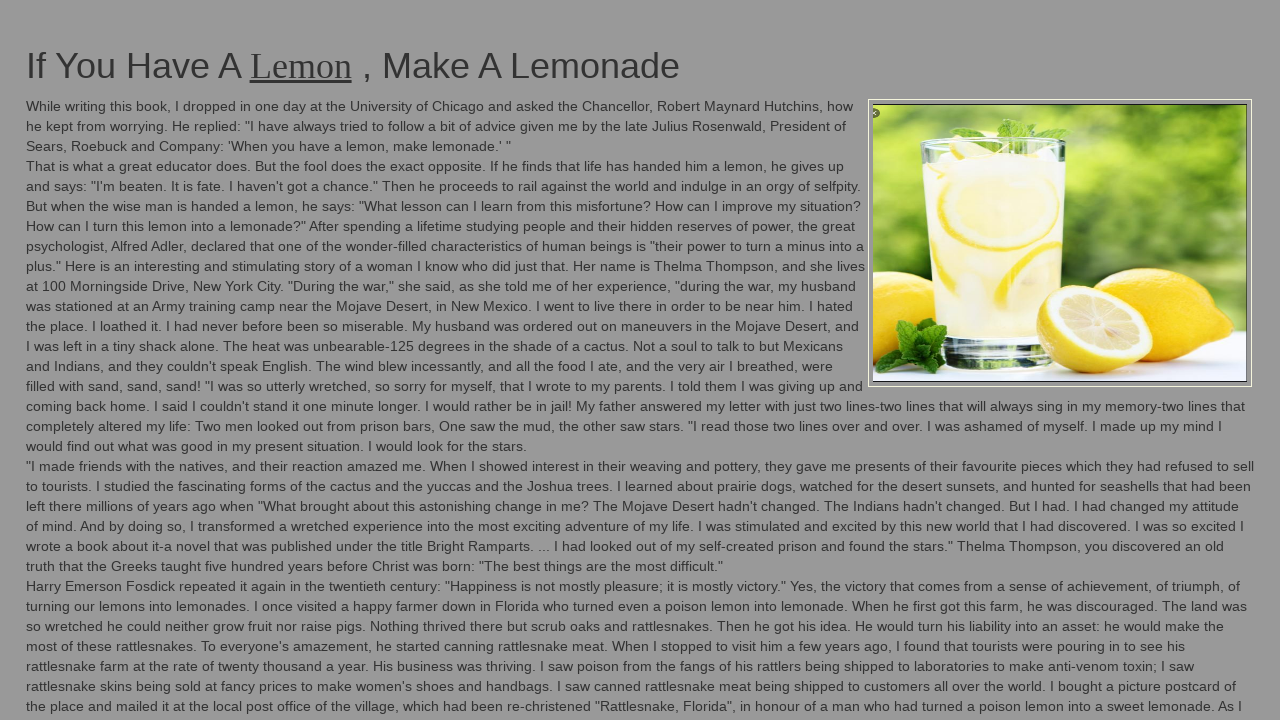

Flashed element to green (iteration 18/100)
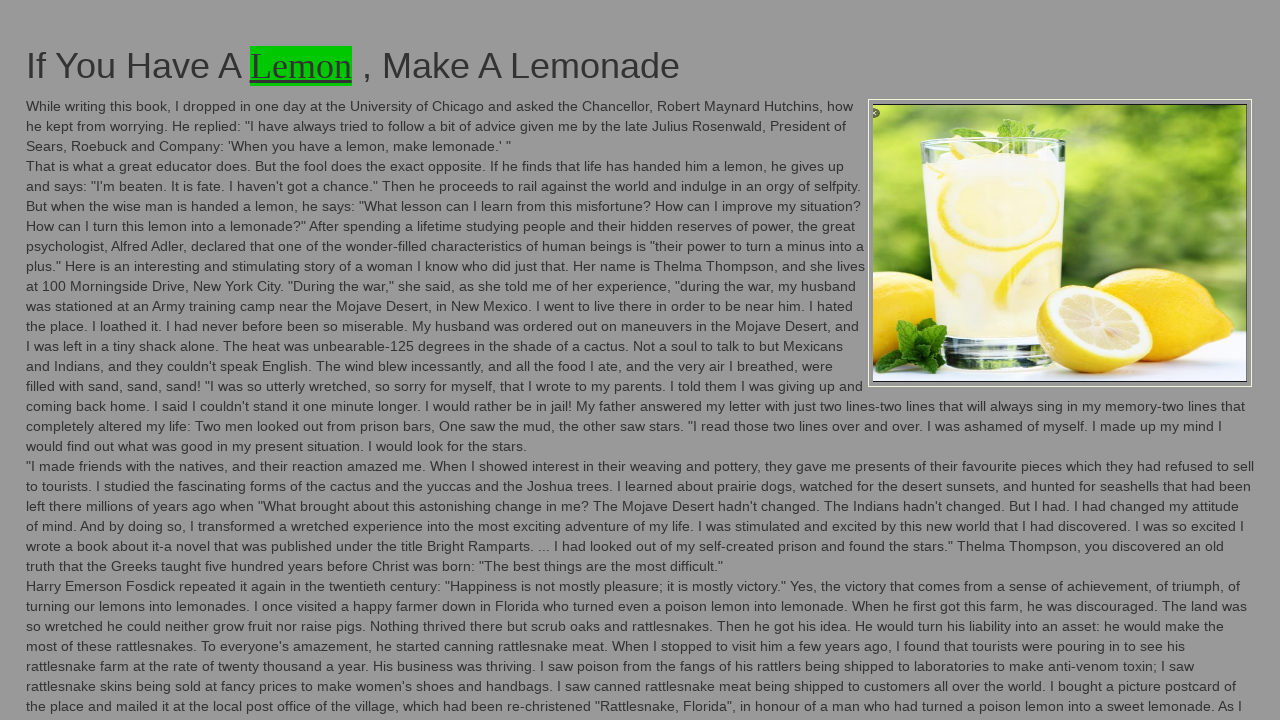

Flashed element back to original color (iteration 18/100)
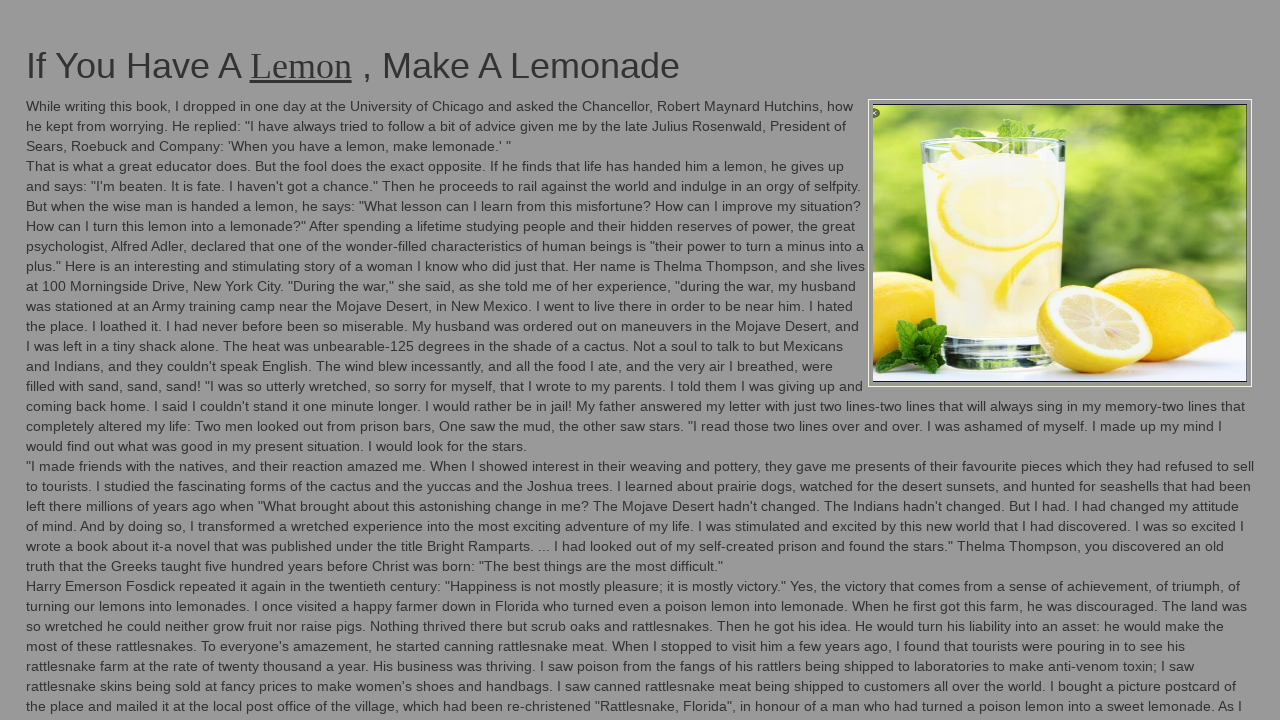

Flashed element to green (iteration 19/100)
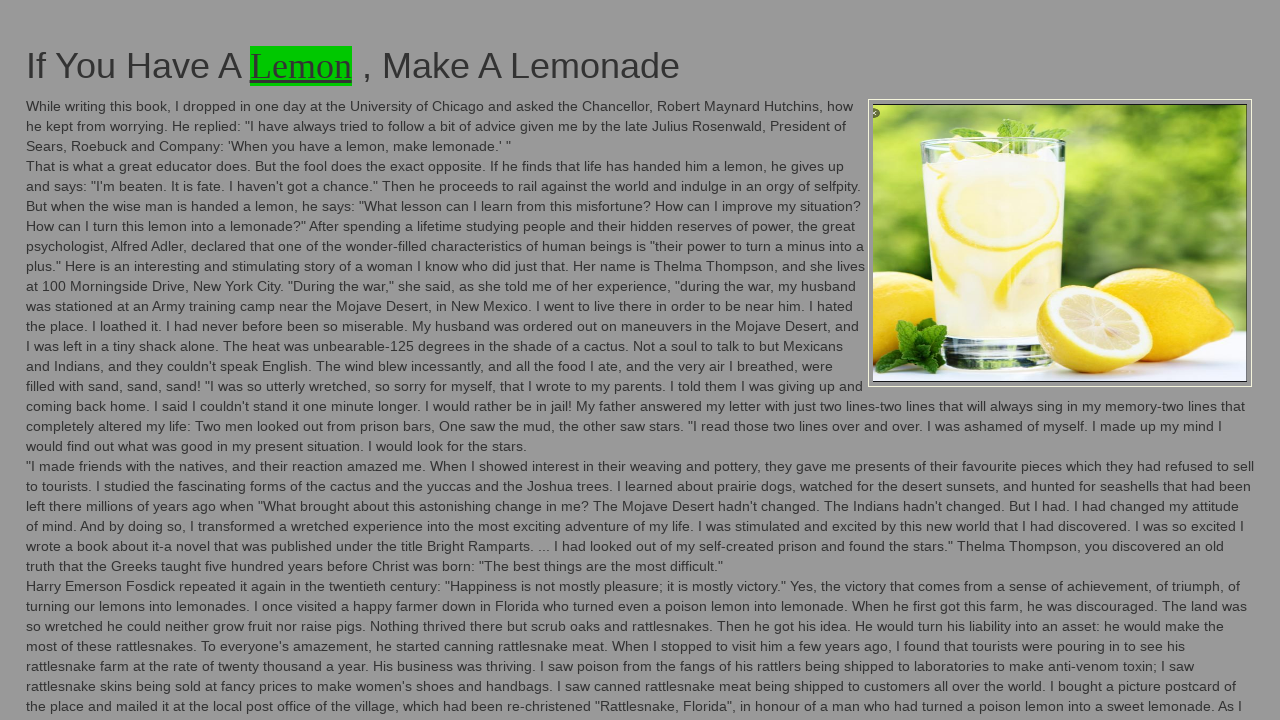

Flashed element back to original color (iteration 19/100)
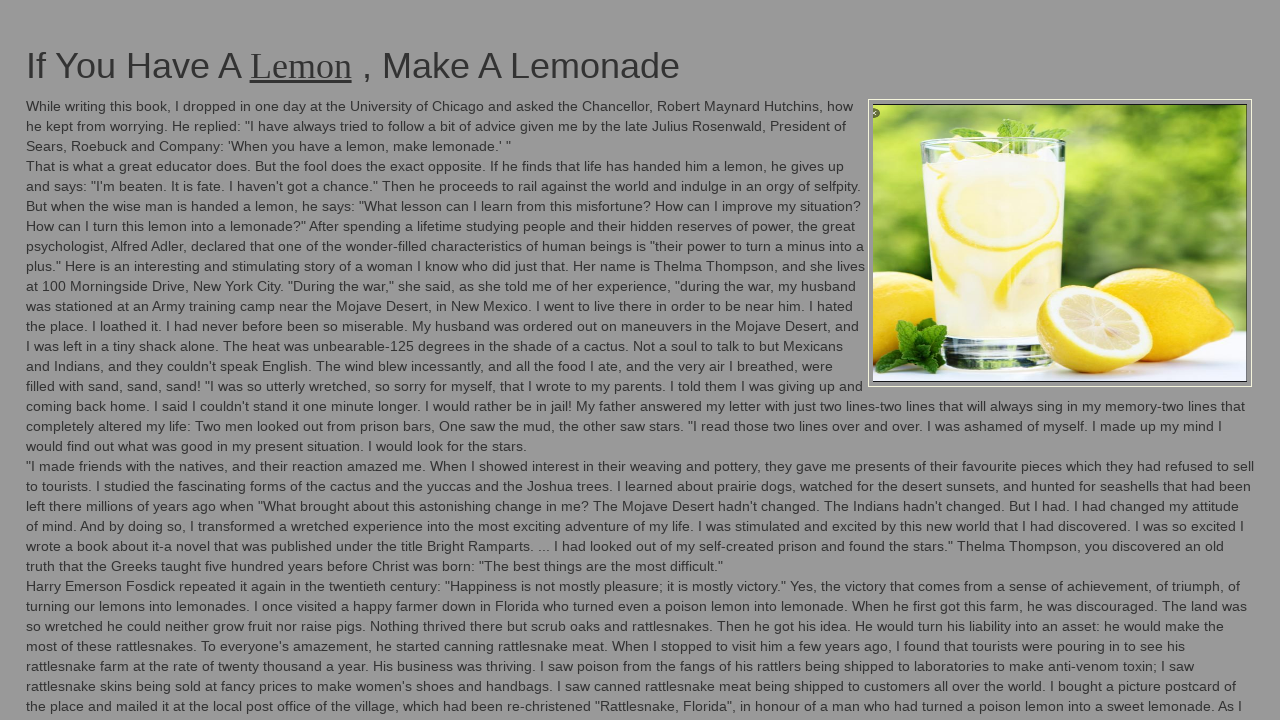

Flashed element to green (iteration 20/100)
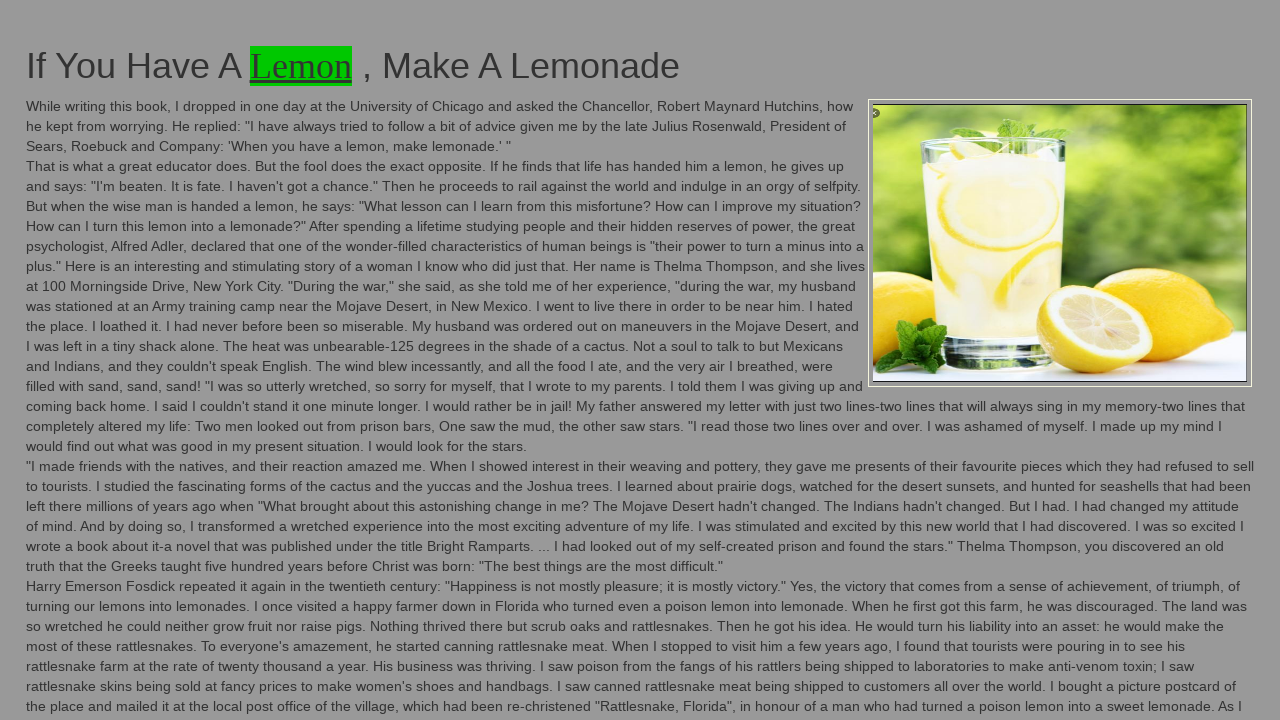

Flashed element back to original color (iteration 20/100)
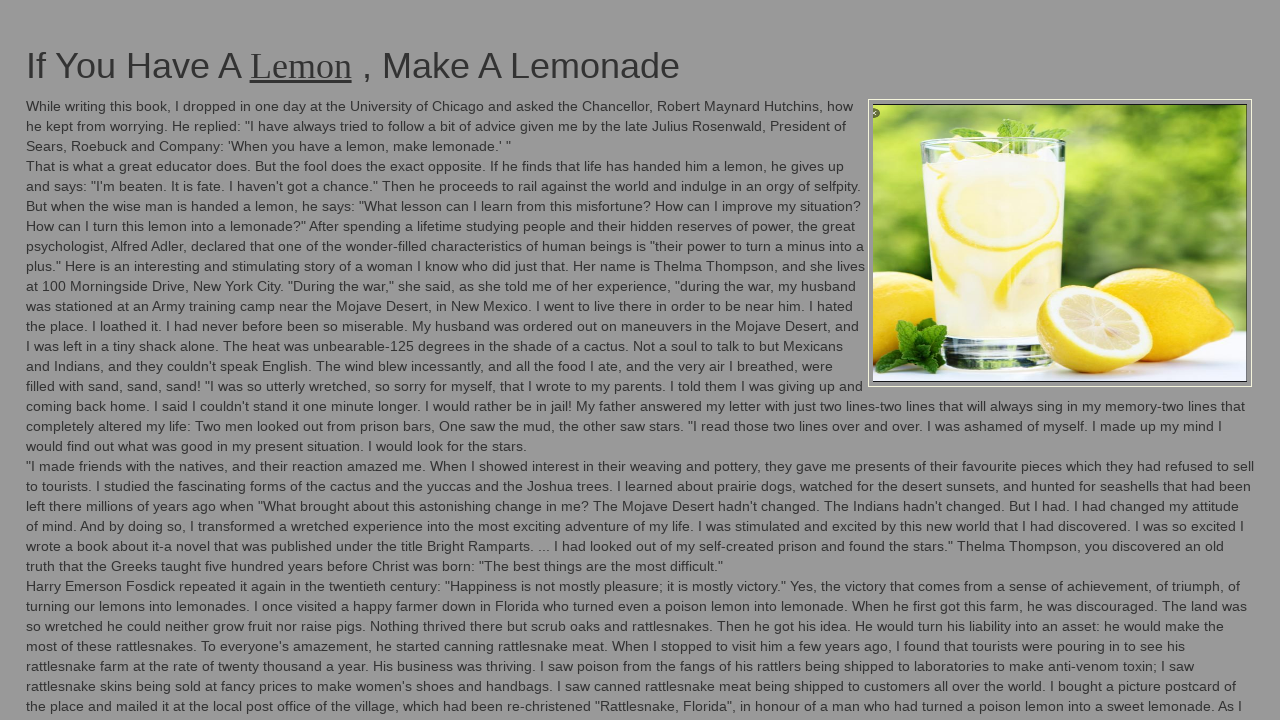

Flashed element to green (iteration 21/100)
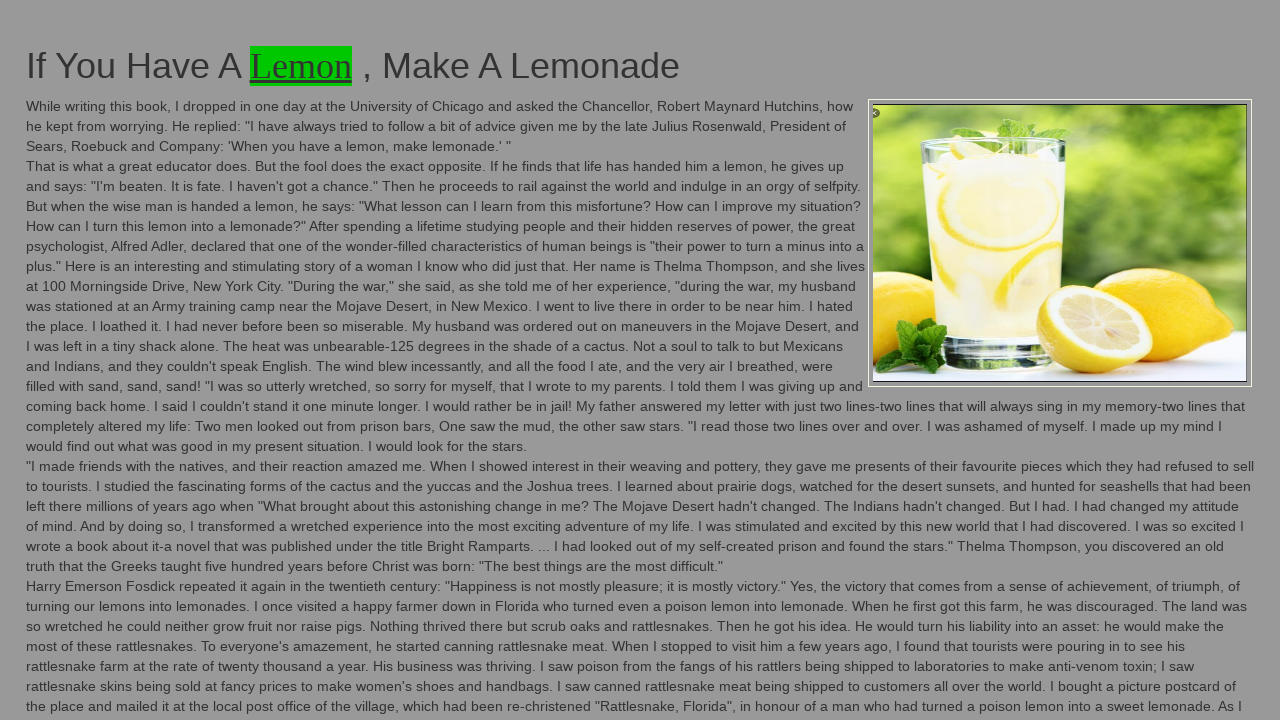

Flashed element back to original color (iteration 21/100)
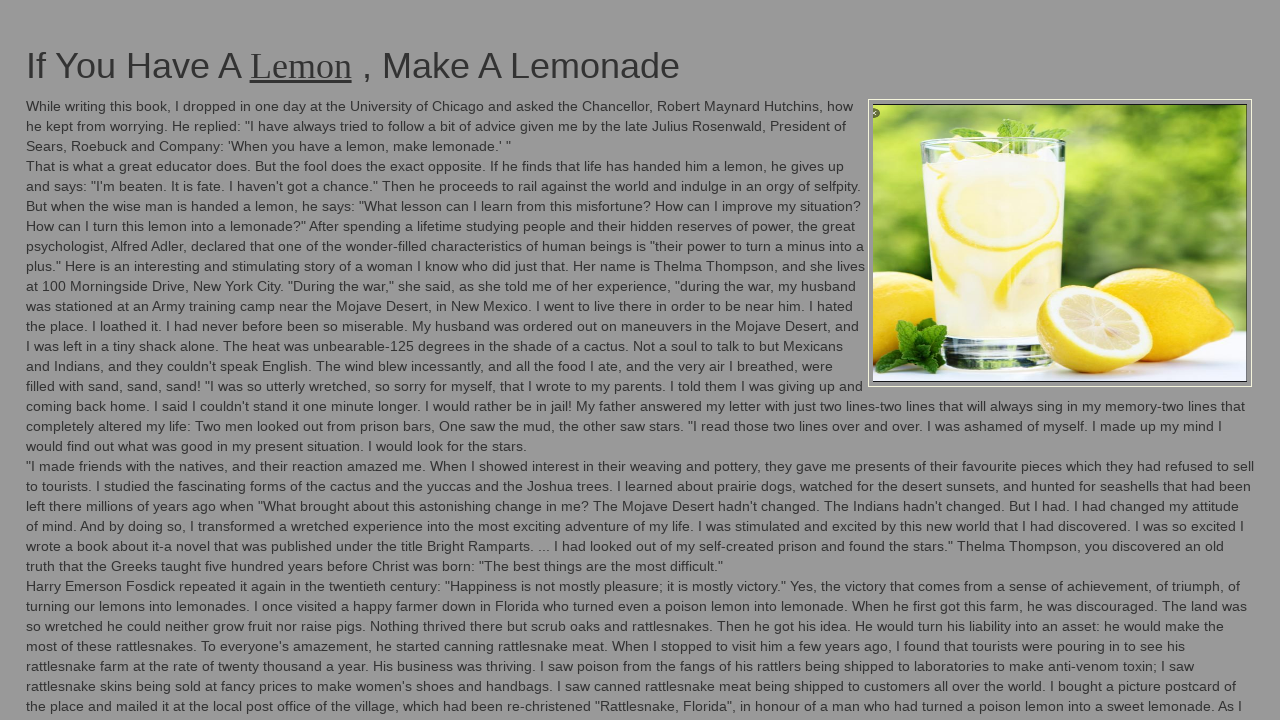

Flashed element to green (iteration 22/100)
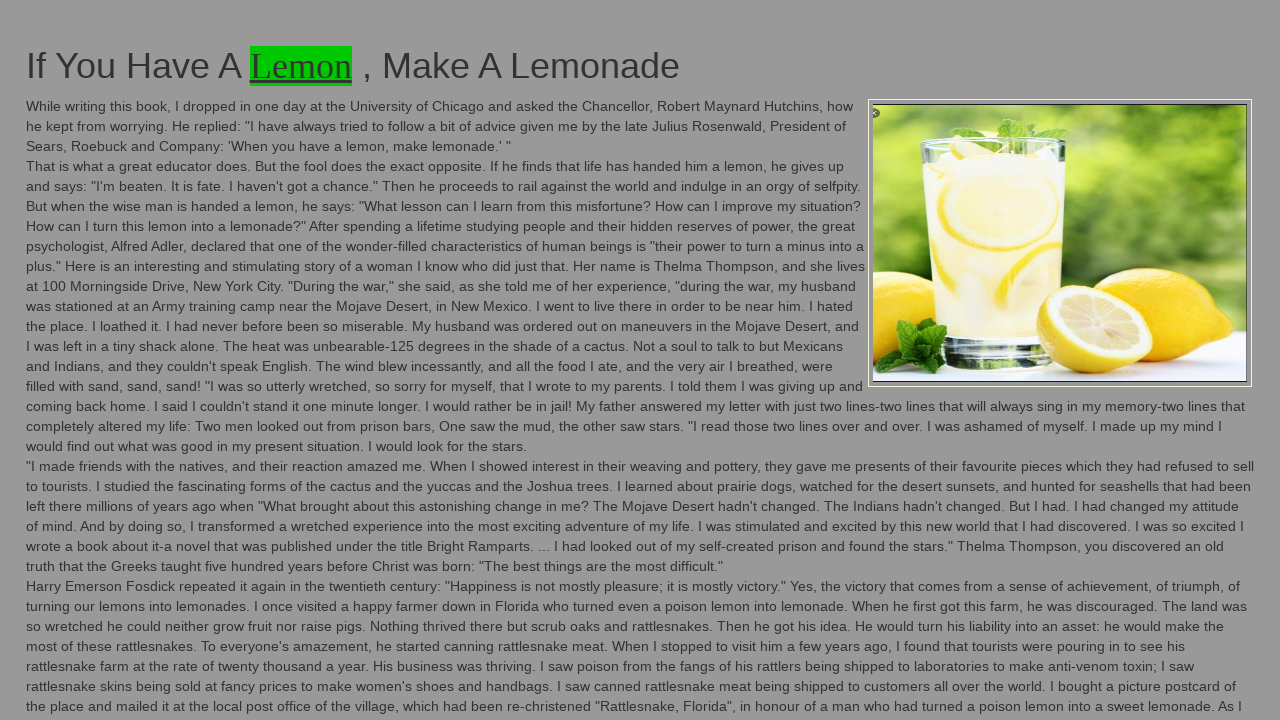

Flashed element back to original color (iteration 22/100)
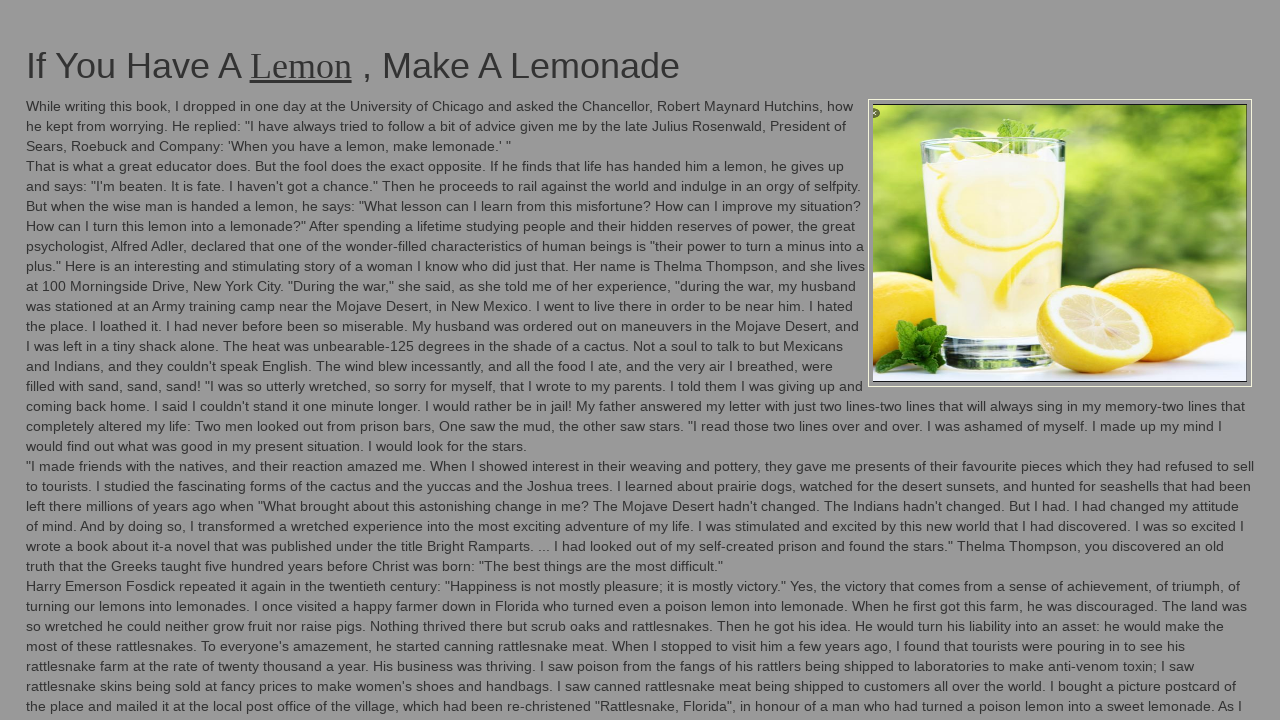

Flashed element to green (iteration 23/100)
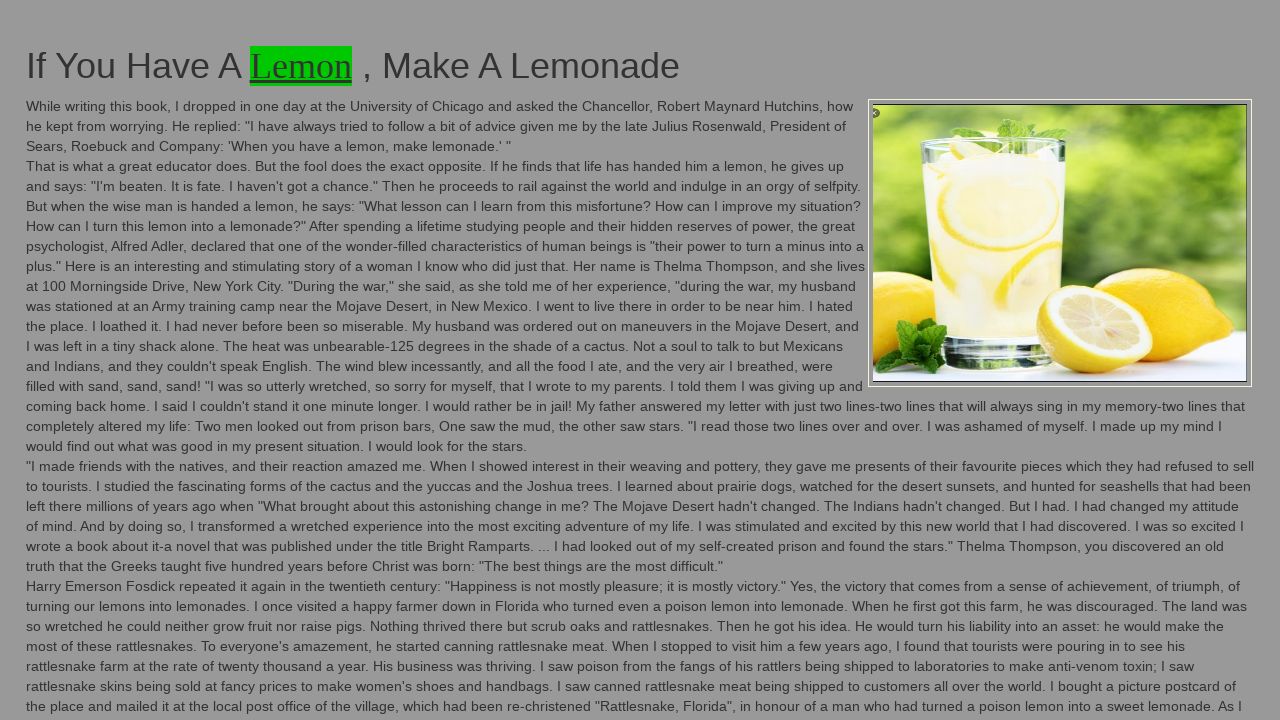

Flashed element back to original color (iteration 23/100)
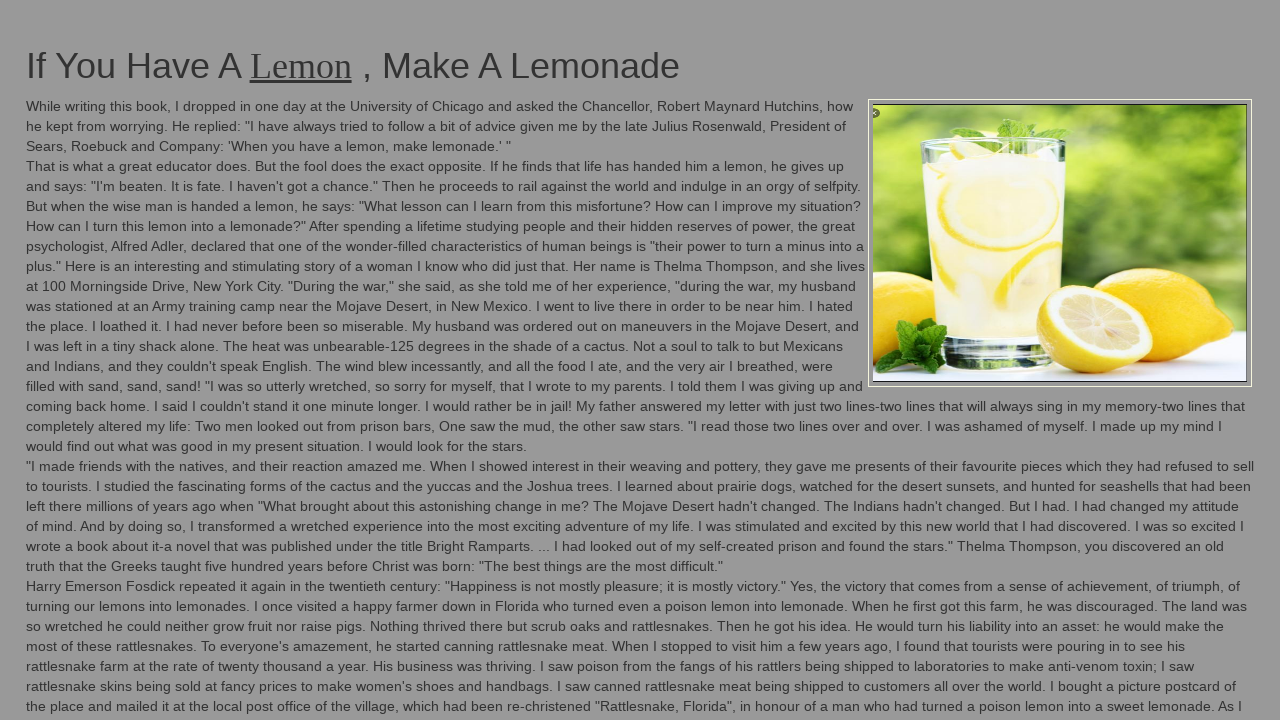

Flashed element to green (iteration 24/100)
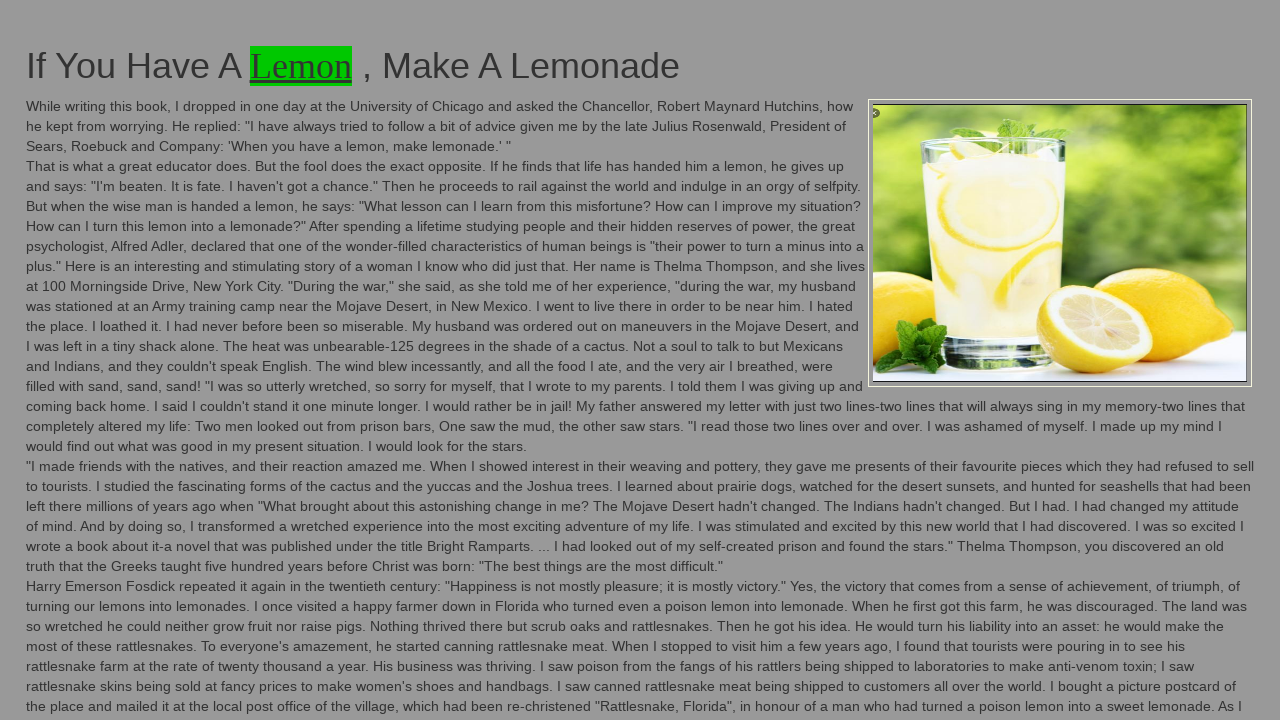

Flashed element back to original color (iteration 24/100)
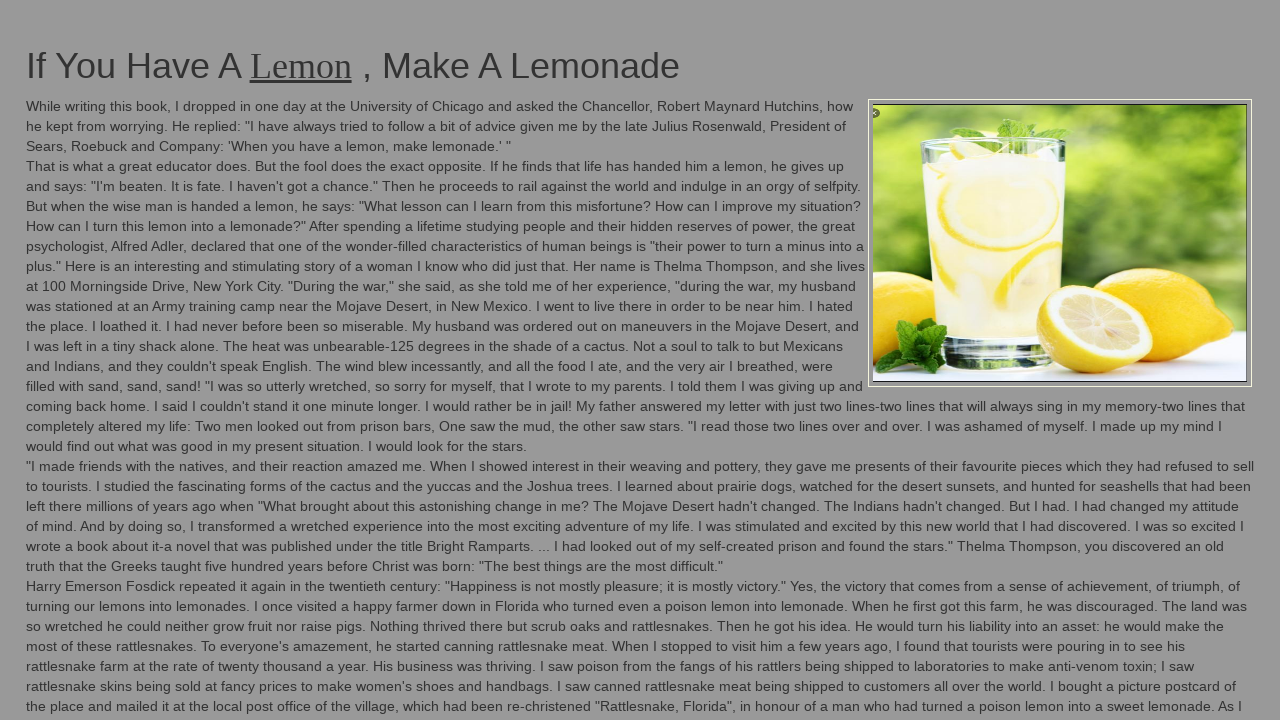

Flashed element to green (iteration 25/100)
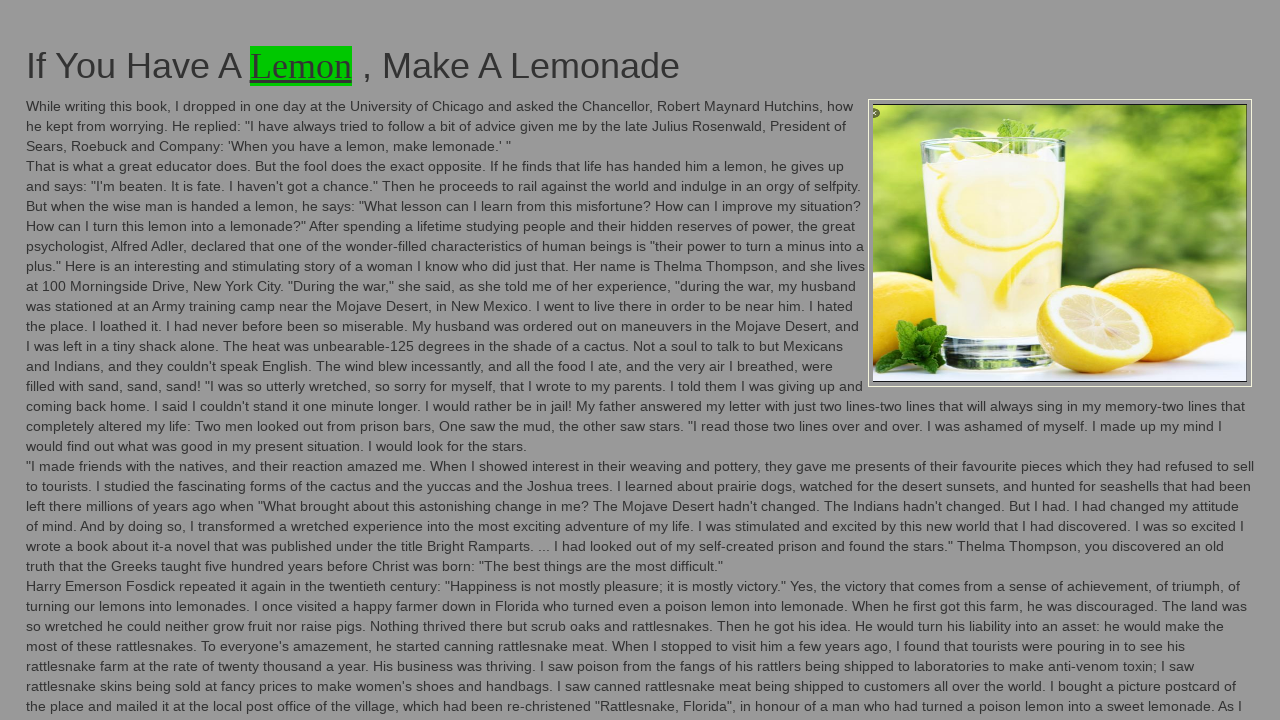

Flashed element back to original color (iteration 25/100)
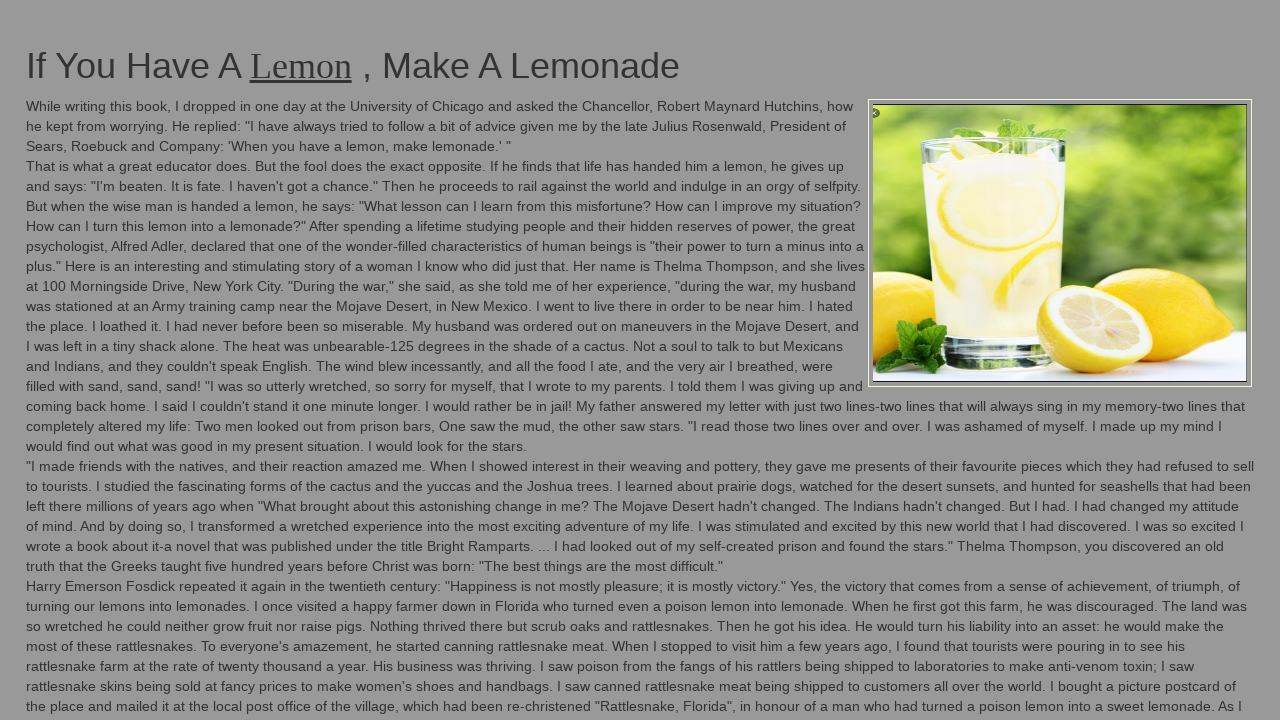

Flashed element to green (iteration 26/100)
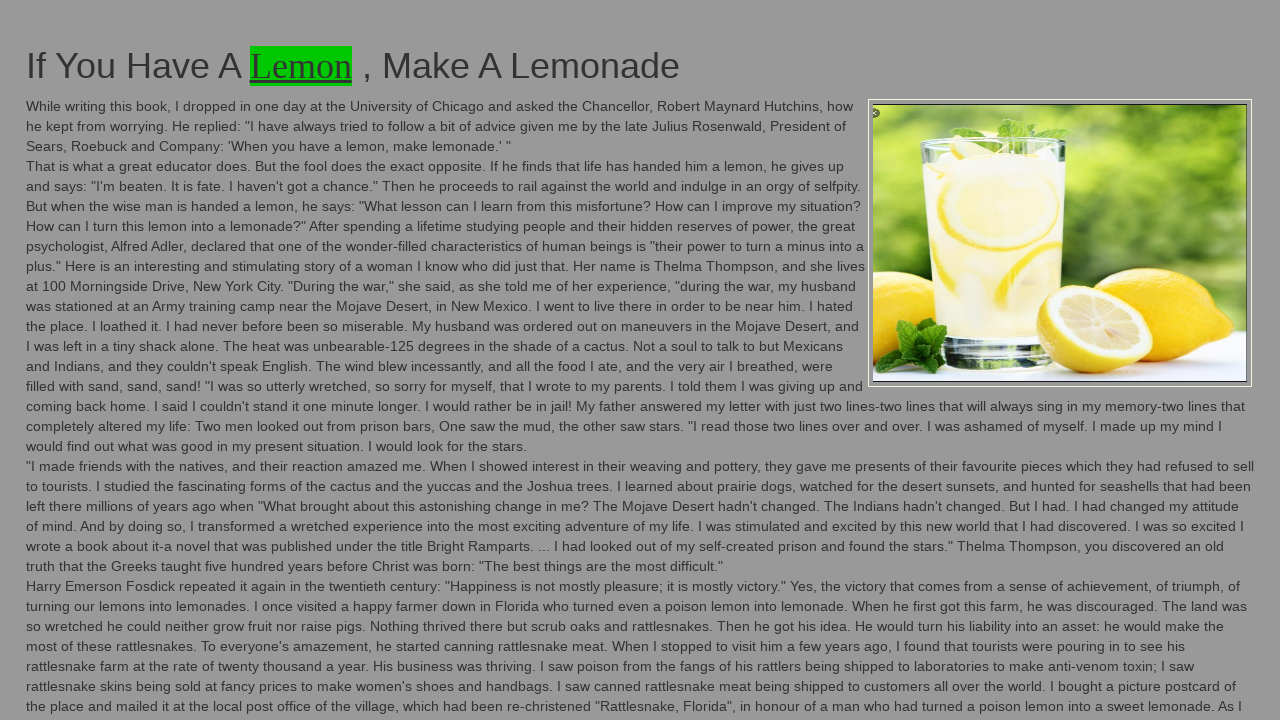

Flashed element back to original color (iteration 26/100)
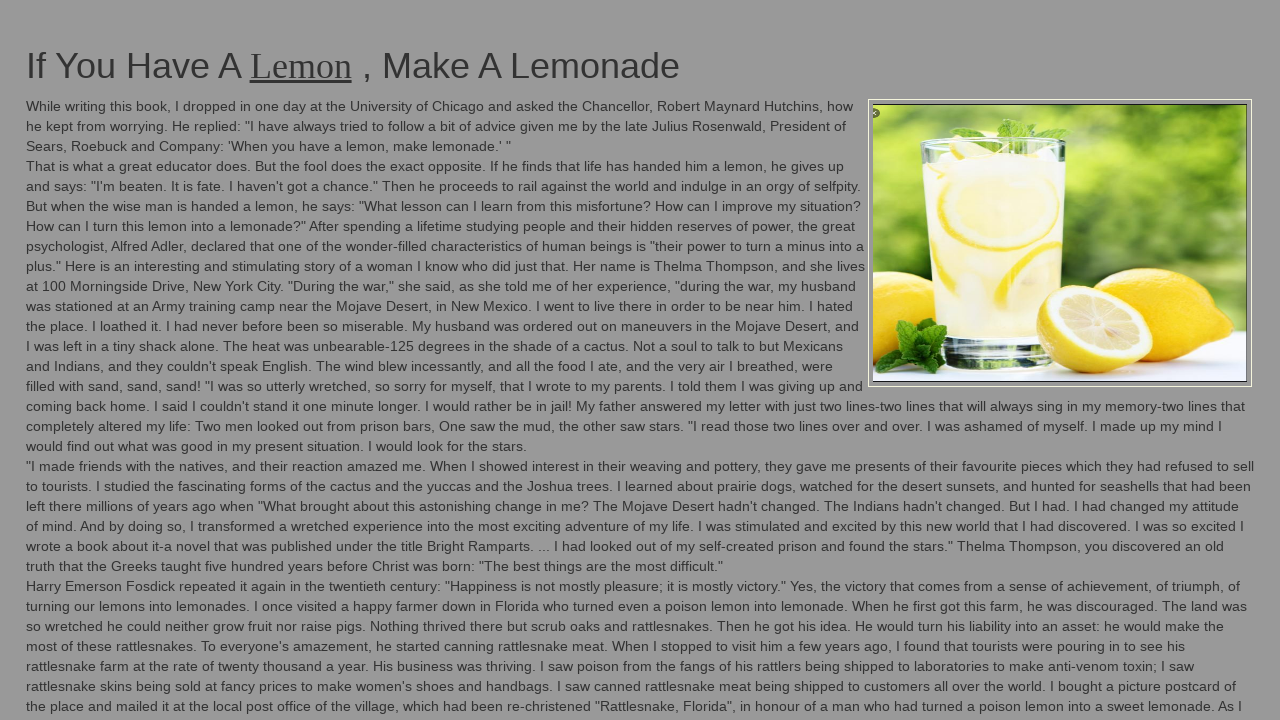

Flashed element to green (iteration 27/100)
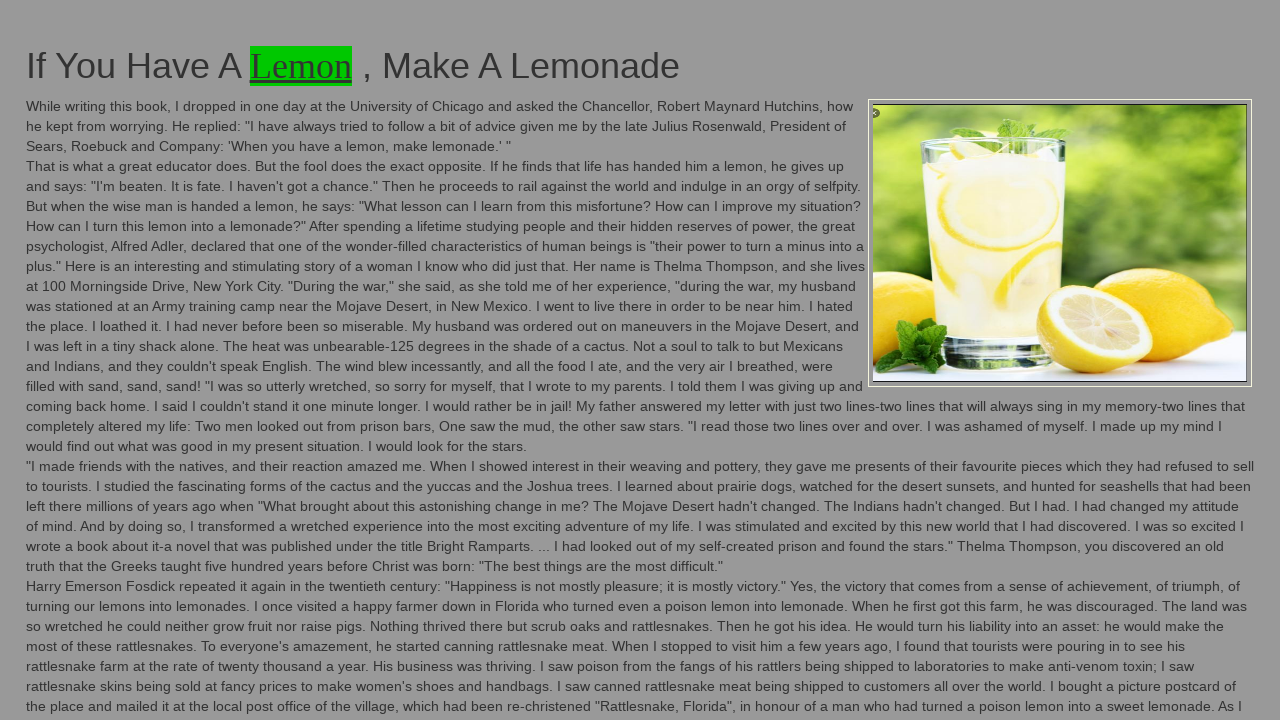

Flashed element back to original color (iteration 27/100)
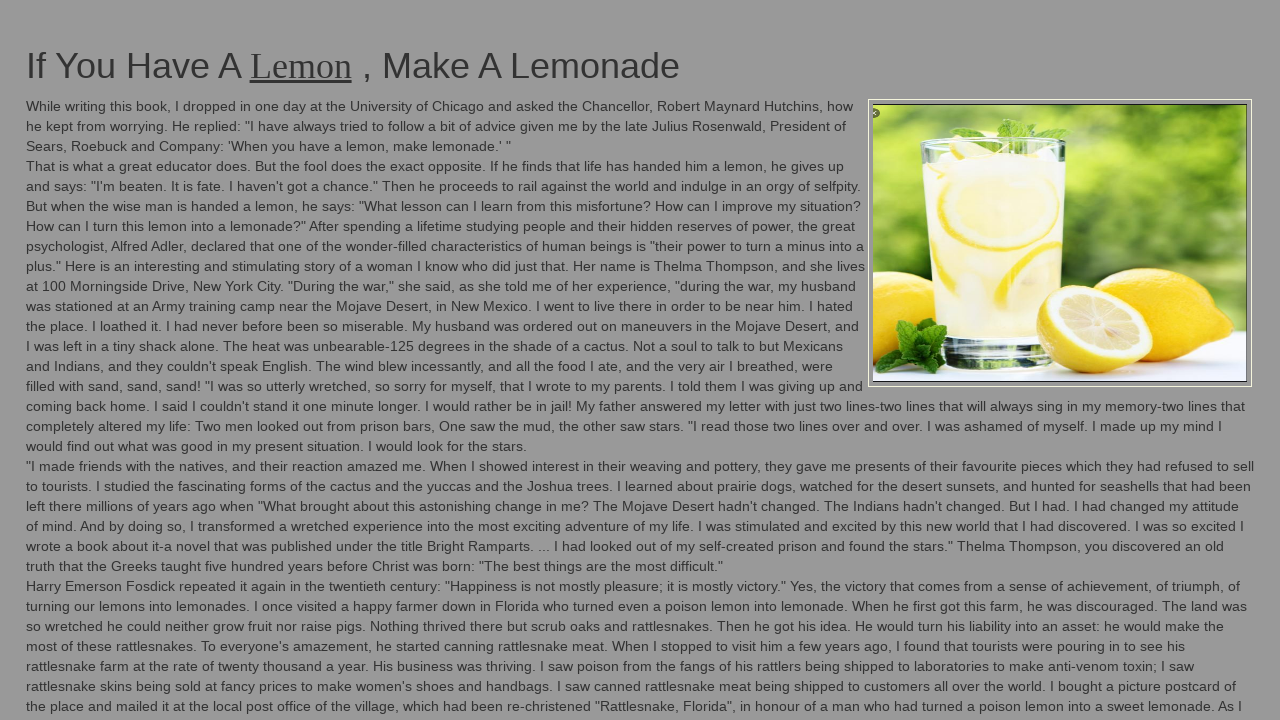

Flashed element to green (iteration 28/100)
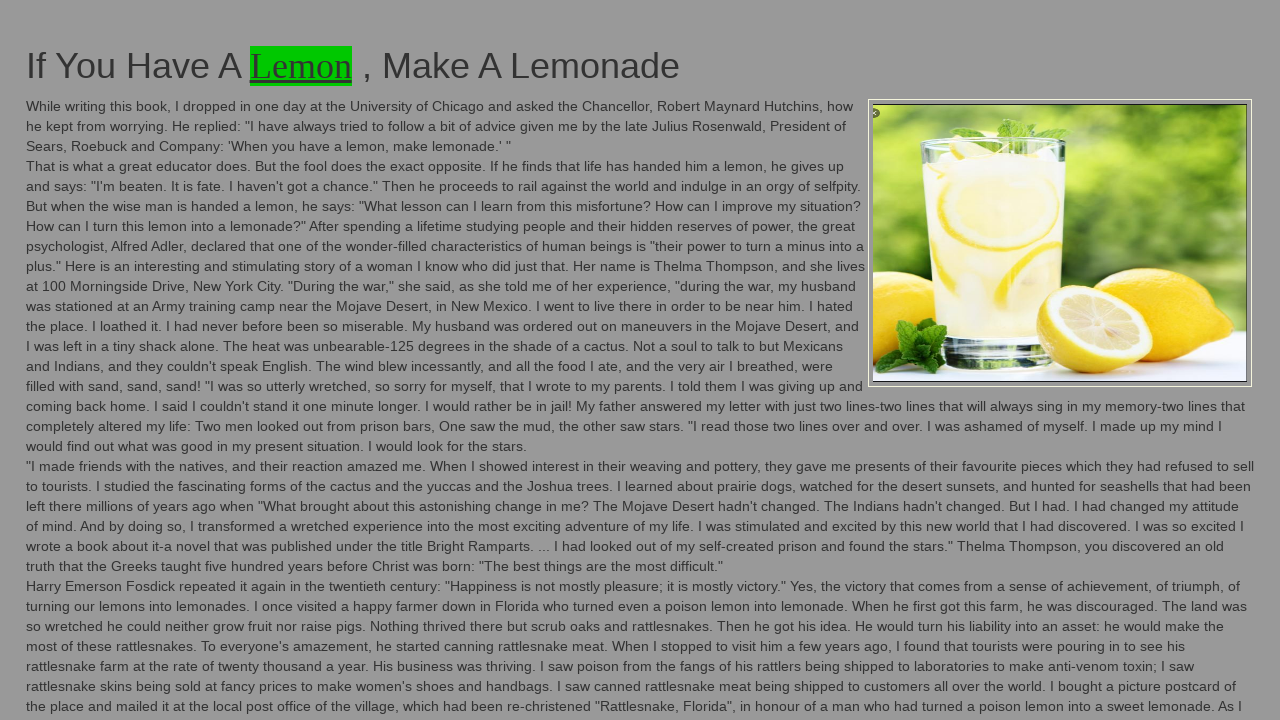

Flashed element back to original color (iteration 28/100)
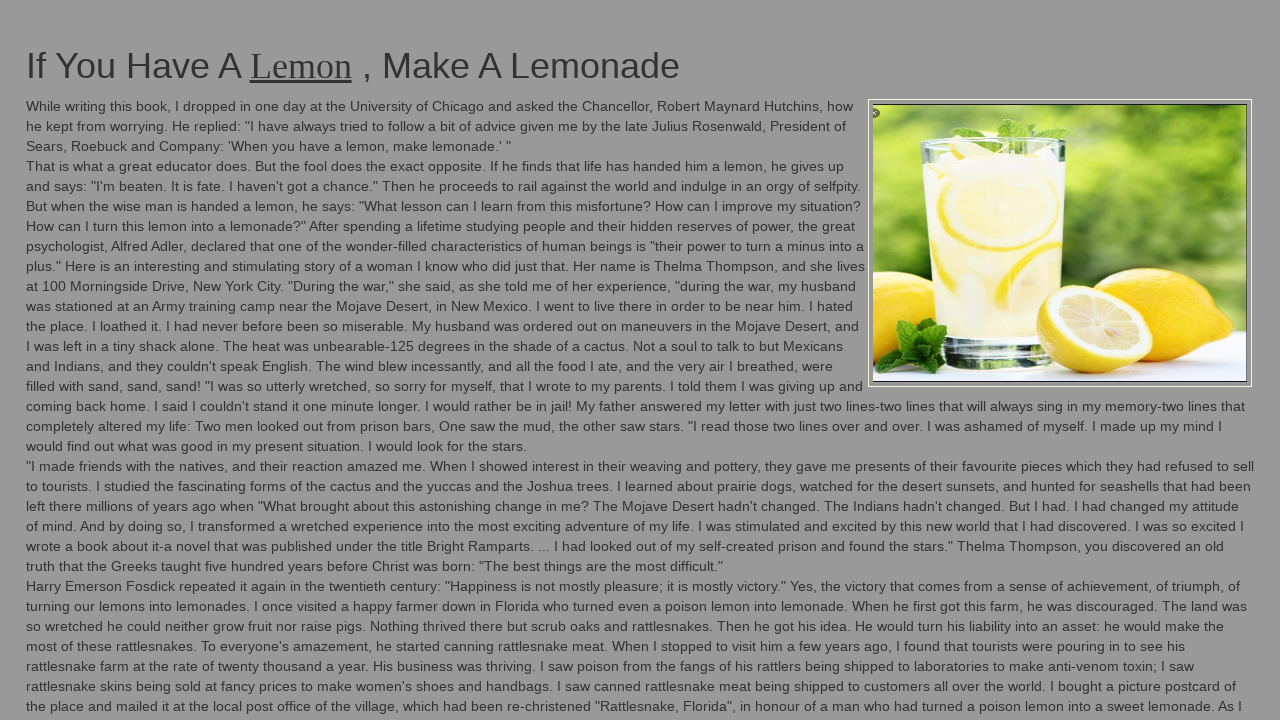

Flashed element to green (iteration 29/100)
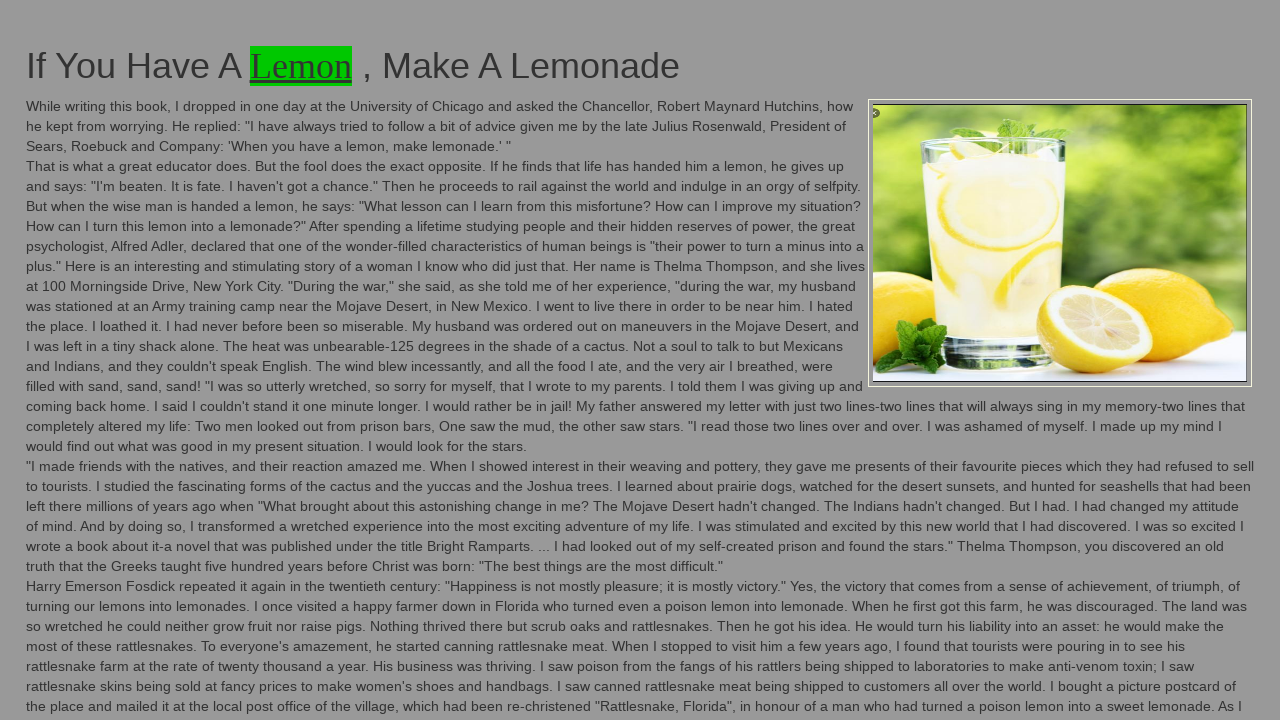

Flashed element back to original color (iteration 29/100)
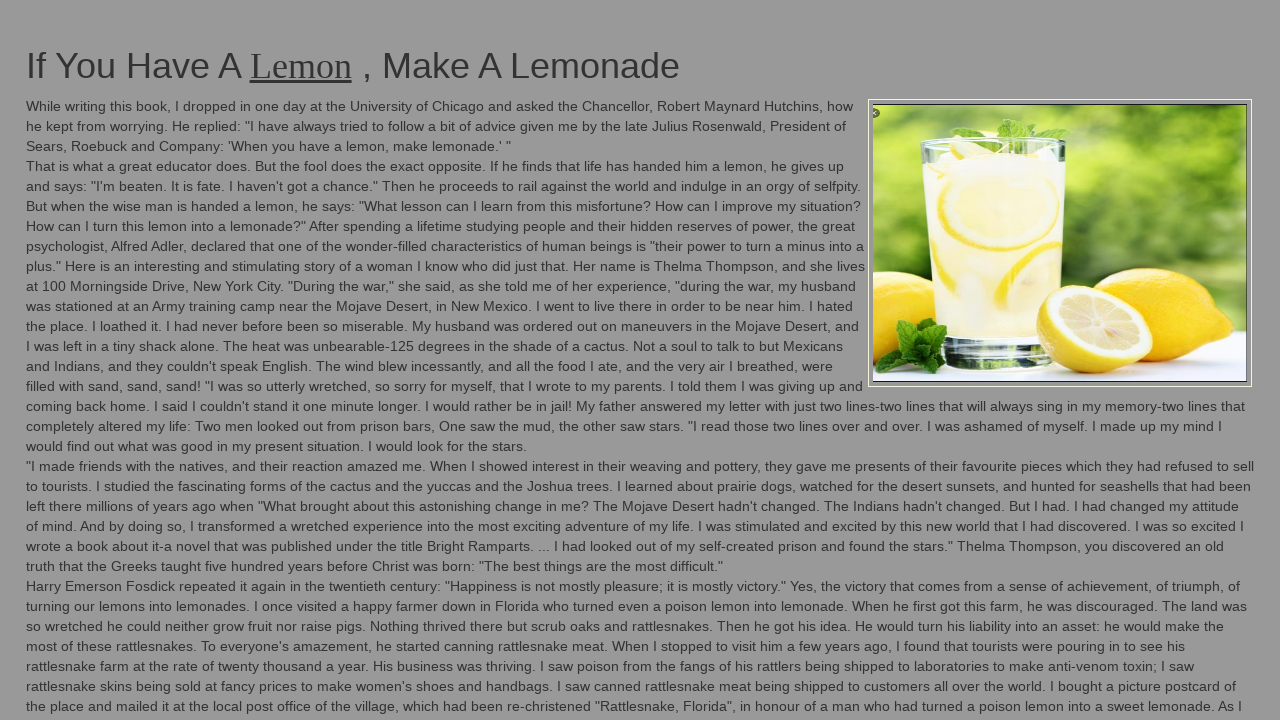

Flashed element to green (iteration 30/100)
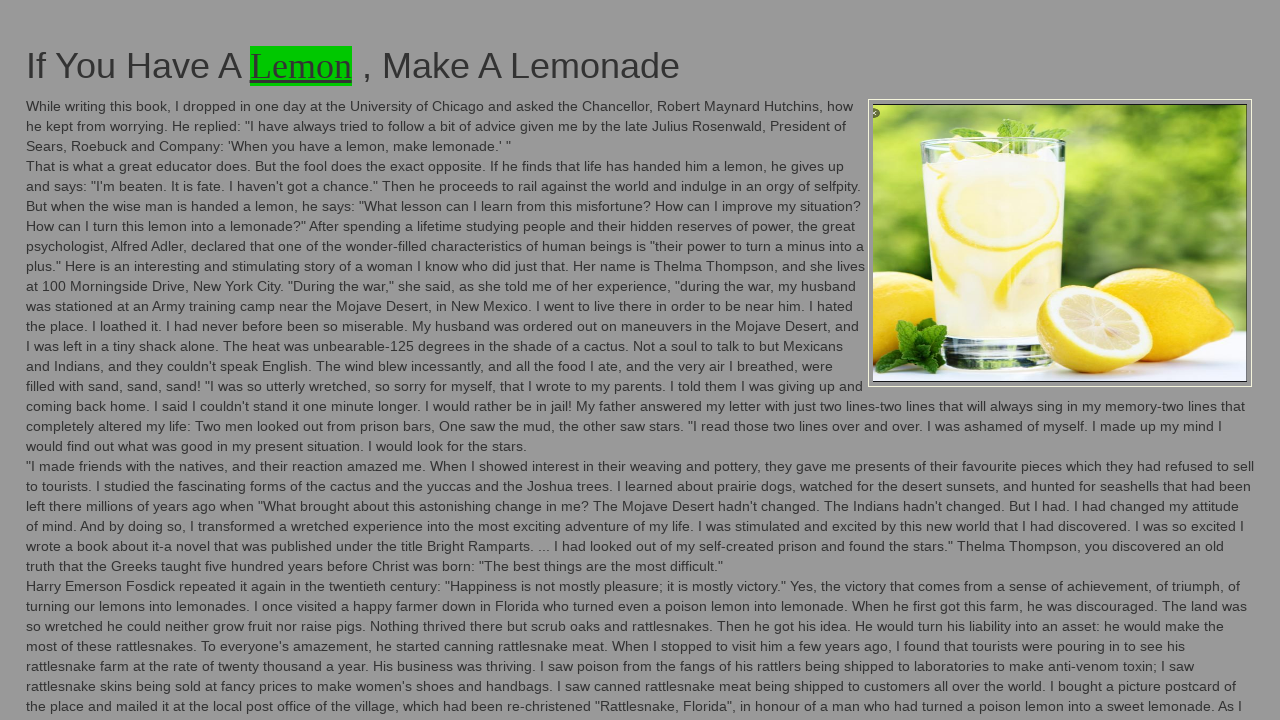

Flashed element back to original color (iteration 30/100)
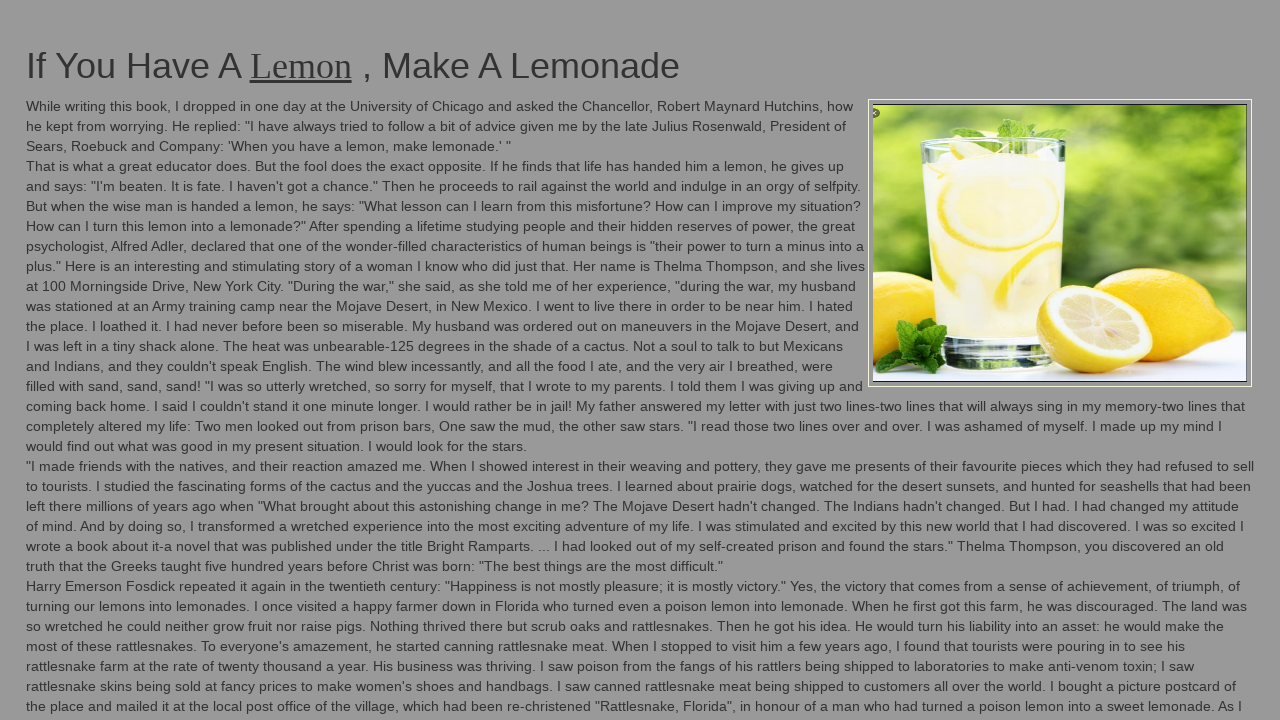

Flashed element to green (iteration 31/100)
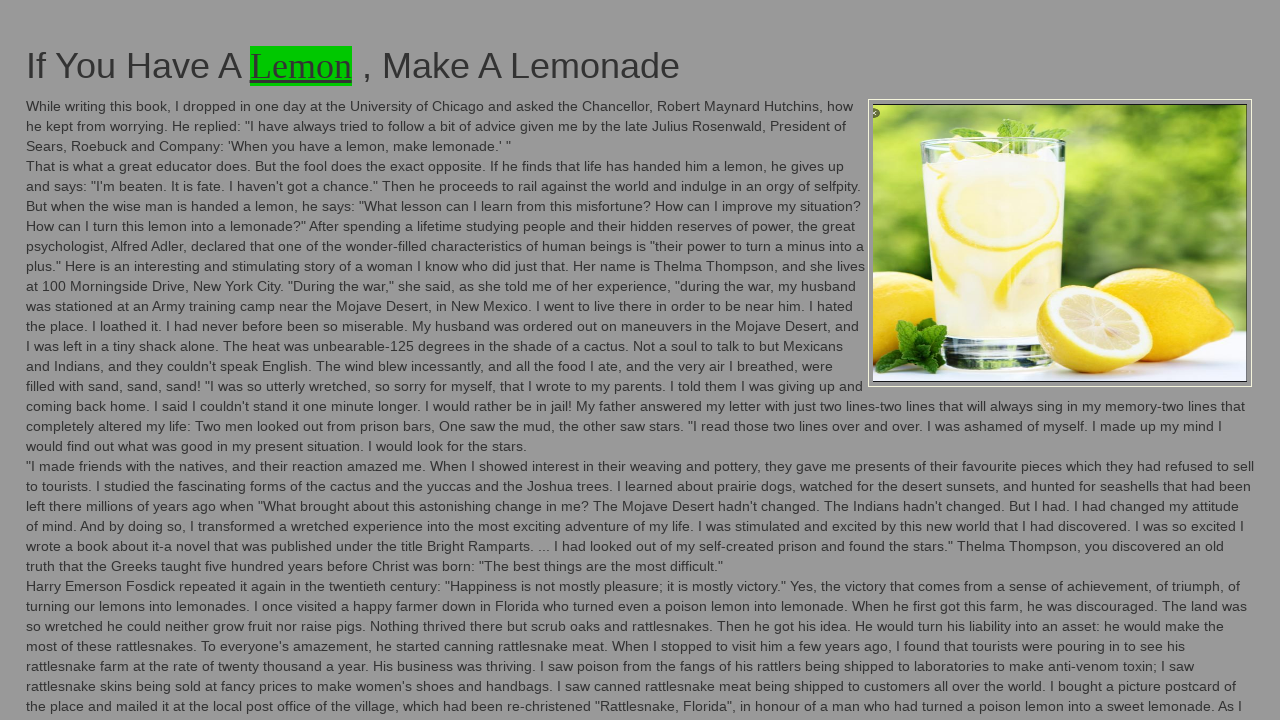

Flashed element back to original color (iteration 31/100)
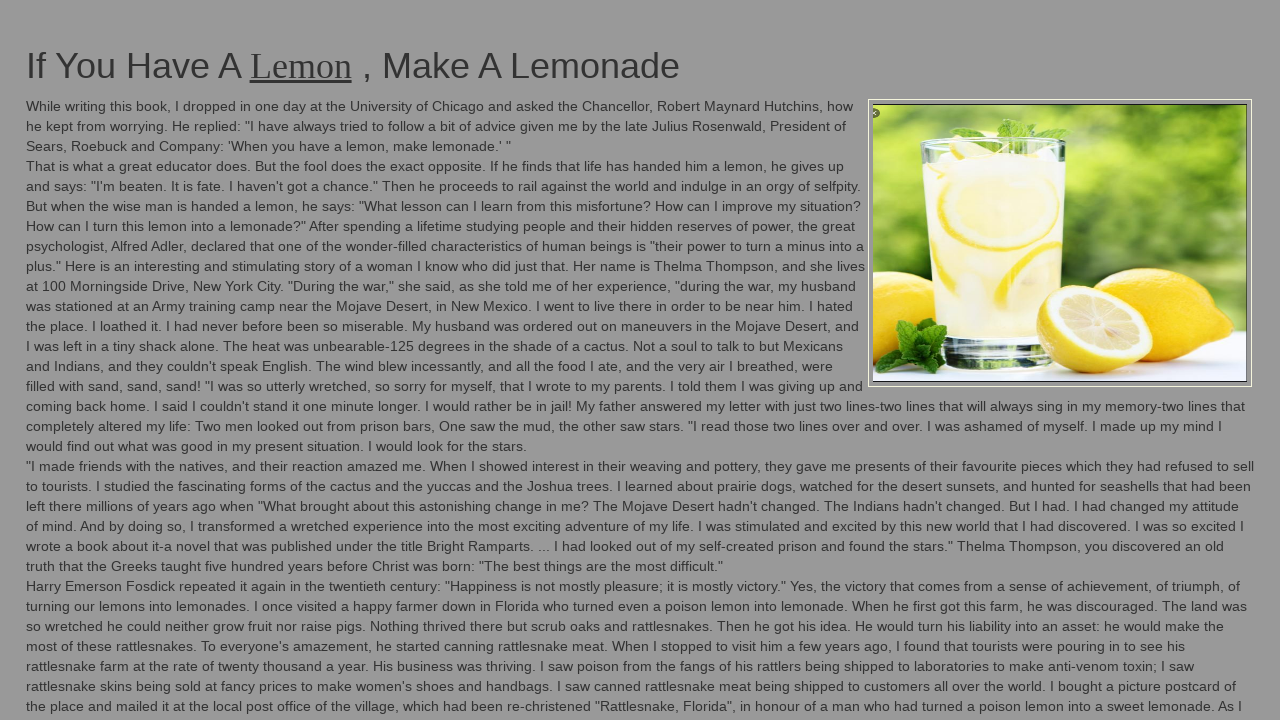

Flashed element to green (iteration 32/100)
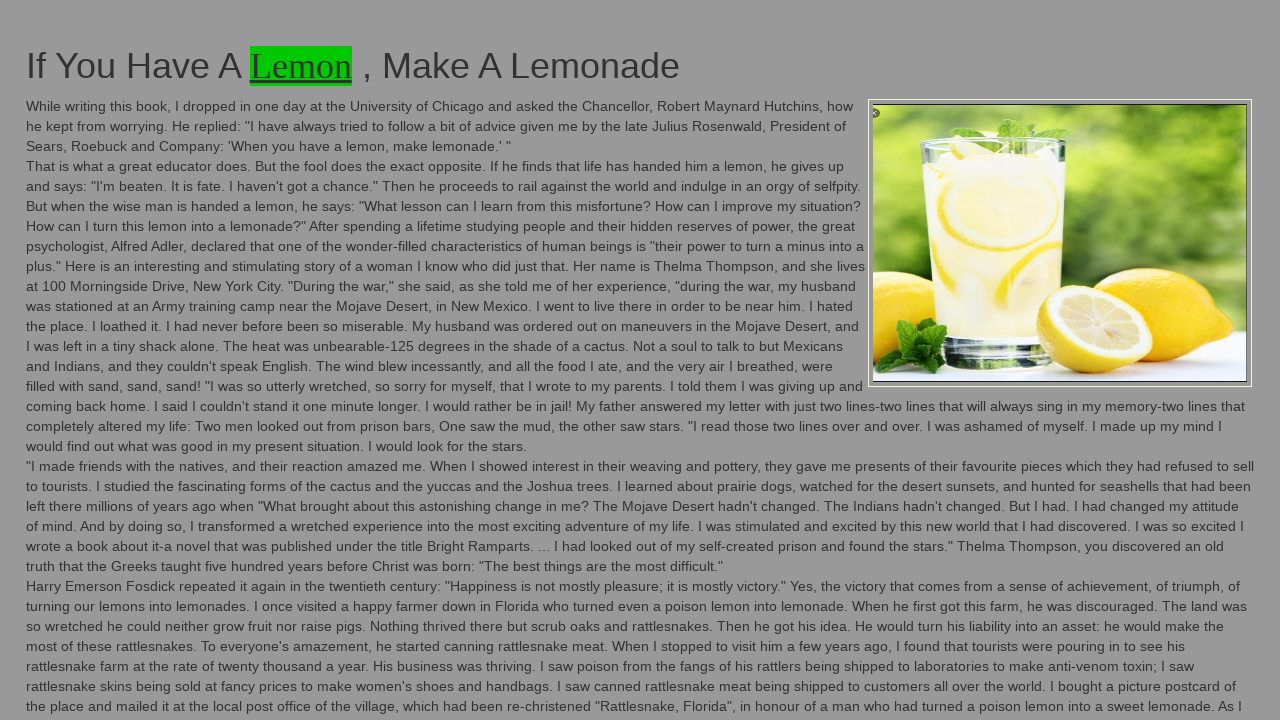

Flashed element back to original color (iteration 32/100)
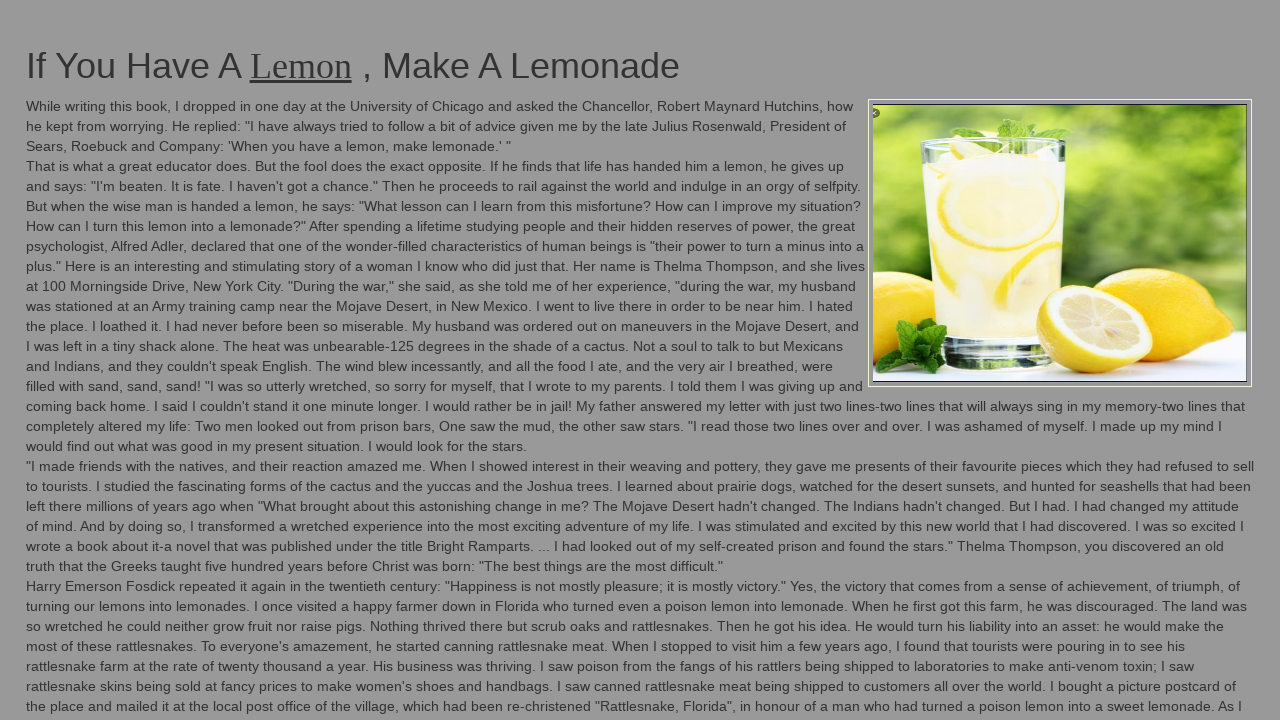

Flashed element to green (iteration 33/100)
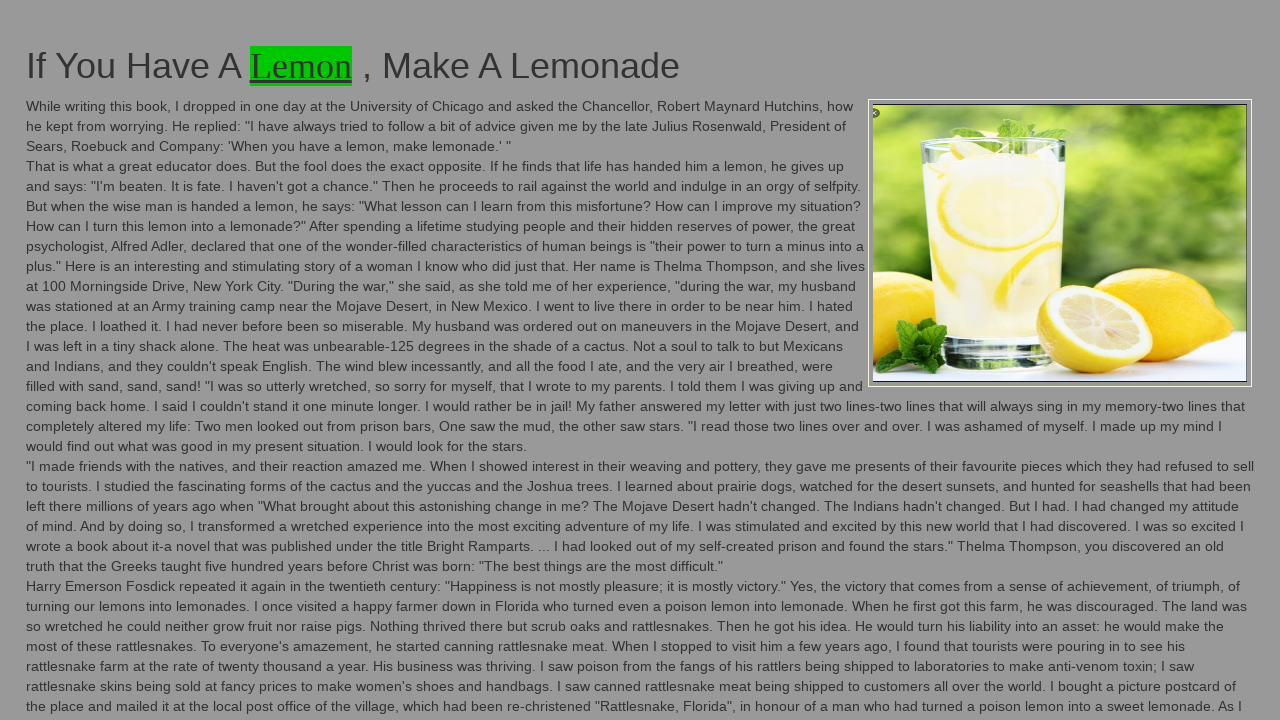

Flashed element back to original color (iteration 33/100)
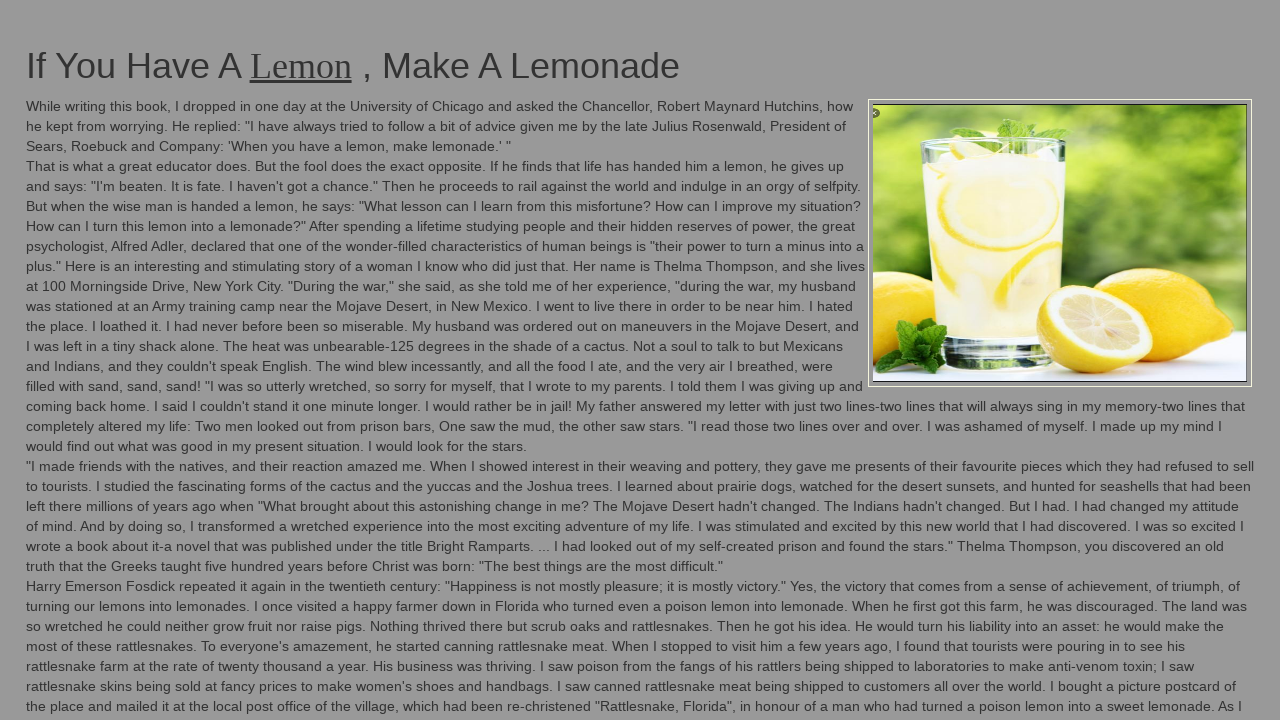

Flashed element to green (iteration 34/100)
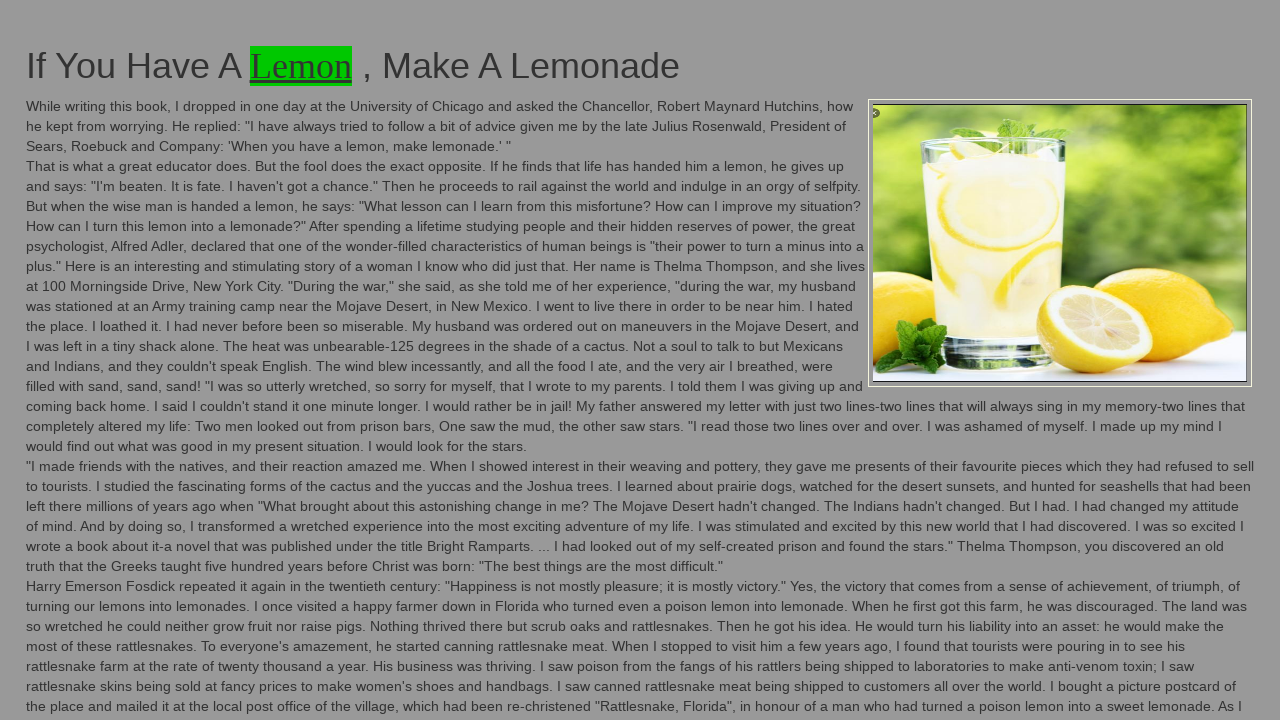

Flashed element back to original color (iteration 34/100)
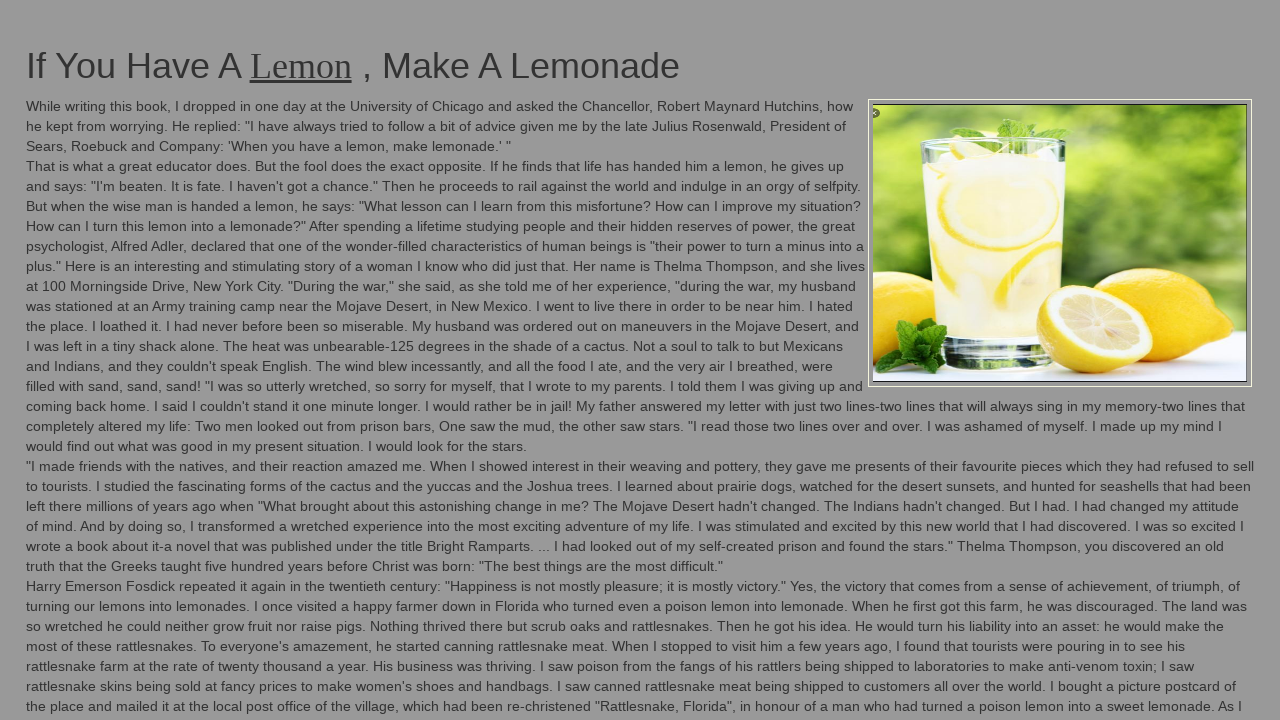

Flashed element to green (iteration 35/100)
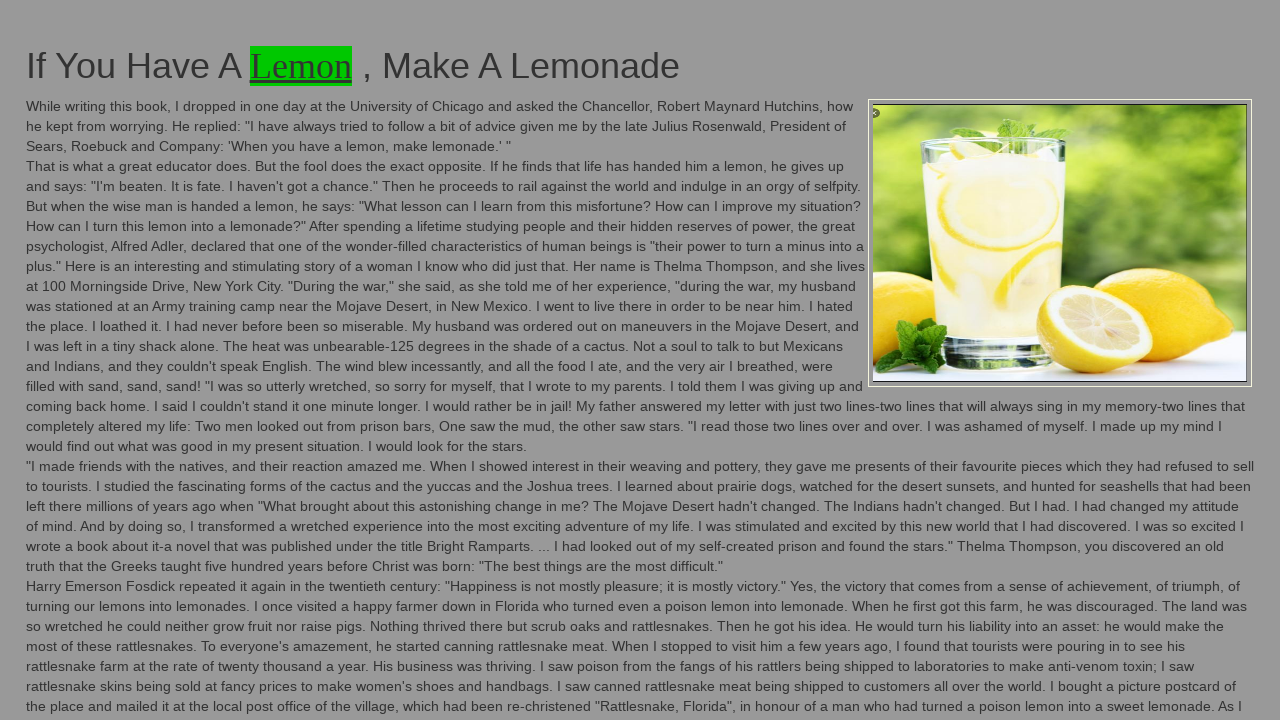

Flashed element back to original color (iteration 35/100)
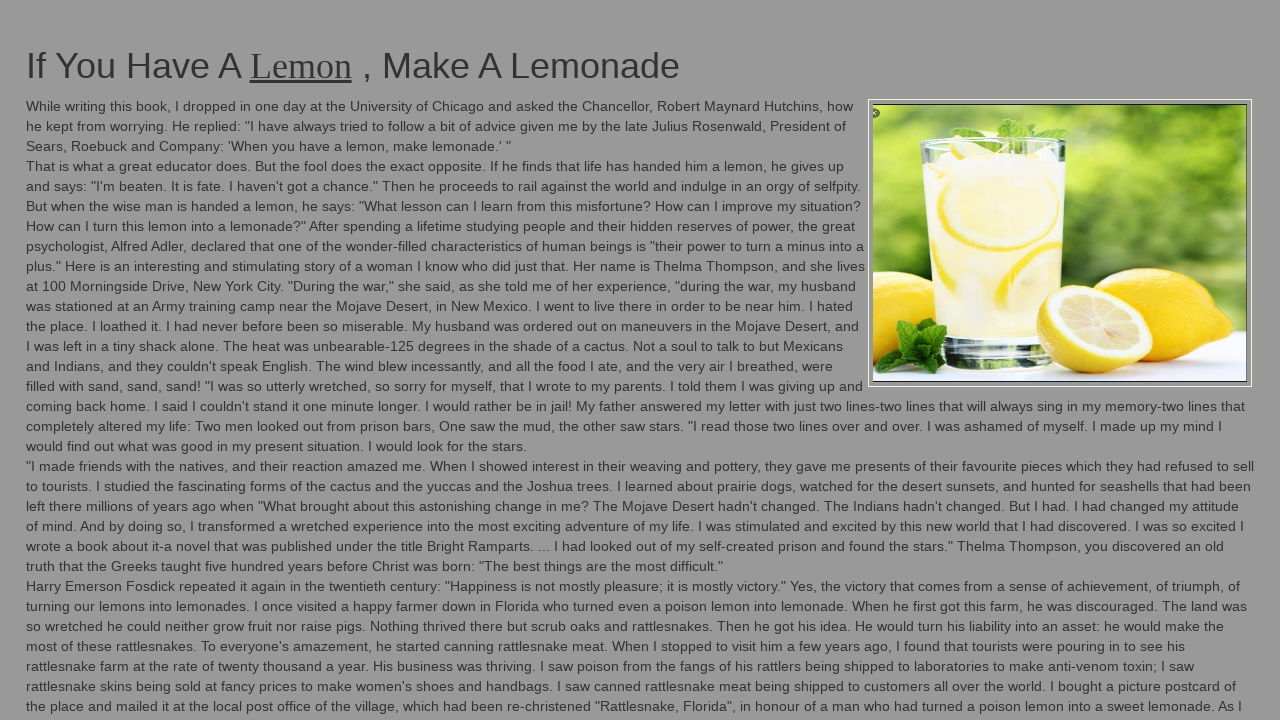

Flashed element to green (iteration 36/100)
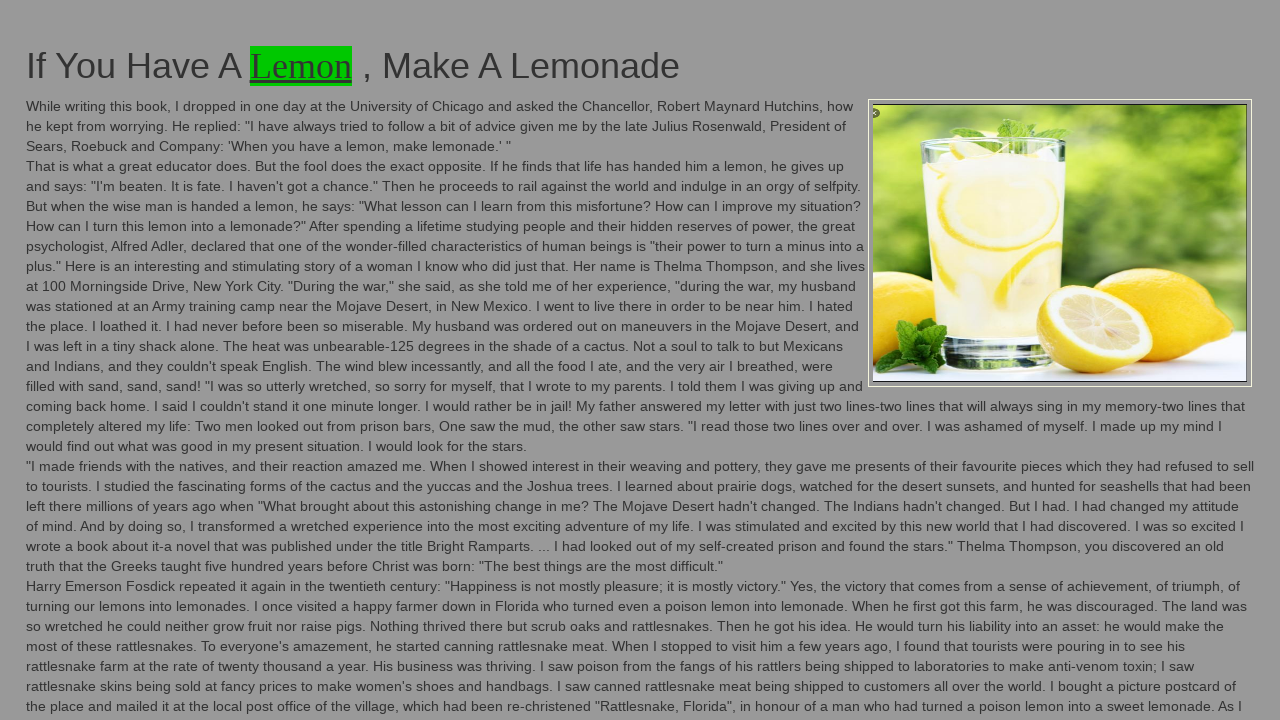

Flashed element back to original color (iteration 36/100)
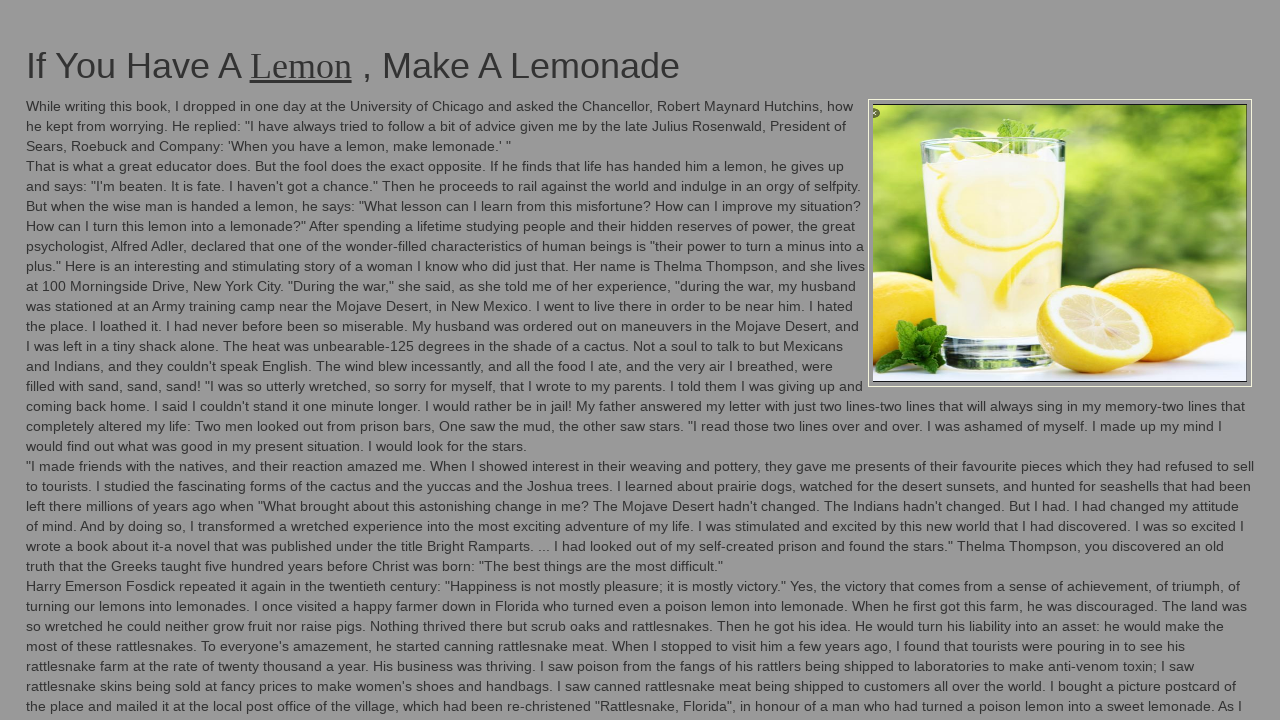

Flashed element to green (iteration 37/100)
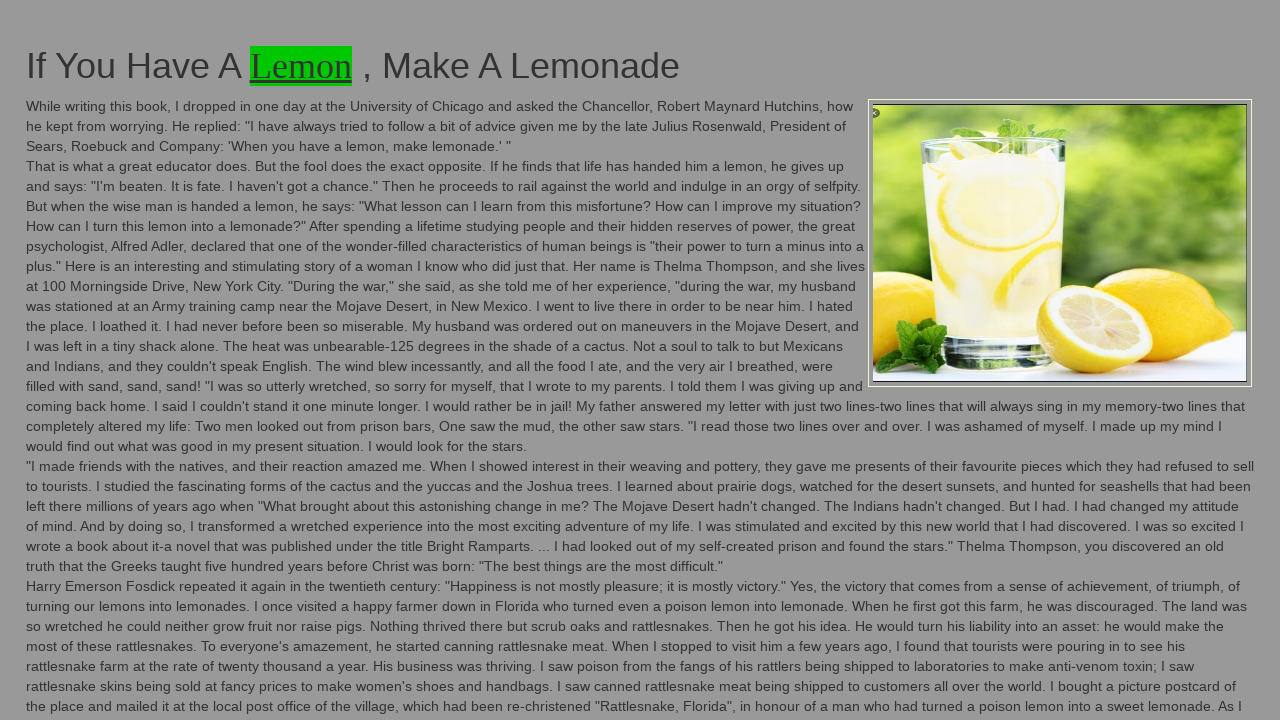

Flashed element back to original color (iteration 37/100)
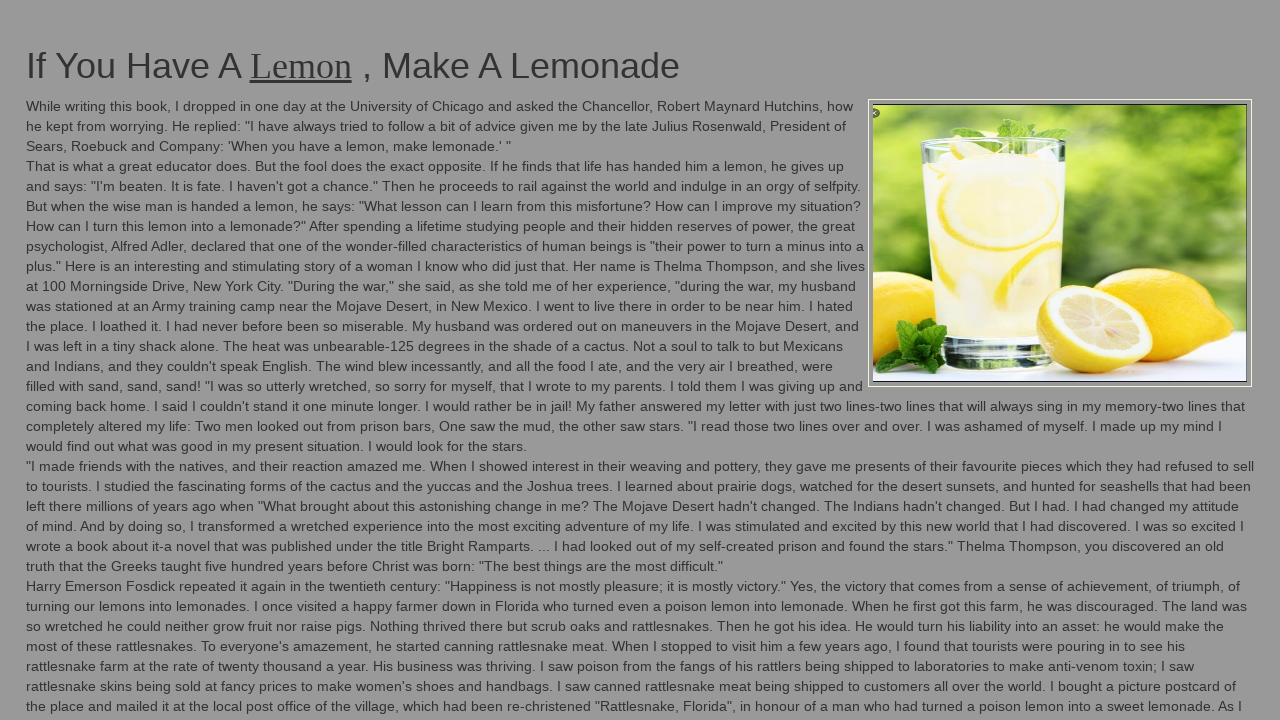

Flashed element to green (iteration 38/100)
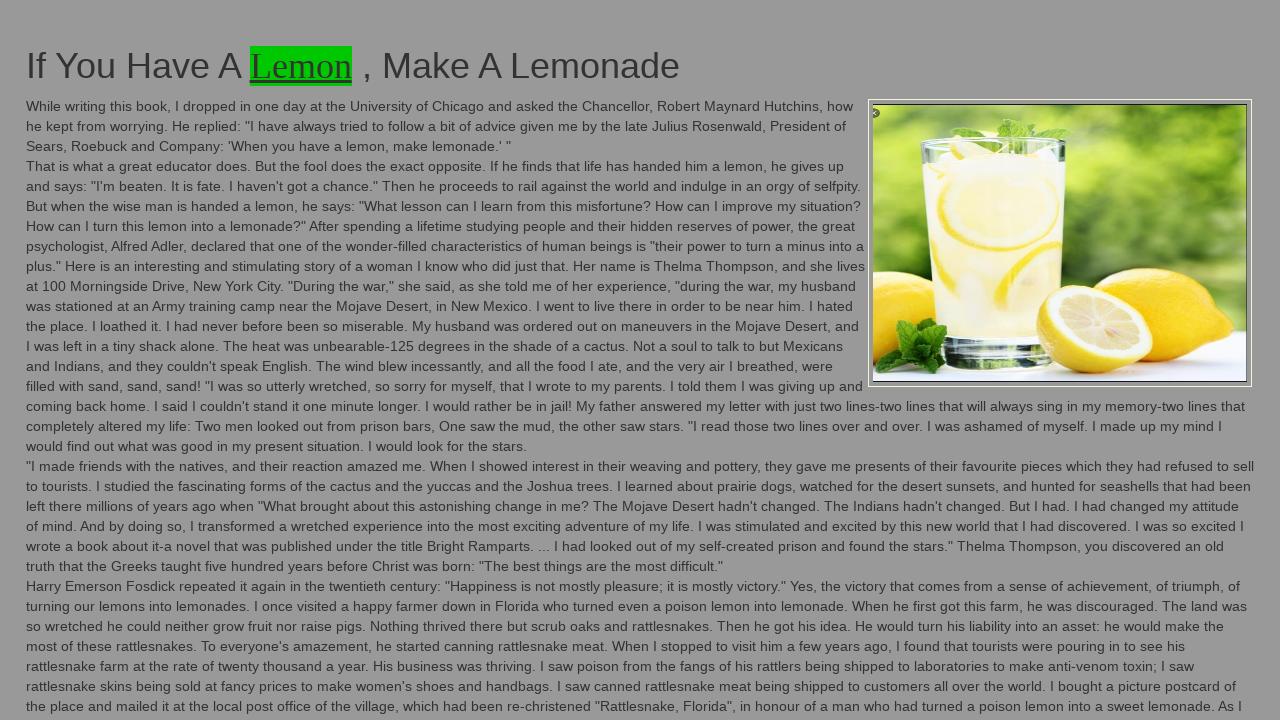

Flashed element back to original color (iteration 38/100)
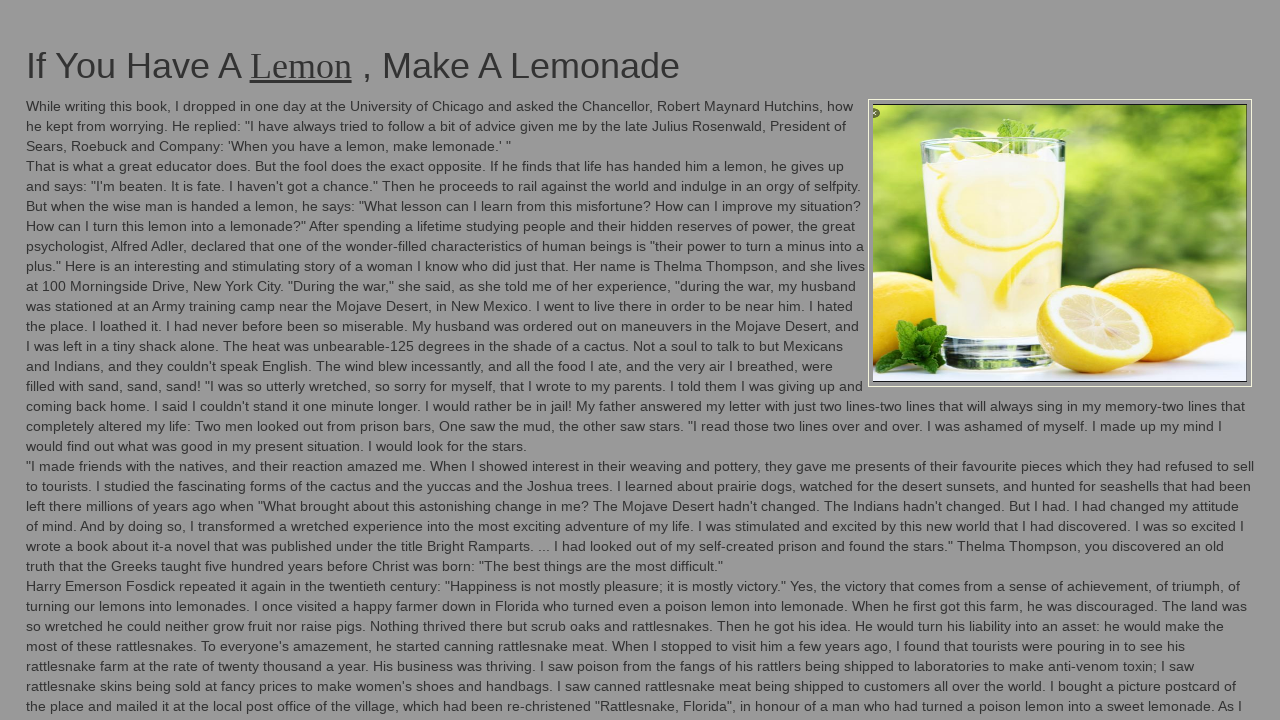

Flashed element to green (iteration 39/100)
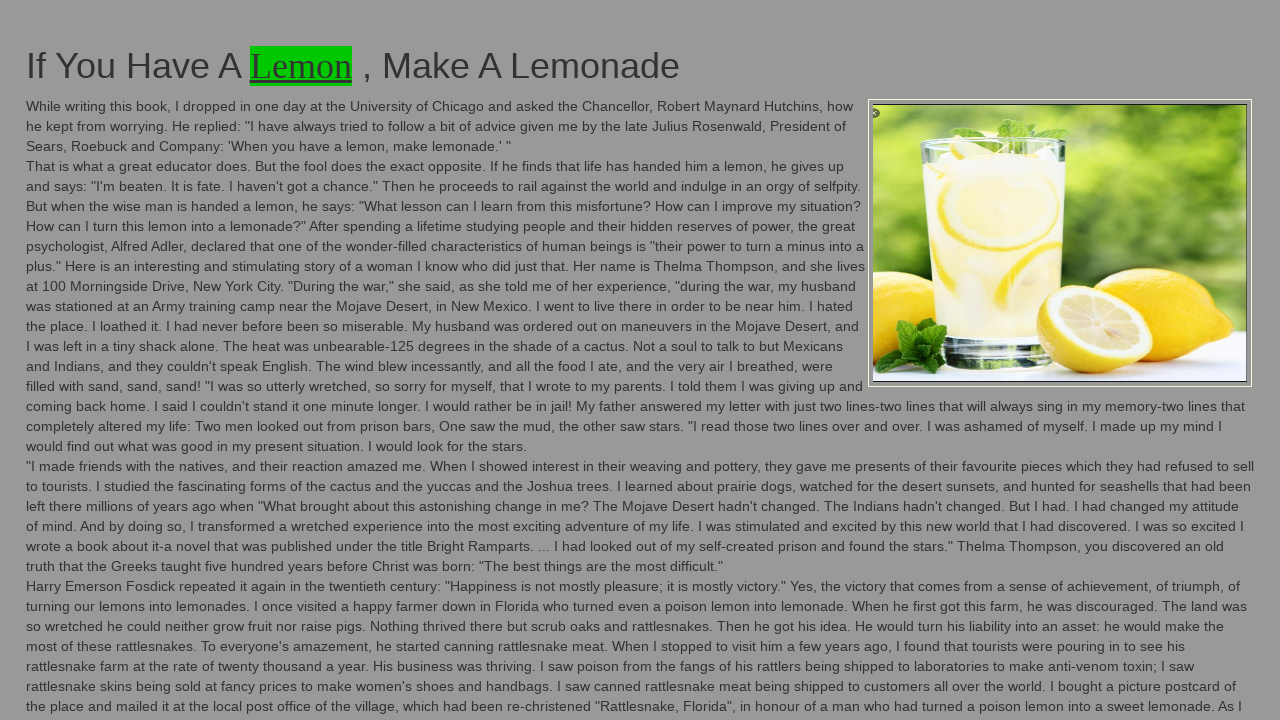

Flashed element back to original color (iteration 39/100)
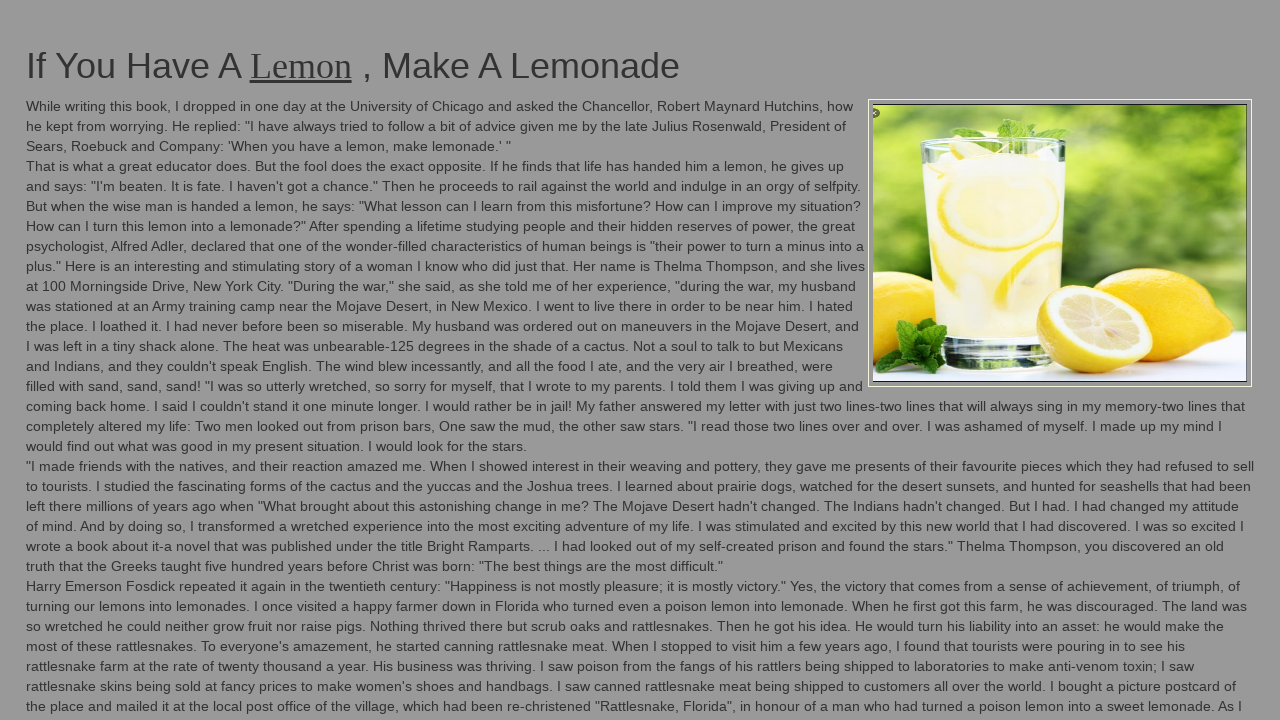

Flashed element to green (iteration 40/100)
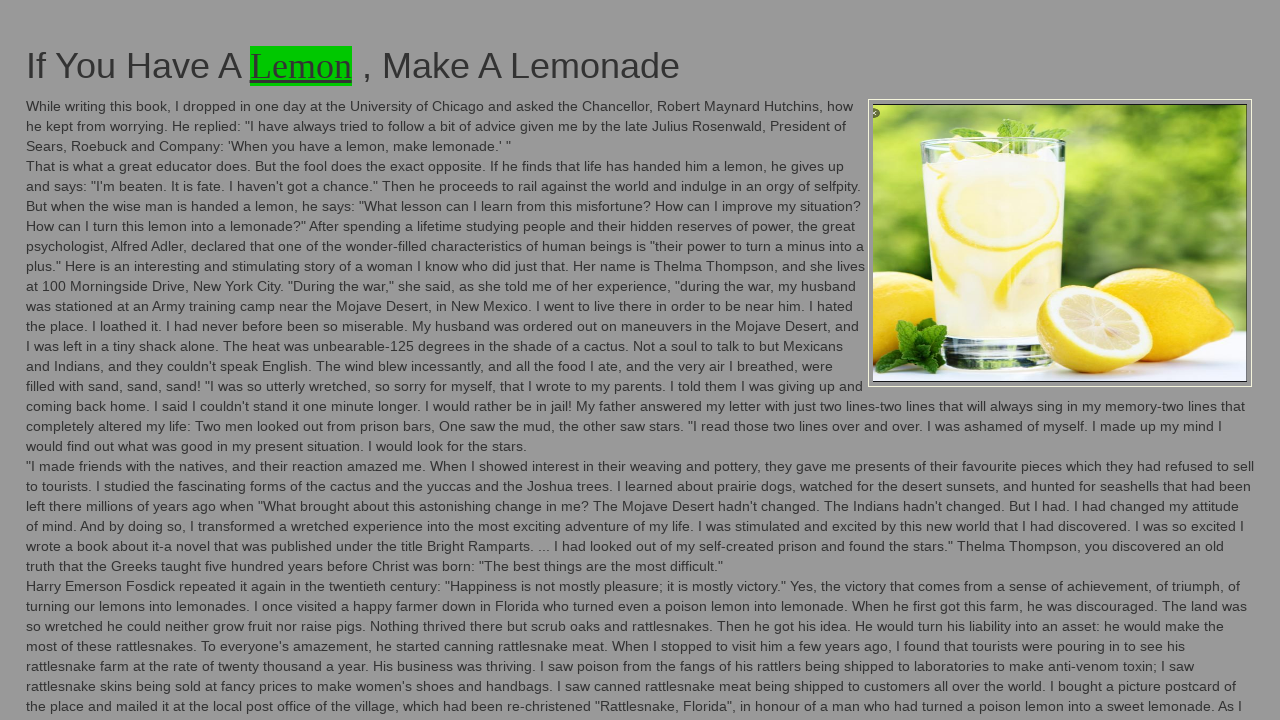

Flashed element back to original color (iteration 40/100)
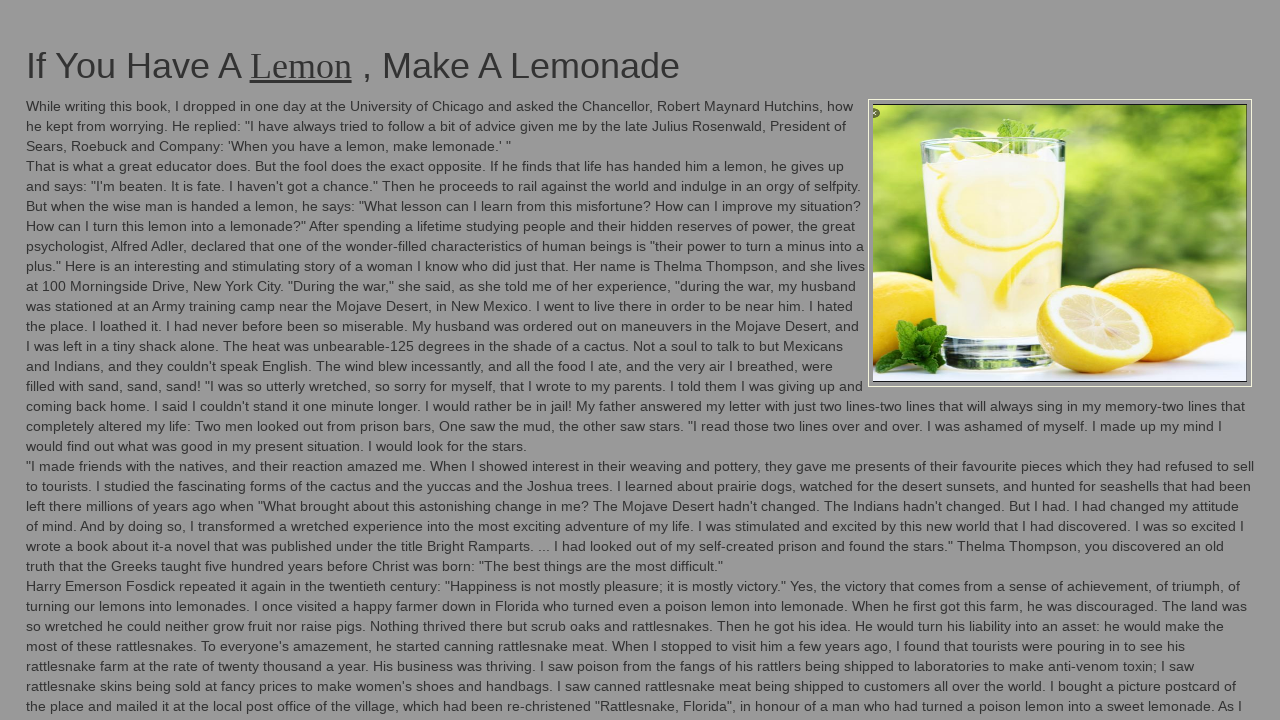

Flashed element to green (iteration 41/100)
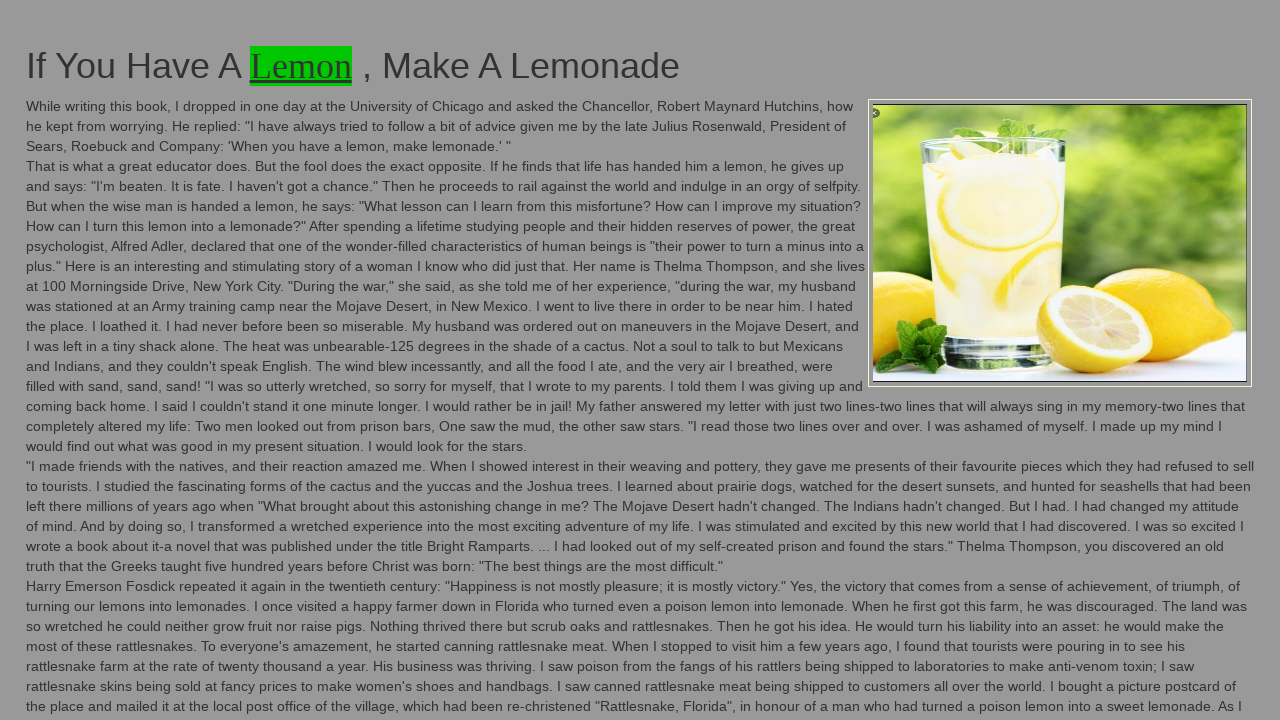

Flashed element back to original color (iteration 41/100)
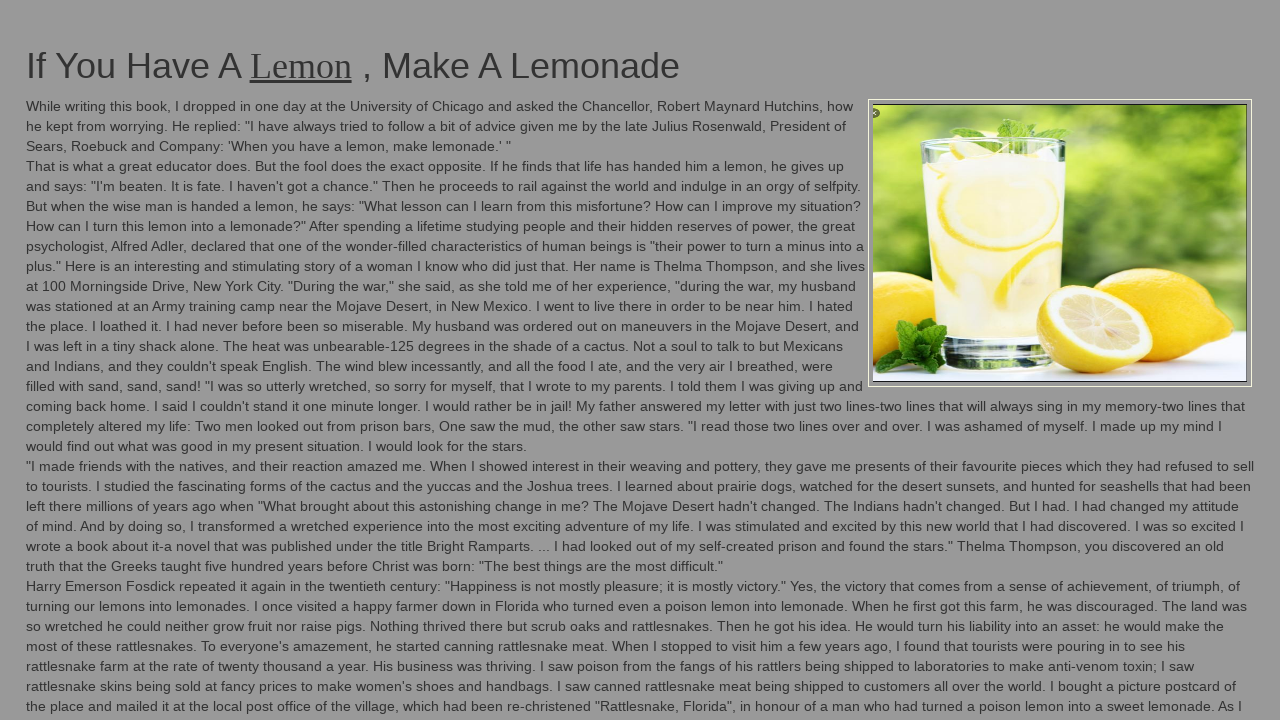

Flashed element to green (iteration 42/100)
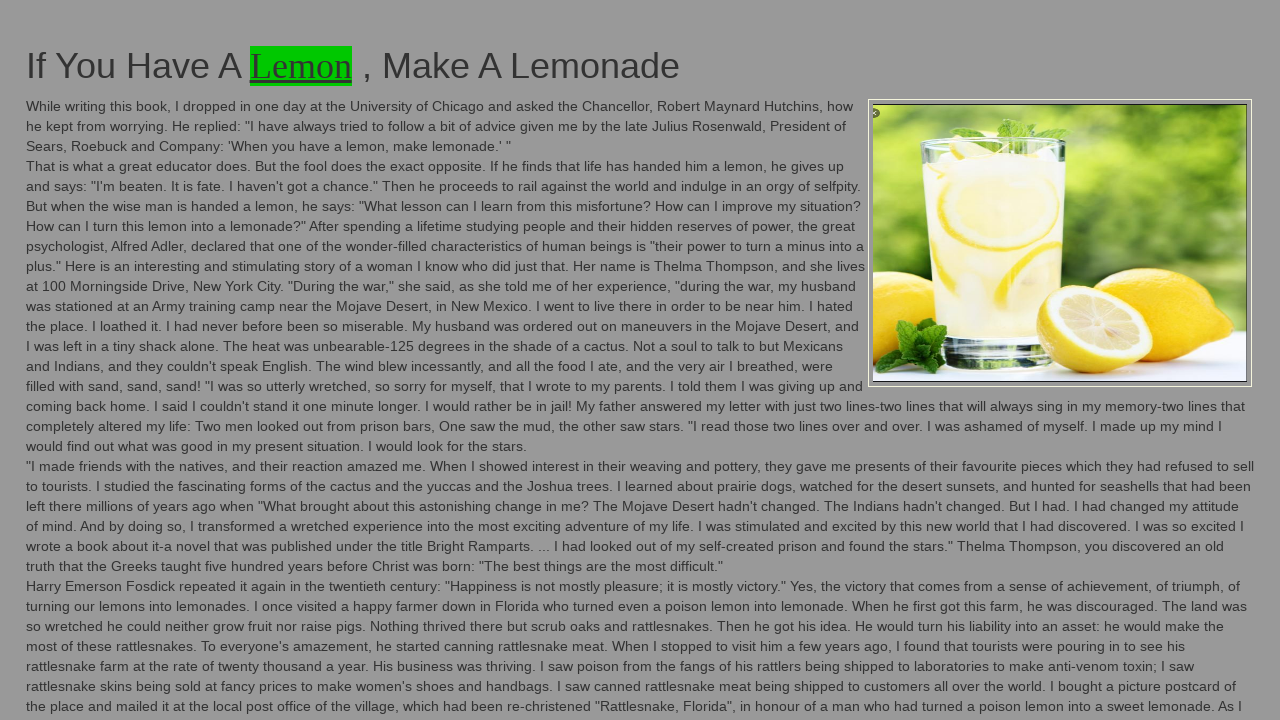

Flashed element back to original color (iteration 42/100)
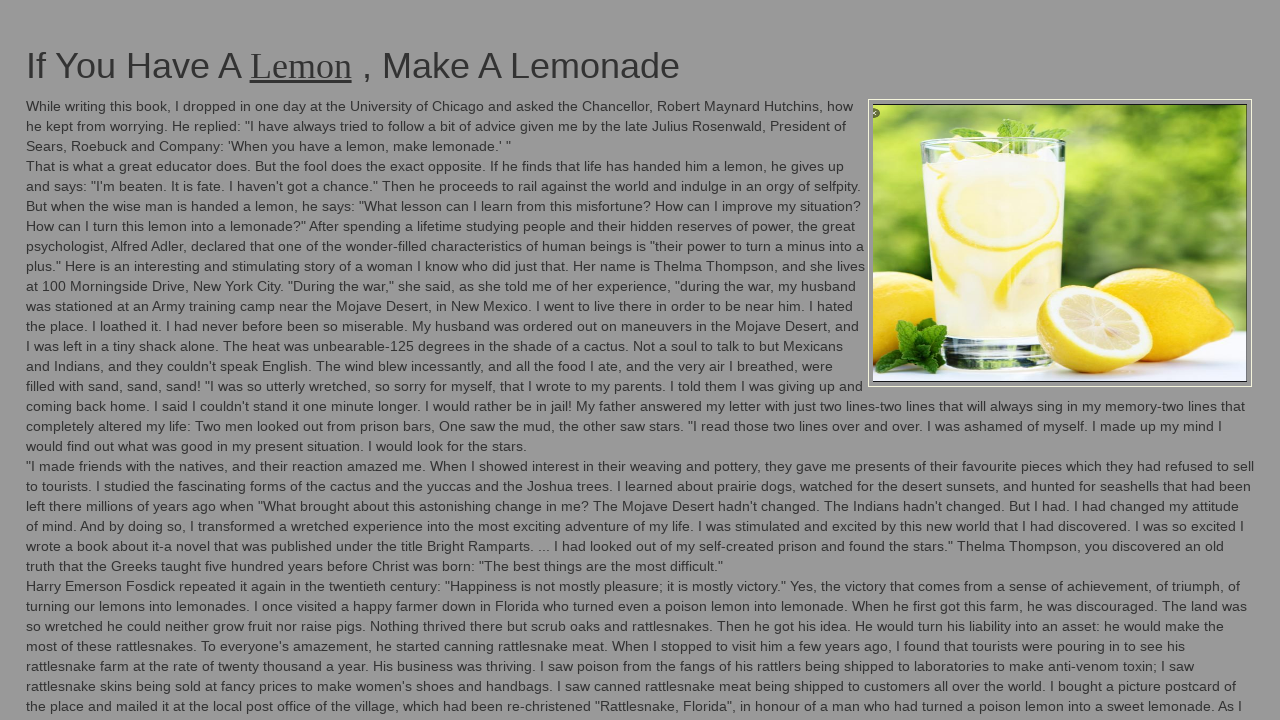

Flashed element to green (iteration 43/100)
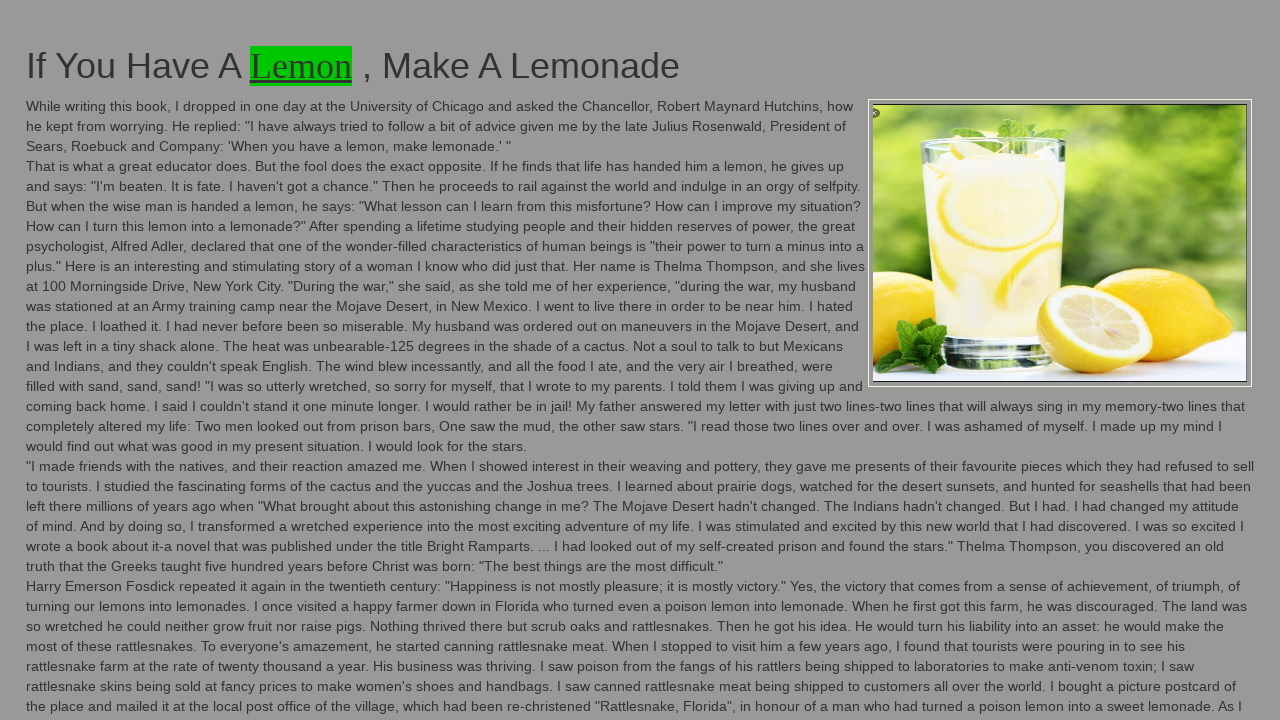

Flashed element back to original color (iteration 43/100)
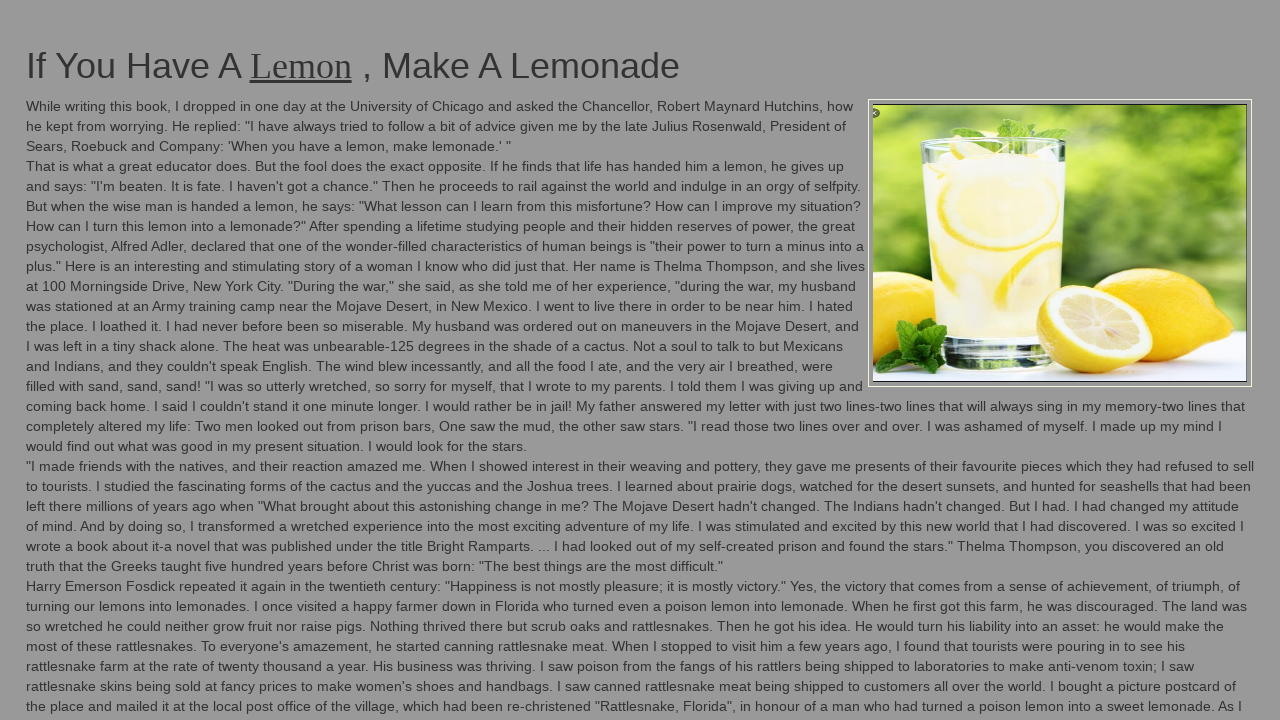

Flashed element to green (iteration 44/100)
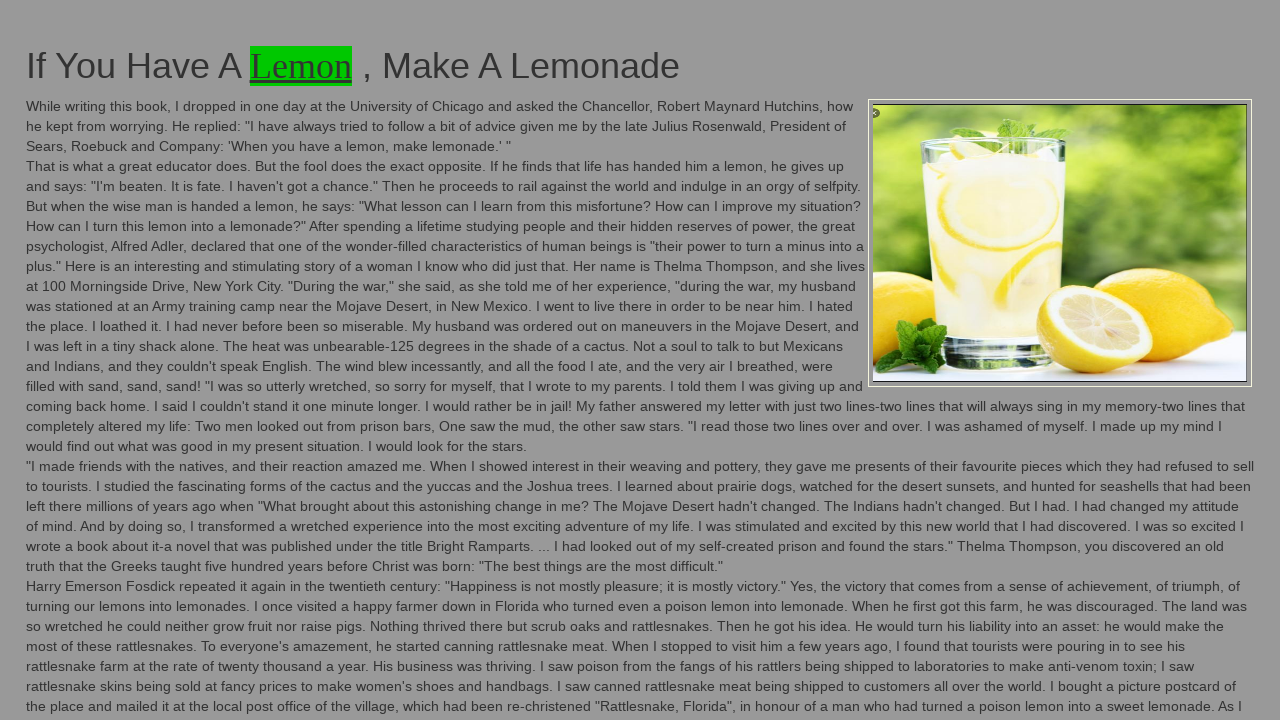

Flashed element back to original color (iteration 44/100)
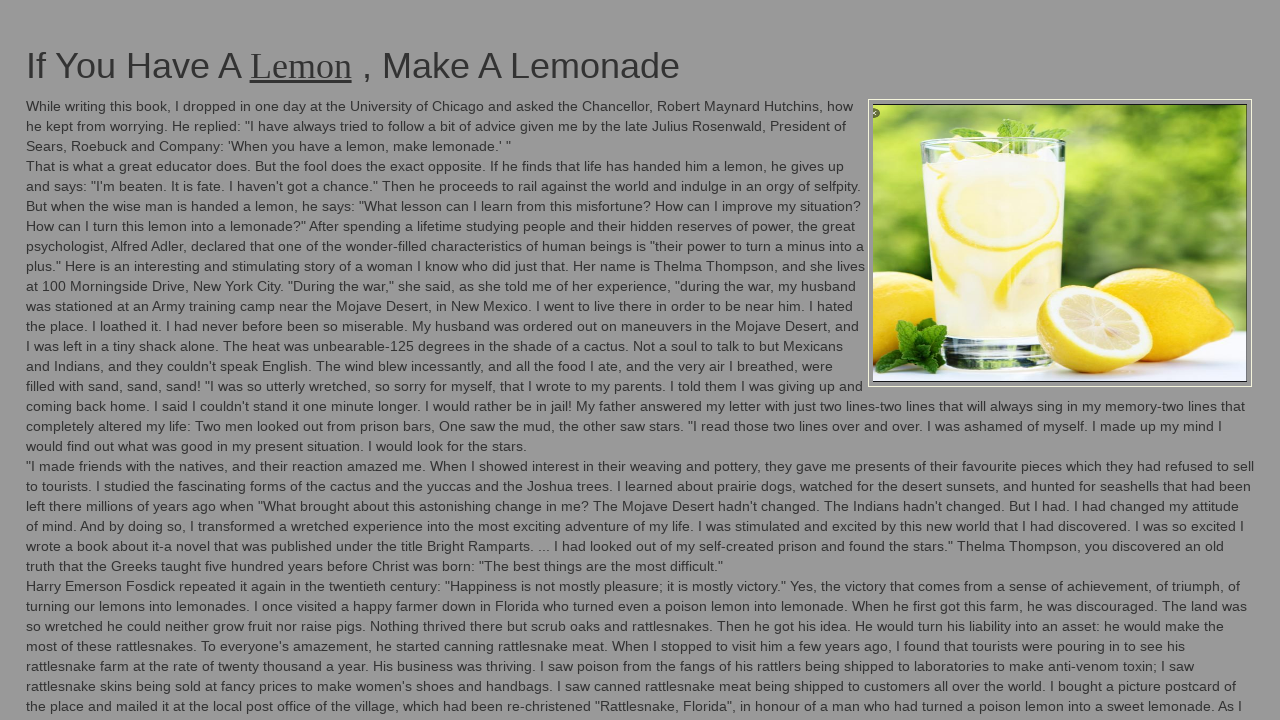

Flashed element to green (iteration 45/100)
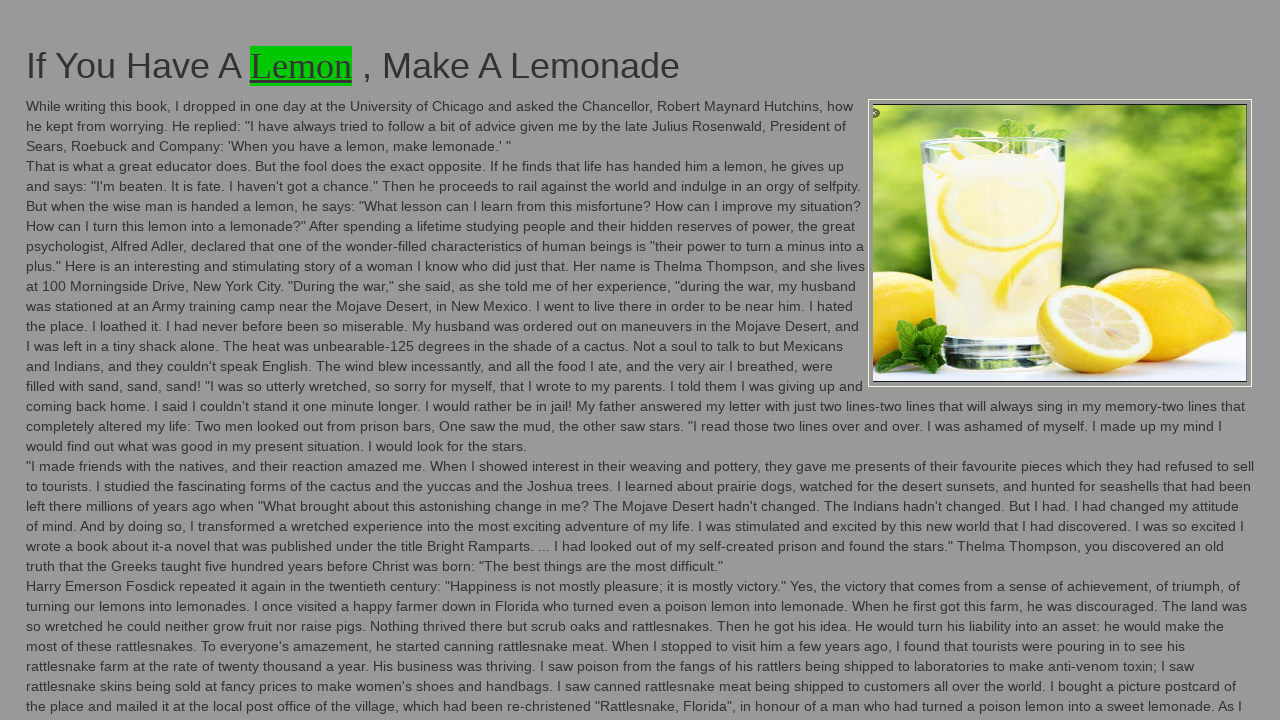

Flashed element back to original color (iteration 45/100)
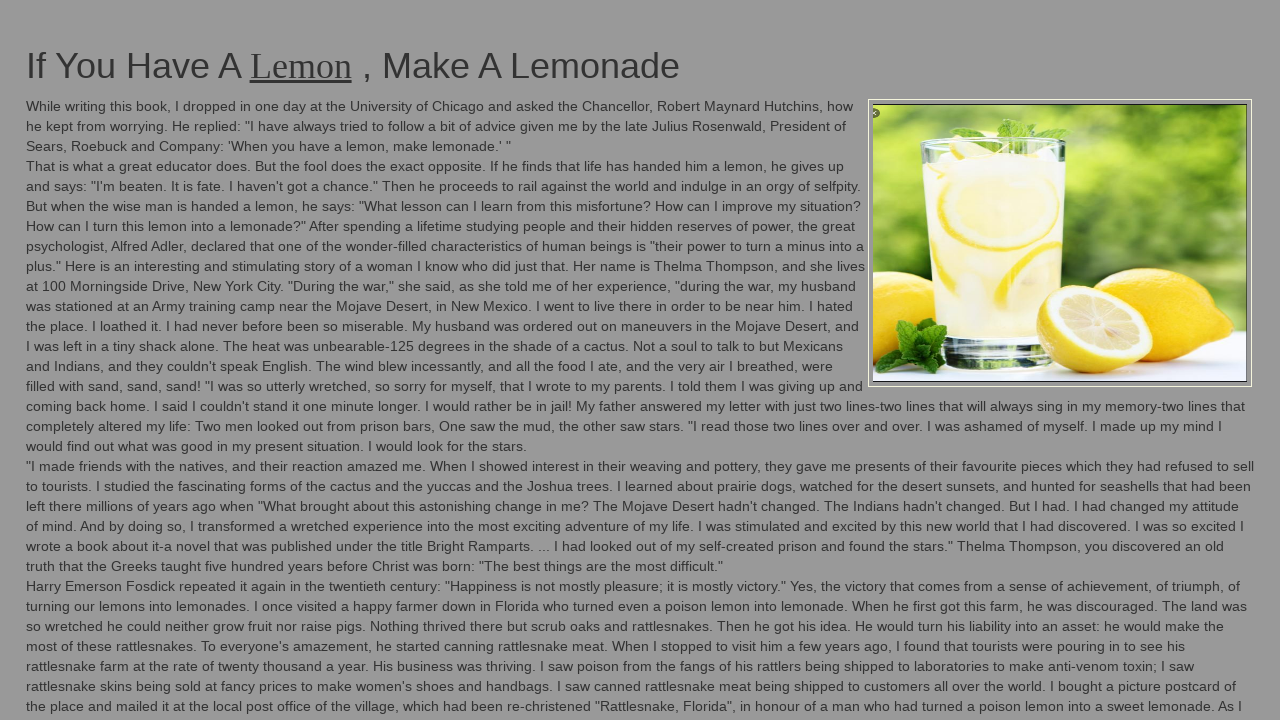

Flashed element to green (iteration 46/100)
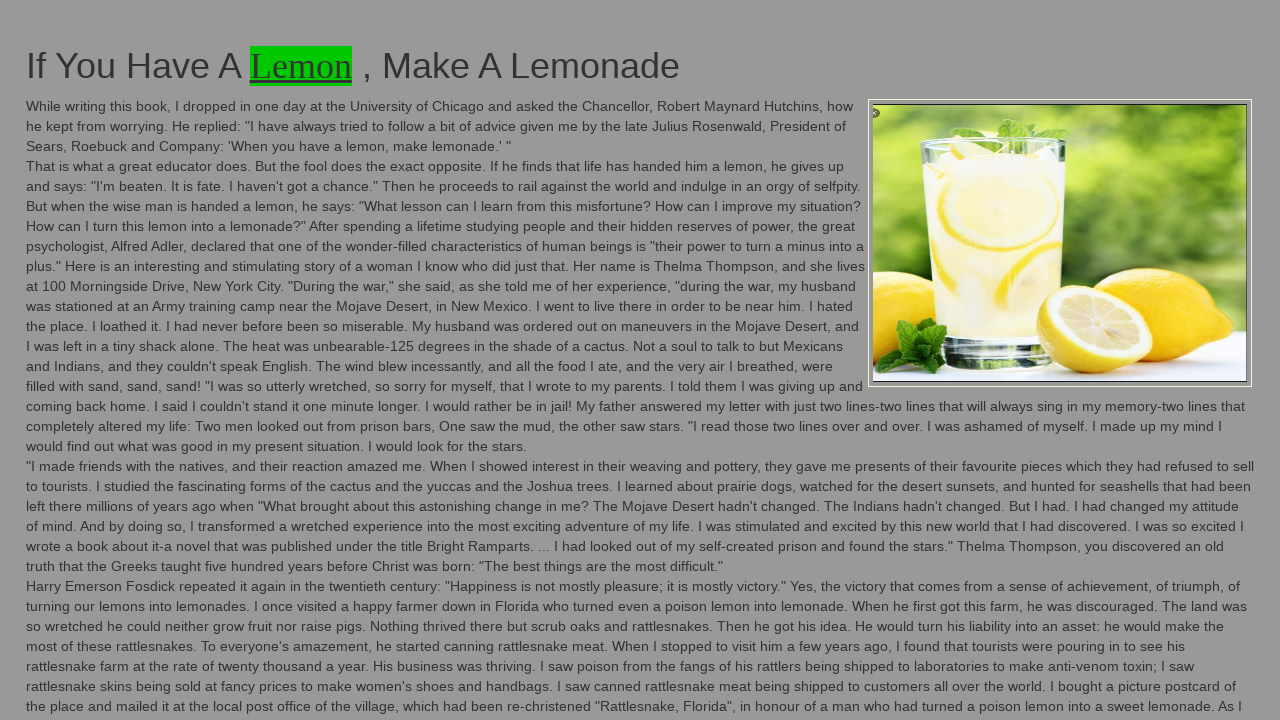

Flashed element back to original color (iteration 46/100)
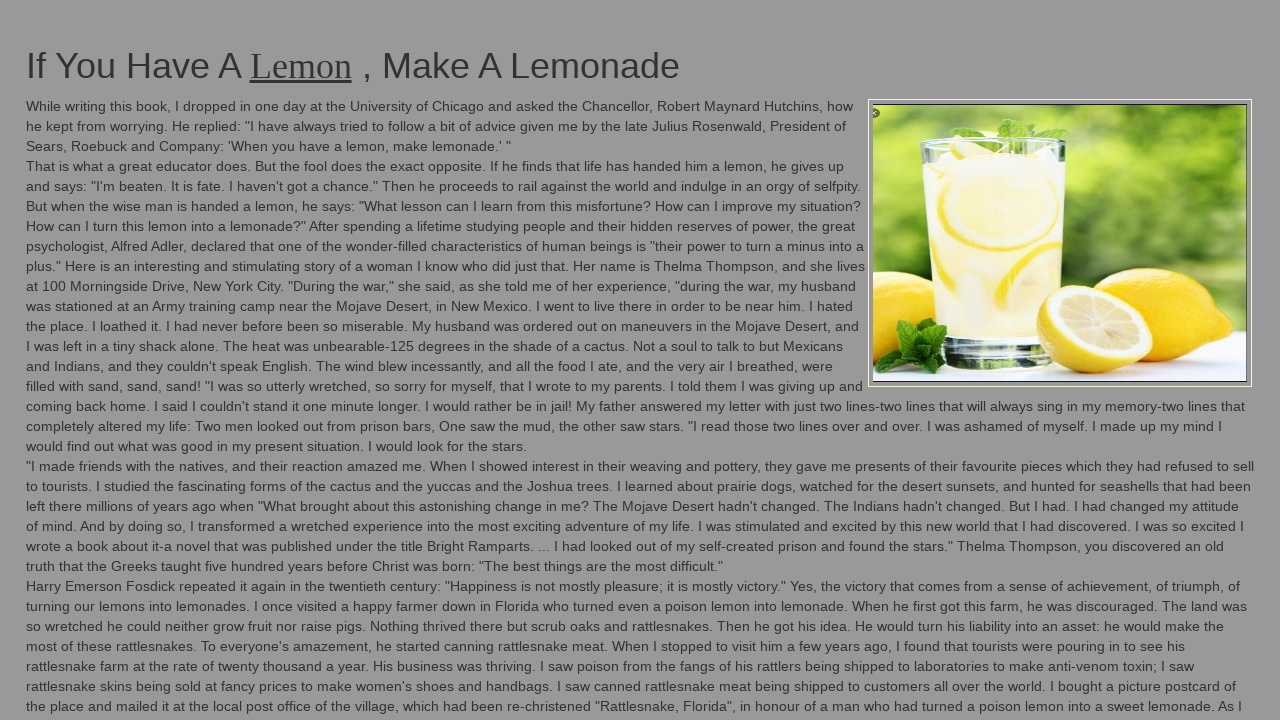

Flashed element to green (iteration 47/100)
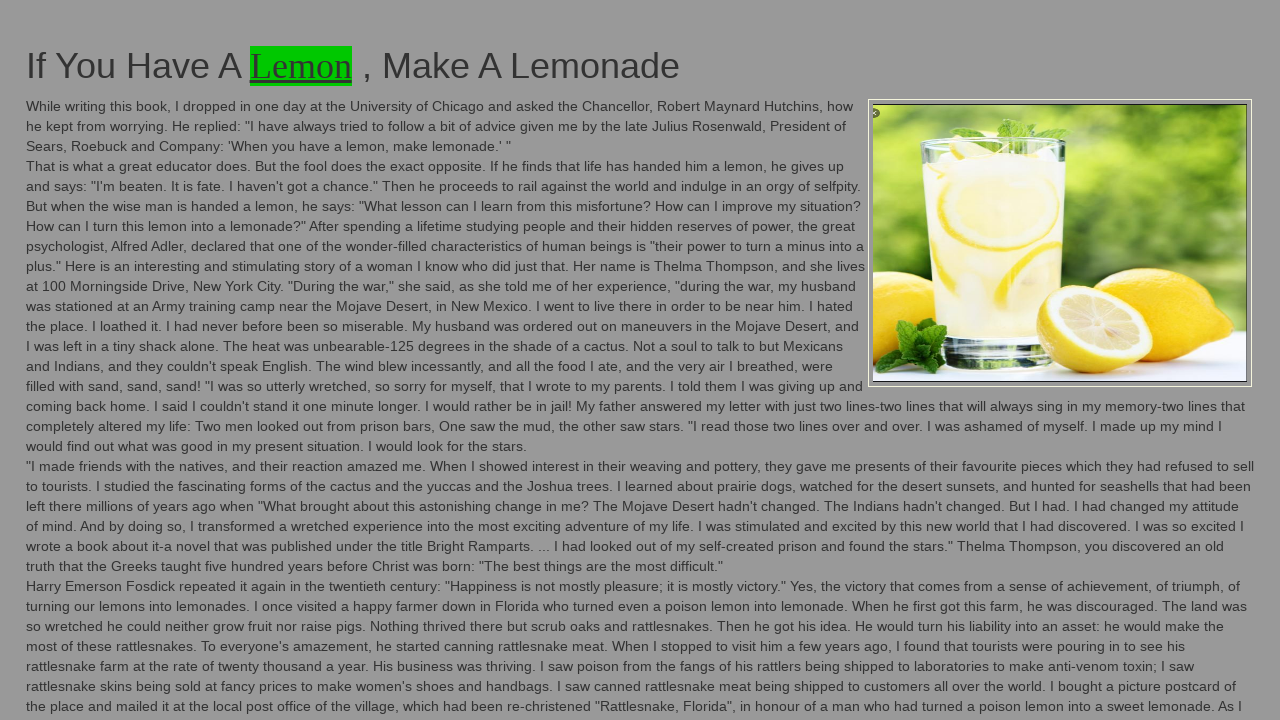

Flashed element back to original color (iteration 47/100)
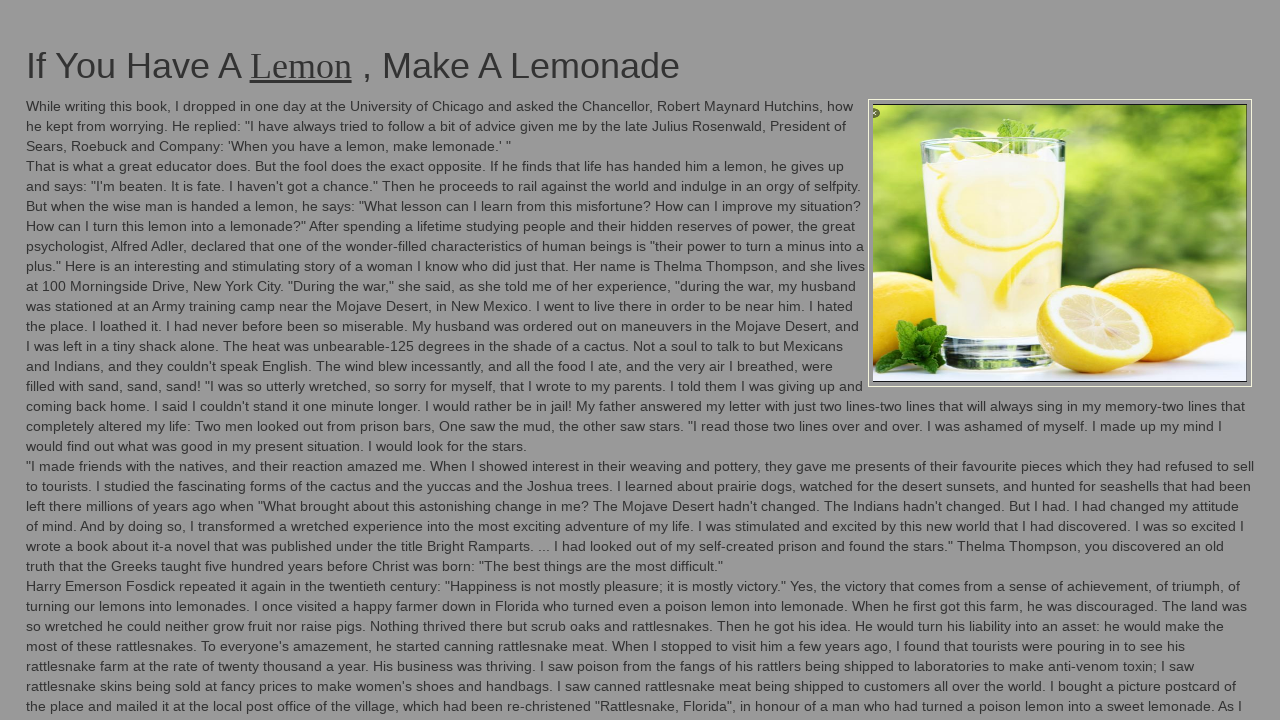

Flashed element to green (iteration 48/100)
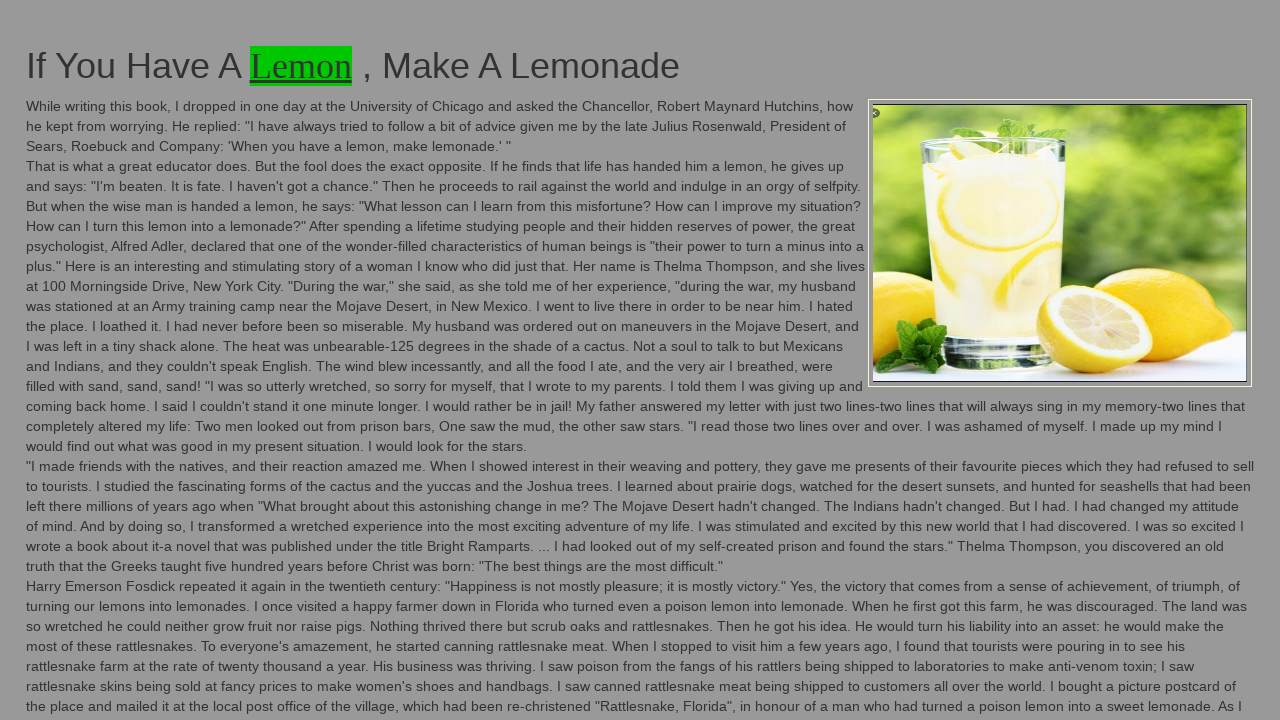

Flashed element back to original color (iteration 48/100)
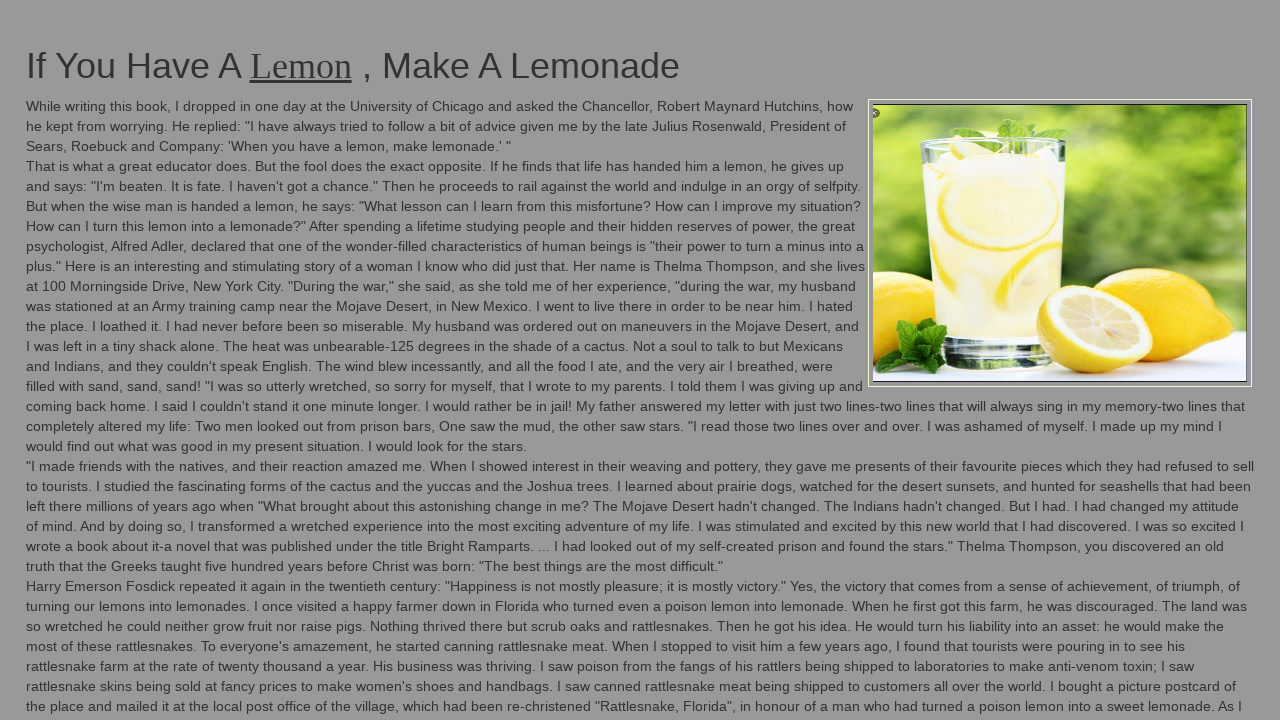

Flashed element to green (iteration 49/100)
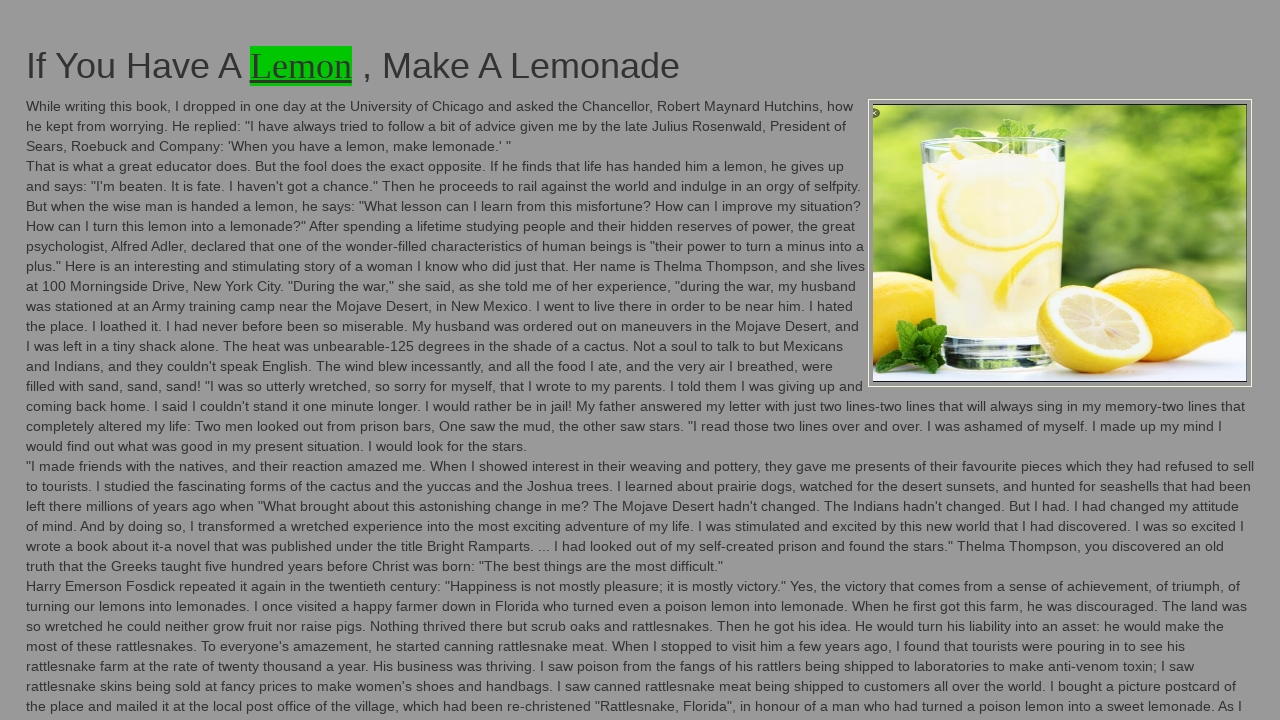

Flashed element back to original color (iteration 49/100)
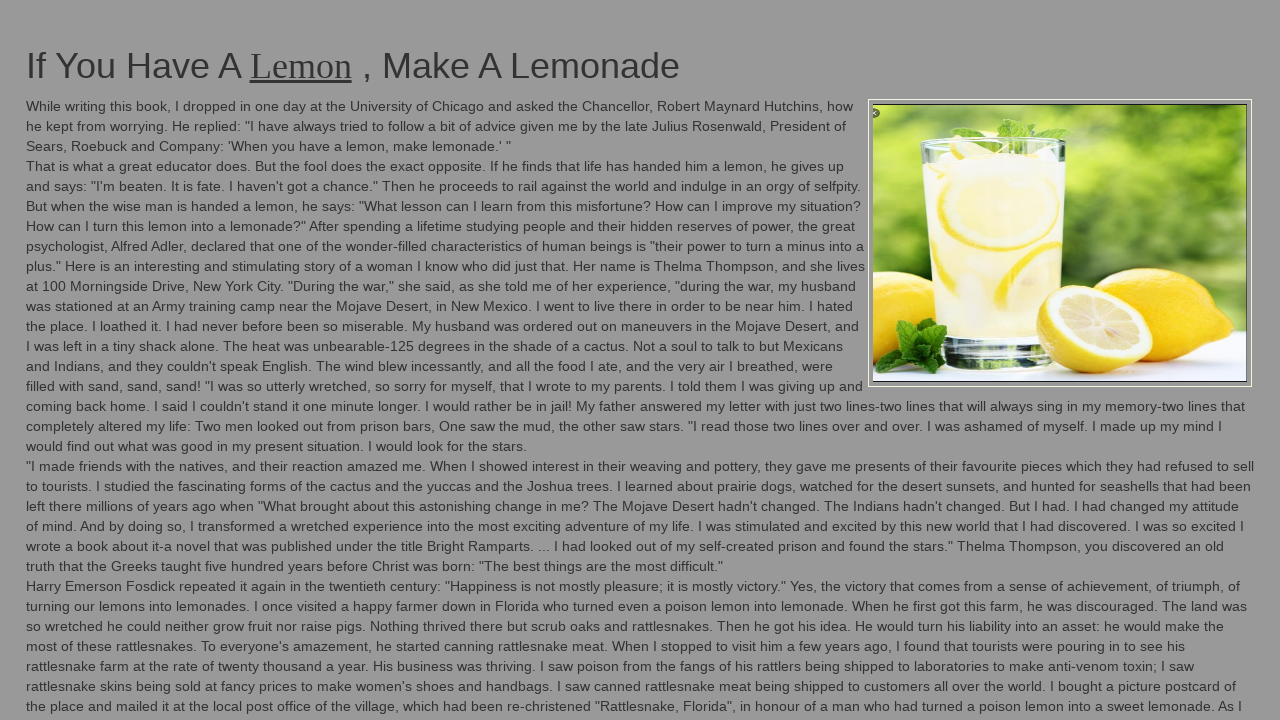

Flashed element to green (iteration 50/100)
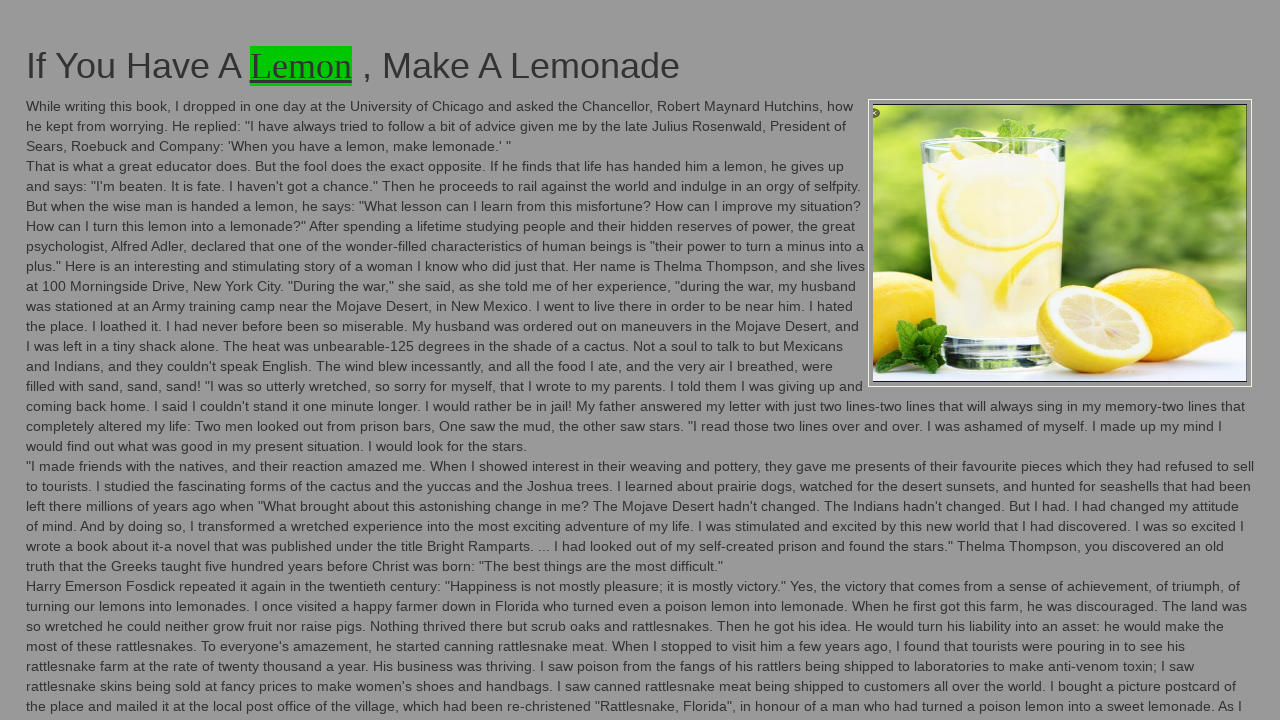

Flashed element back to original color (iteration 50/100)
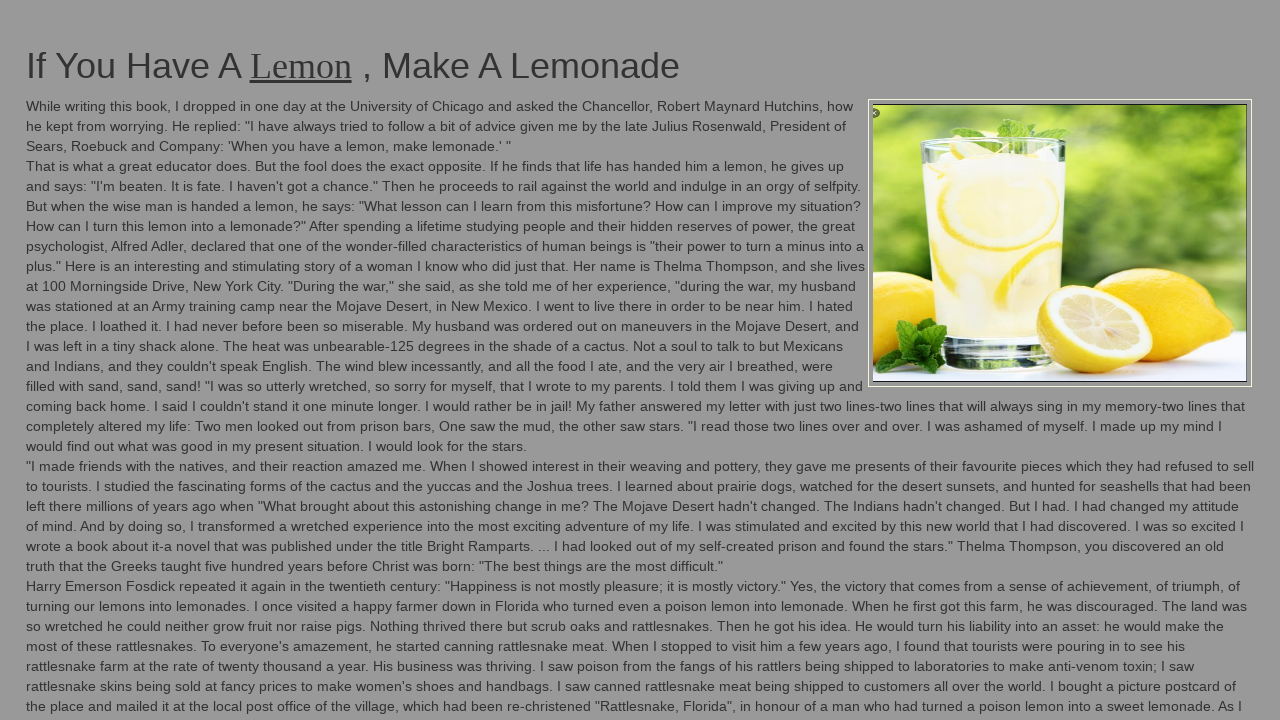

Flashed element to green (iteration 51/100)
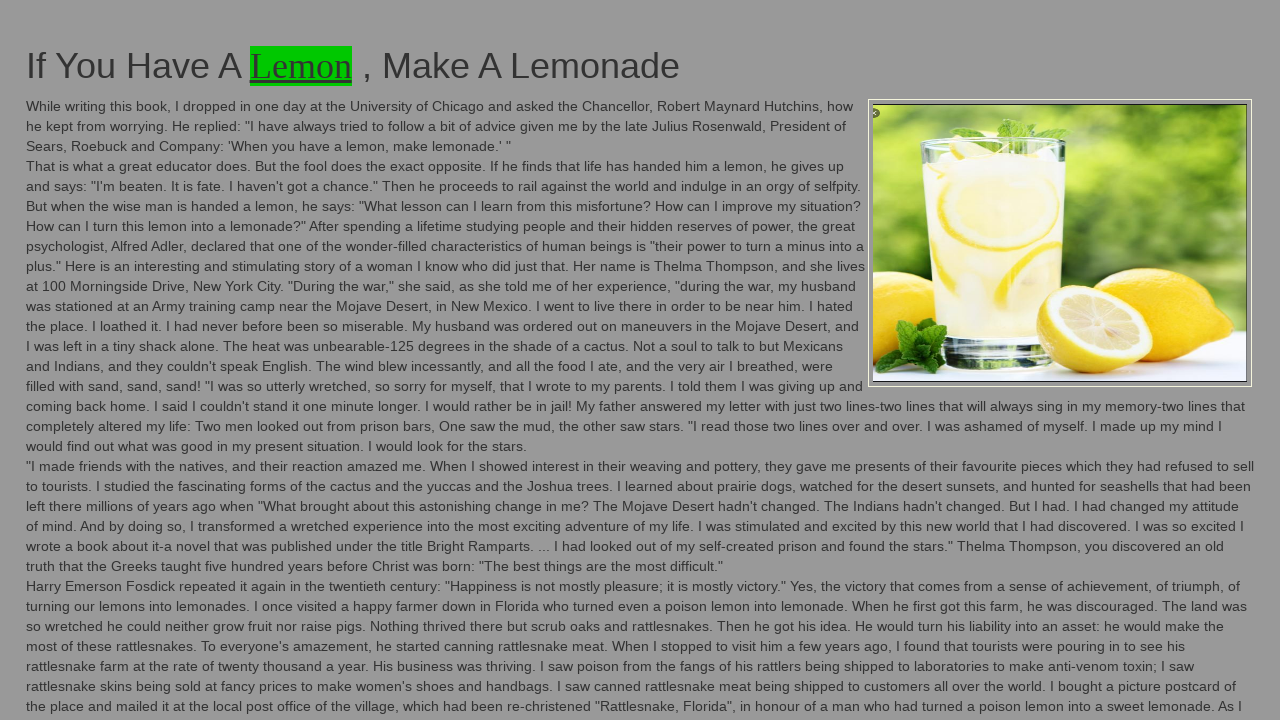

Flashed element back to original color (iteration 51/100)
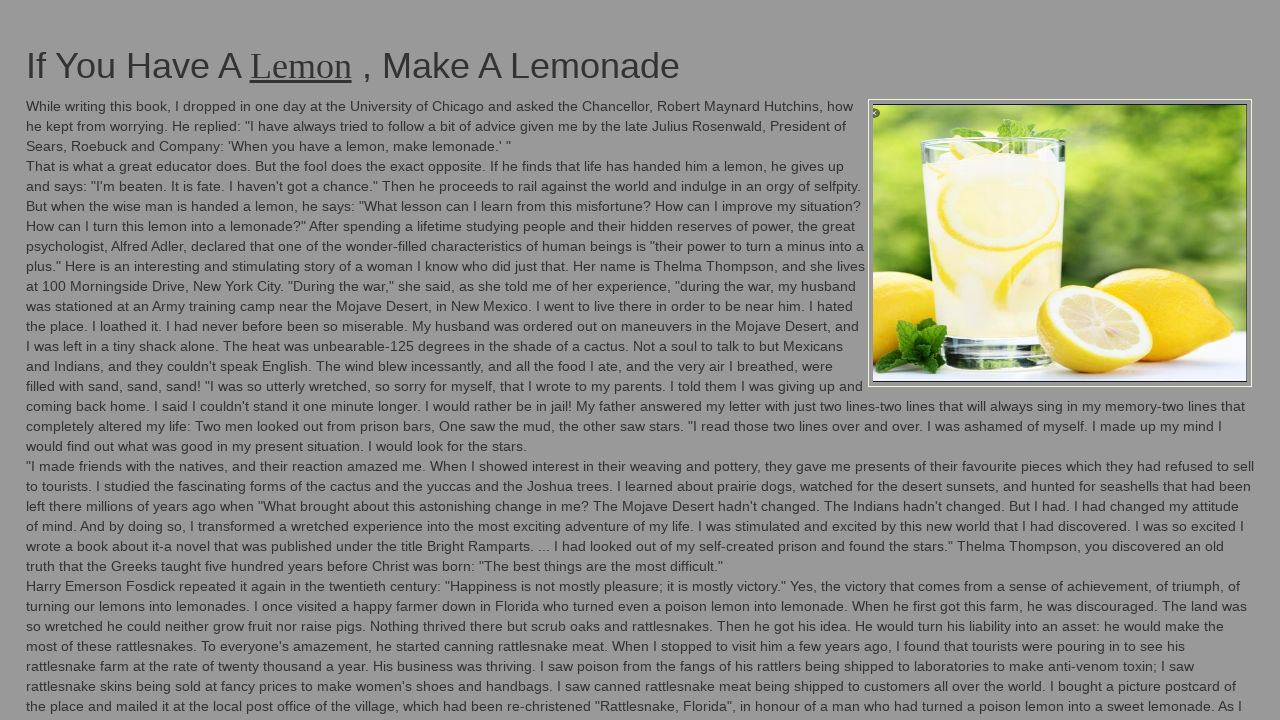

Flashed element to green (iteration 52/100)
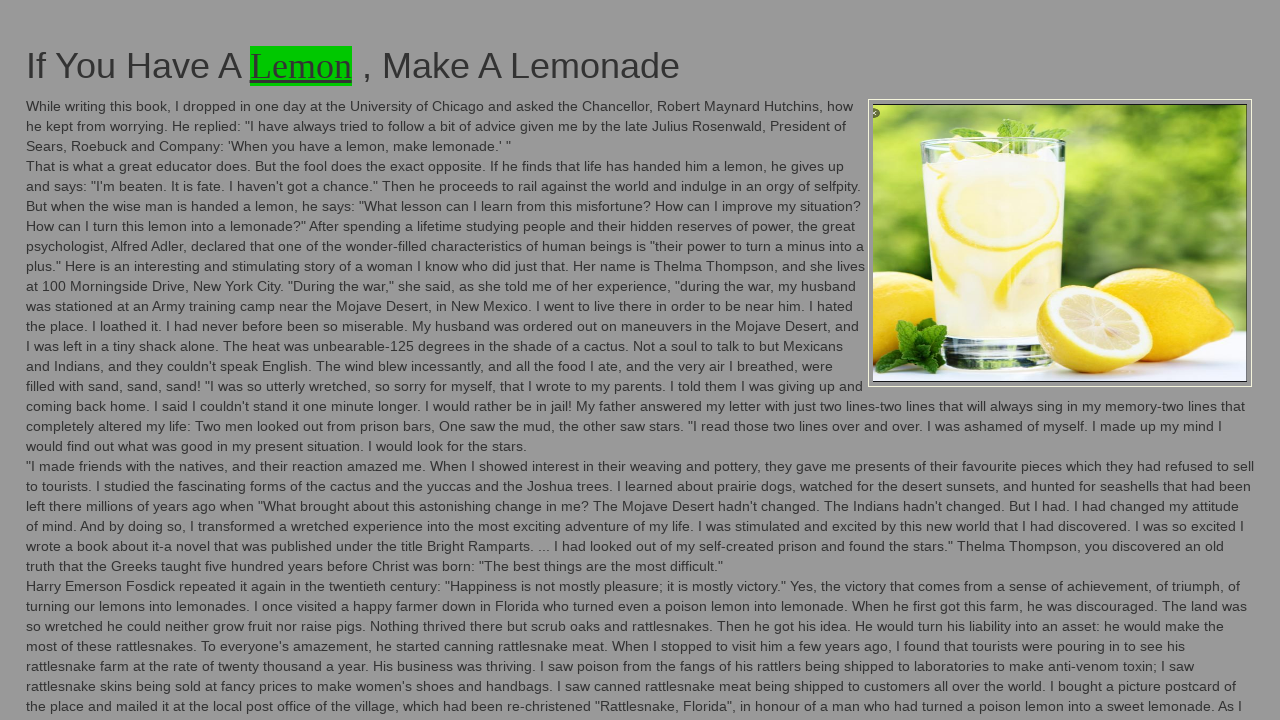

Flashed element back to original color (iteration 52/100)
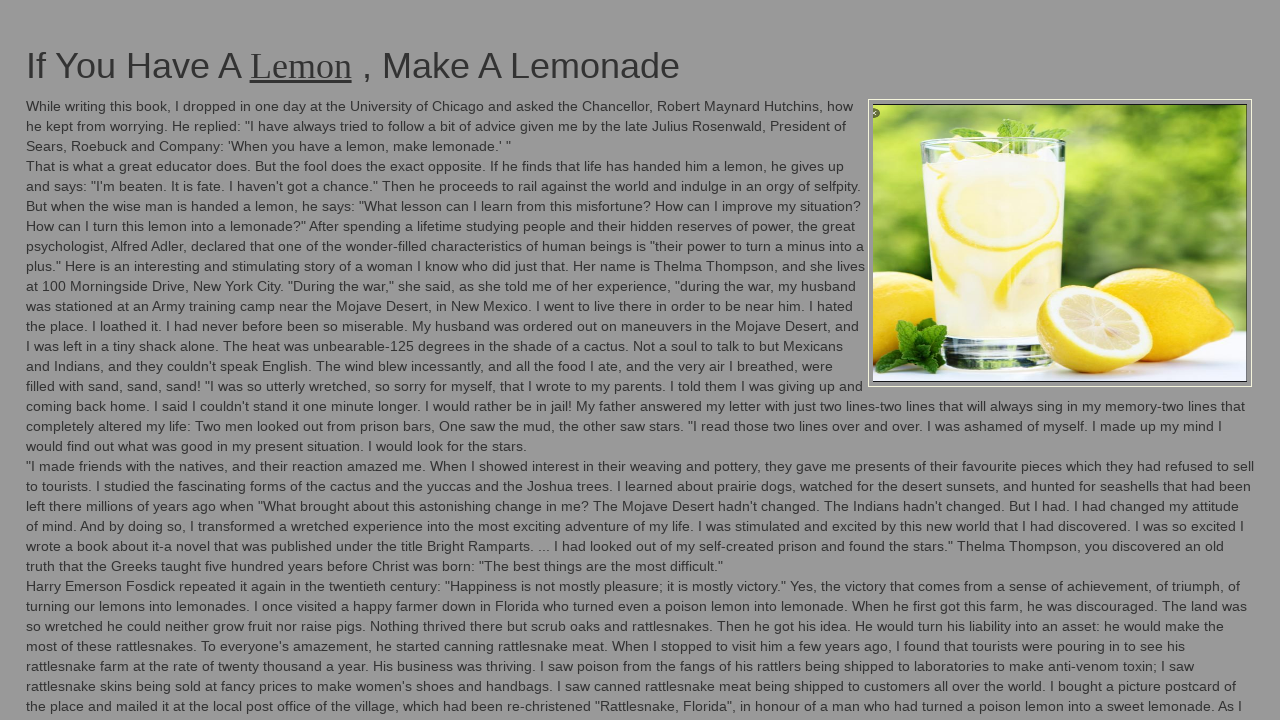

Flashed element to green (iteration 53/100)
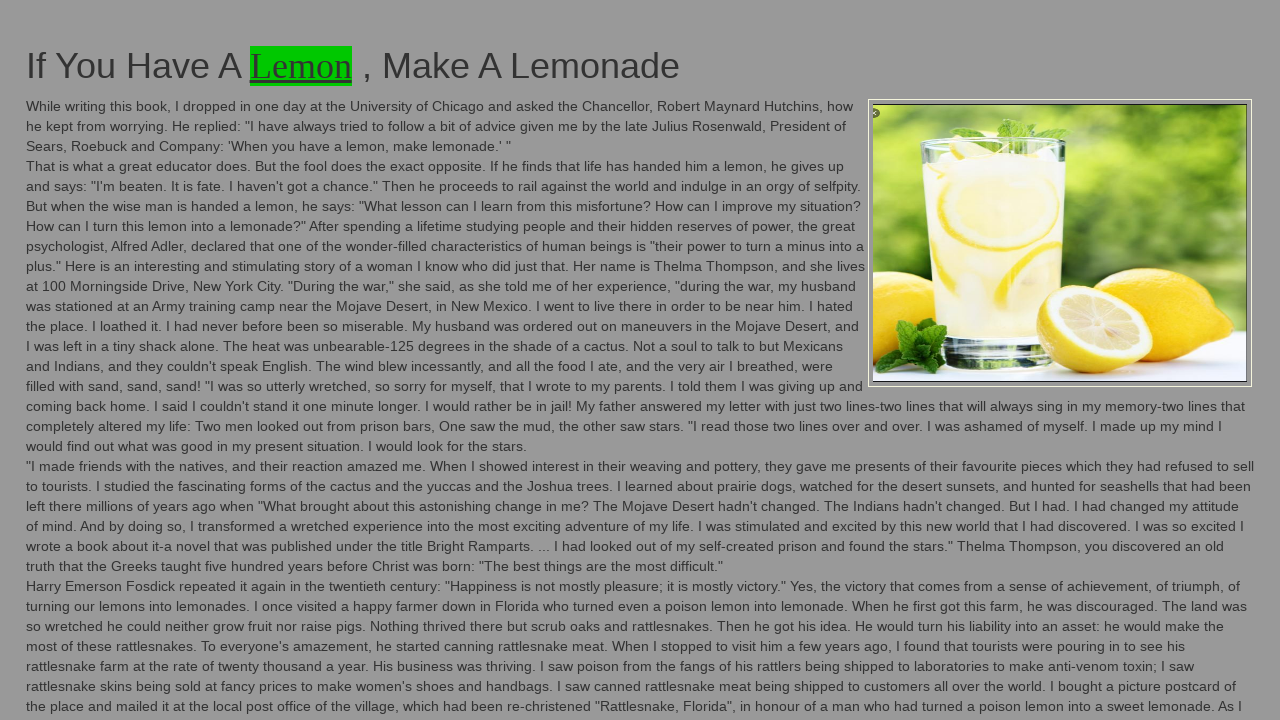

Flashed element back to original color (iteration 53/100)
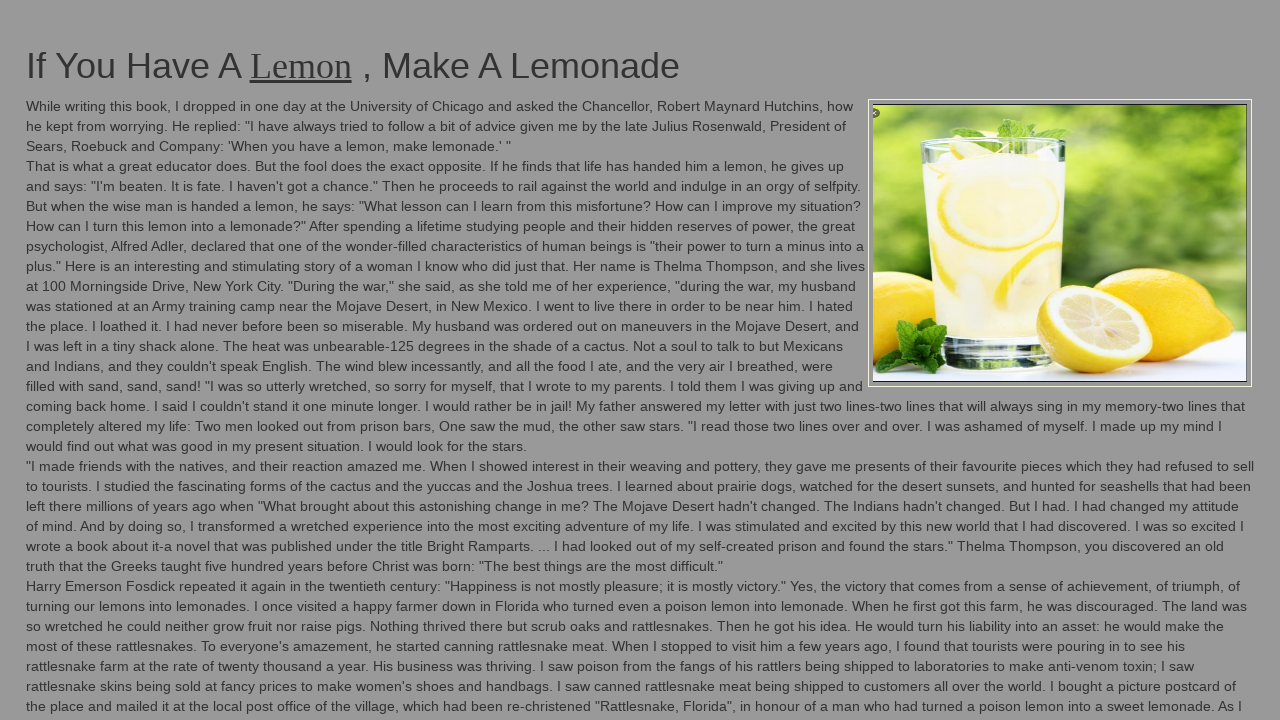

Flashed element to green (iteration 54/100)
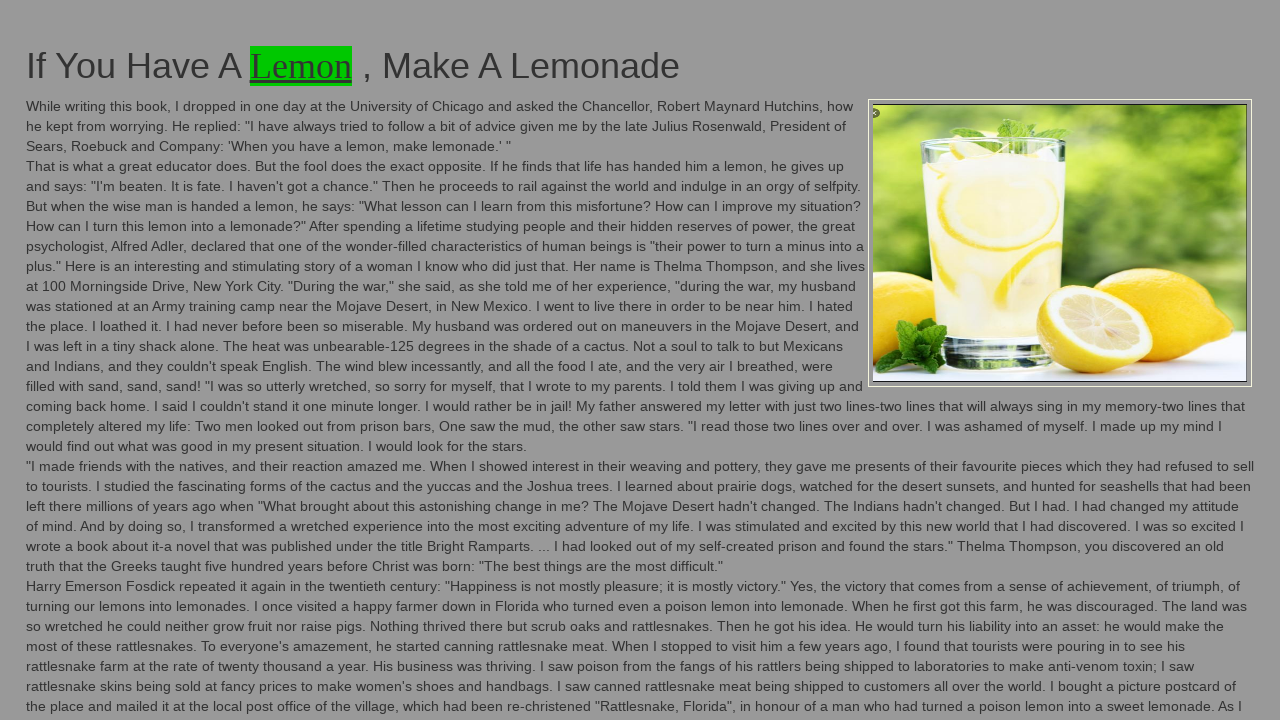

Flashed element back to original color (iteration 54/100)
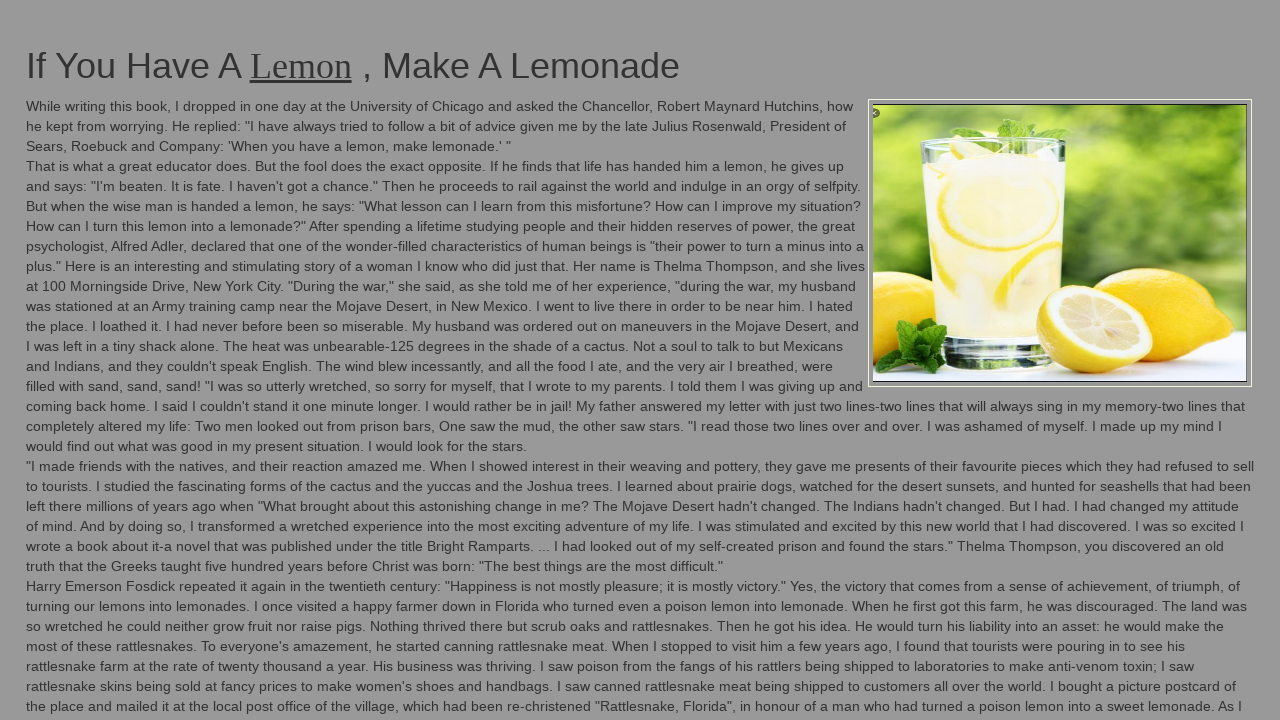

Flashed element to green (iteration 55/100)
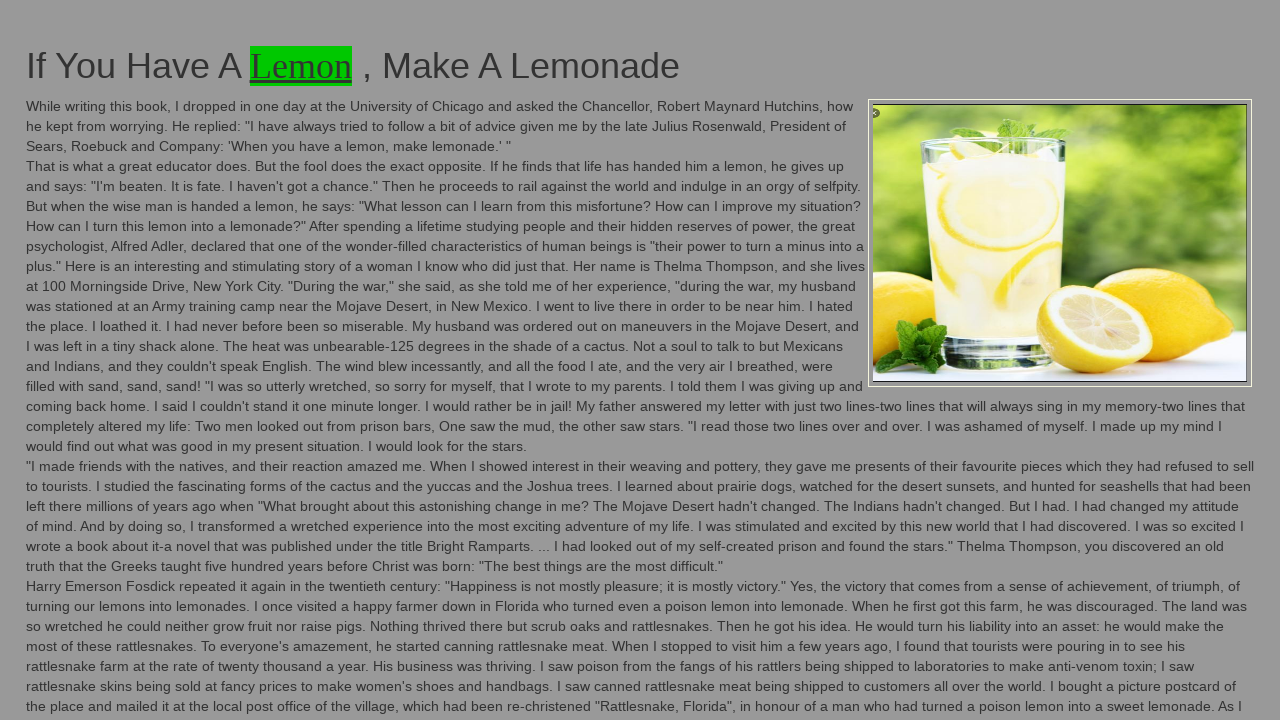

Flashed element back to original color (iteration 55/100)
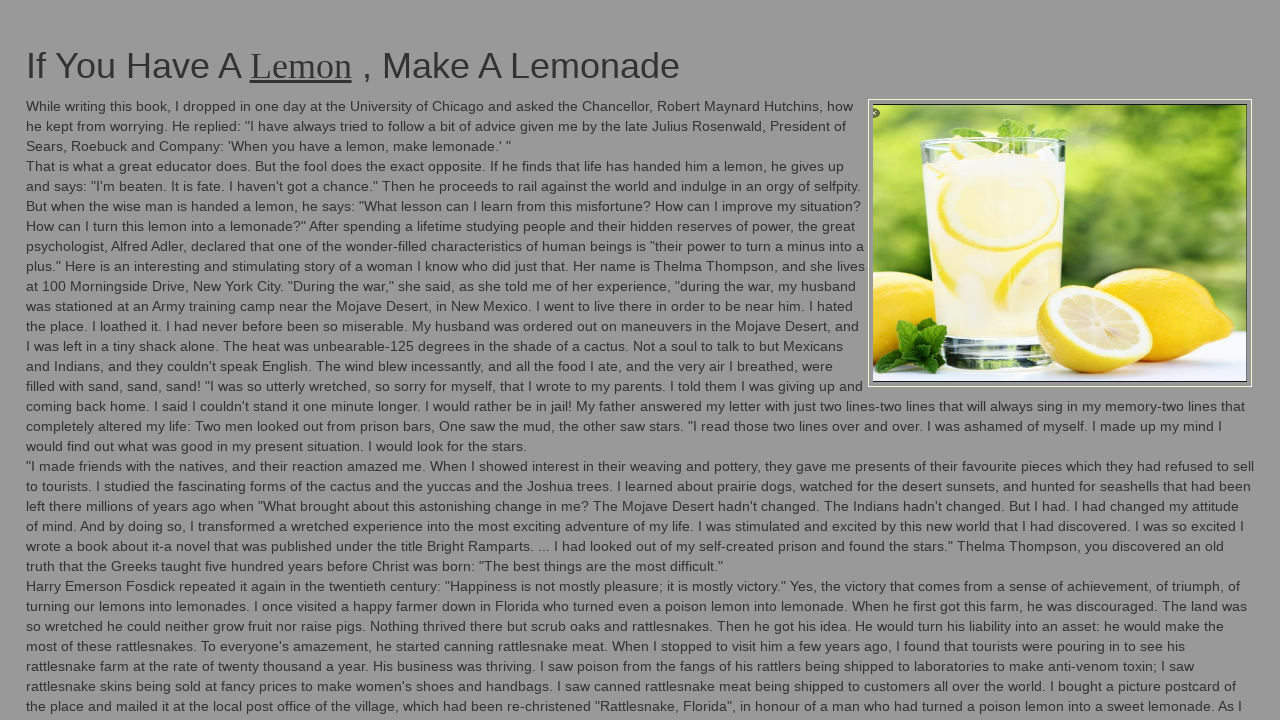

Flashed element to green (iteration 56/100)
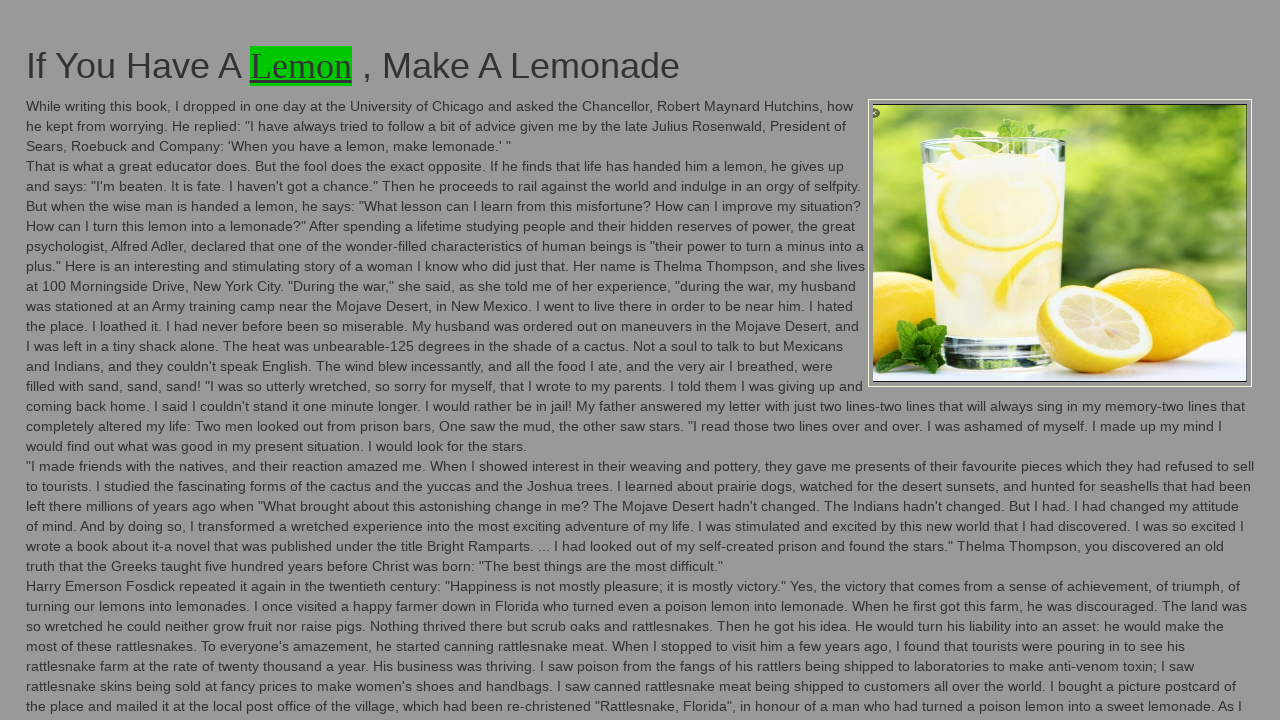

Flashed element back to original color (iteration 56/100)
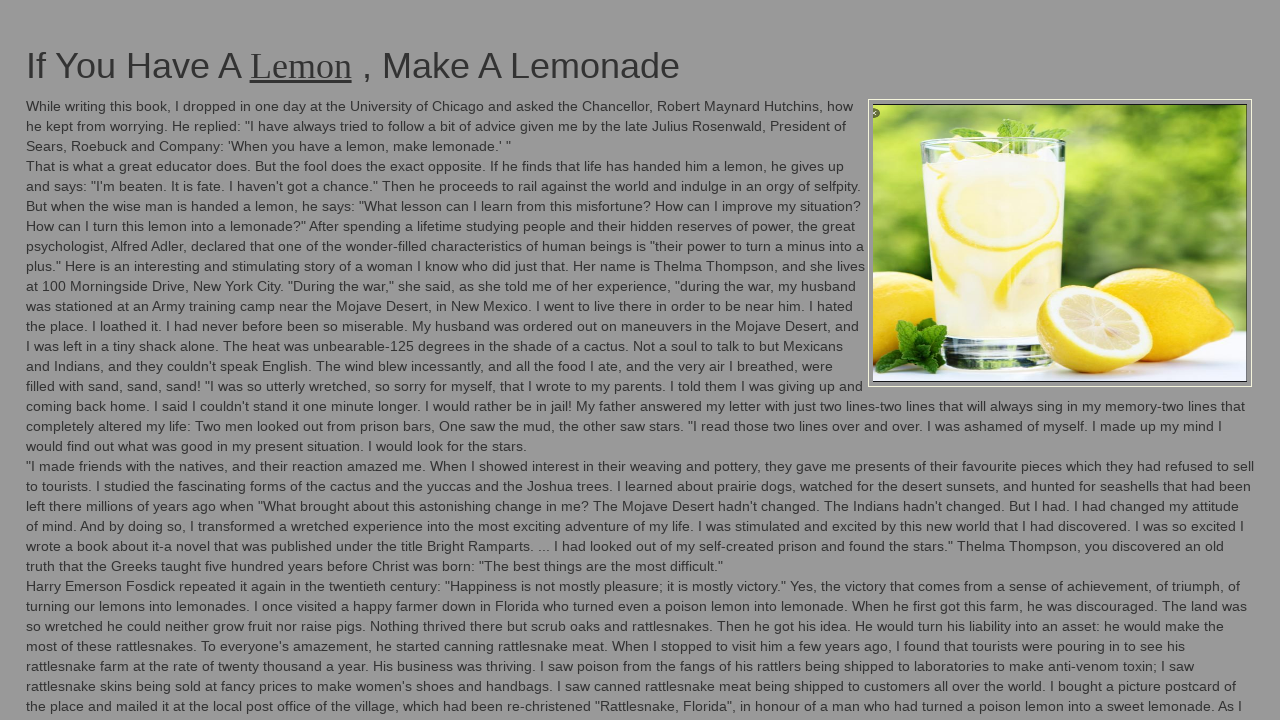

Flashed element to green (iteration 57/100)
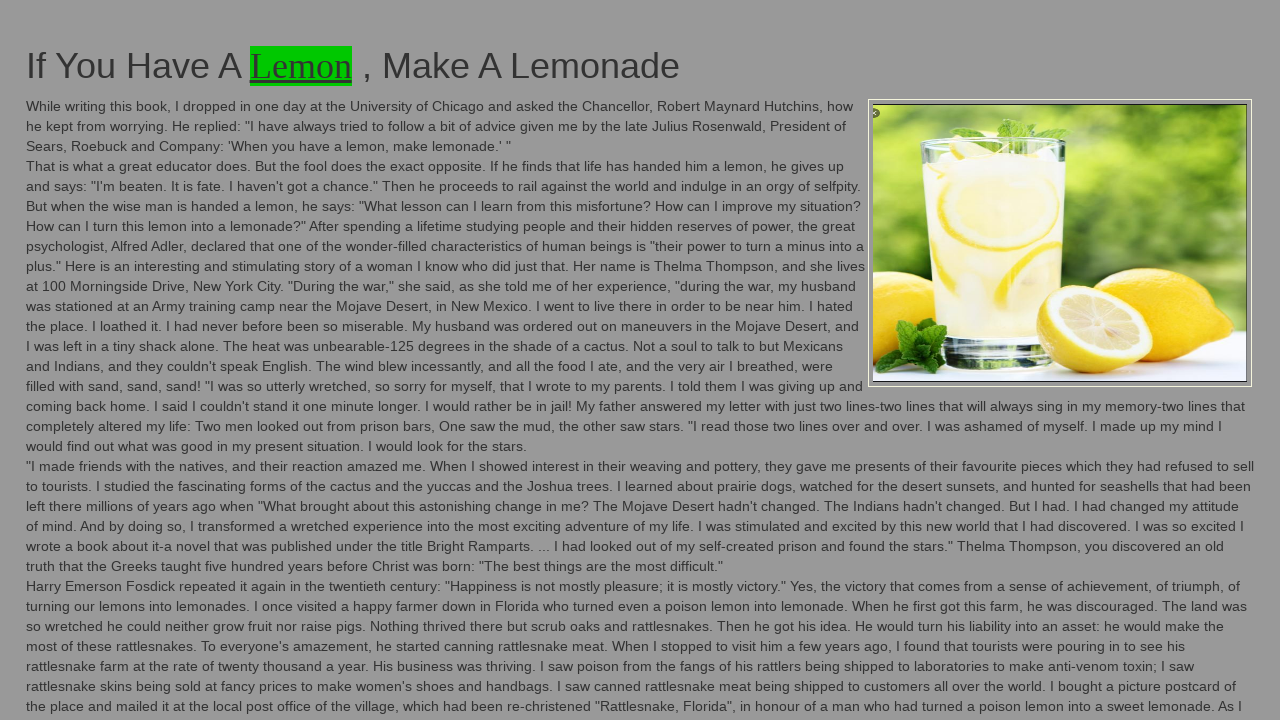

Flashed element back to original color (iteration 57/100)
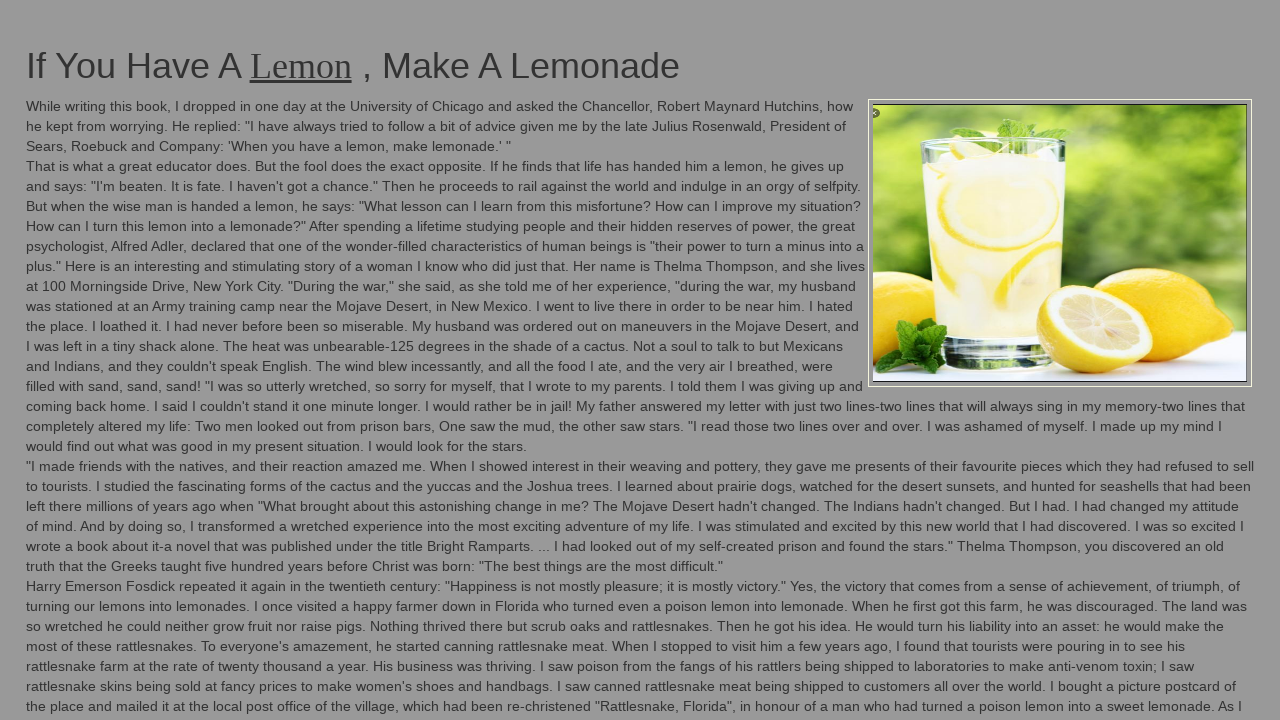

Flashed element to green (iteration 58/100)
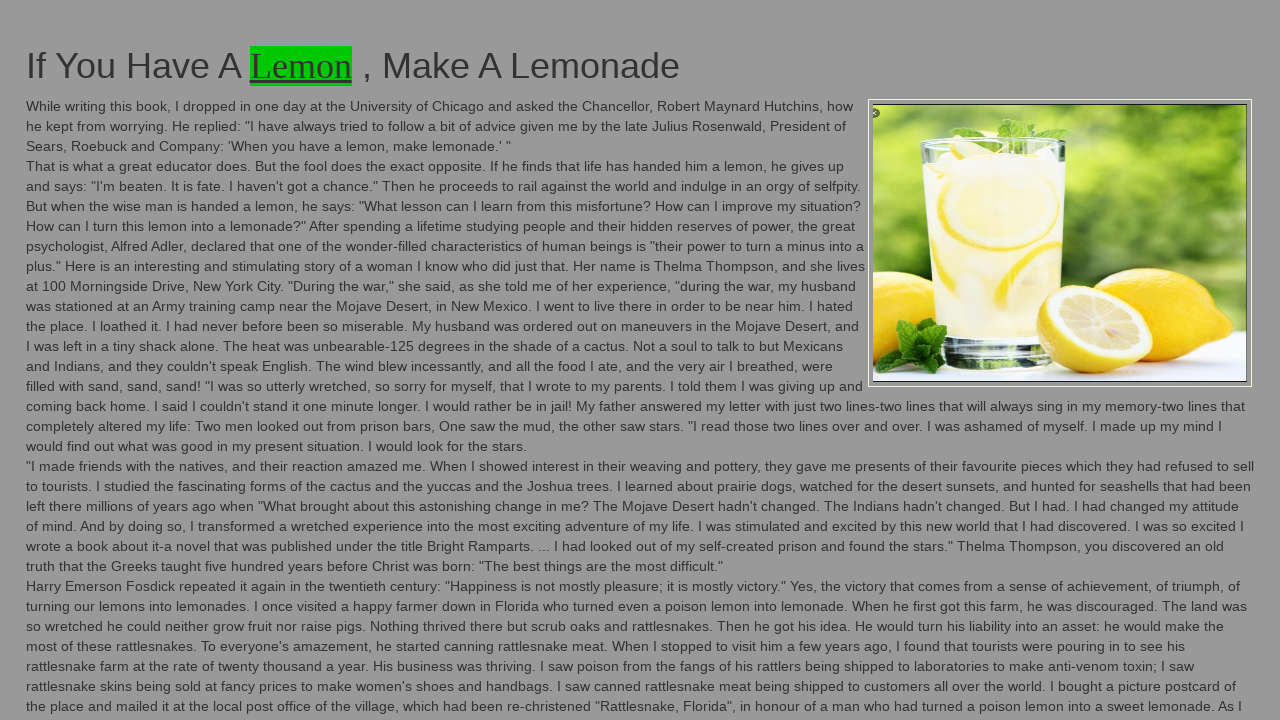

Flashed element back to original color (iteration 58/100)
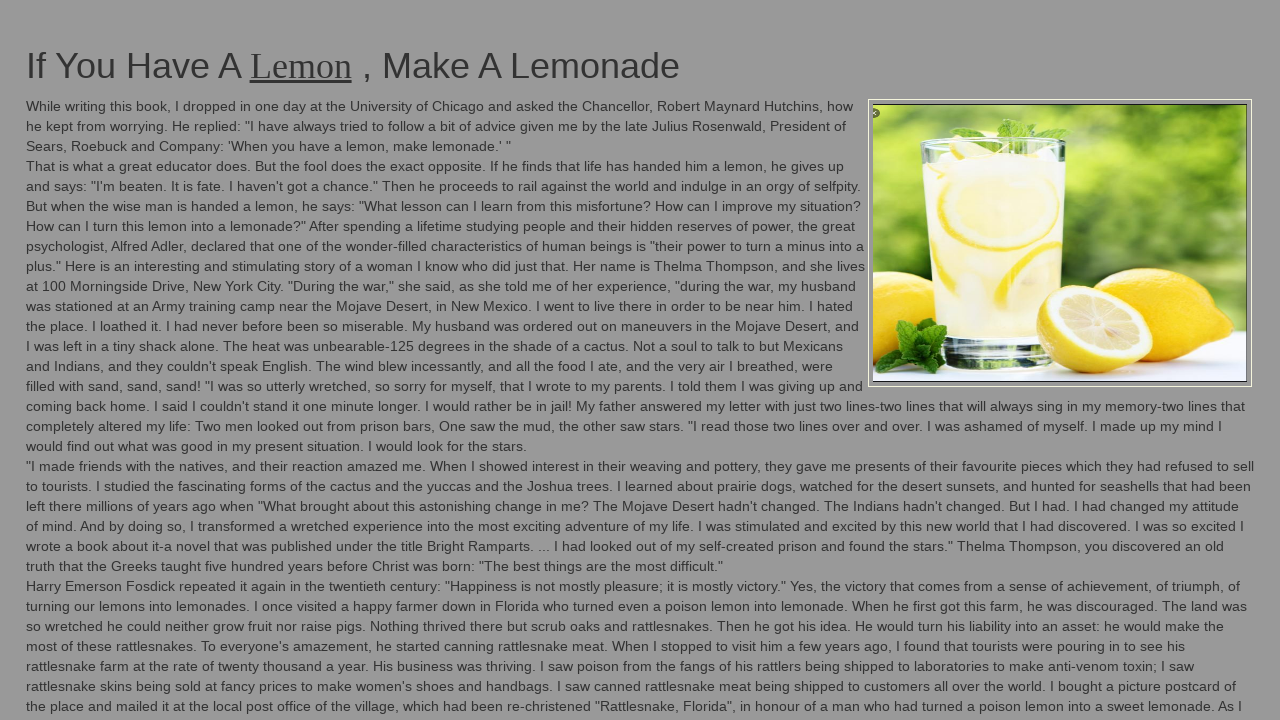

Flashed element to green (iteration 59/100)
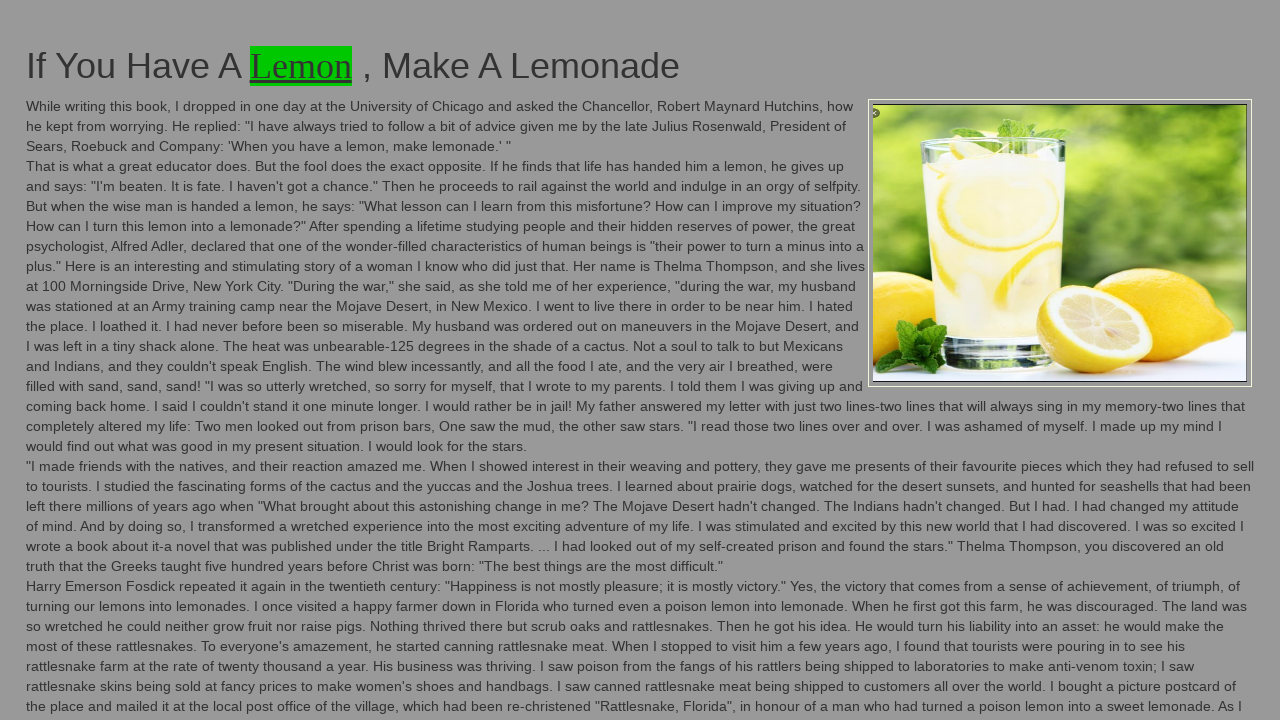

Flashed element back to original color (iteration 59/100)
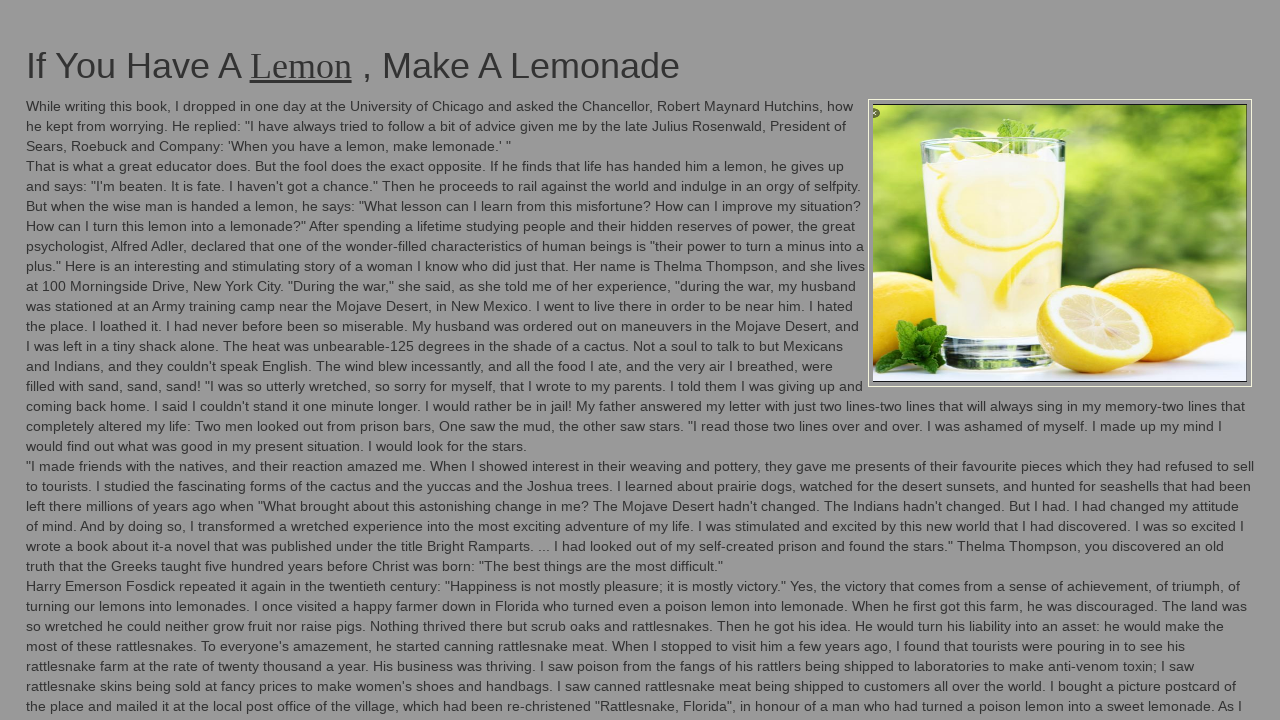

Flashed element to green (iteration 60/100)
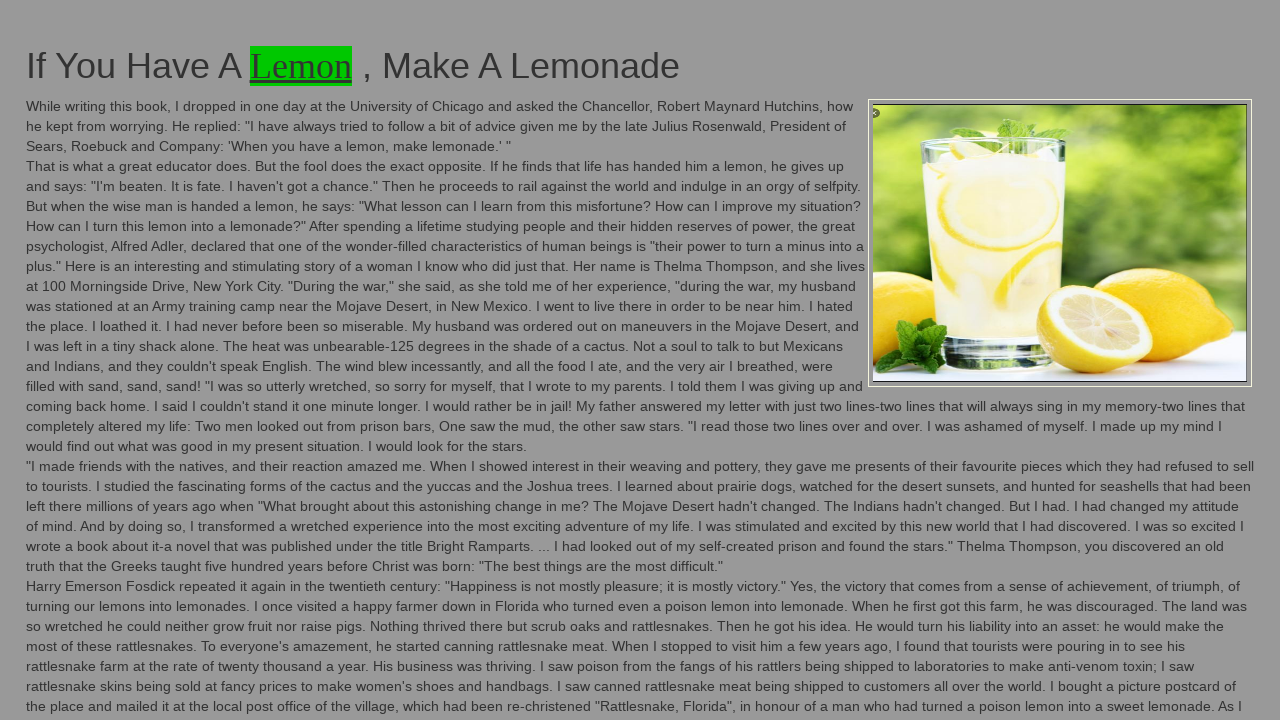

Flashed element back to original color (iteration 60/100)
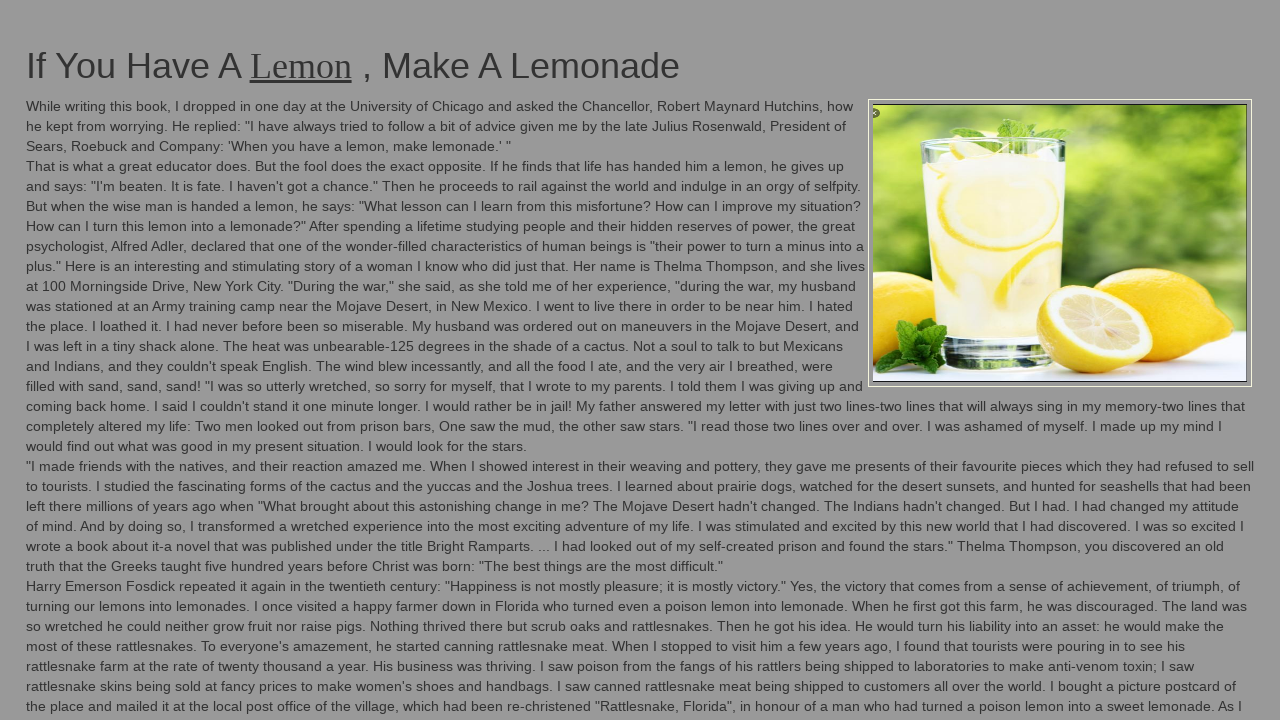

Flashed element to green (iteration 61/100)
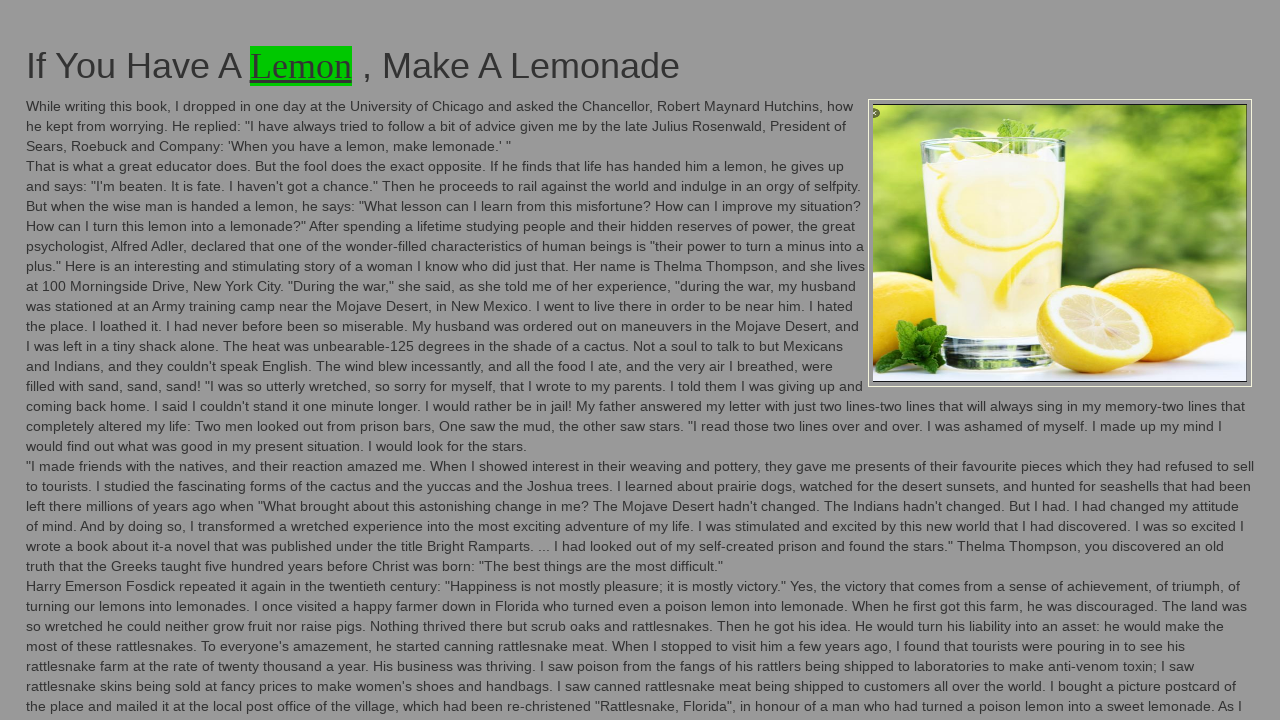

Flashed element back to original color (iteration 61/100)
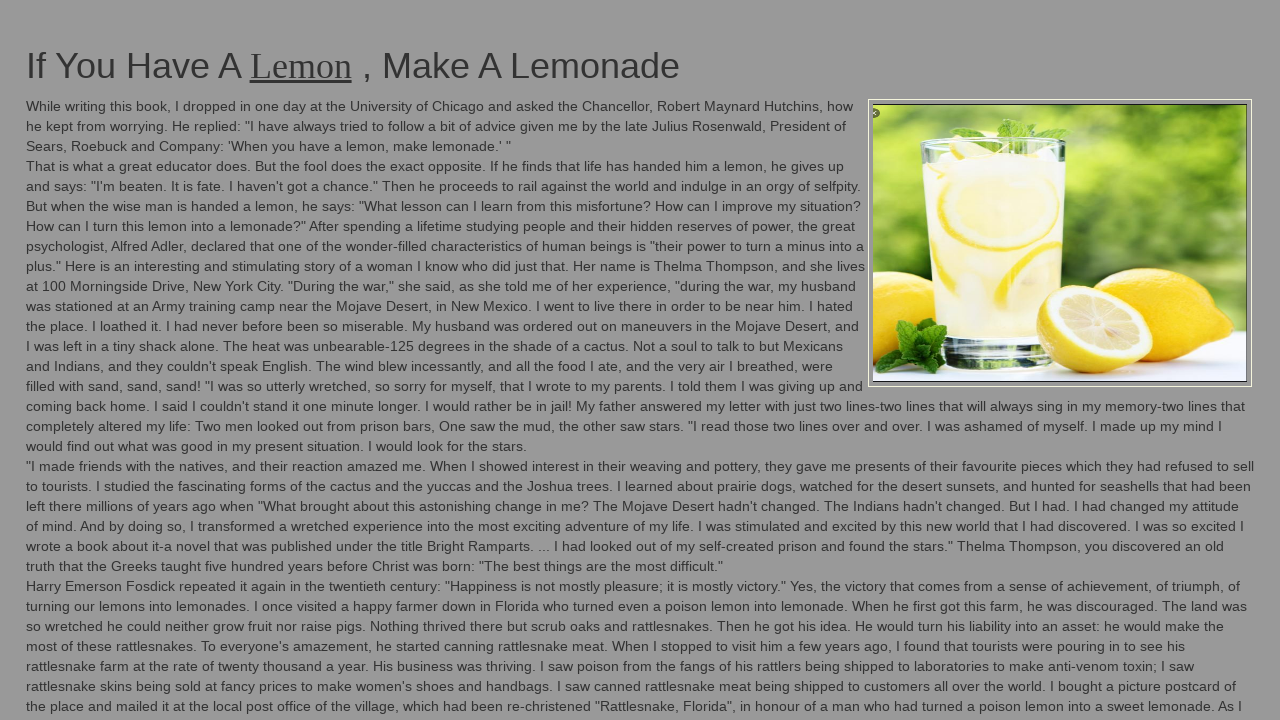

Flashed element to green (iteration 62/100)
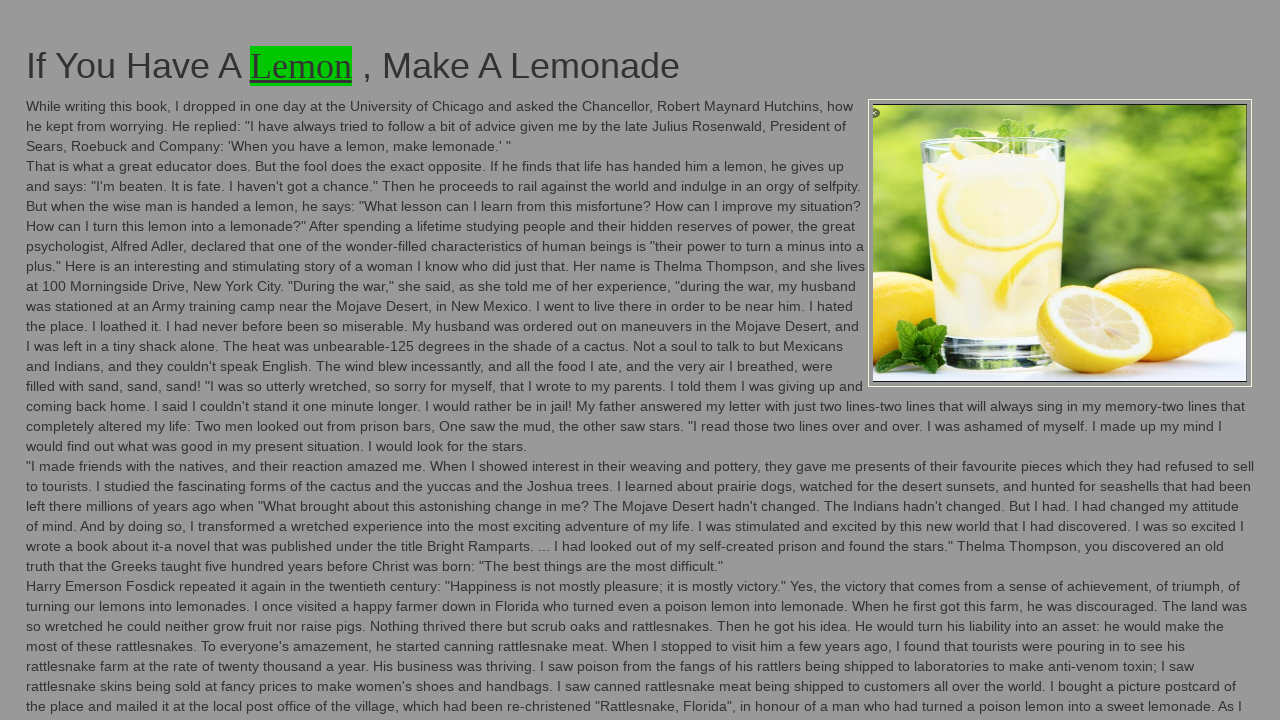

Flashed element back to original color (iteration 62/100)
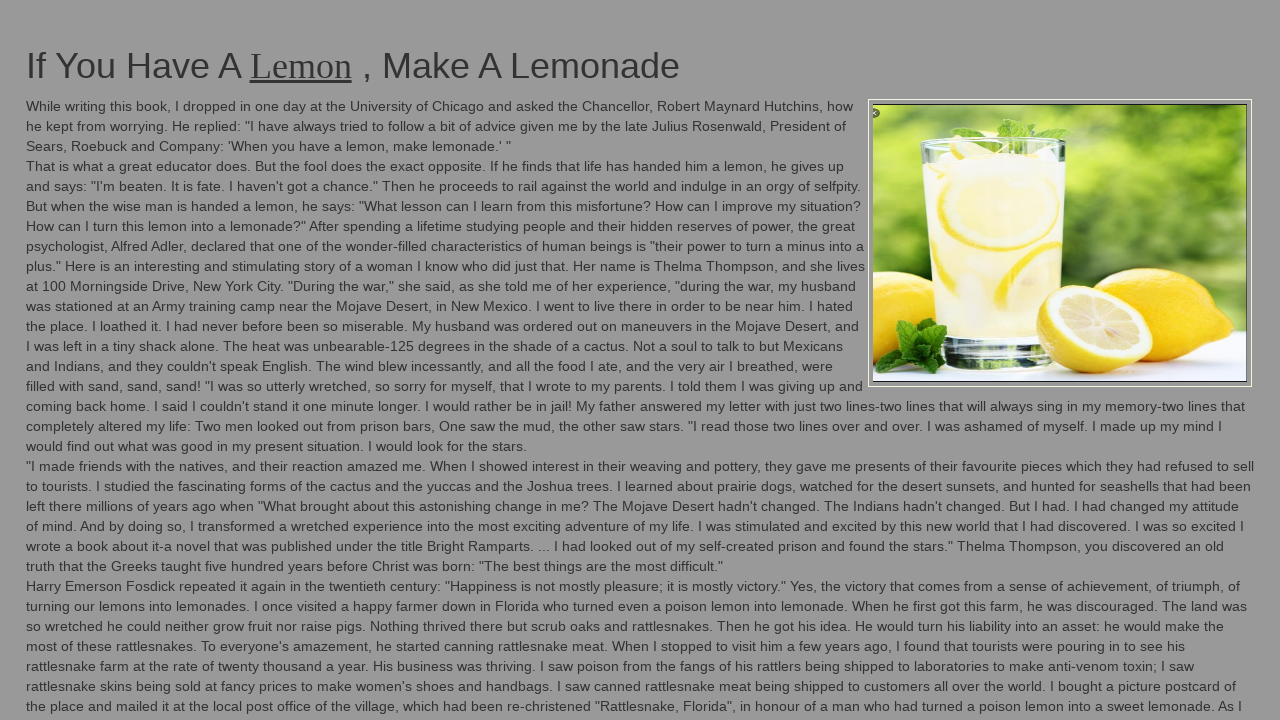

Flashed element to green (iteration 63/100)
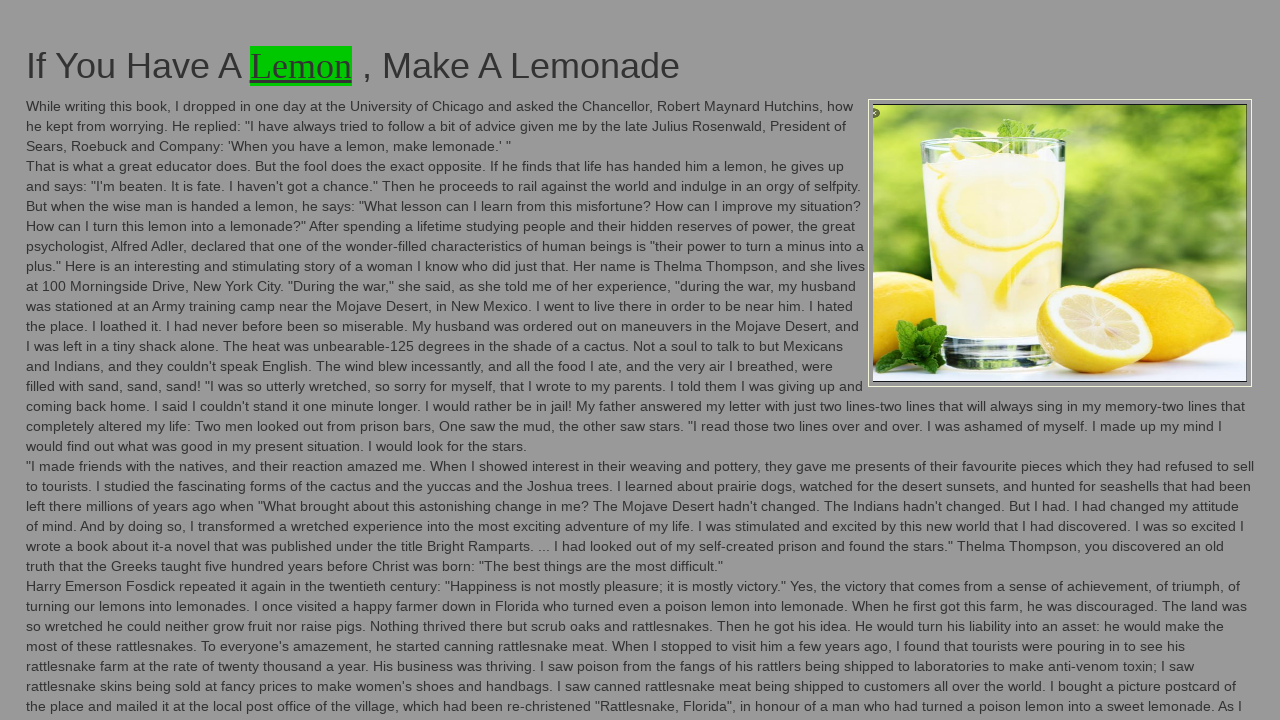

Flashed element back to original color (iteration 63/100)
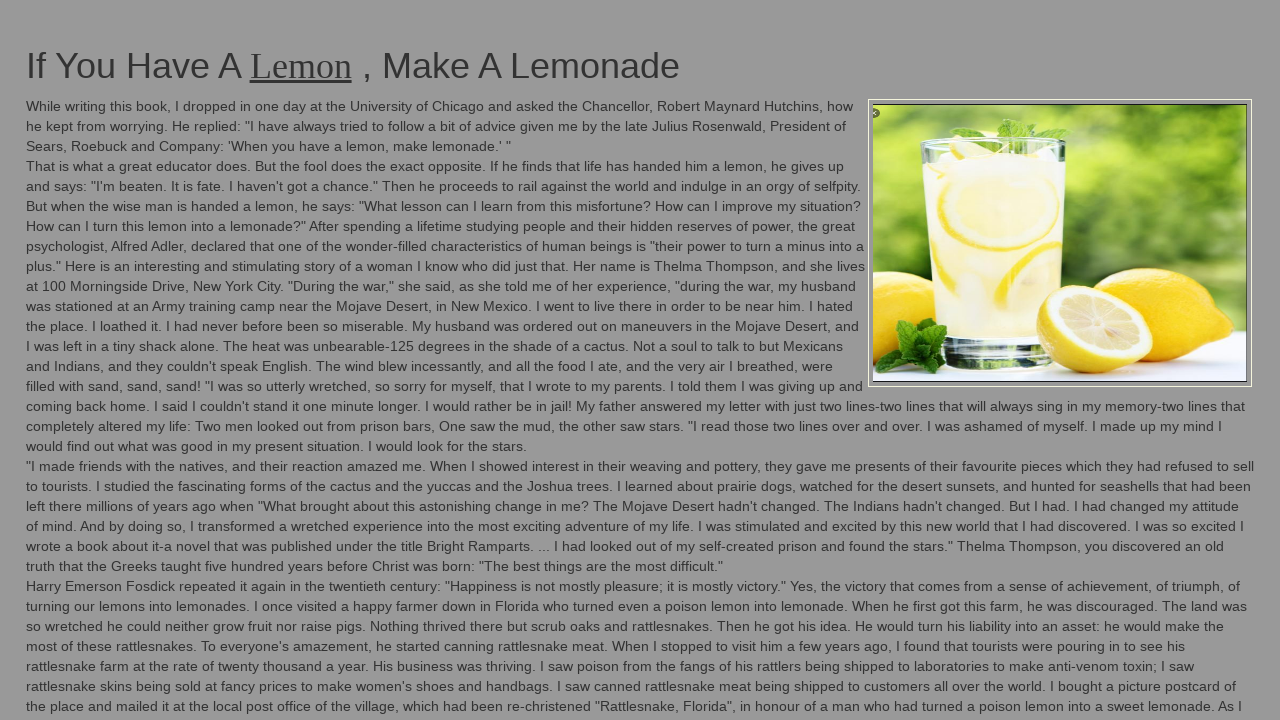

Flashed element to green (iteration 64/100)
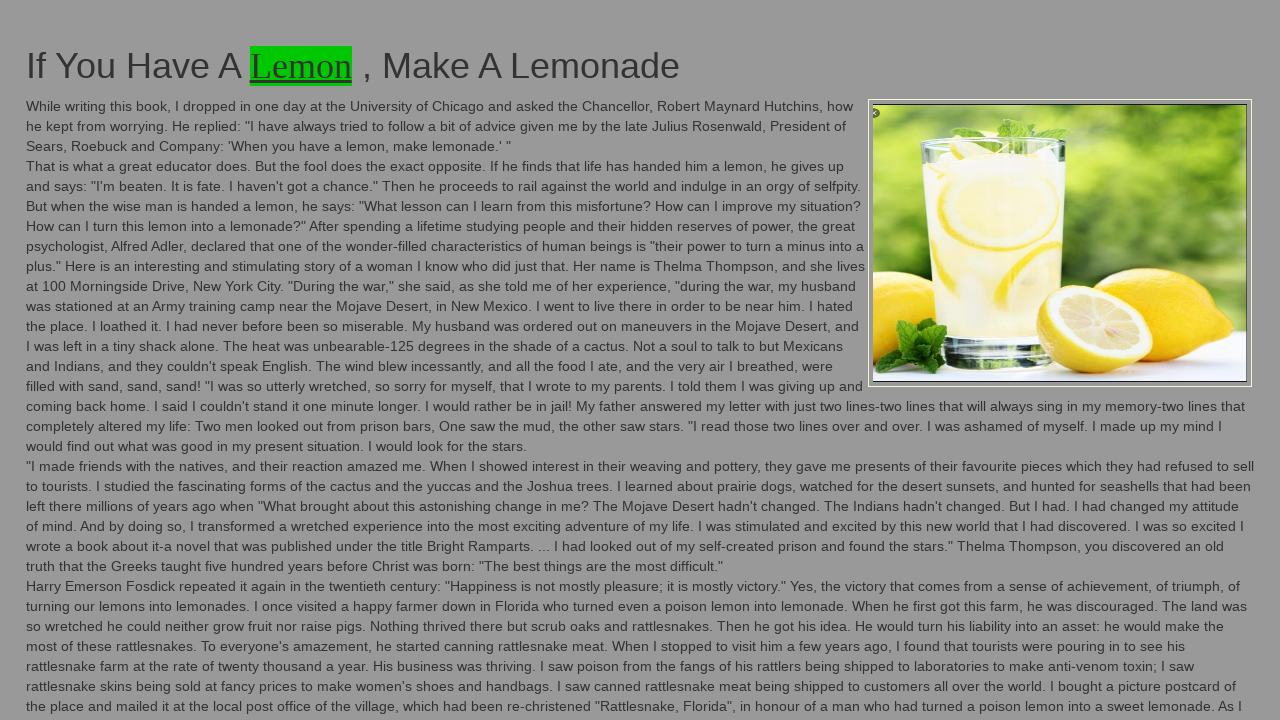

Flashed element back to original color (iteration 64/100)
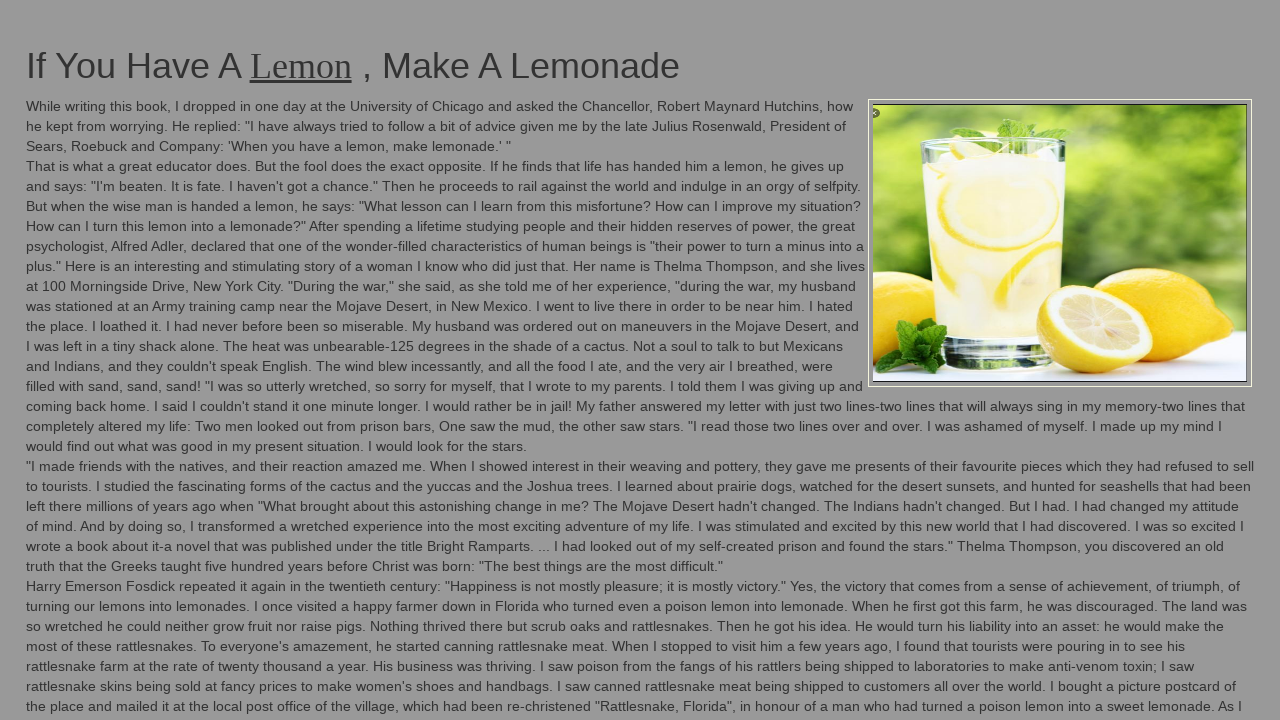

Flashed element to green (iteration 65/100)
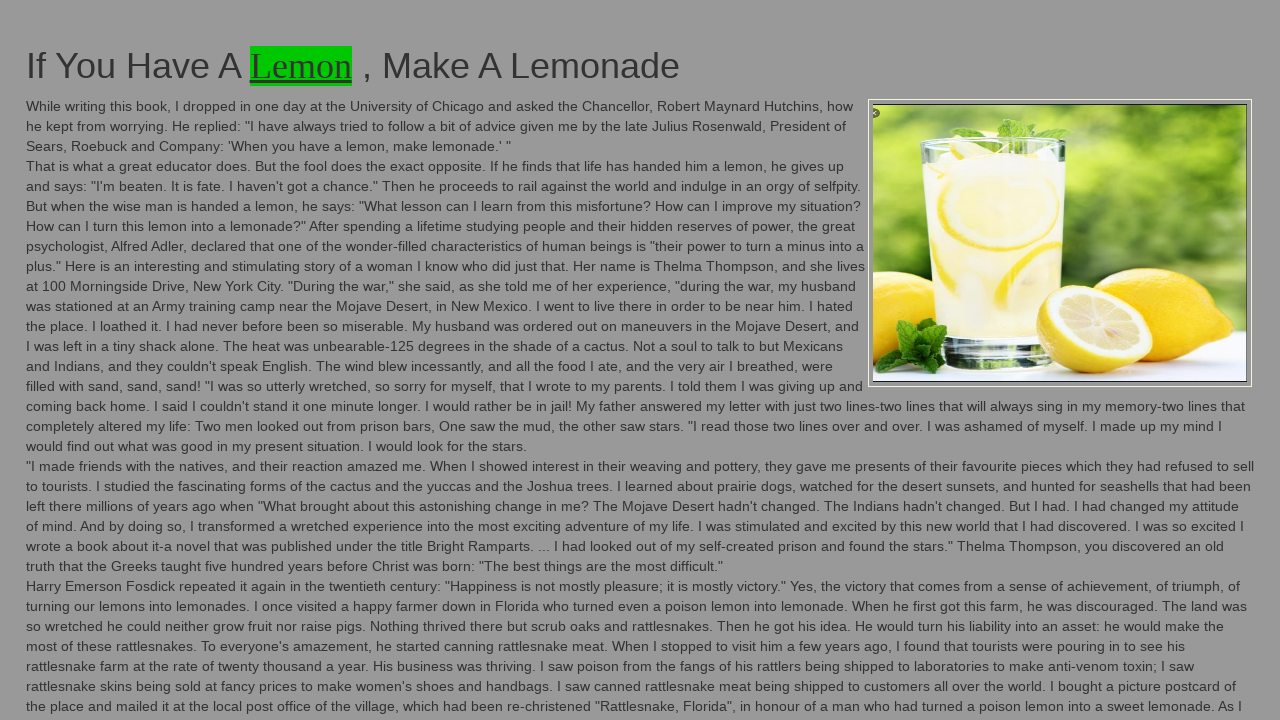

Flashed element back to original color (iteration 65/100)
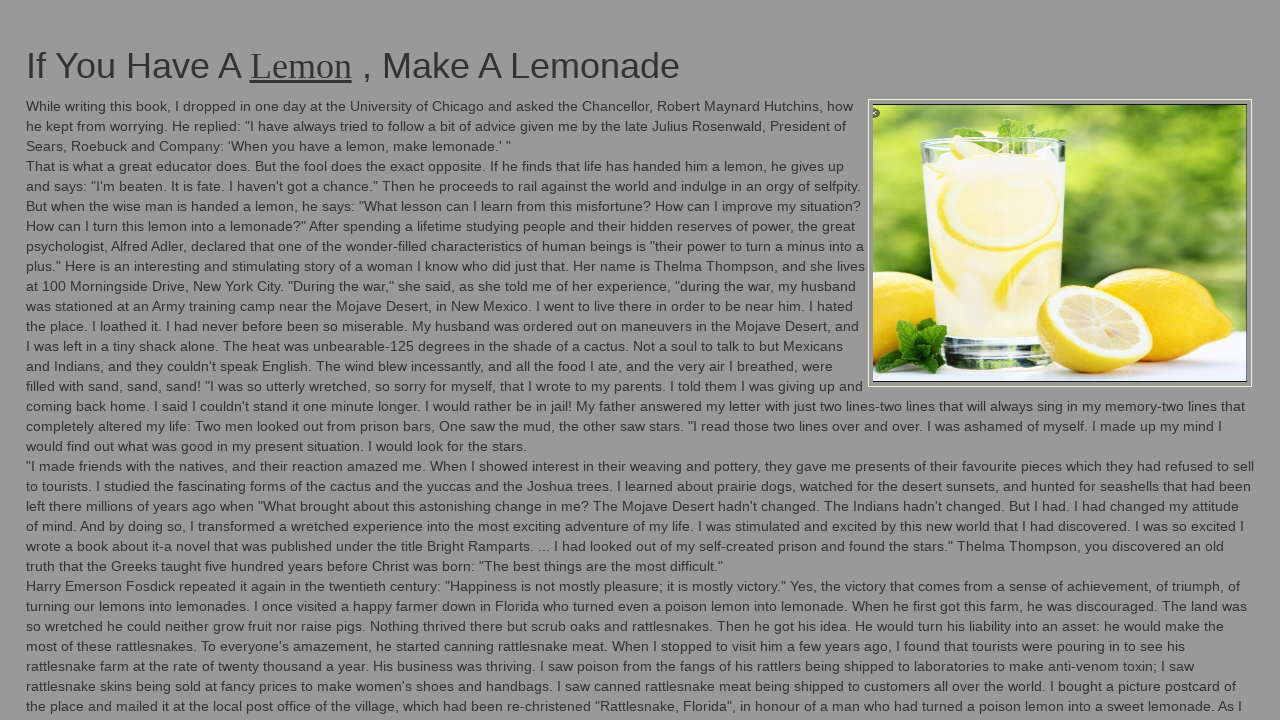

Flashed element to green (iteration 66/100)
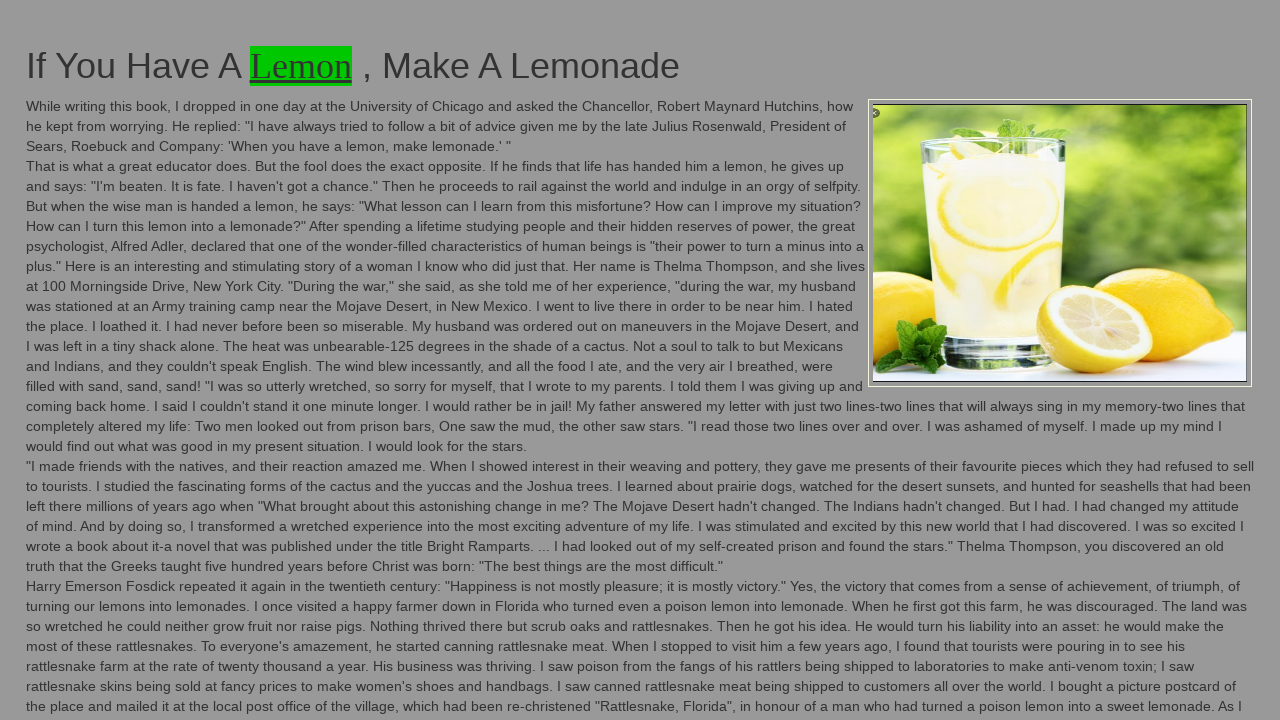

Flashed element back to original color (iteration 66/100)
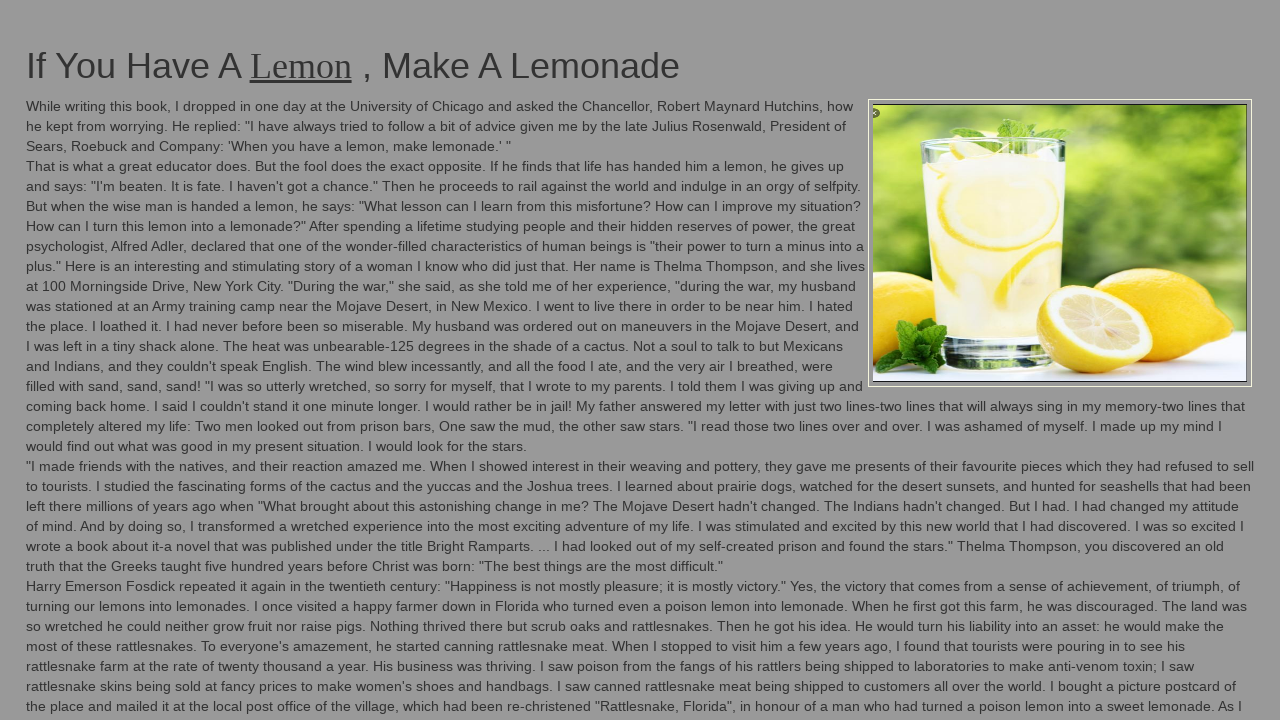

Flashed element to green (iteration 67/100)
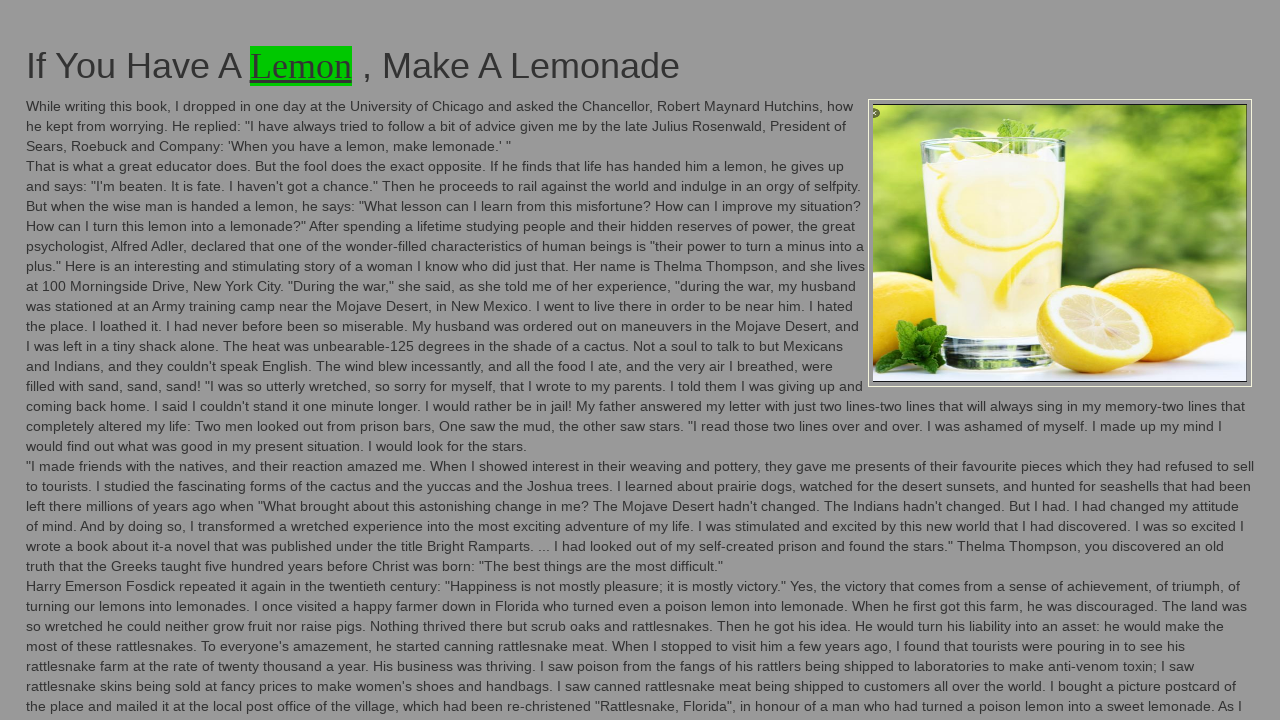

Flashed element back to original color (iteration 67/100)
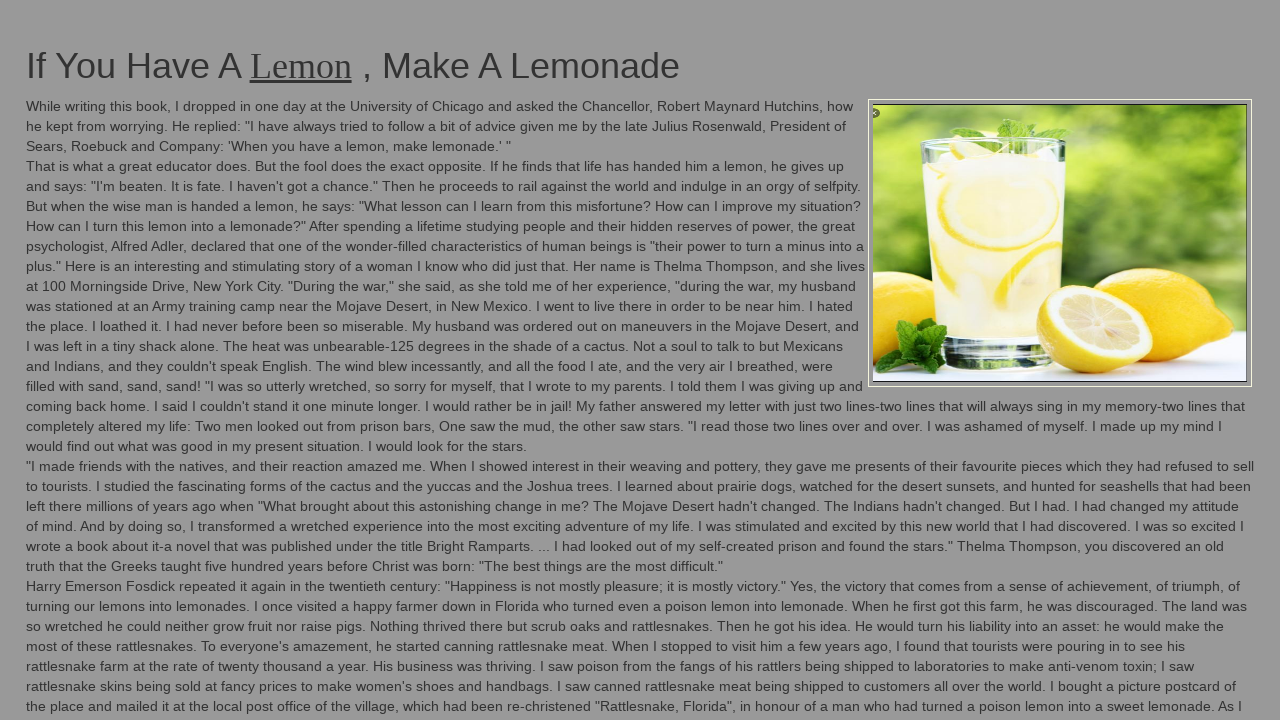

Flashed element to green (iteration 68/100)
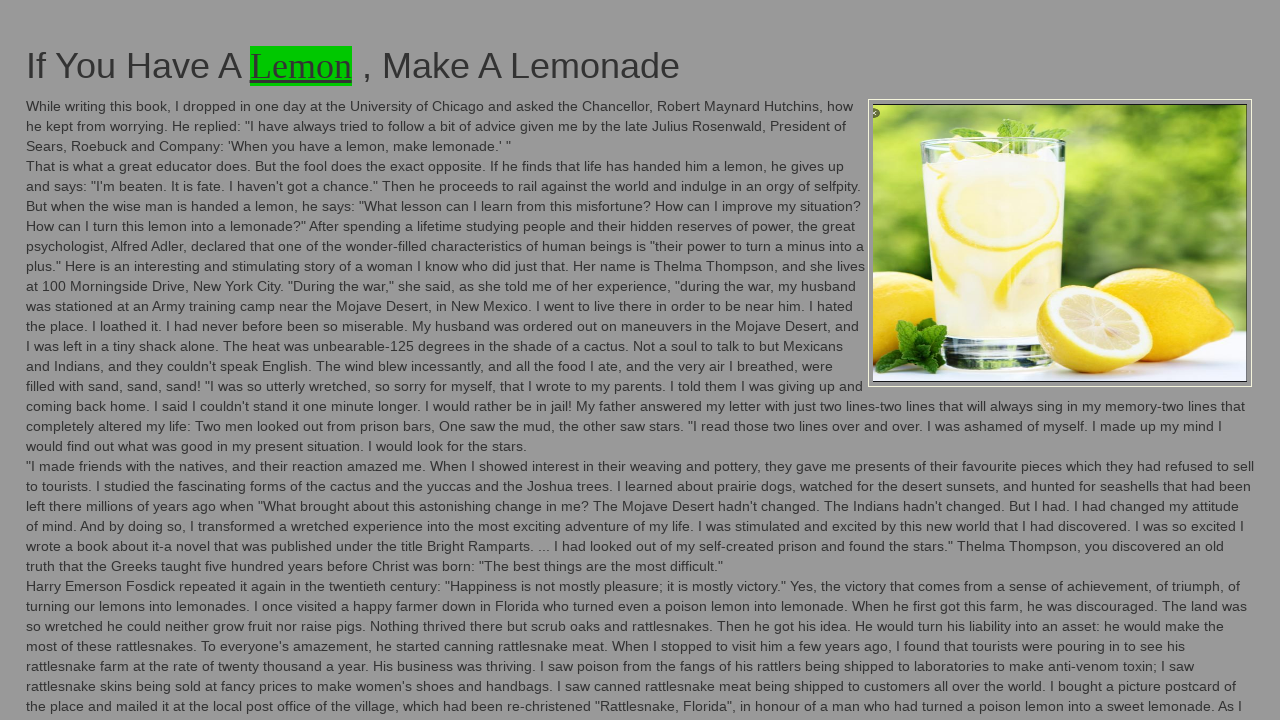

Flashed element back to original color (iteration 68/100)
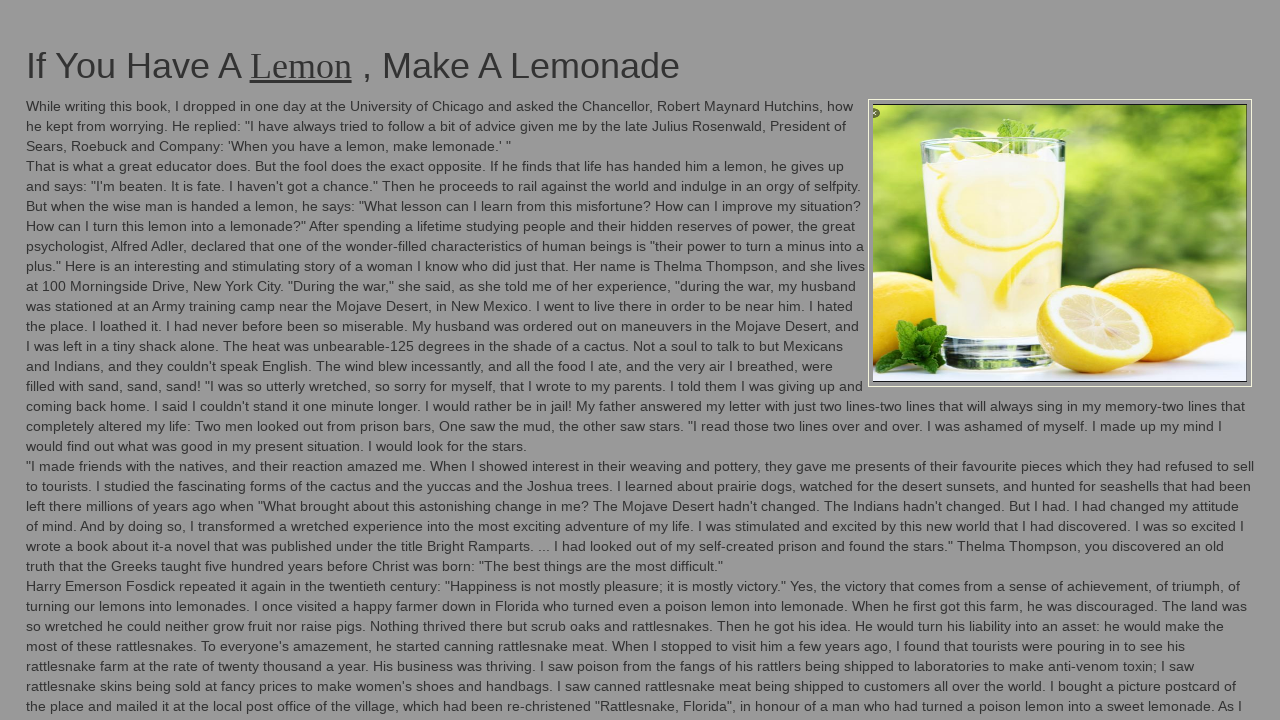

Flashed element to green (iteration 69/100)
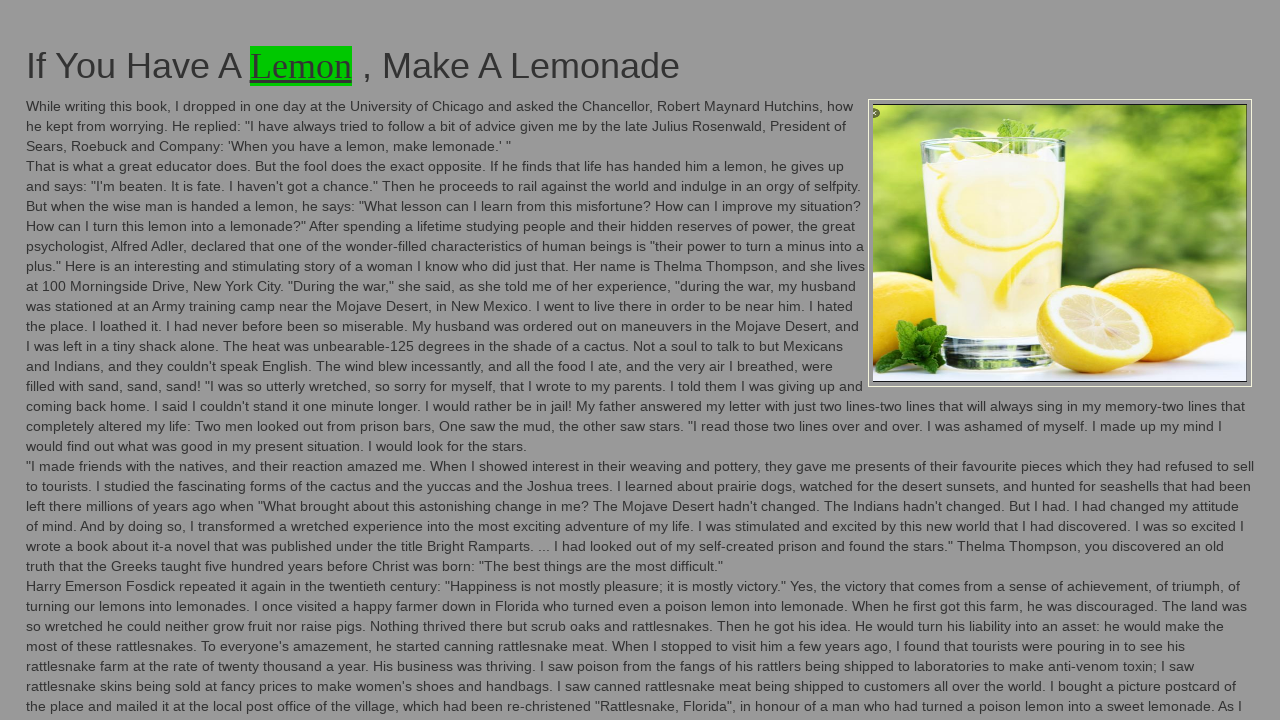

Flashed element back to original color (iteration 69/100)
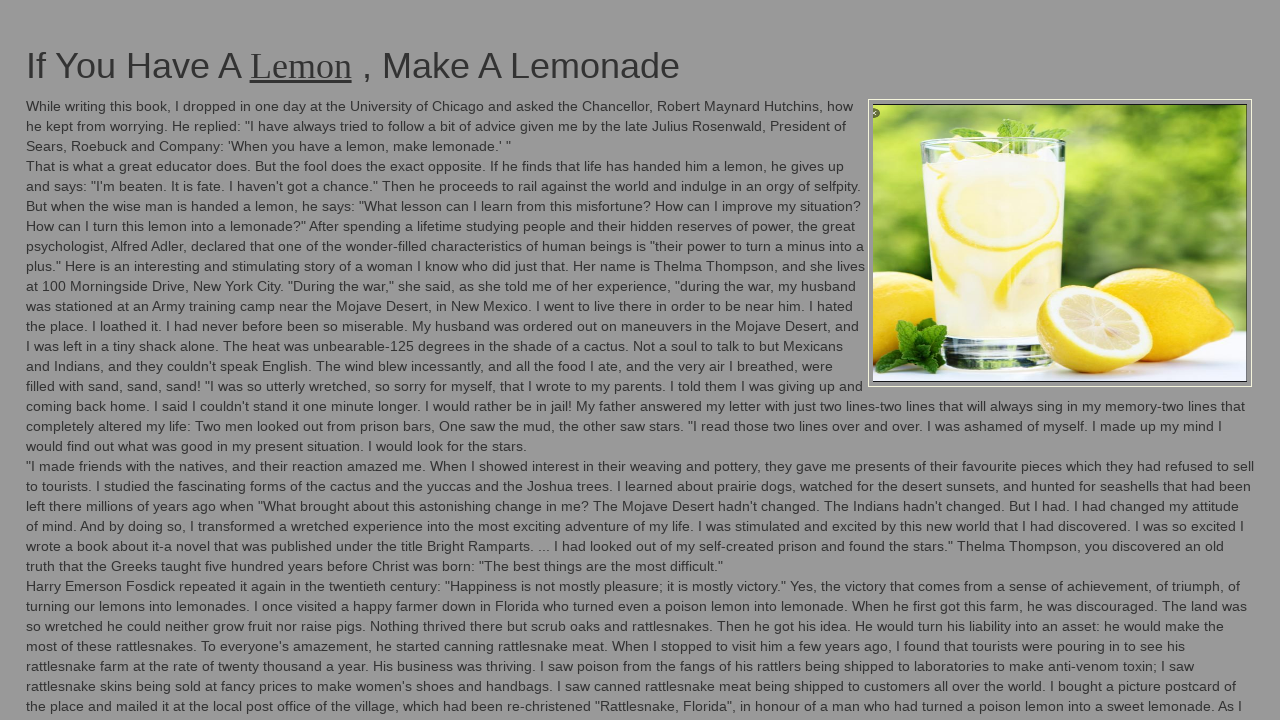

Flashed element to green (iteration 70/100)
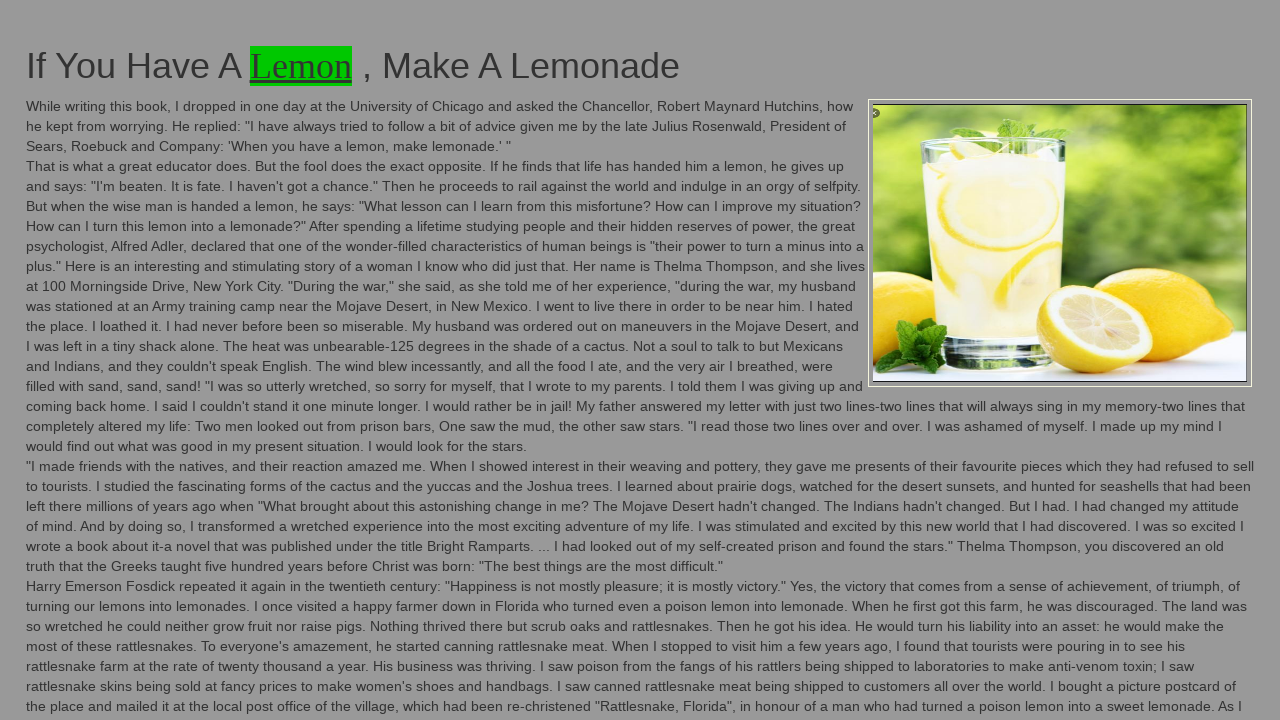

Flashed element back to original color (iteration 70/100)
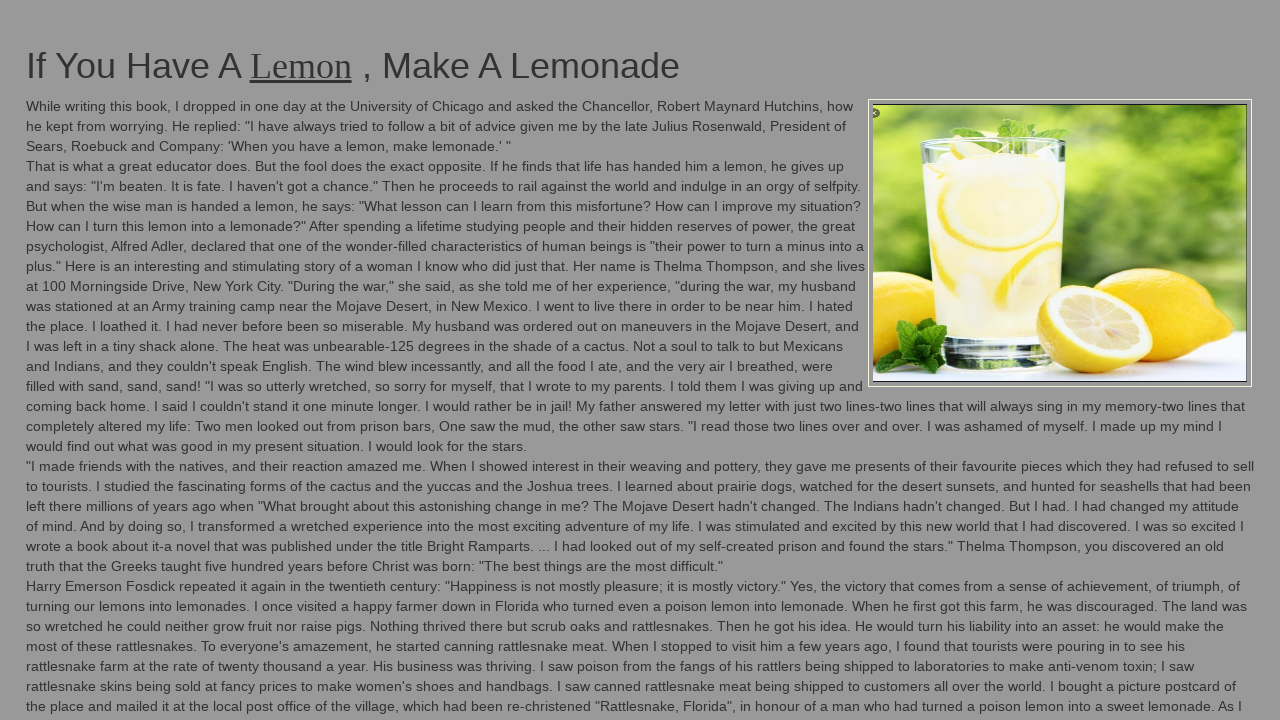

Flashed element to green (iteration 71/100)
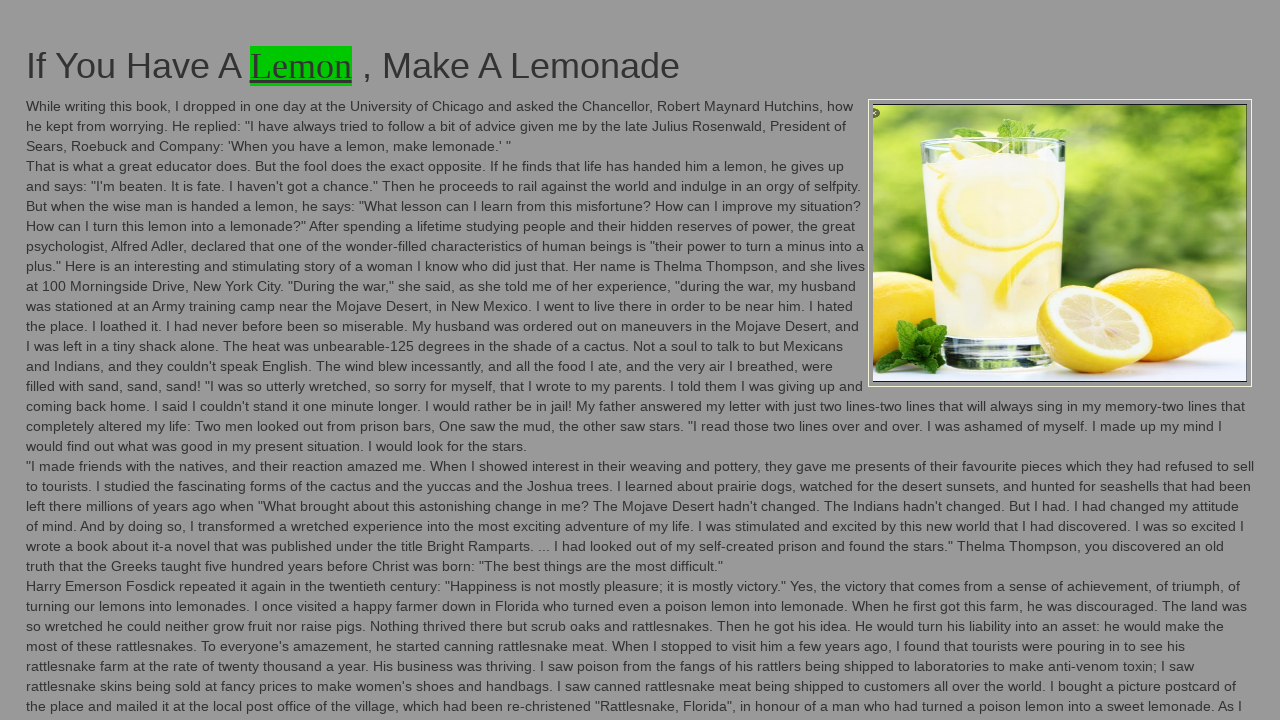

Flashed element back to original color (iteration 71/100)
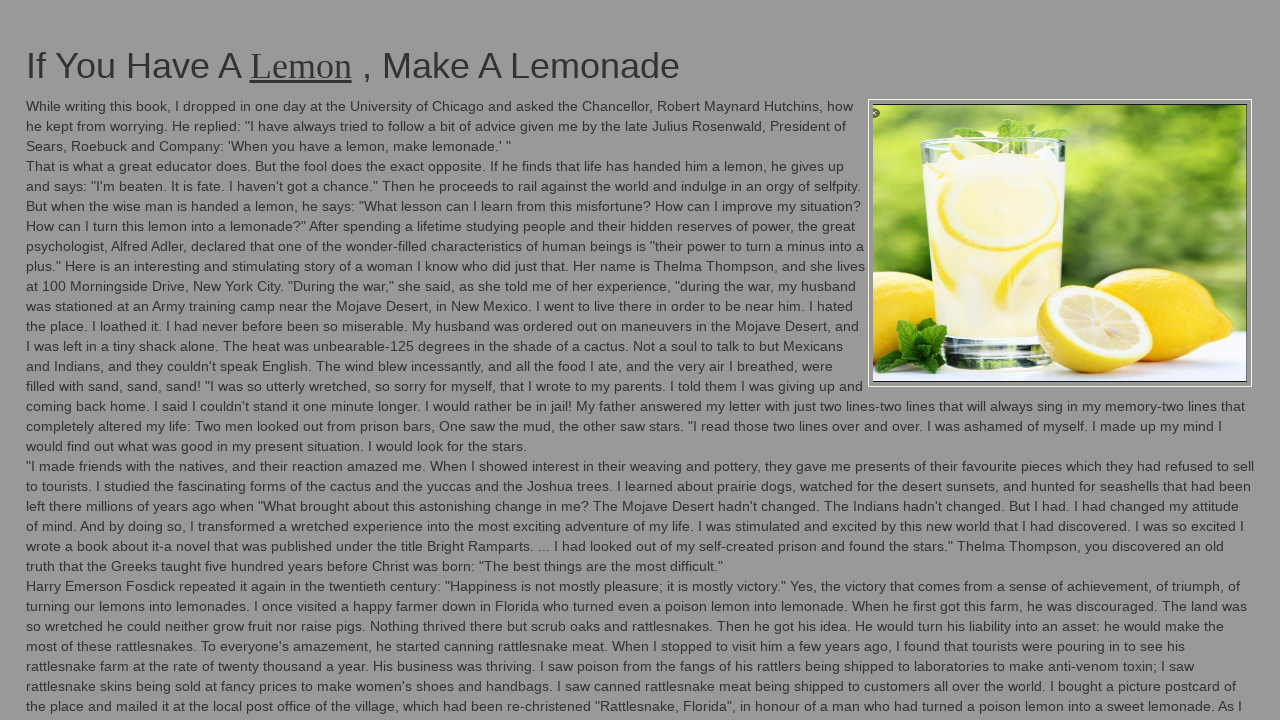

Flashed element to green (iteration 72/100)
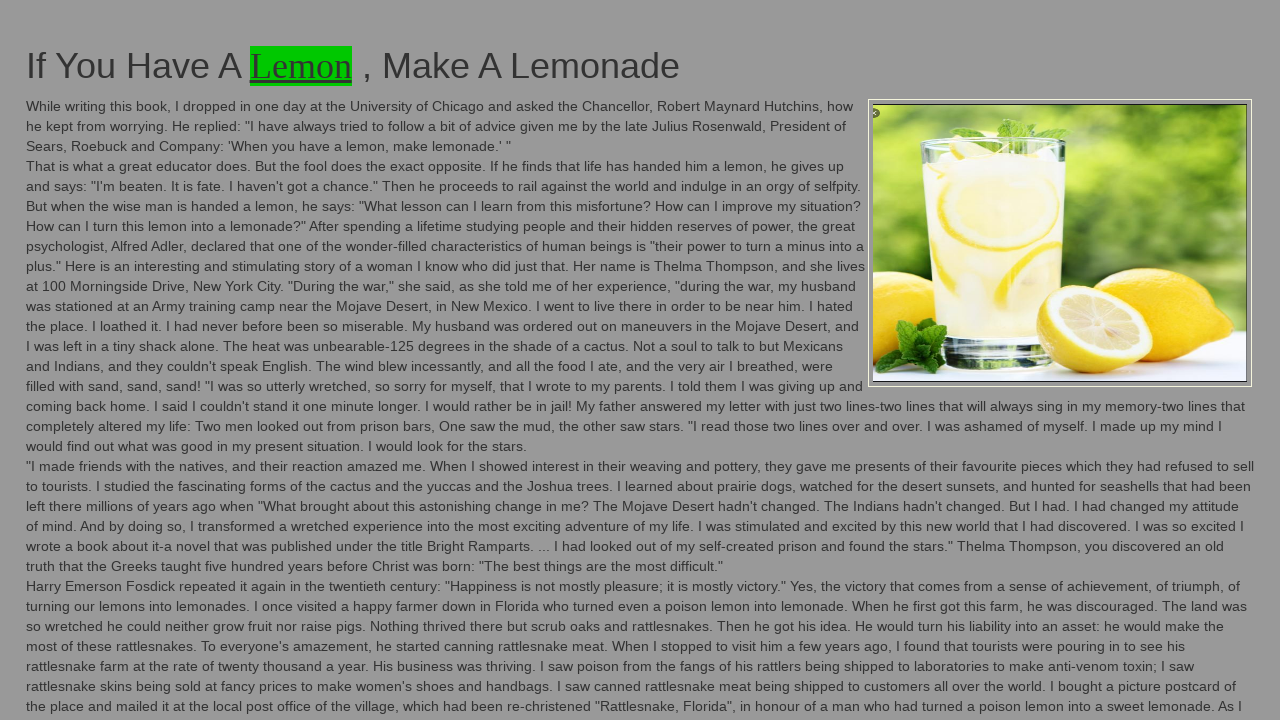

Flashed element back to original color (iteration 72/100)
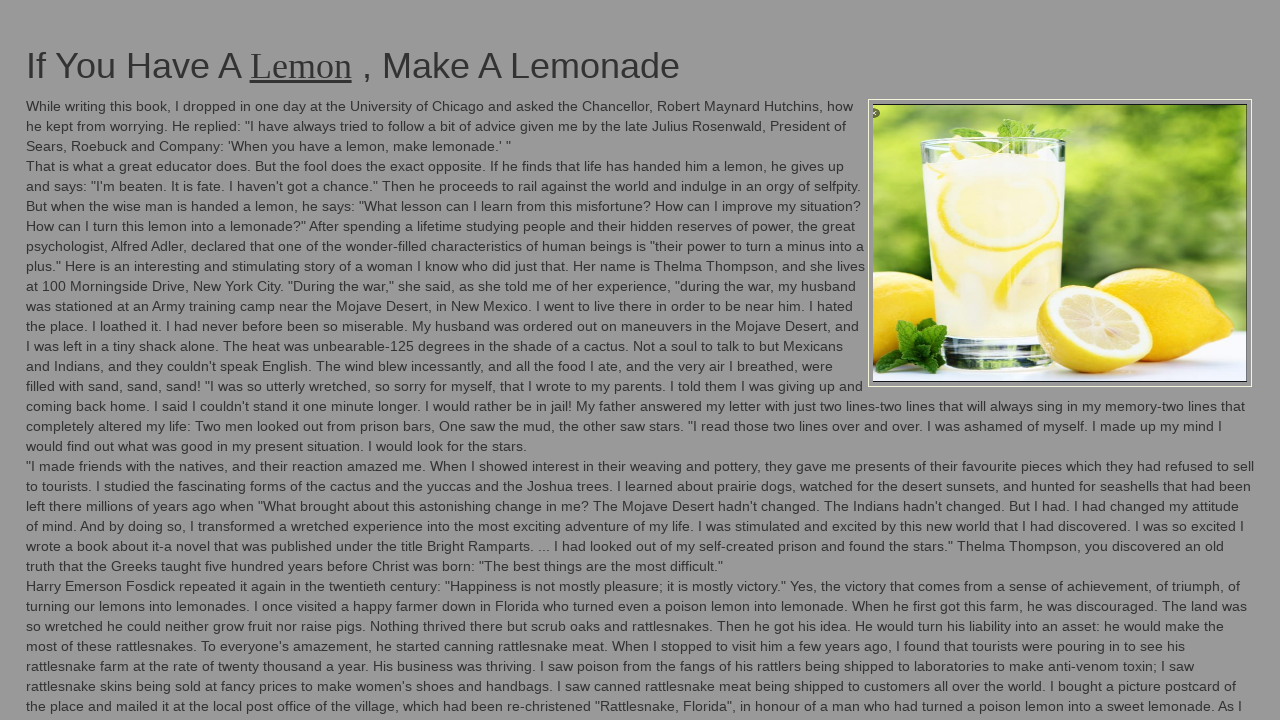

Flashed element to green (iteration 73/100)
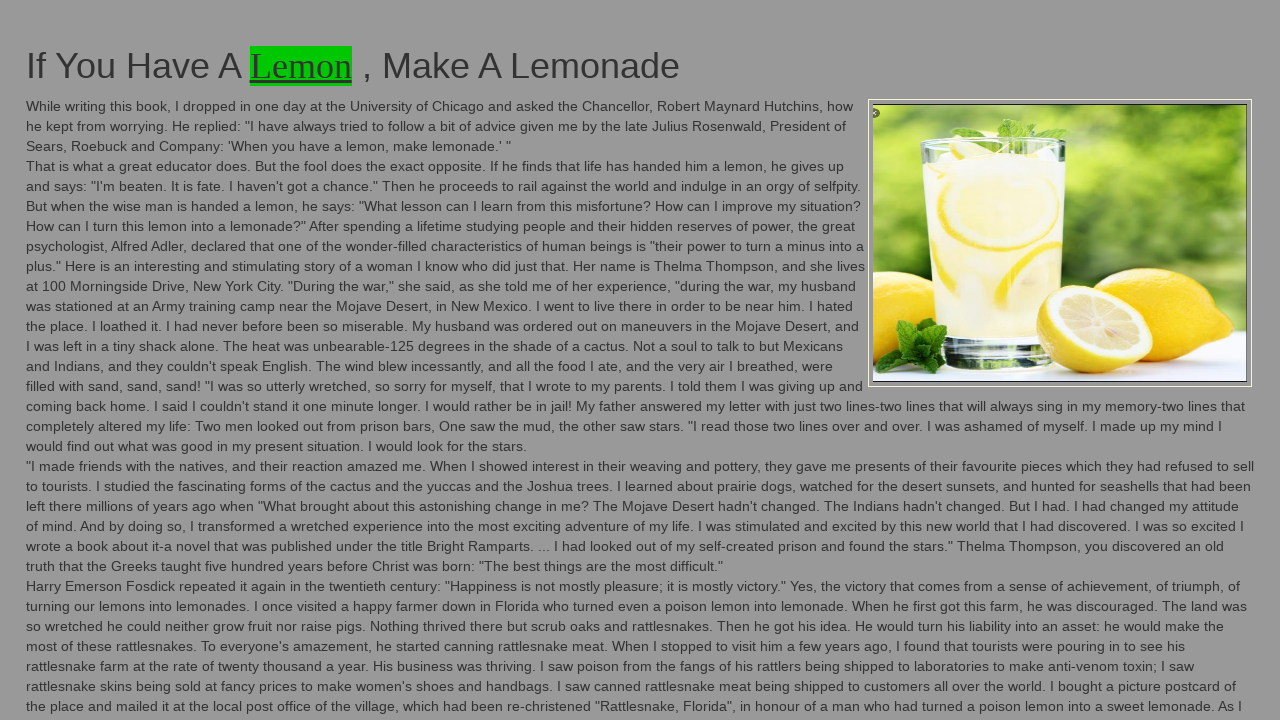

Flashed element back to original color (iteration 73/100)
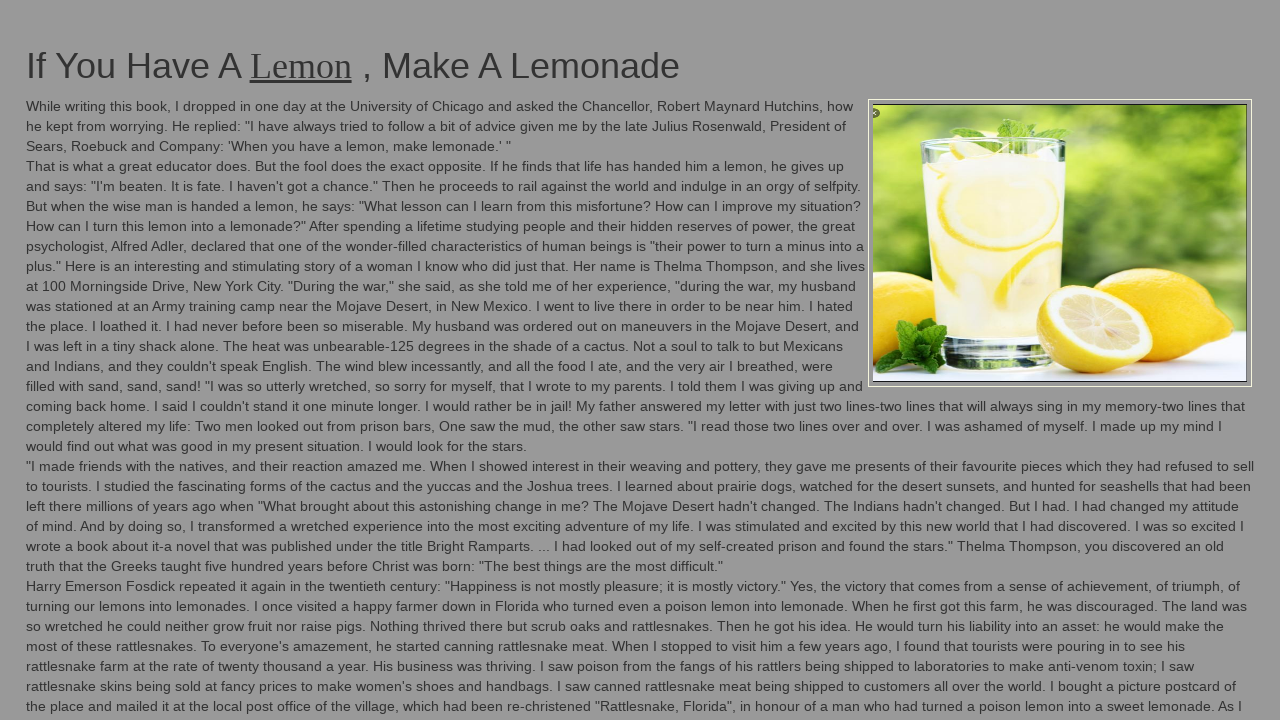

Flashed element to green (iteration 74/100)
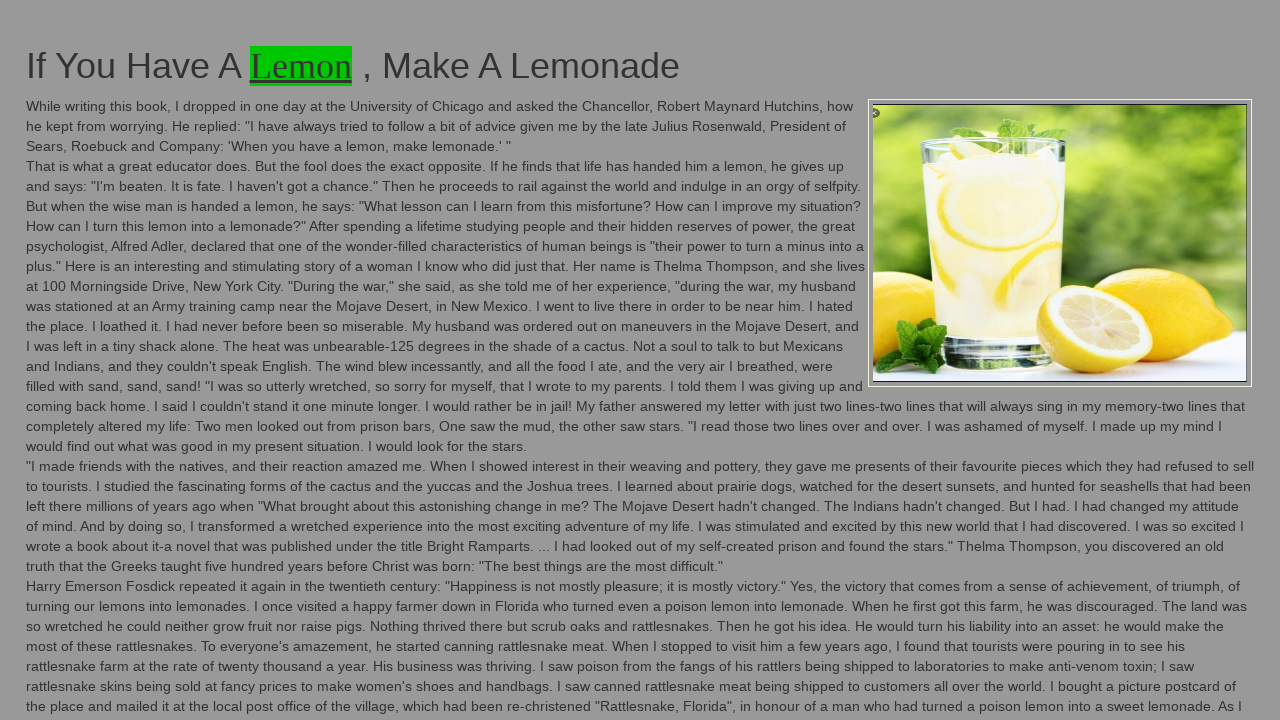

Flashed element back to original color (iteration 74/100)
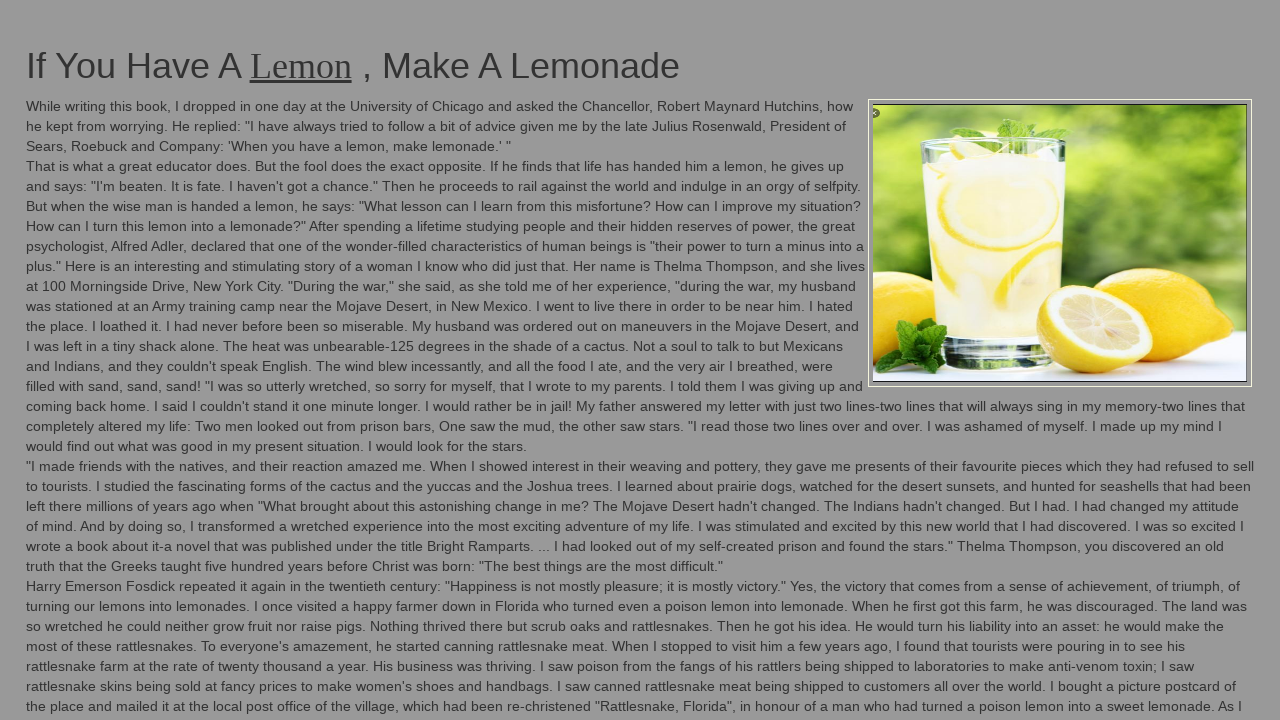

Flashed element to green (iteration 75/100)
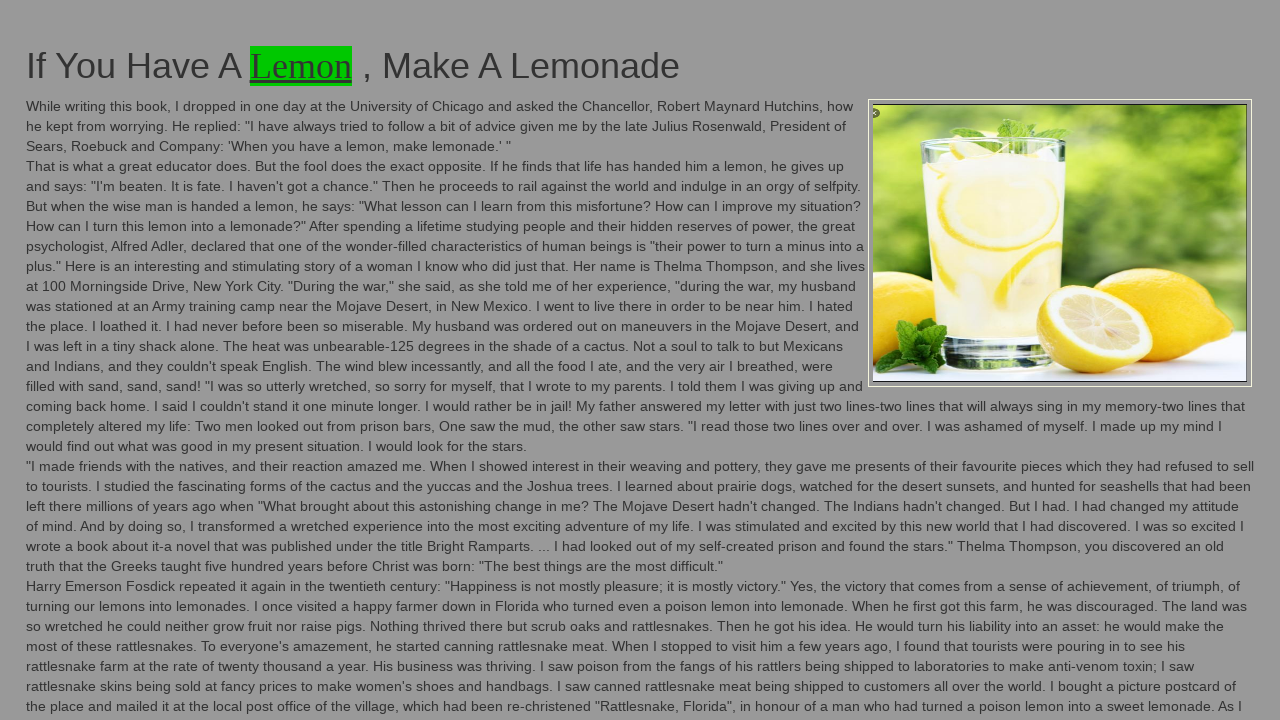

Flashed element back to original color (iteration 75/100)
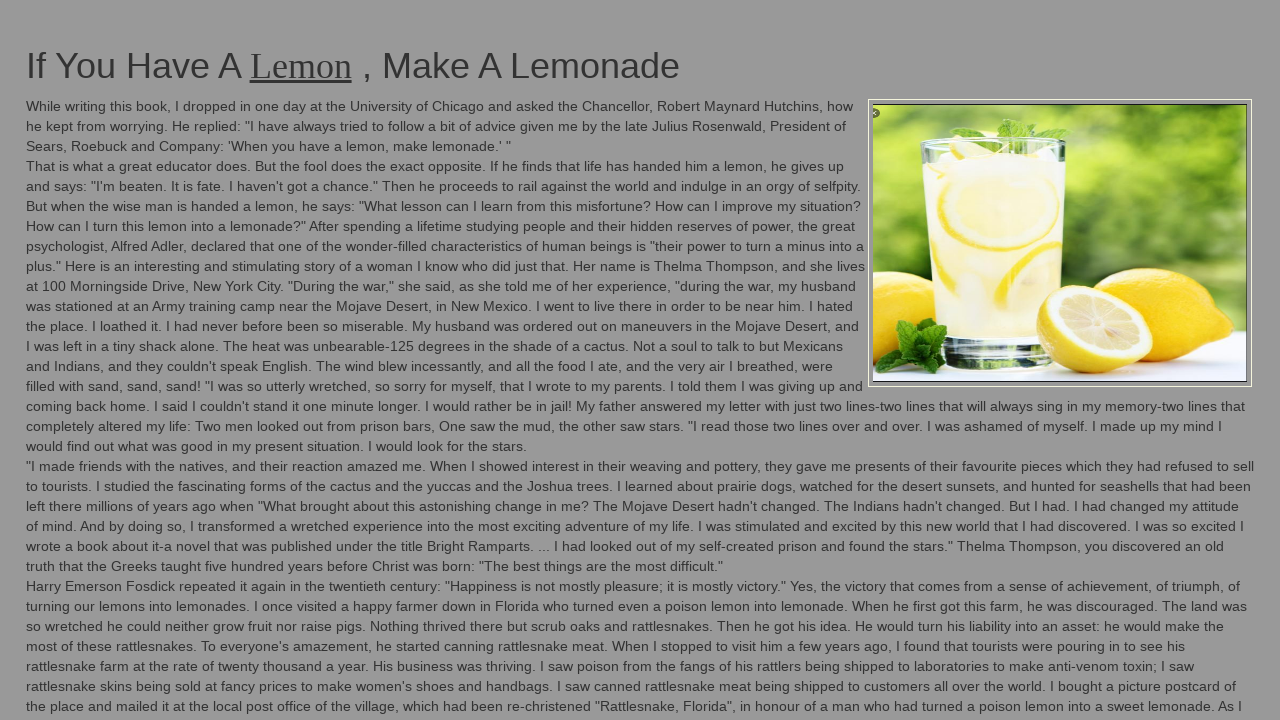

Flashed element to green (iteration 76/100)
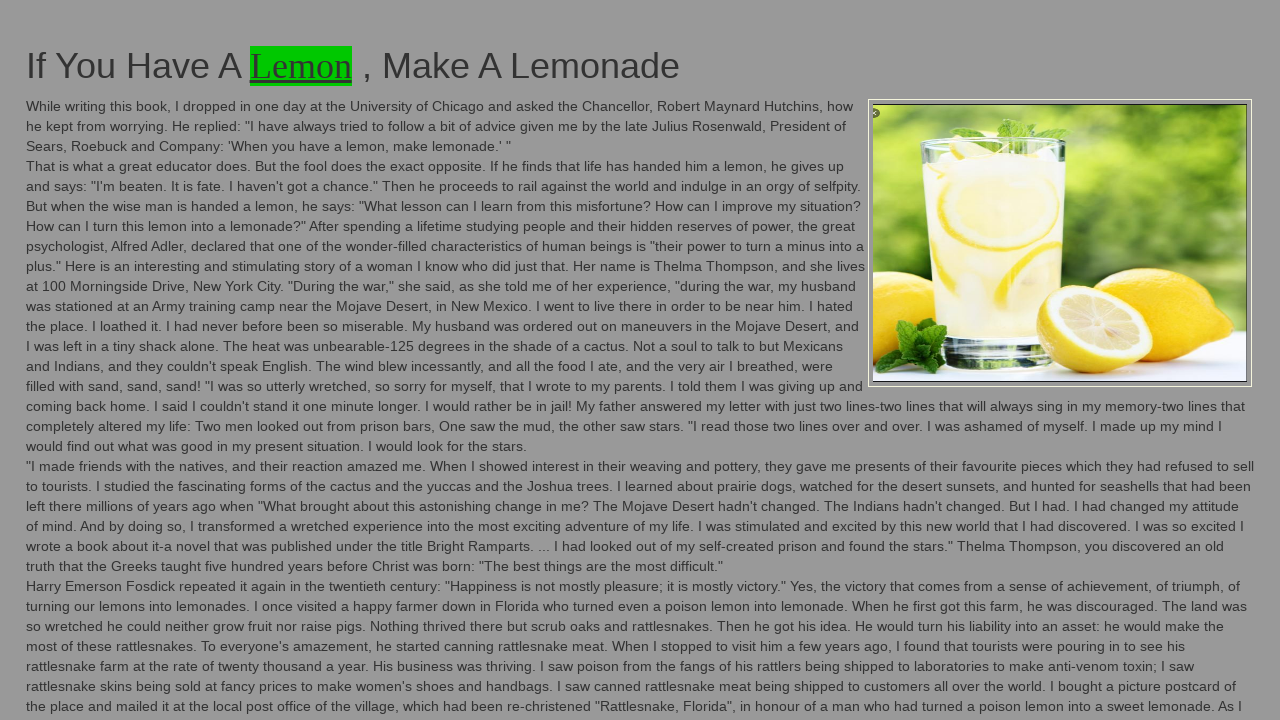

Flashed element back to original color (iteration 76/100)
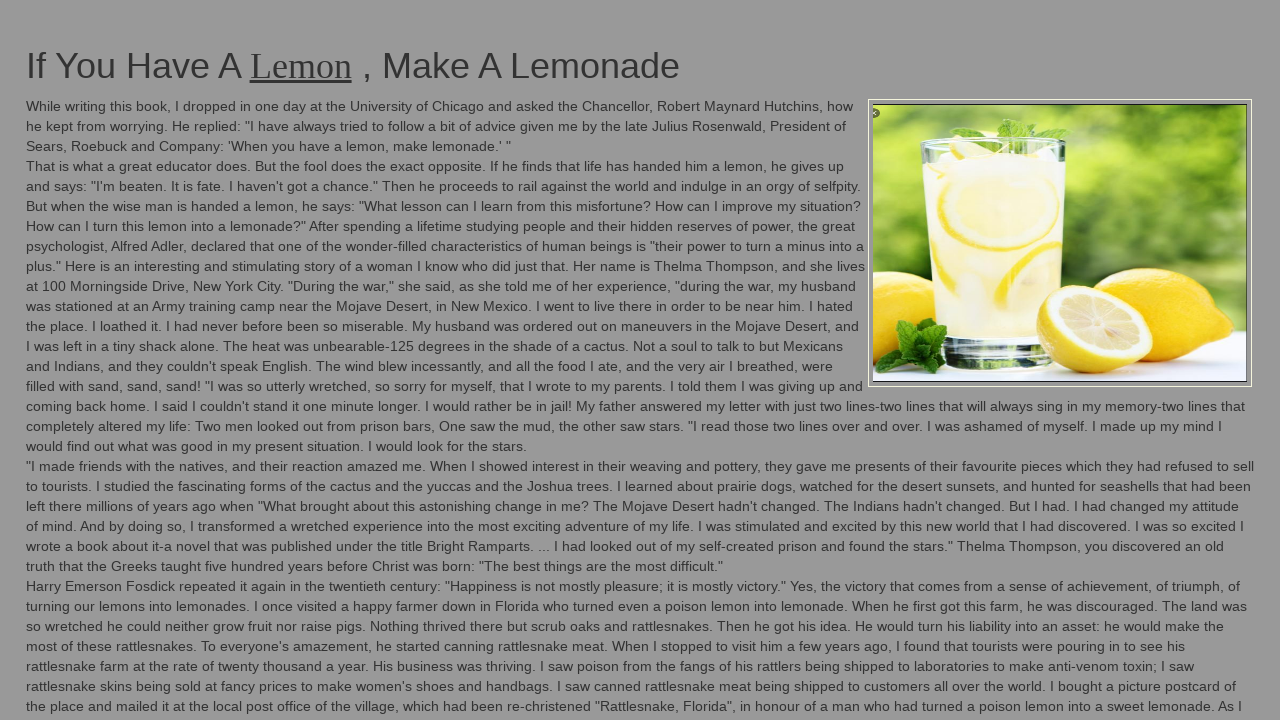

Flashed element to green (iteration 77/100)
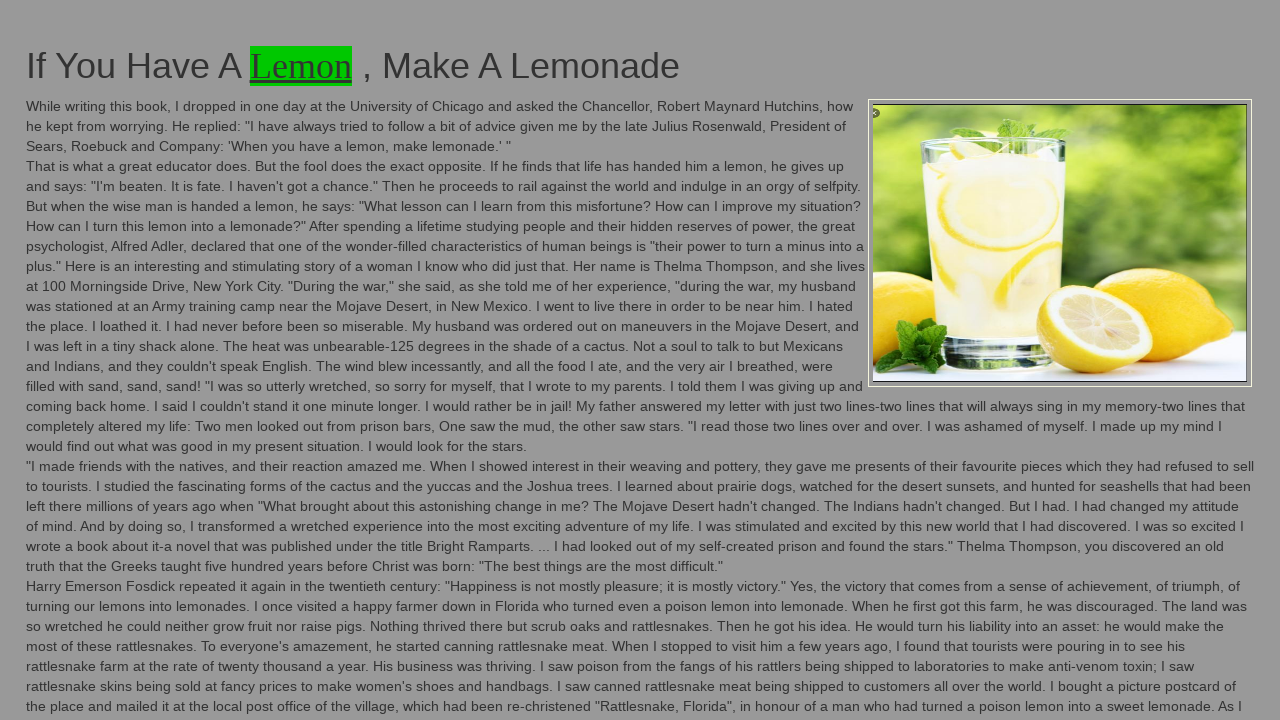

Flashed element back to original color (iteration 77/100)
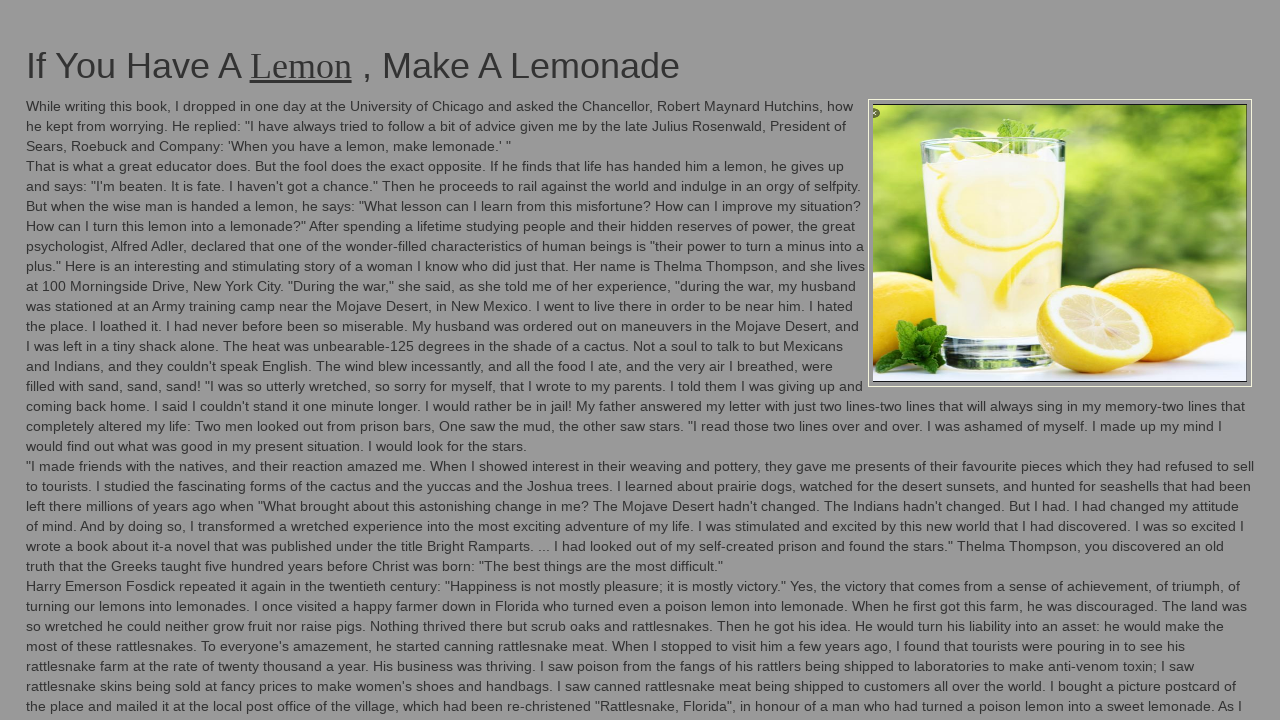

Flashed element to green (iteration 78/100)
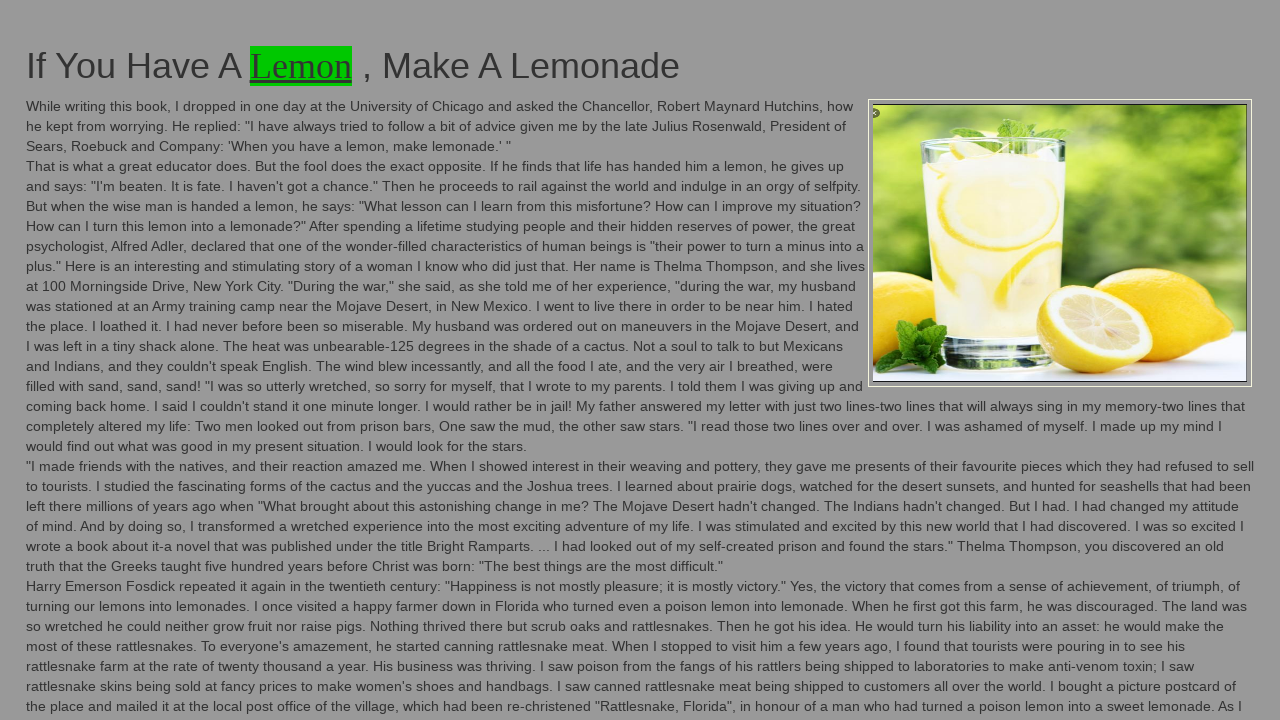

Flashed element back to original color (iteration 78/100)
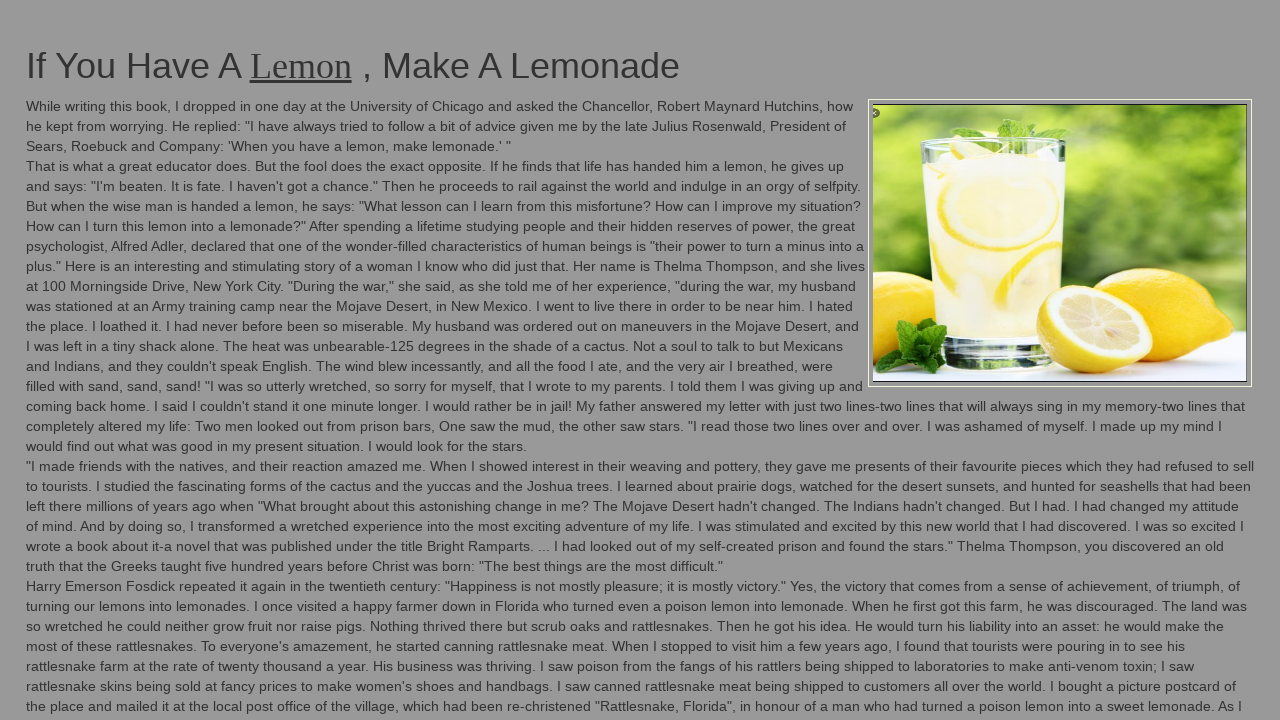

Flashed element to green (iteration 79/100)
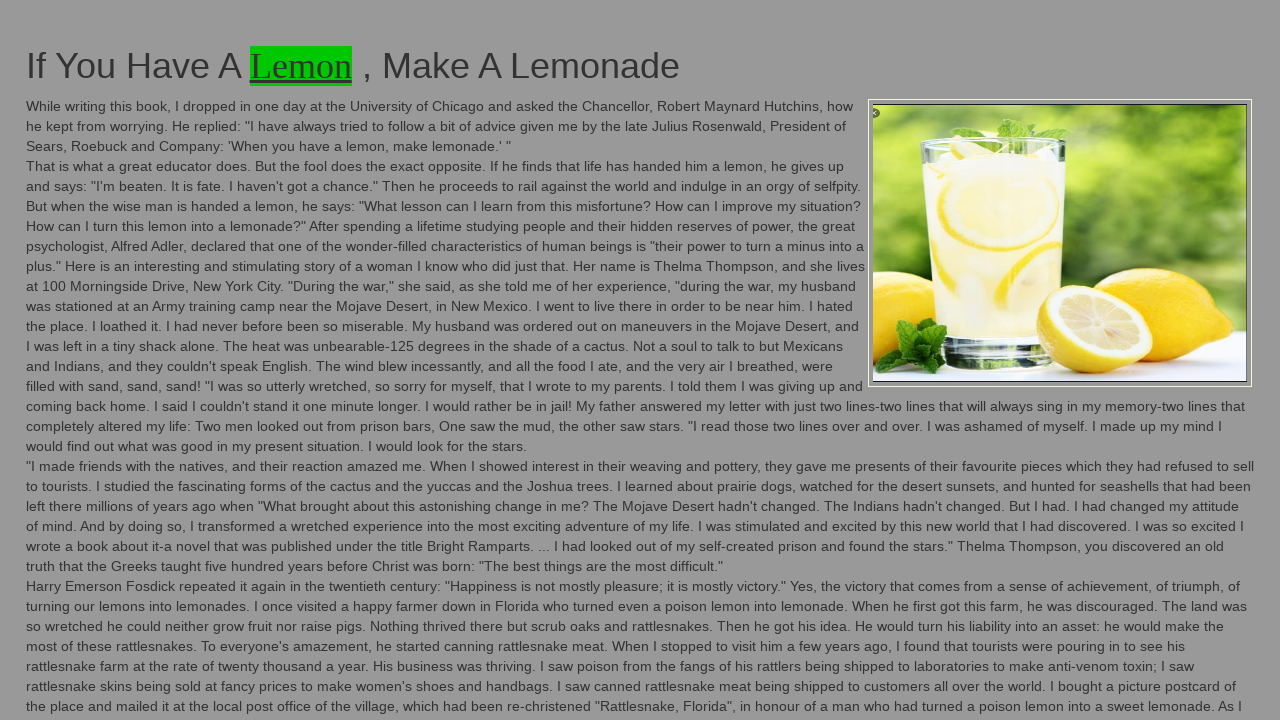

Flashed element back to original color (iteration 79/100)
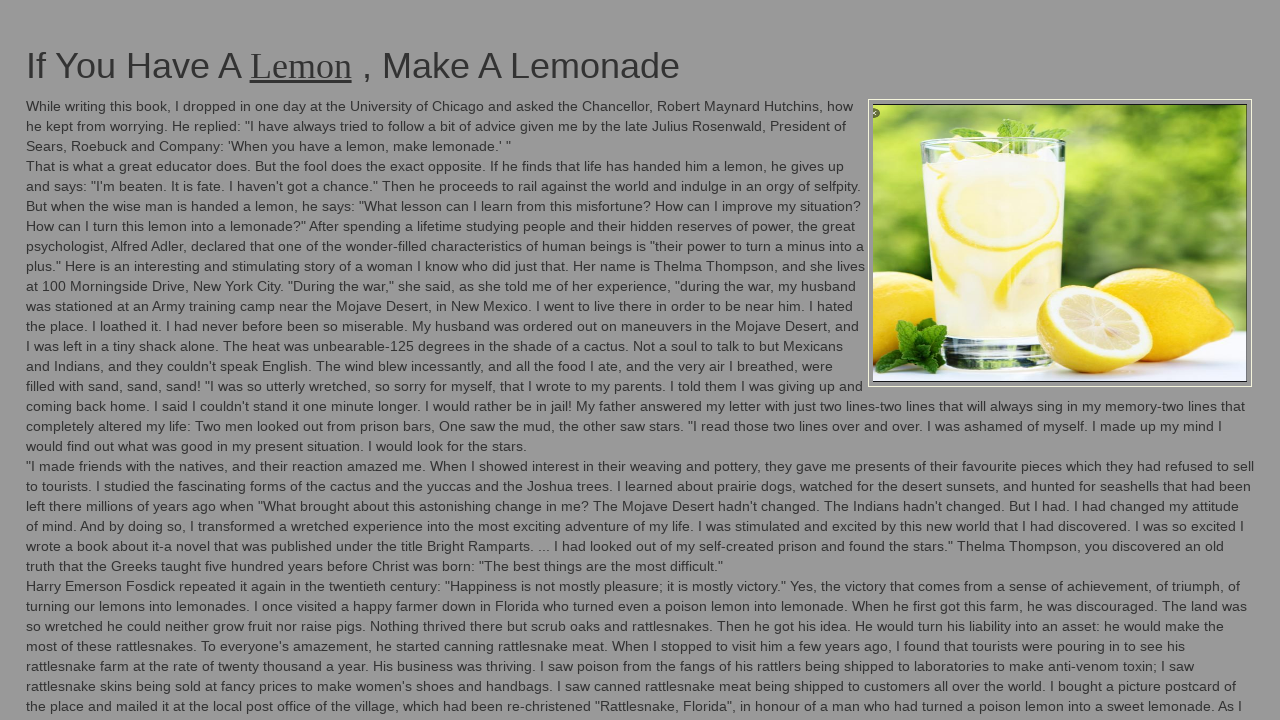

Flashed element to green (iteration 80/100)
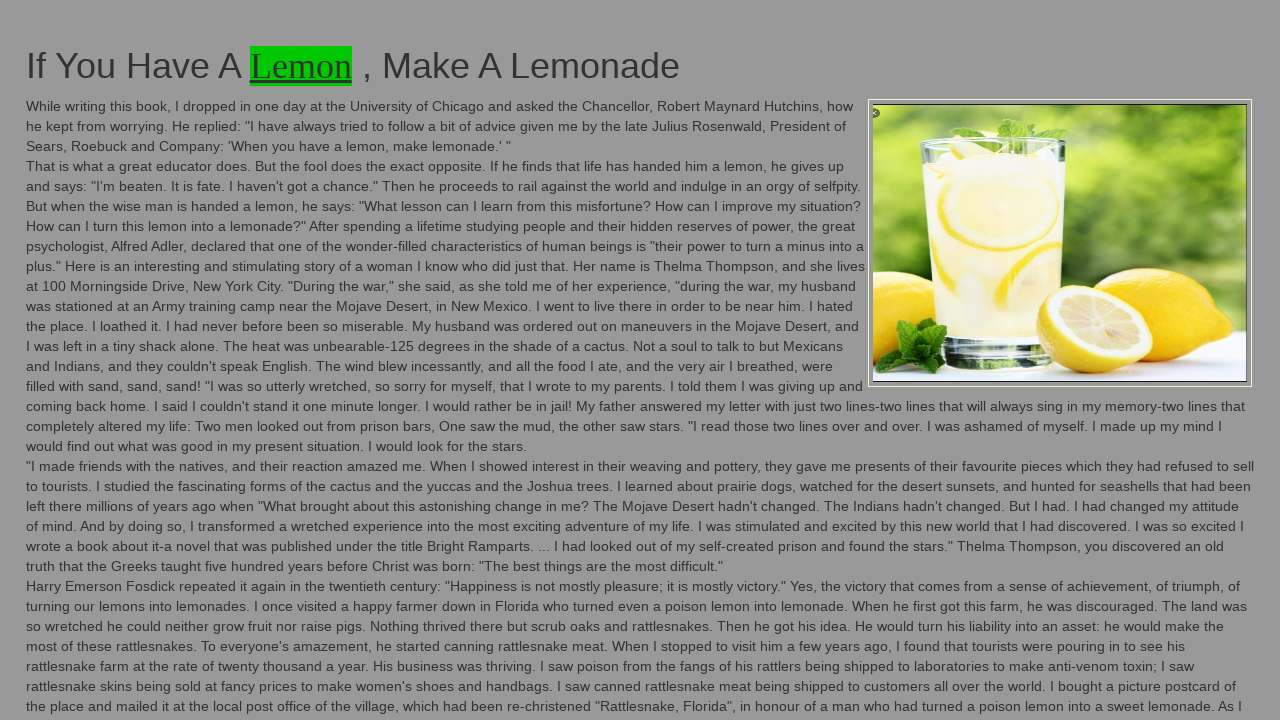

Flashed element back to original color (iteration 80/100)
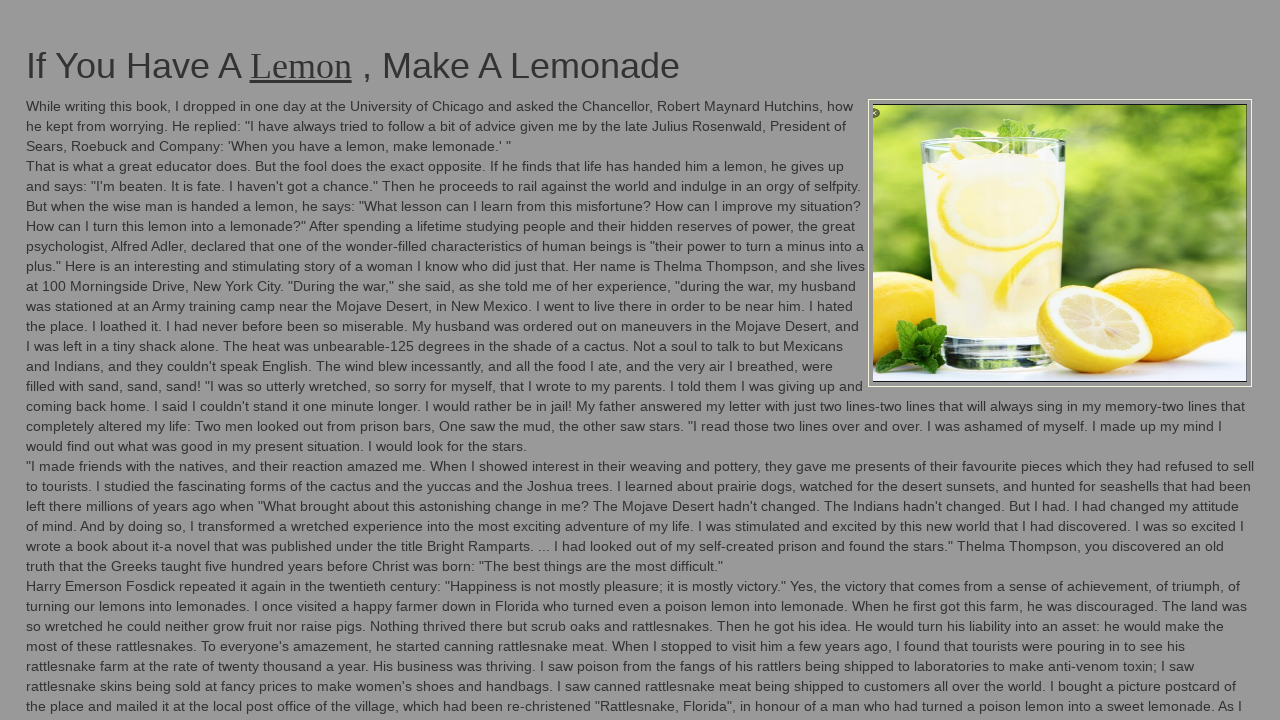

Flashed element to green (iteration 81/100)
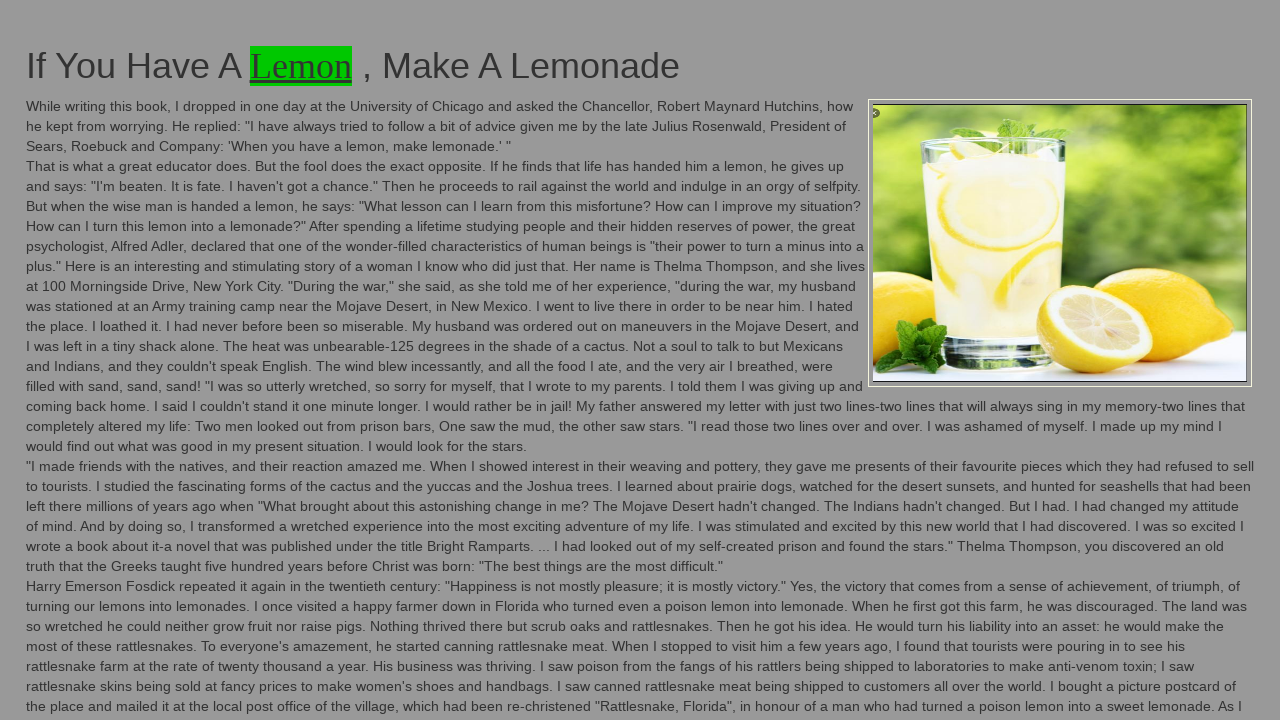

Flashed element back to original color (iteration 81/100)
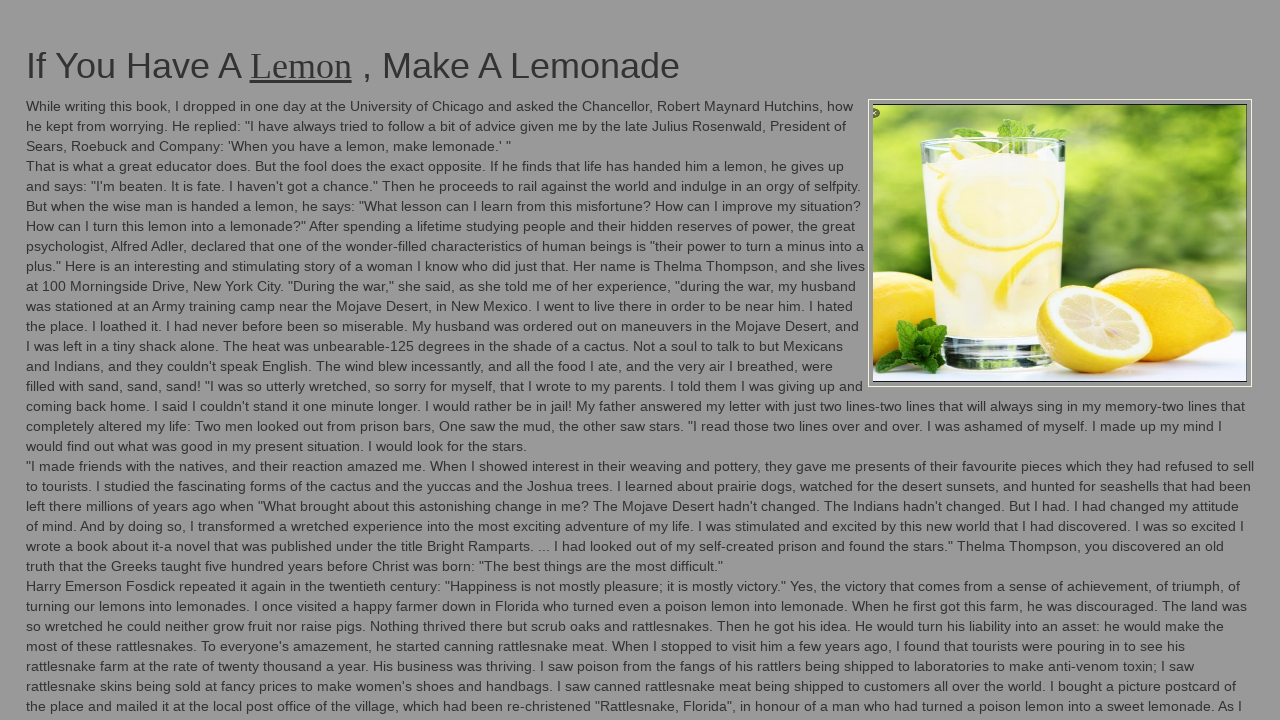

Flashed element to green (iteration 82/100)
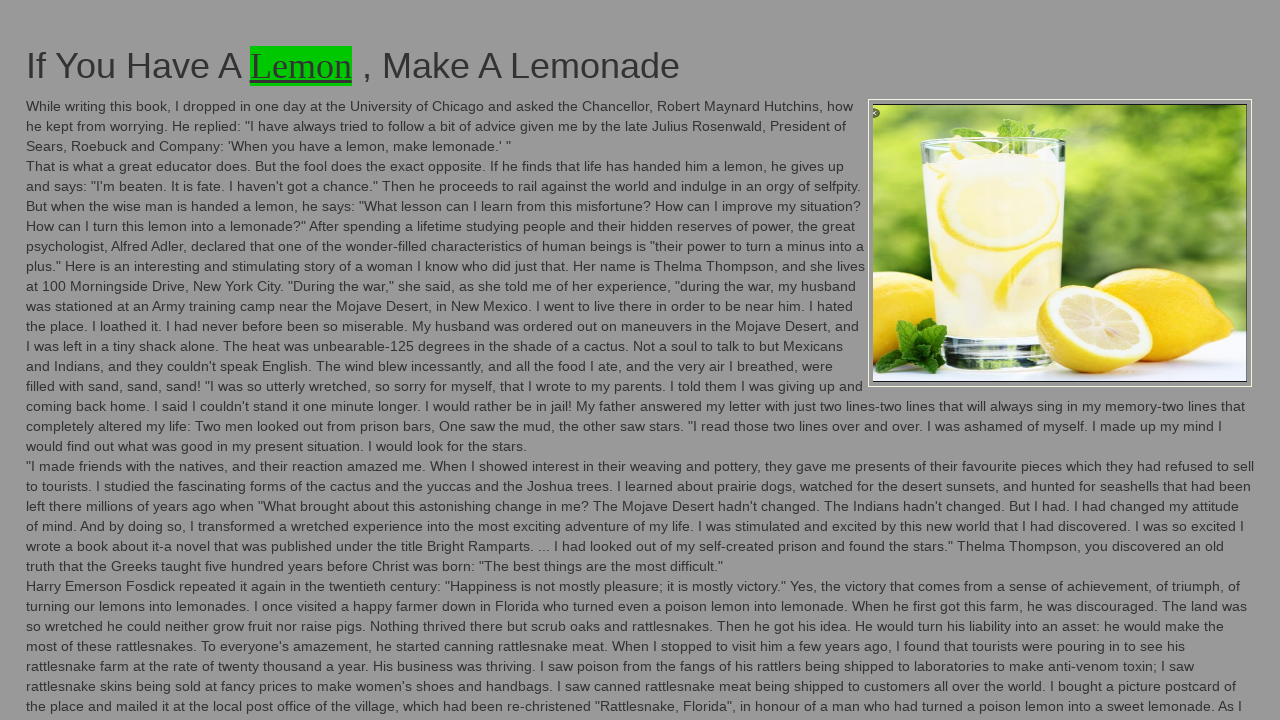

Flashed element back to original color (iteration 82/100)
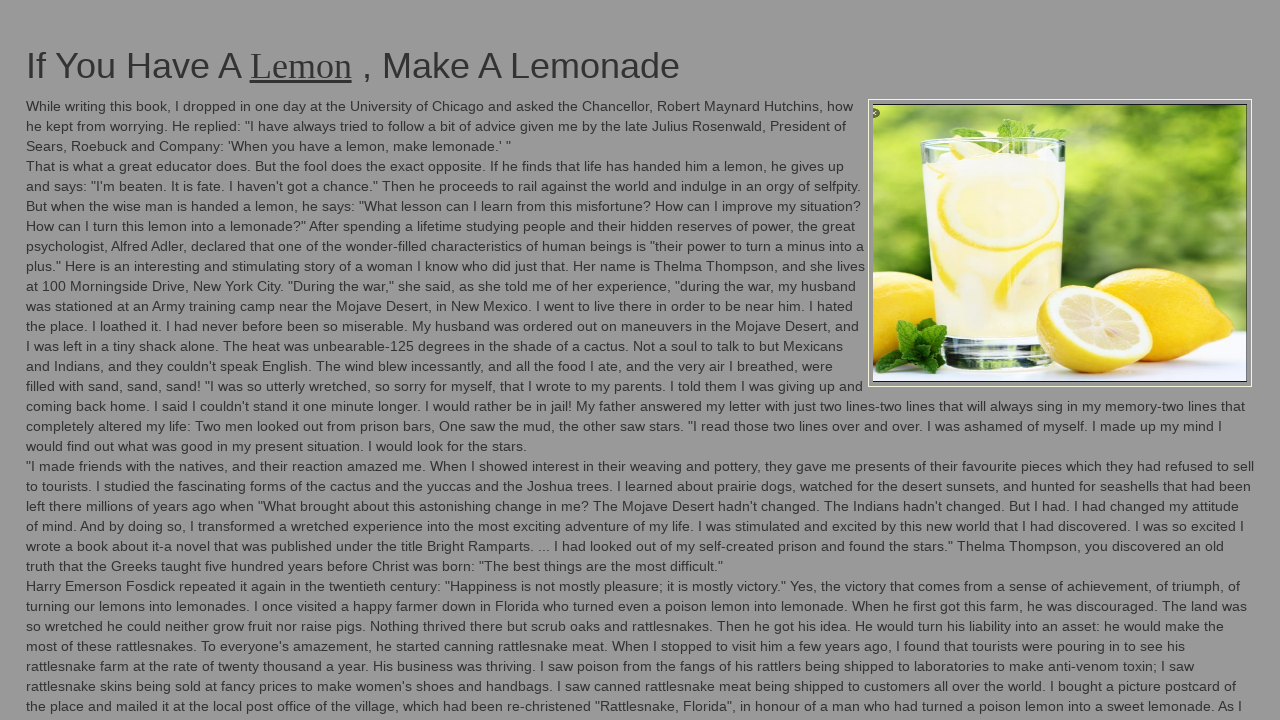

Flashed element to green (iteration 83/100)
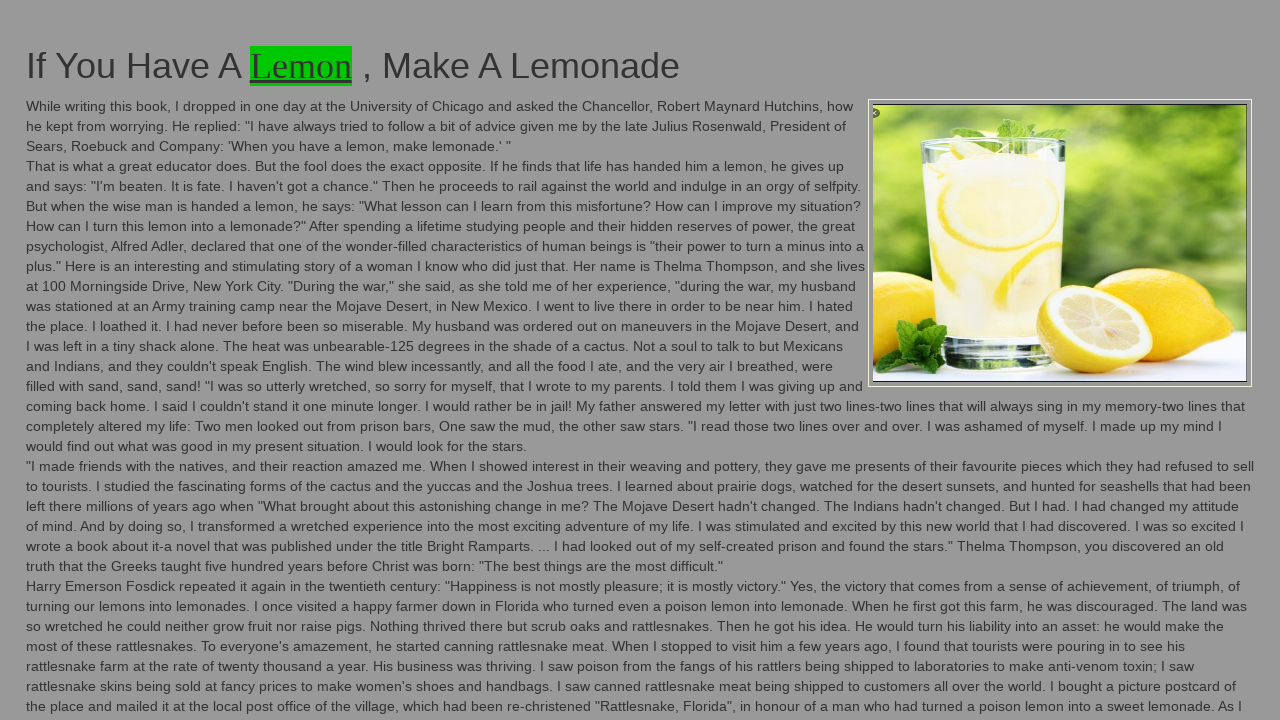

Flashed element back to original color (iteration 83/100)
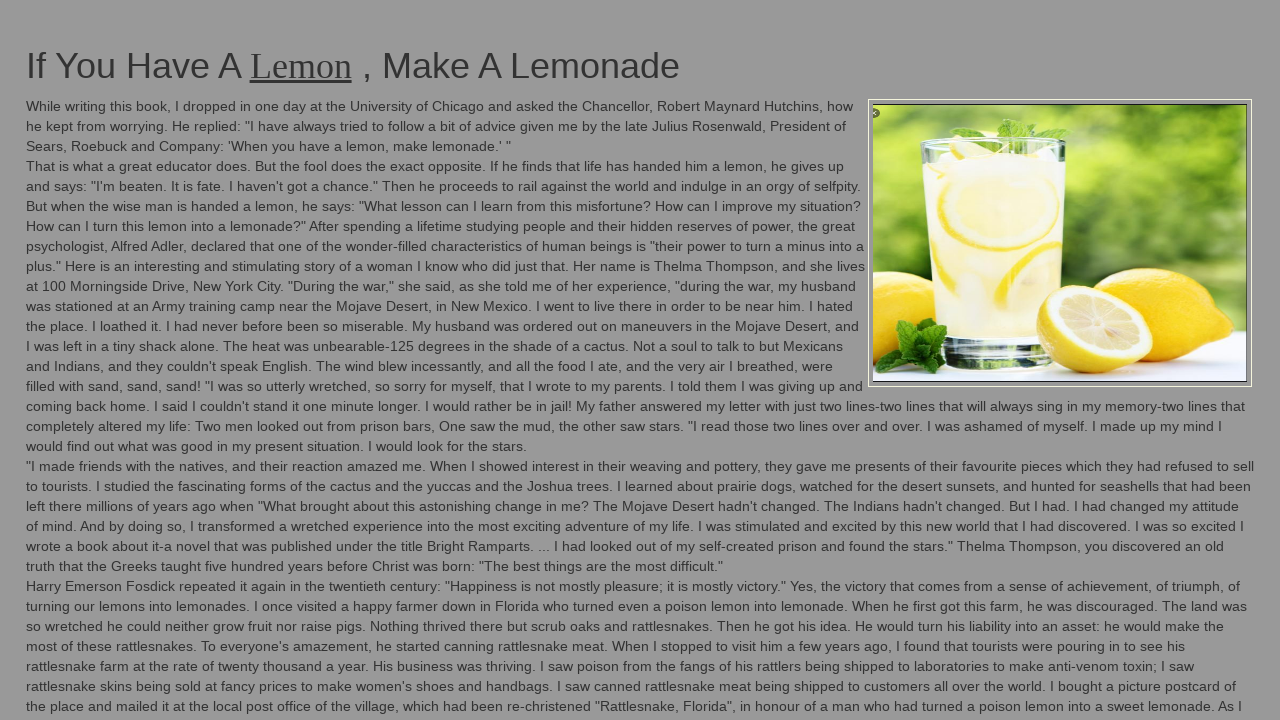

Flashed element to green (iteration 84/100)
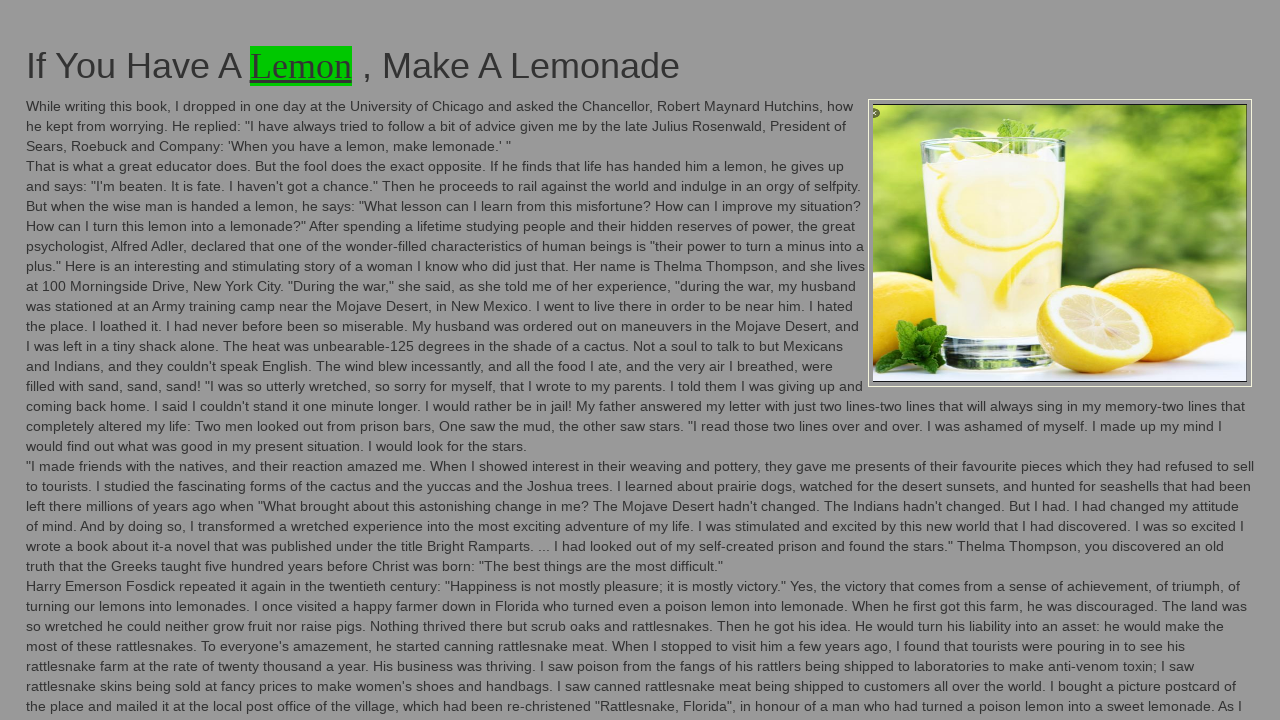

Flashed element back to original color (iteration 84/100)
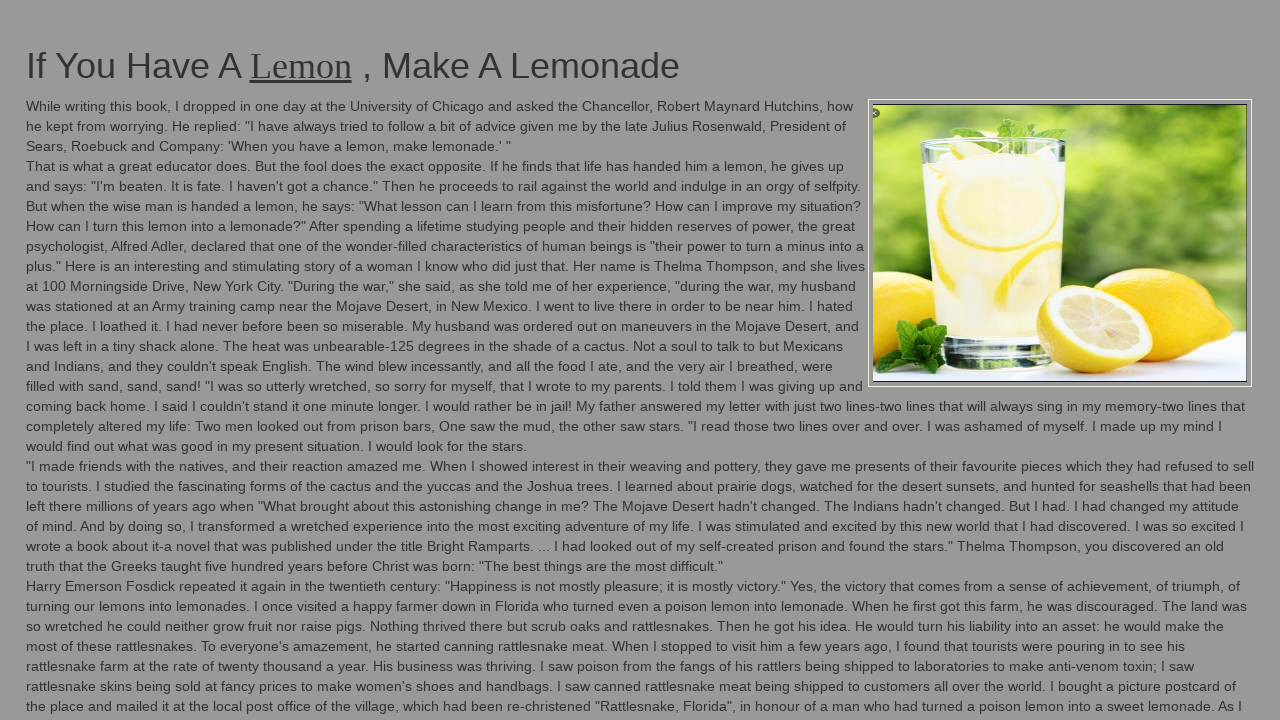

Flashed element to green (iteration 85/100)
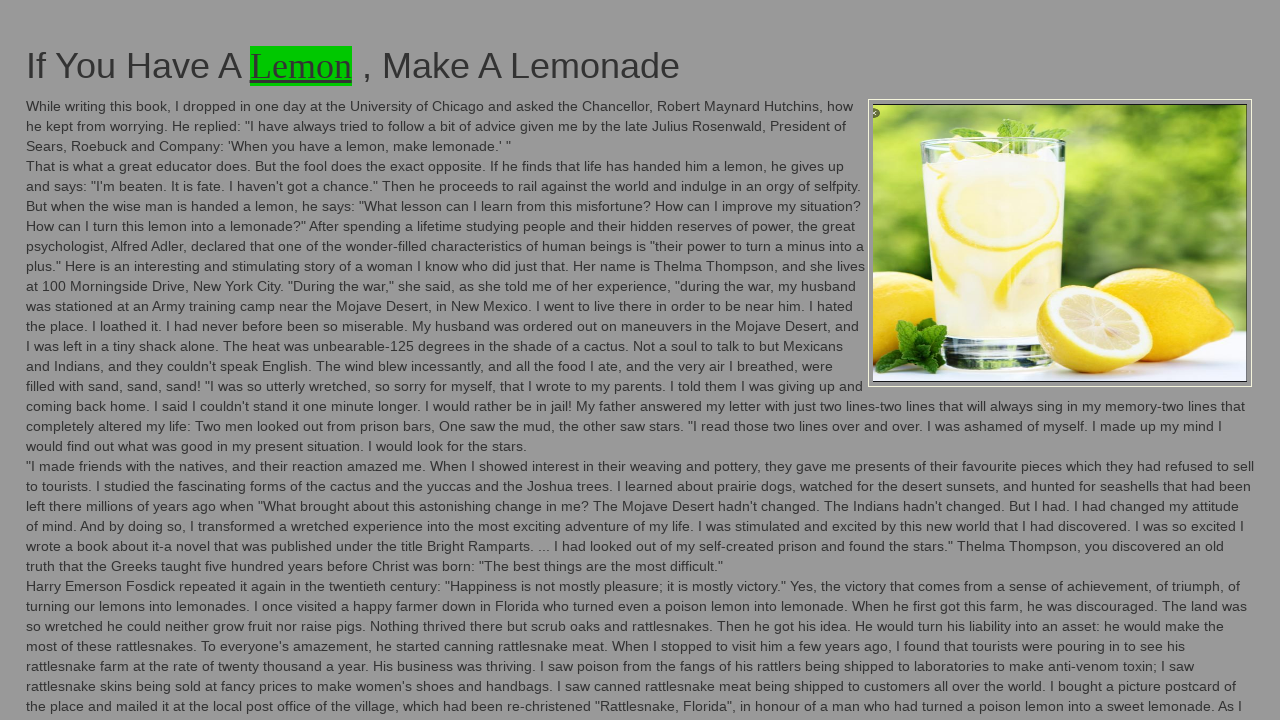

Flashed element back to original color (iteration 85/100)
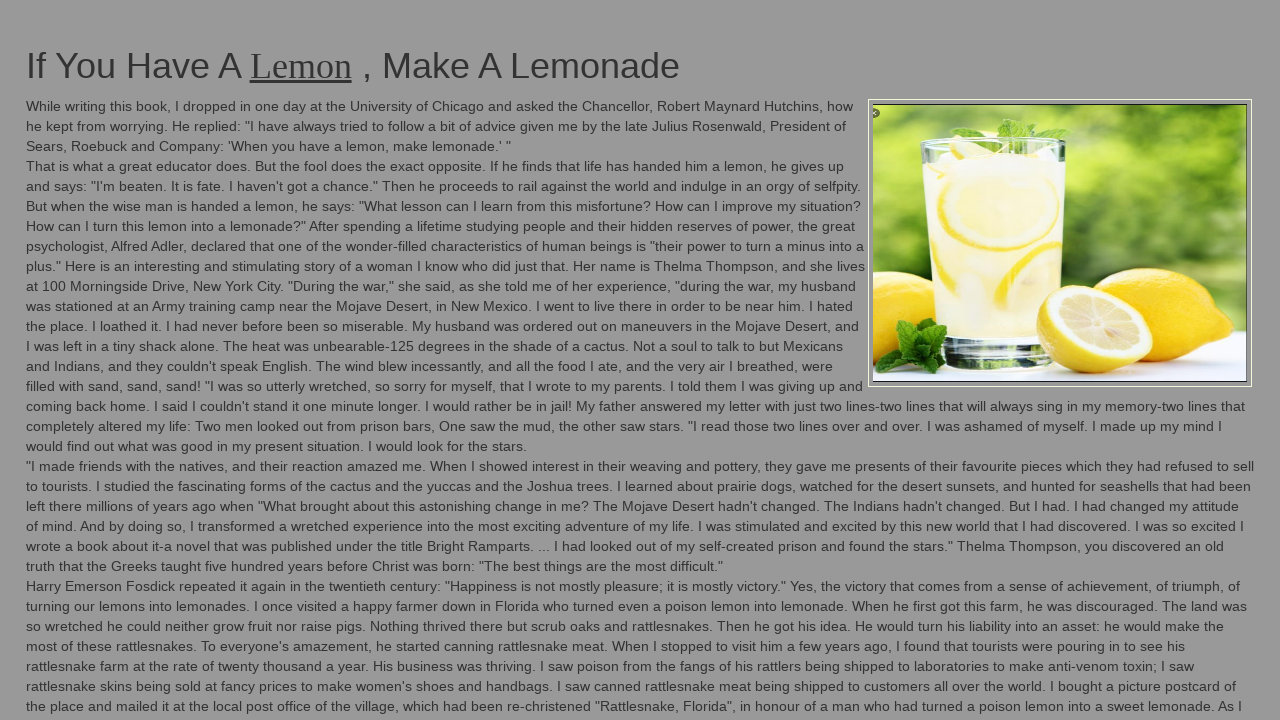

Flashed element to green (iteration 86/100)
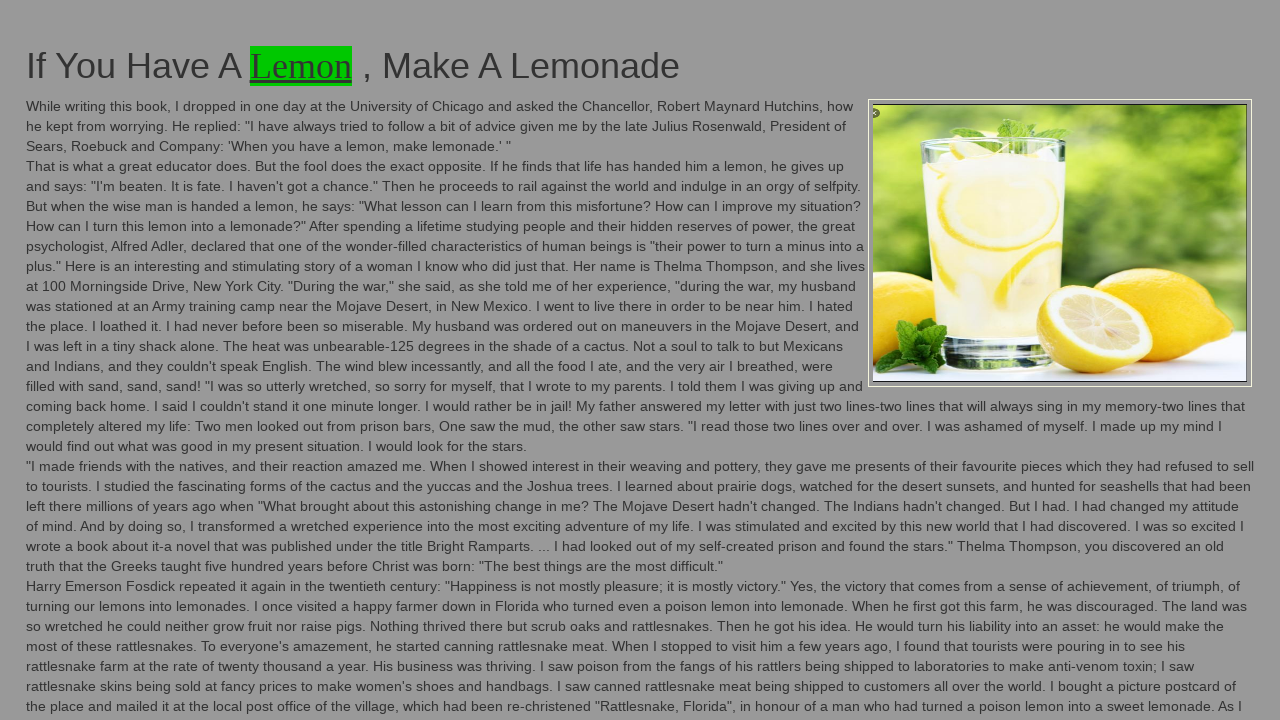

Flashed element back to original color (iteration 86/100)
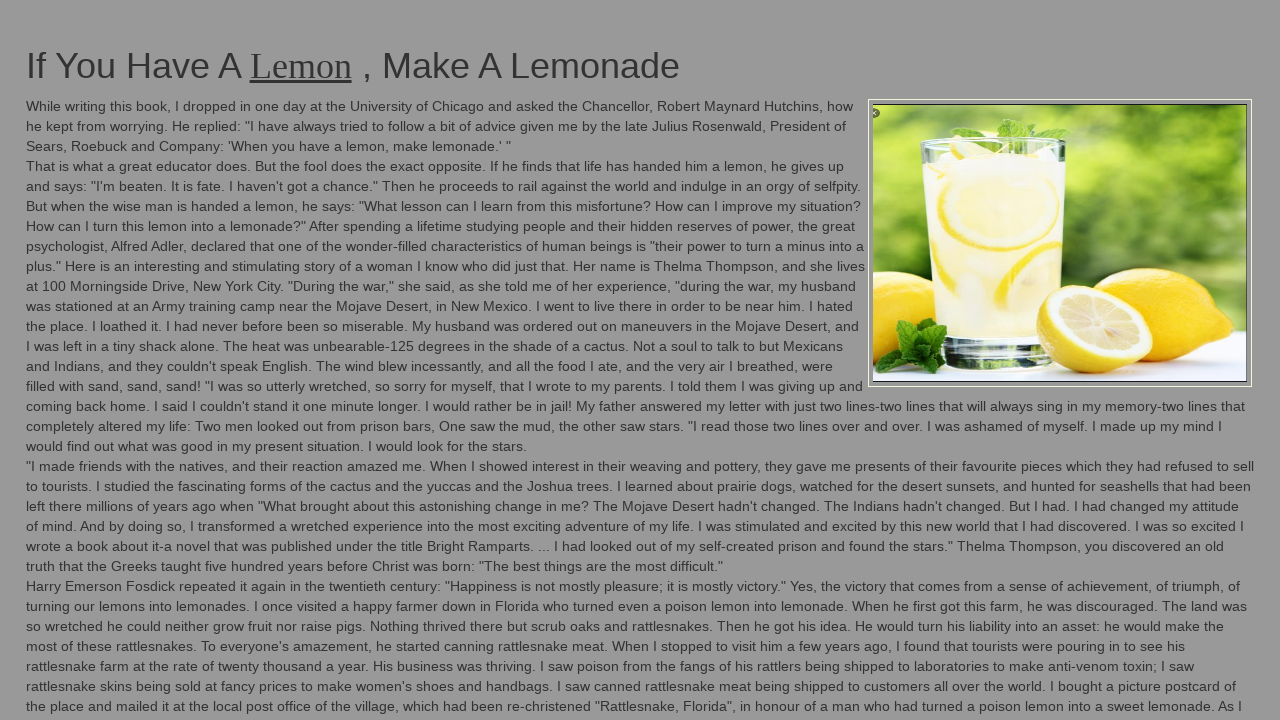

Flashed element to green (iteration 87/100)
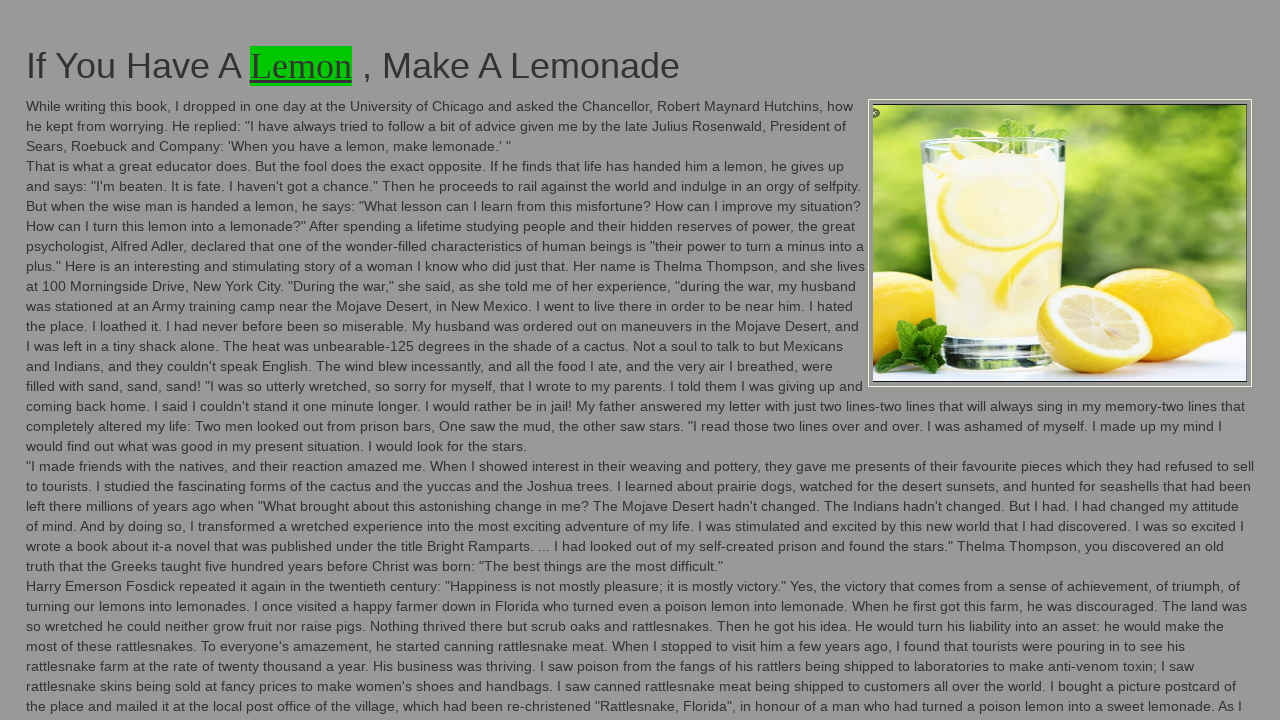

Flashed element back to original color (iteration 87/100)
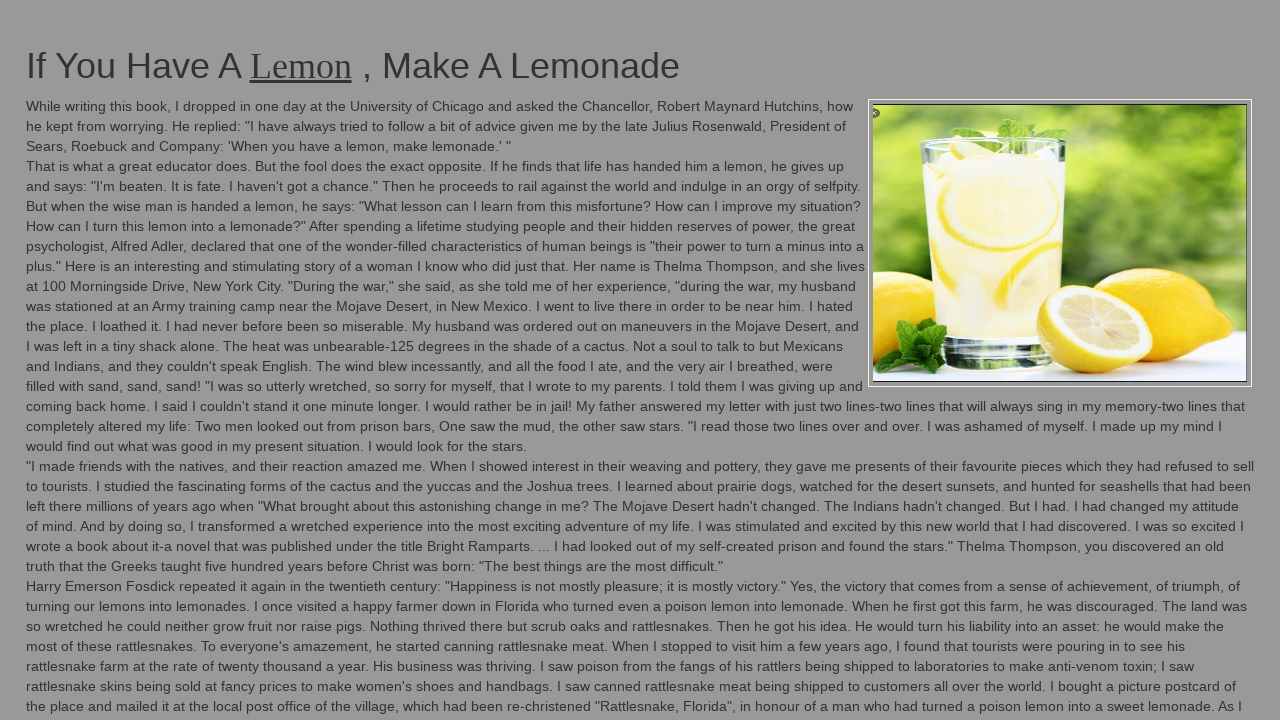

Flashed element to green (iteration 88/100)
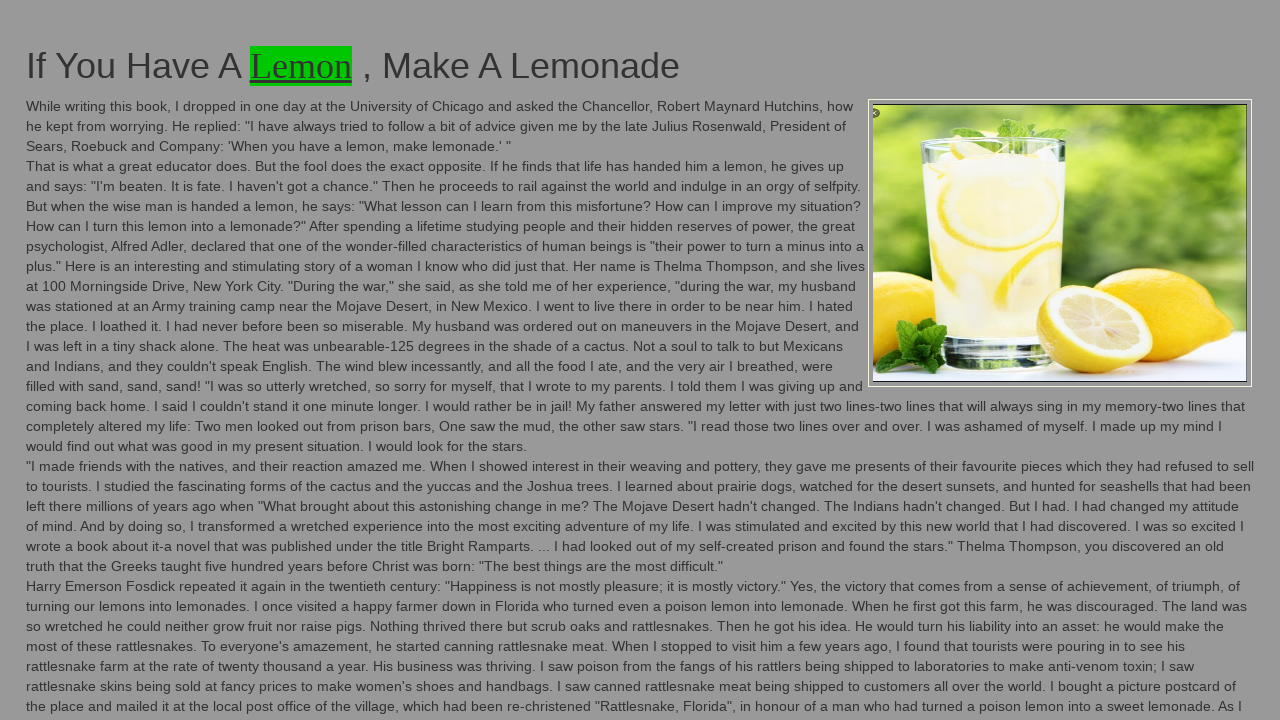

Flashed element back to original color (iteration 88/100)
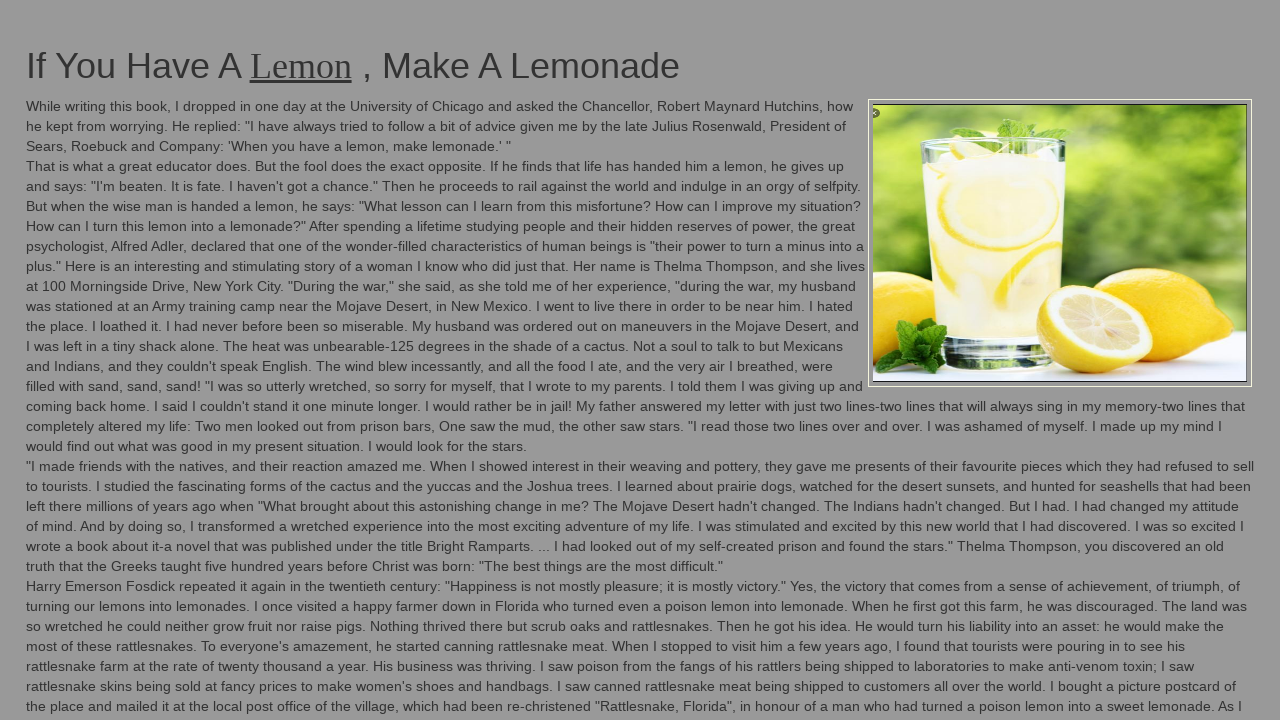

Flashed element to green (iteration 89/100)
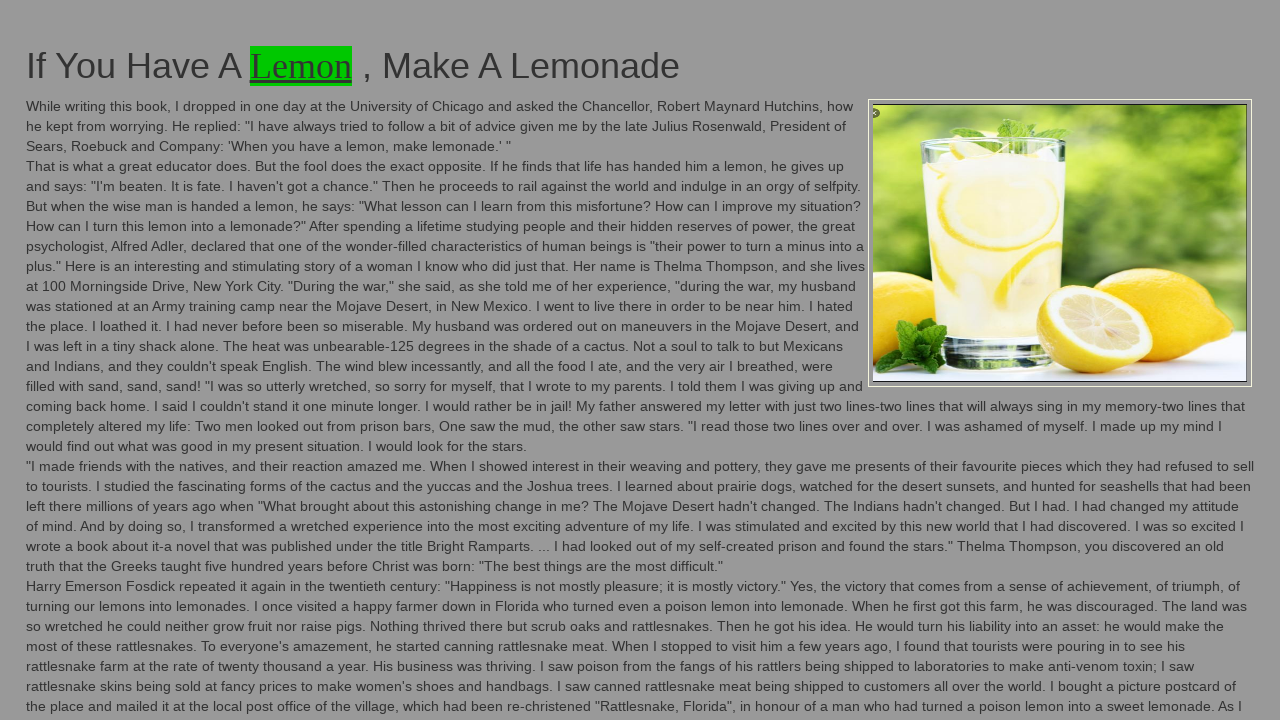

Flashed element back to original color (iteration 89/100)
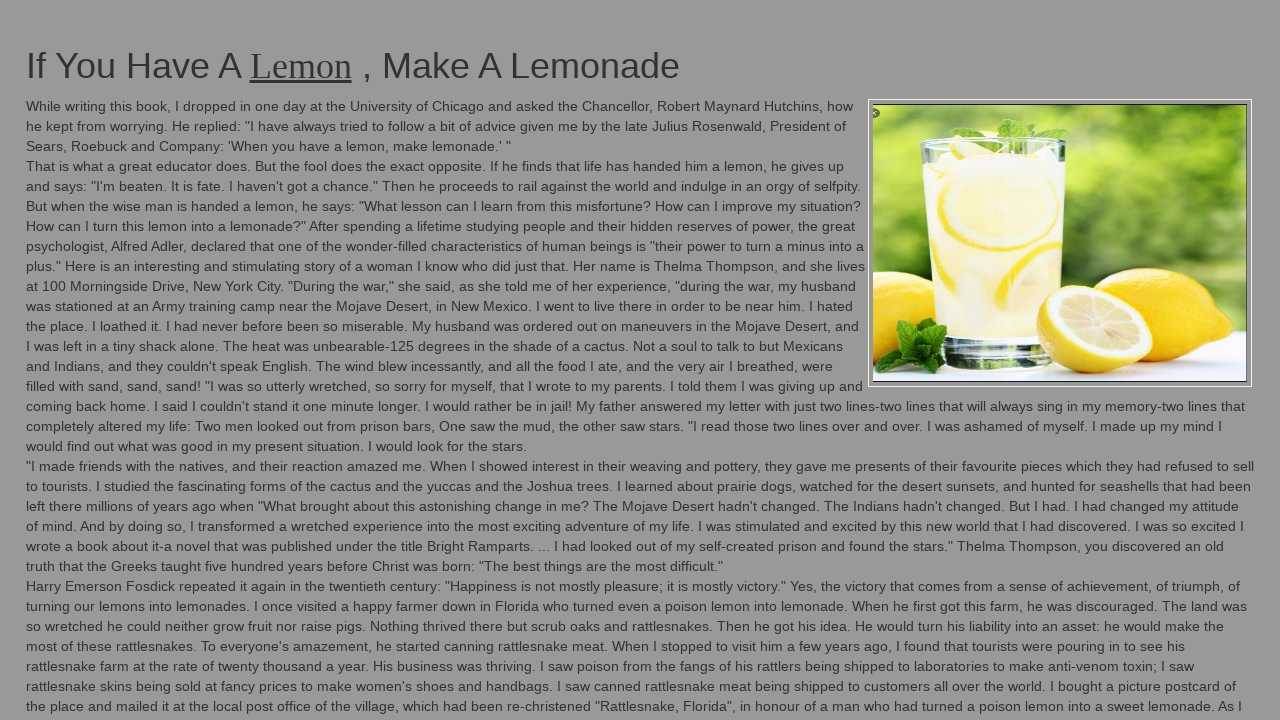

Flashed element to green (iteration 90/100)
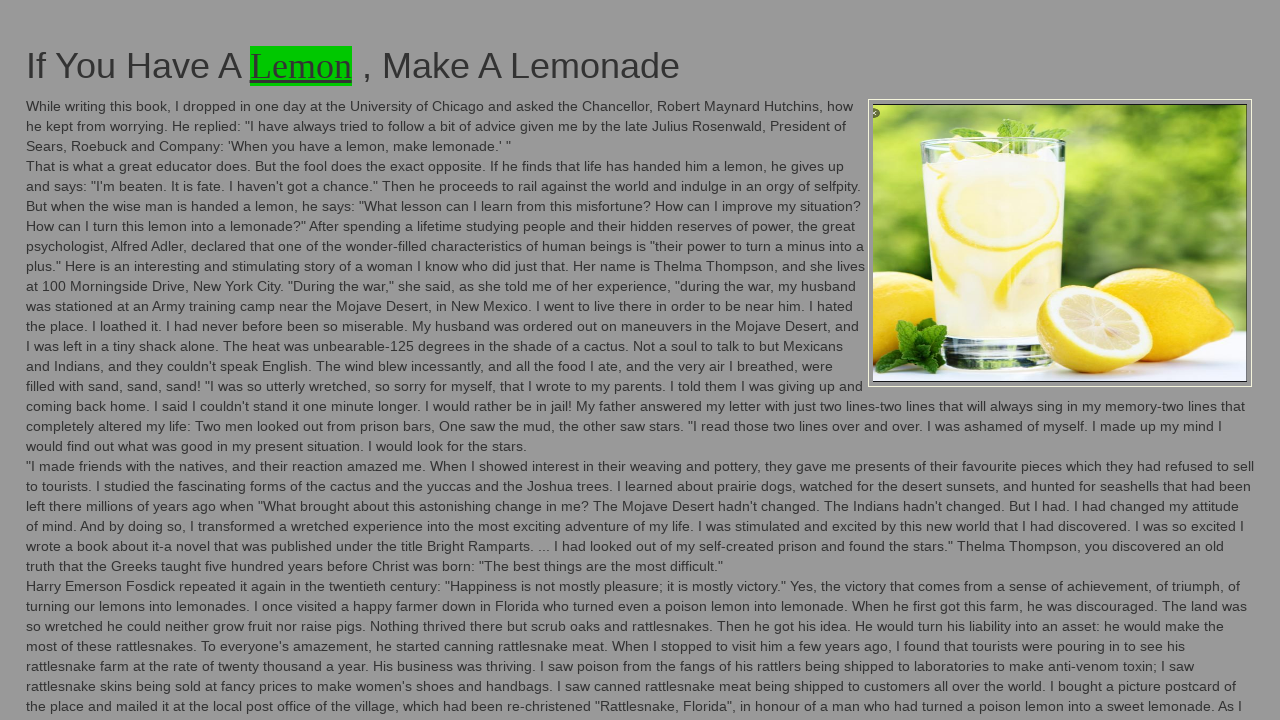

Flashed element back to original color (iteration 90/100)
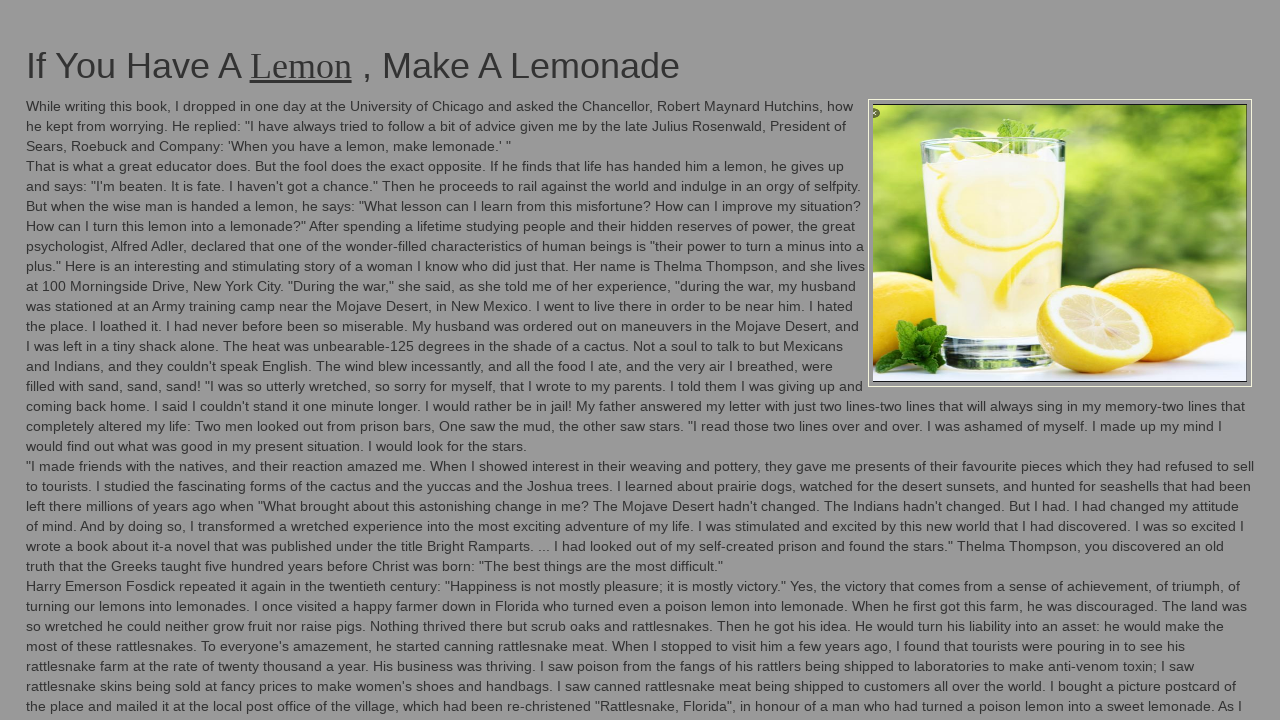

Flashed element to green (iteration 91/100)
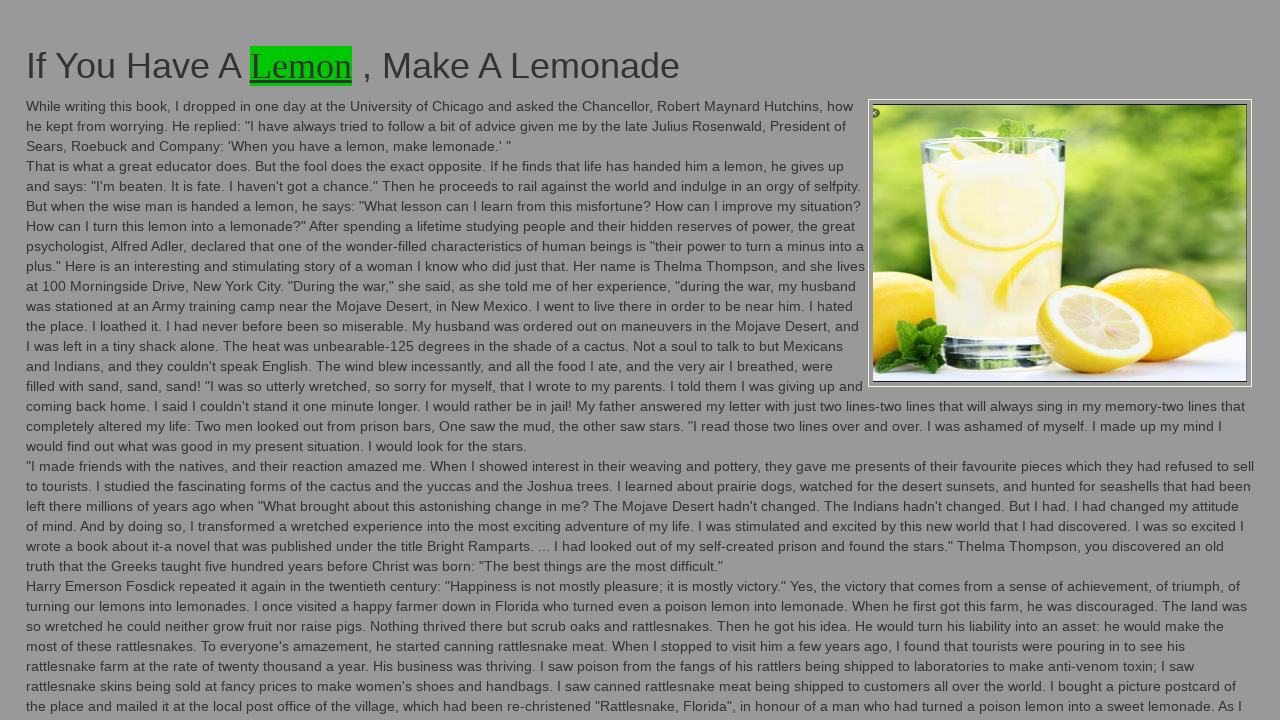

Flashed element back to original color (iteration 91/100)
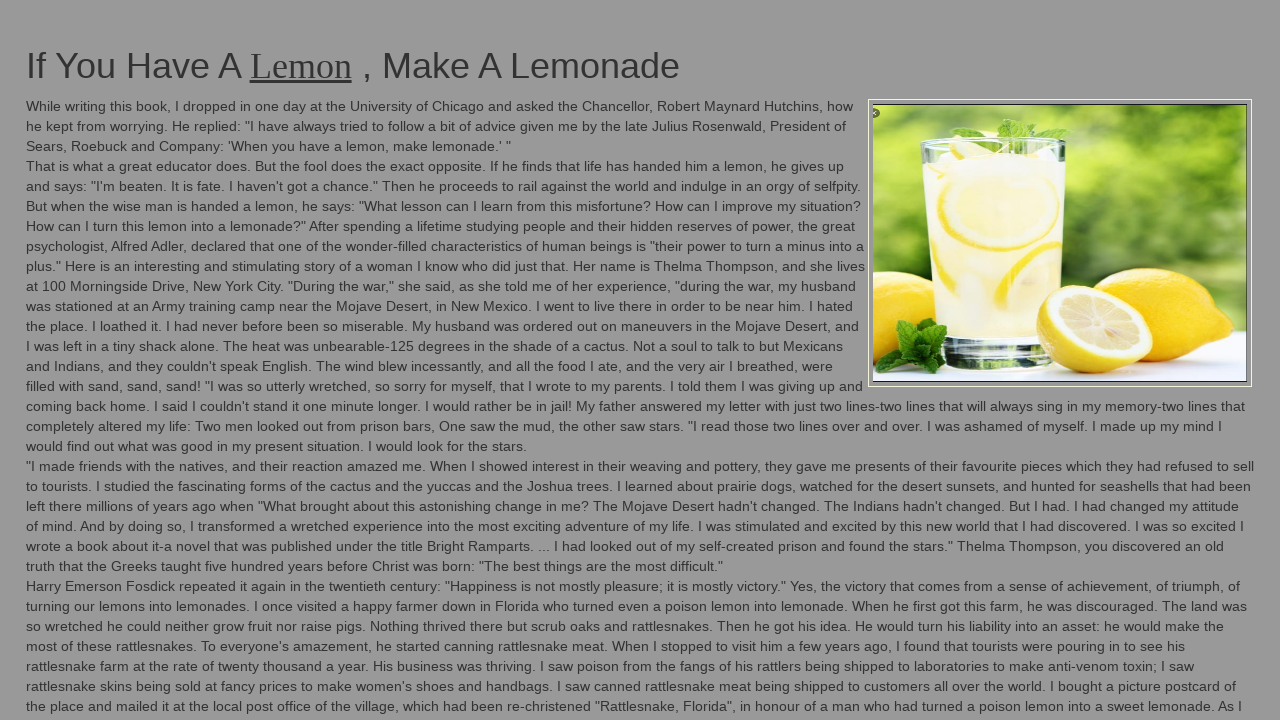

Flashed element to green (iteration 92/100)
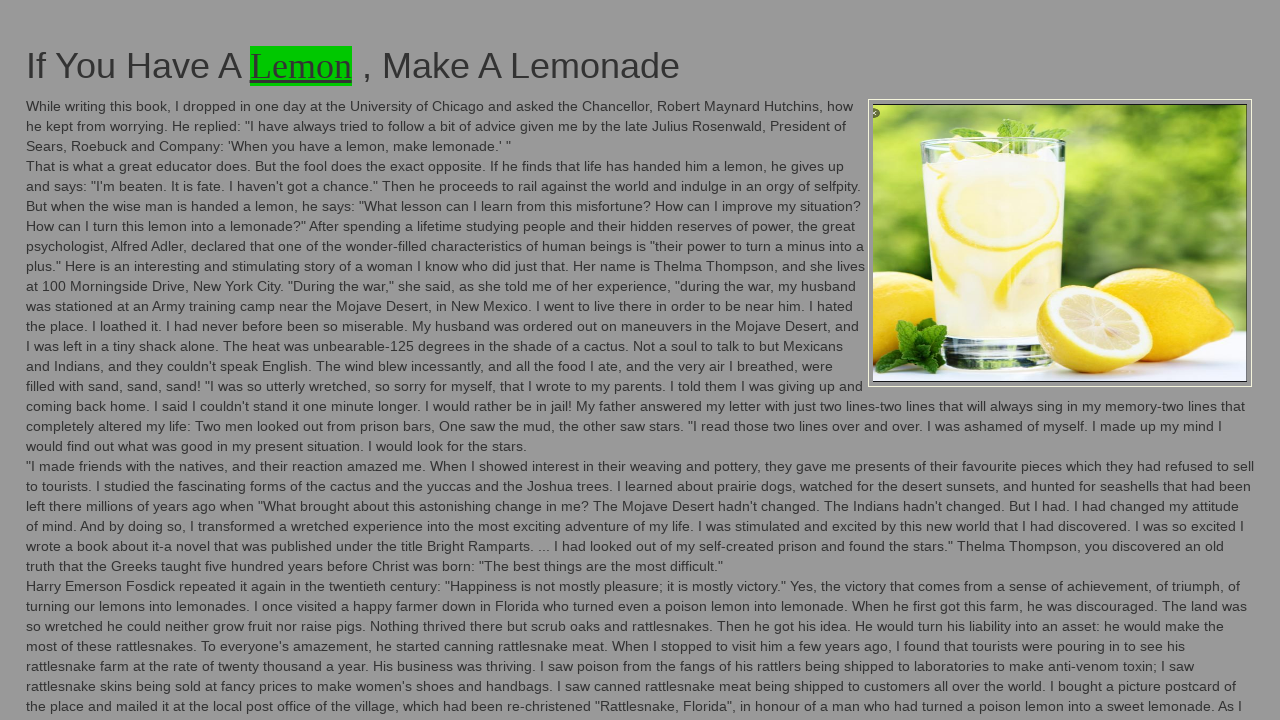

Flashed element back to original color (iteration 92/100)
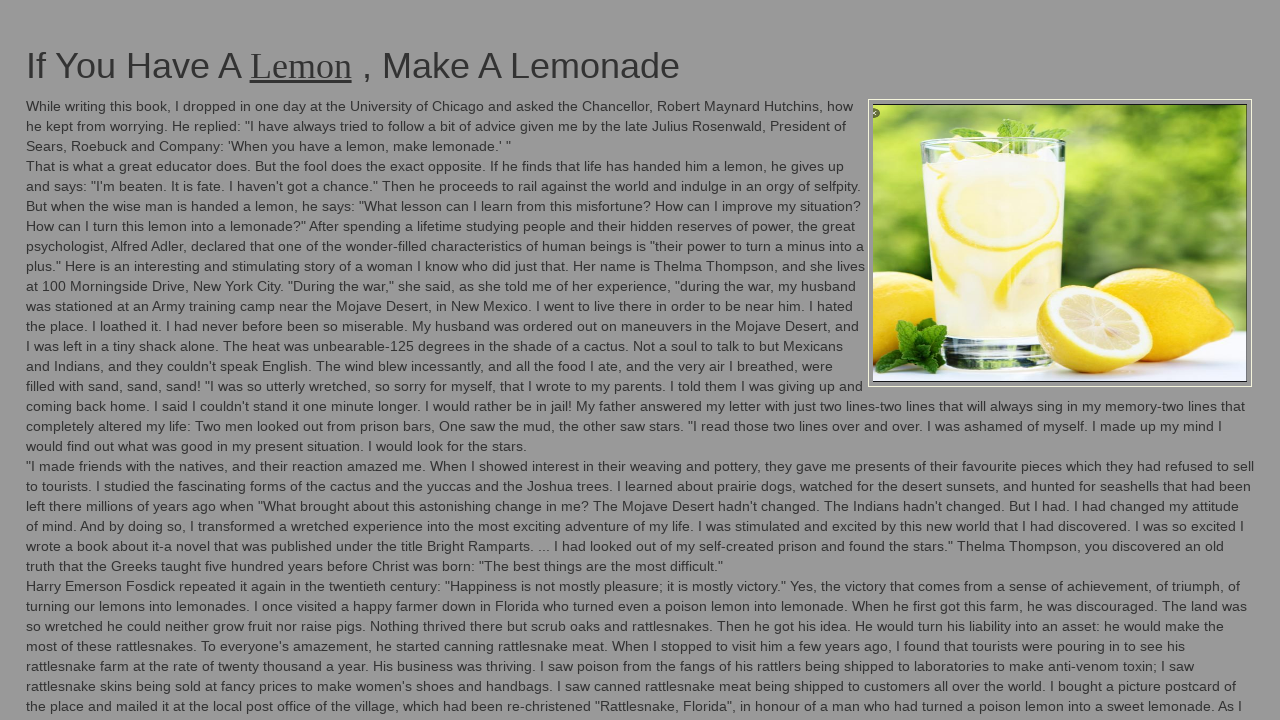

Flashed element to green (iteration 93/100)
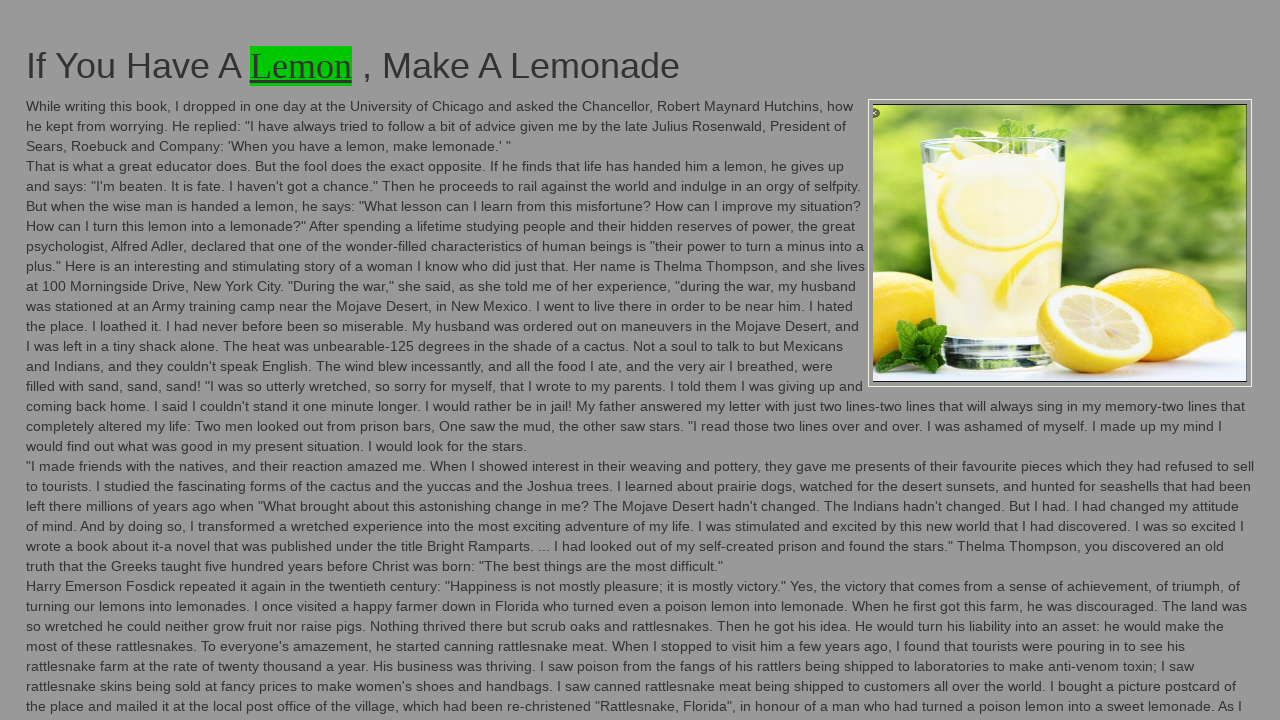

Flashed element back to original color (iteration 93/100)
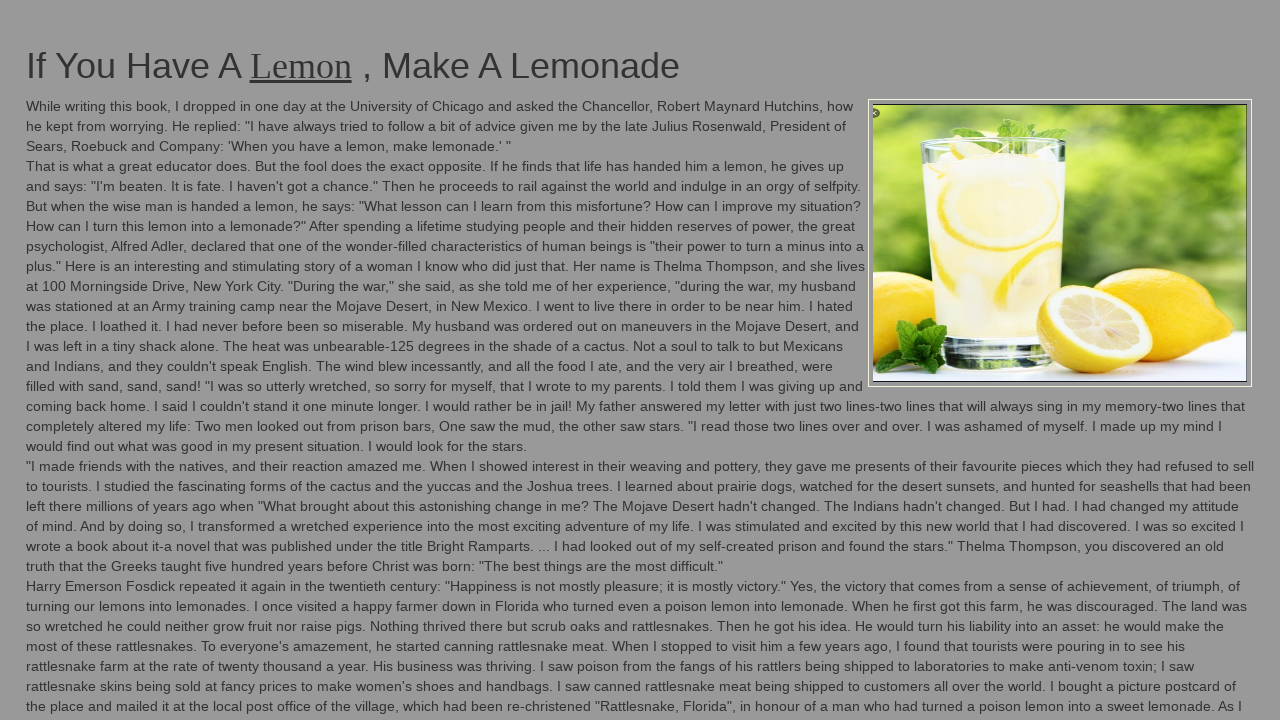

Flashed element to green (iteration 94/100)
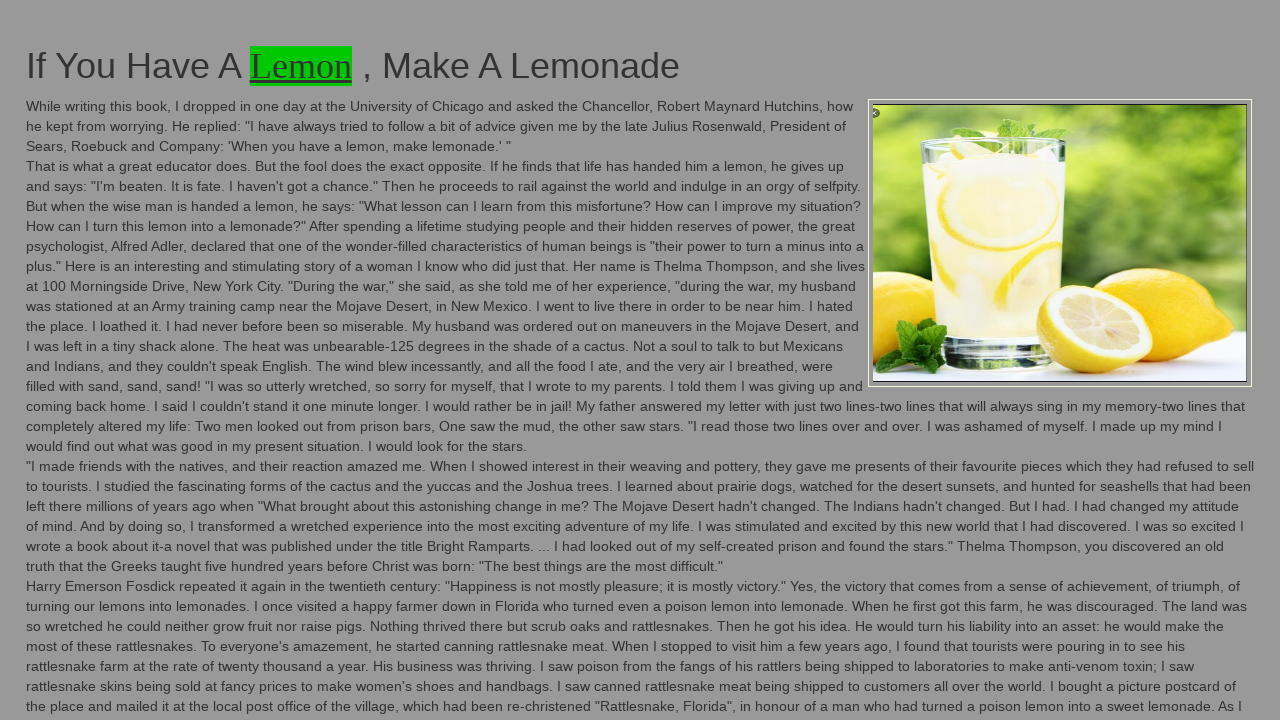

Flashed element back to original color (iteration 94/100)
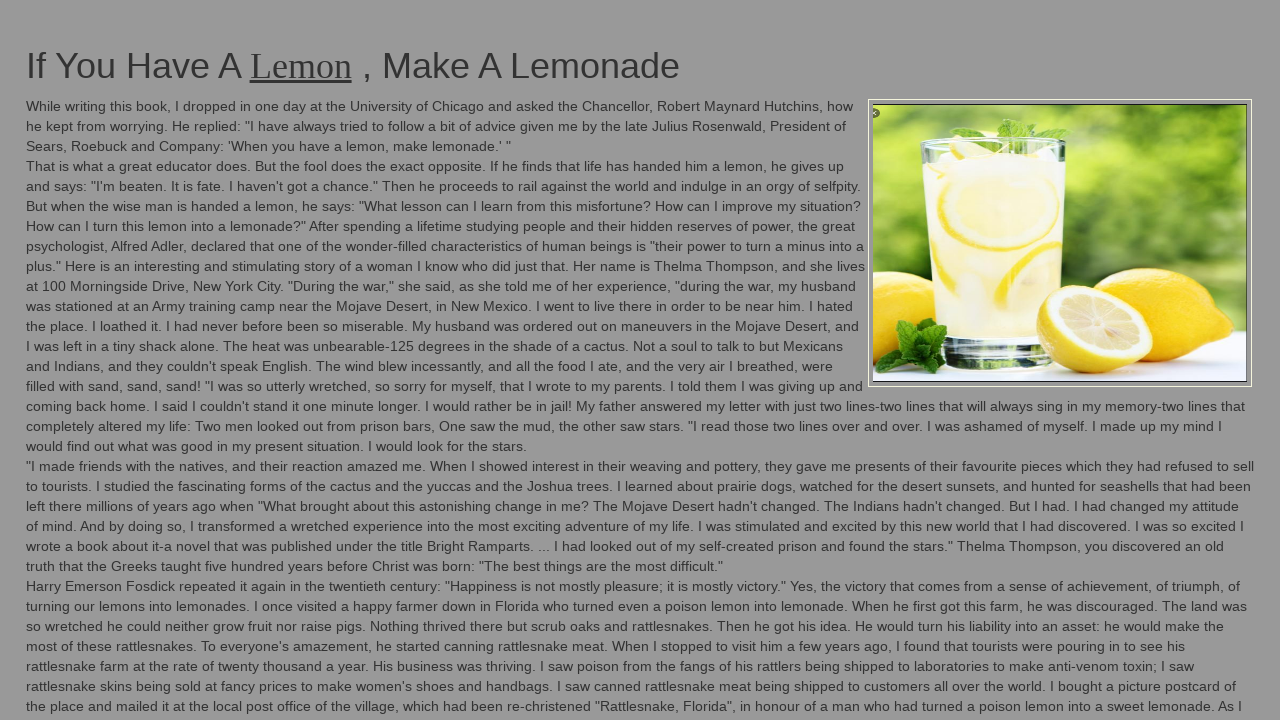

Flashed element to green (iteration 95/100)
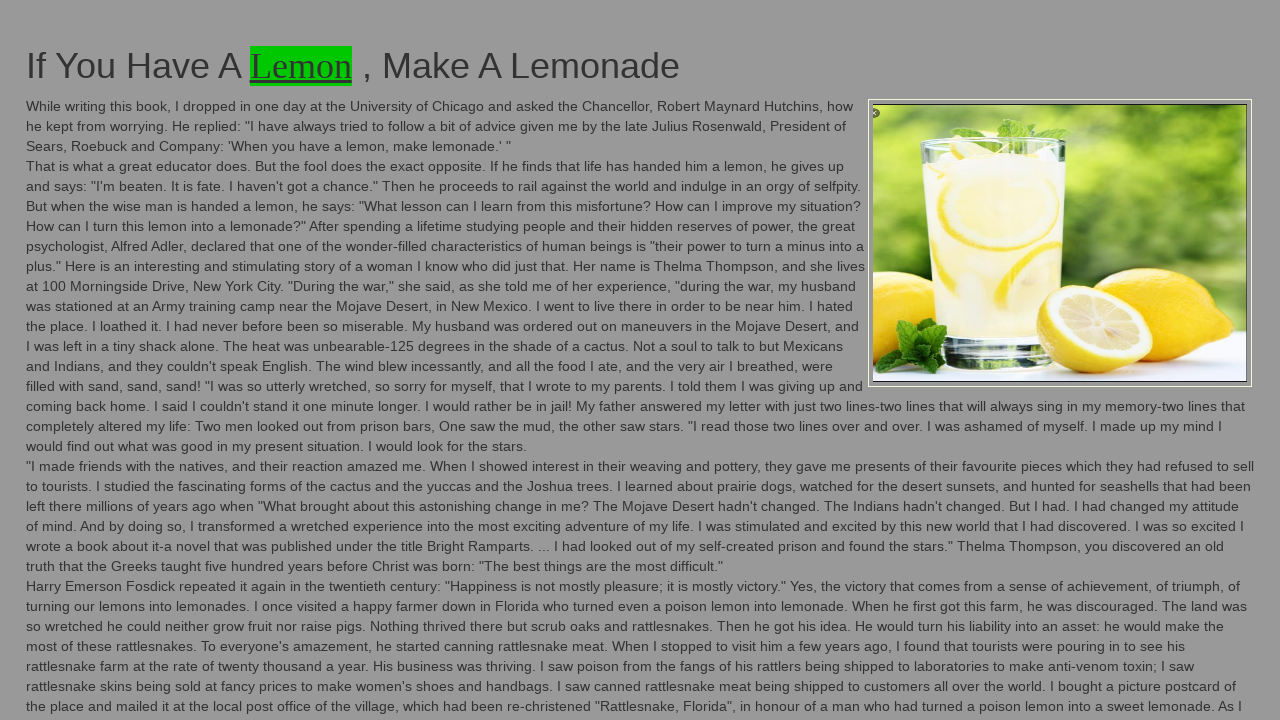

Flashed element back to original color (iteration 95/100)
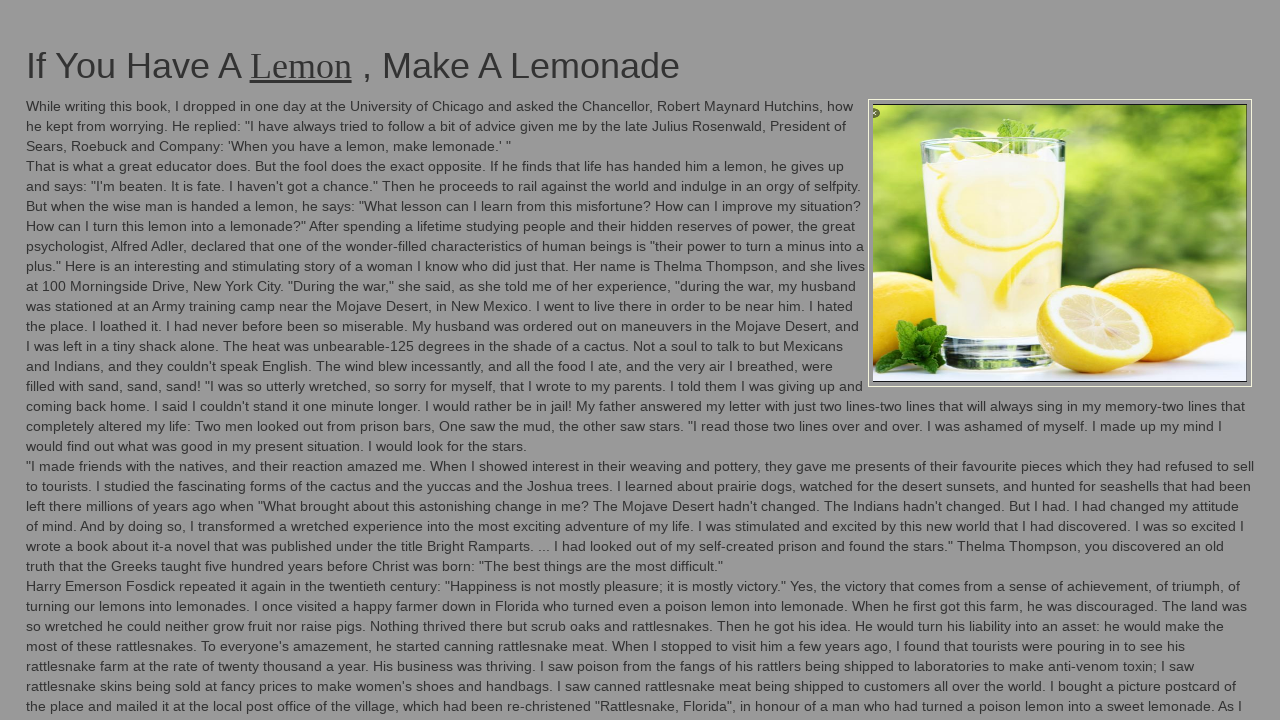

Flashed element to green (iteration 96/100)
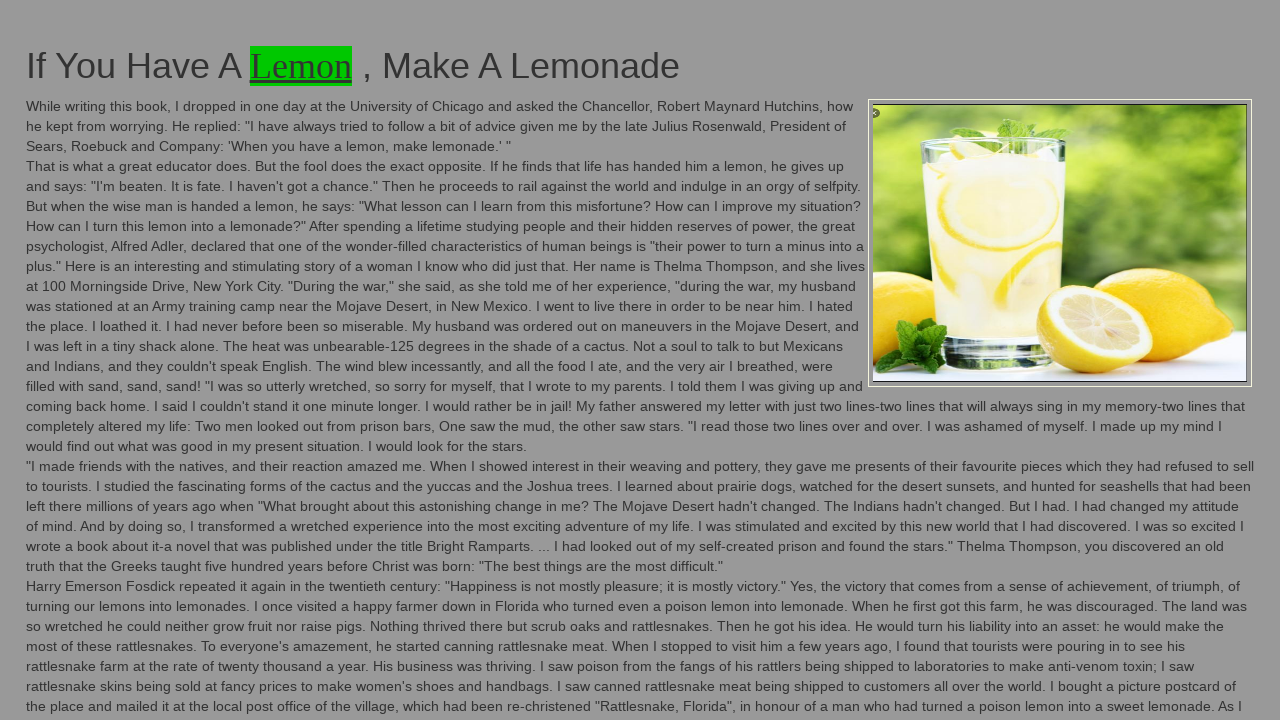

Flashed element back to original color (iteration 96/100)
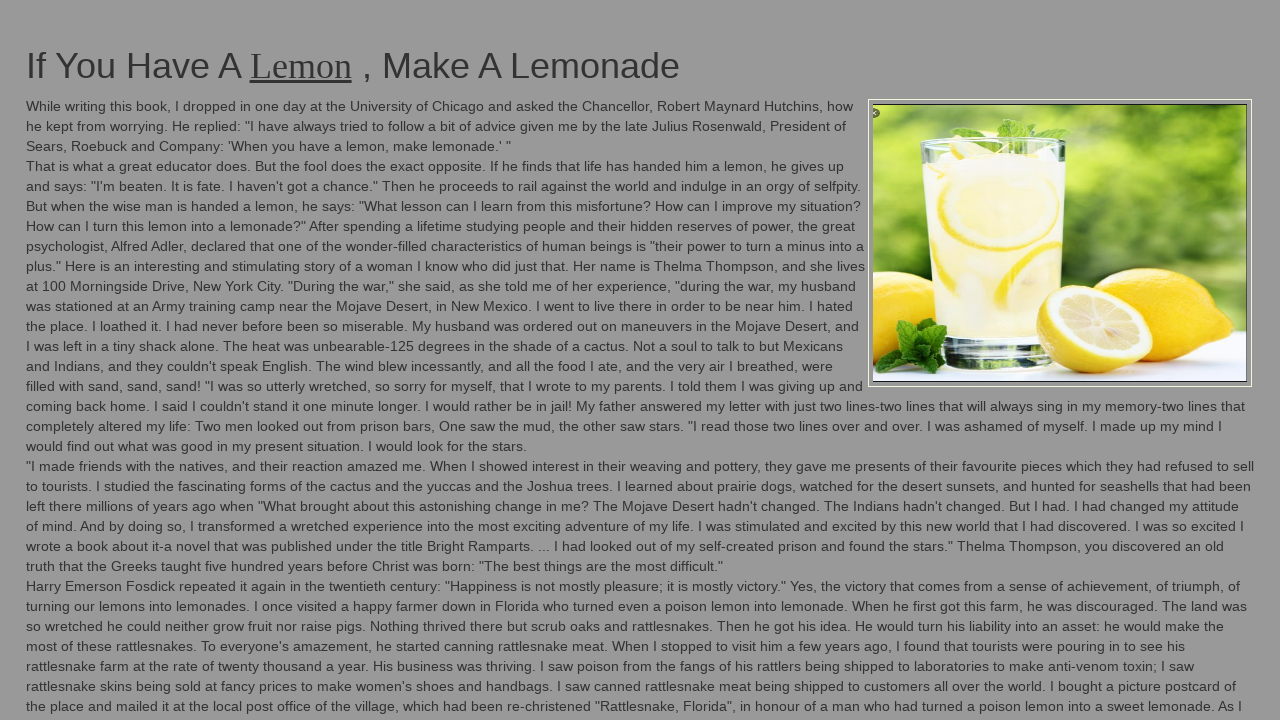

Flashed element to green (iteration 97/100)
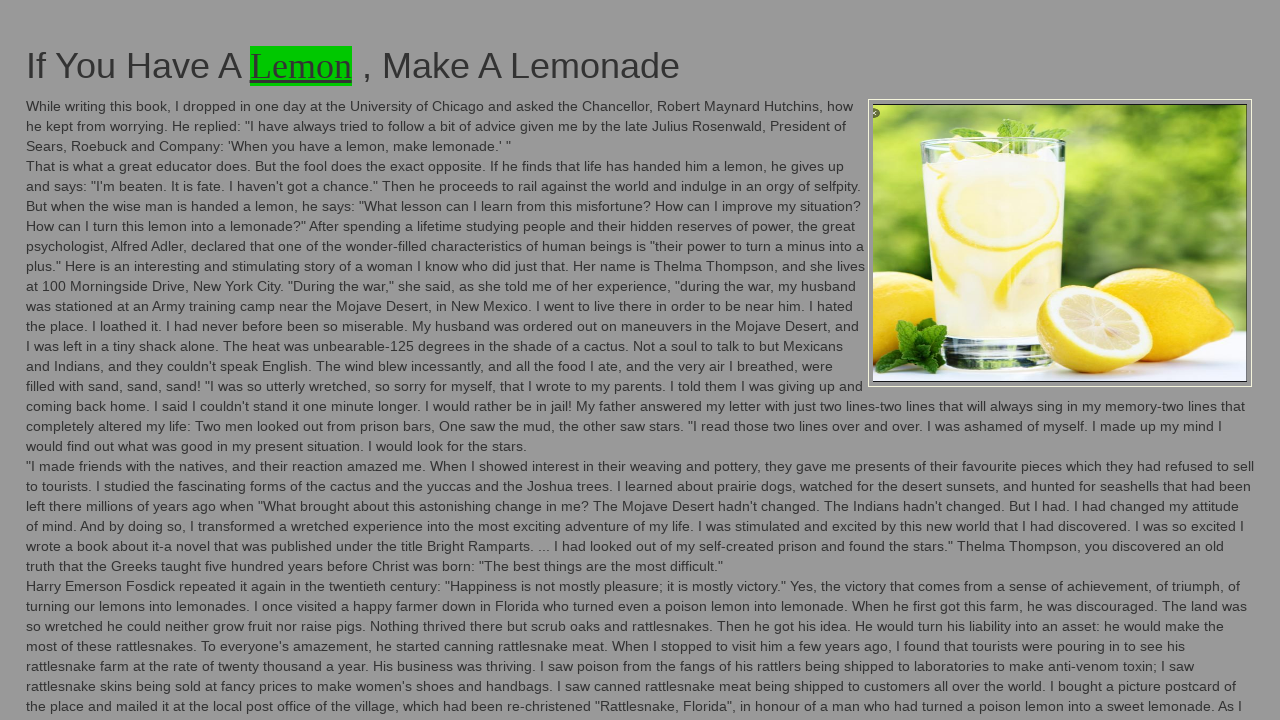

Flashed element back to original color (iteration 97/100)
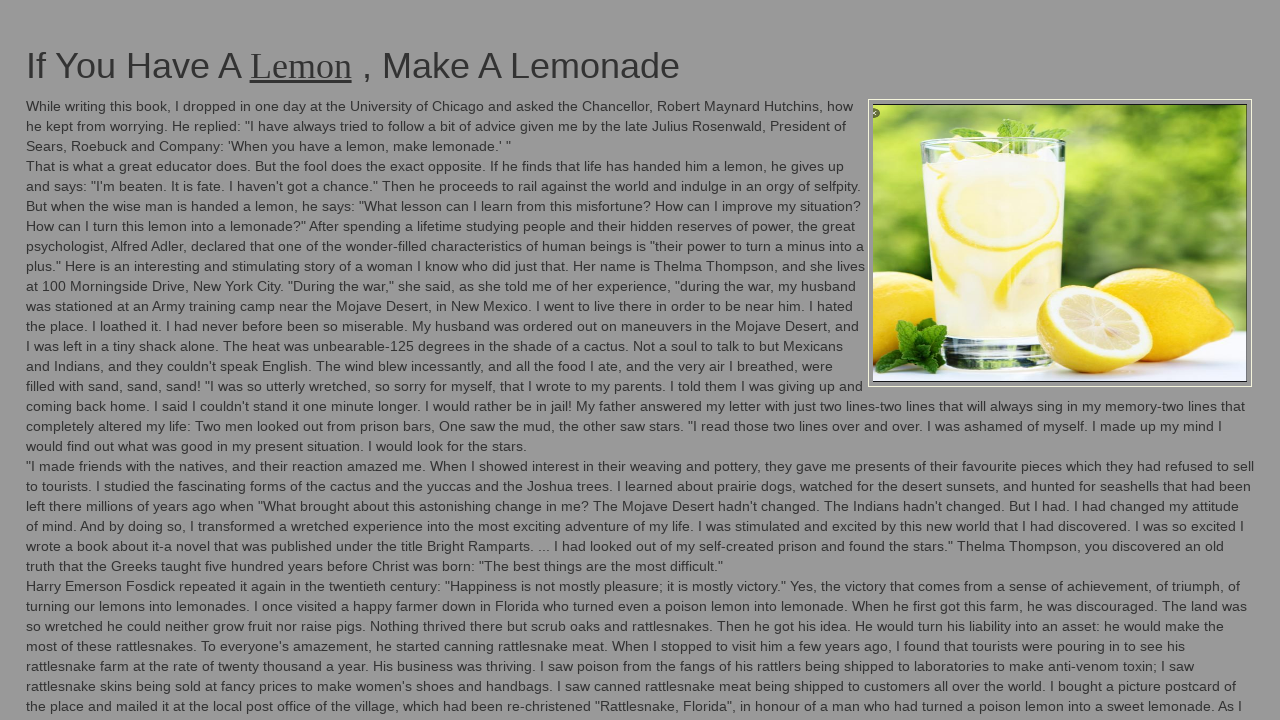

Flashed element to green (iteration 98/100)
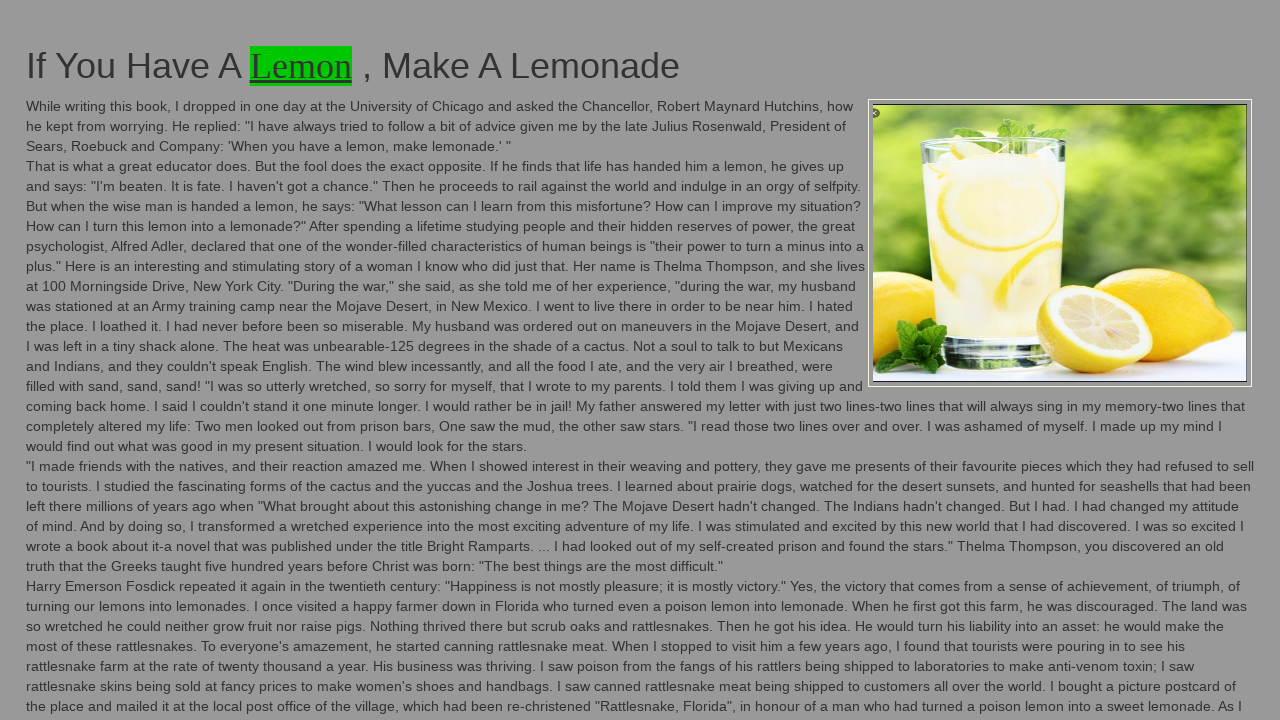

Flashed element back to original color (iteration 98/100)
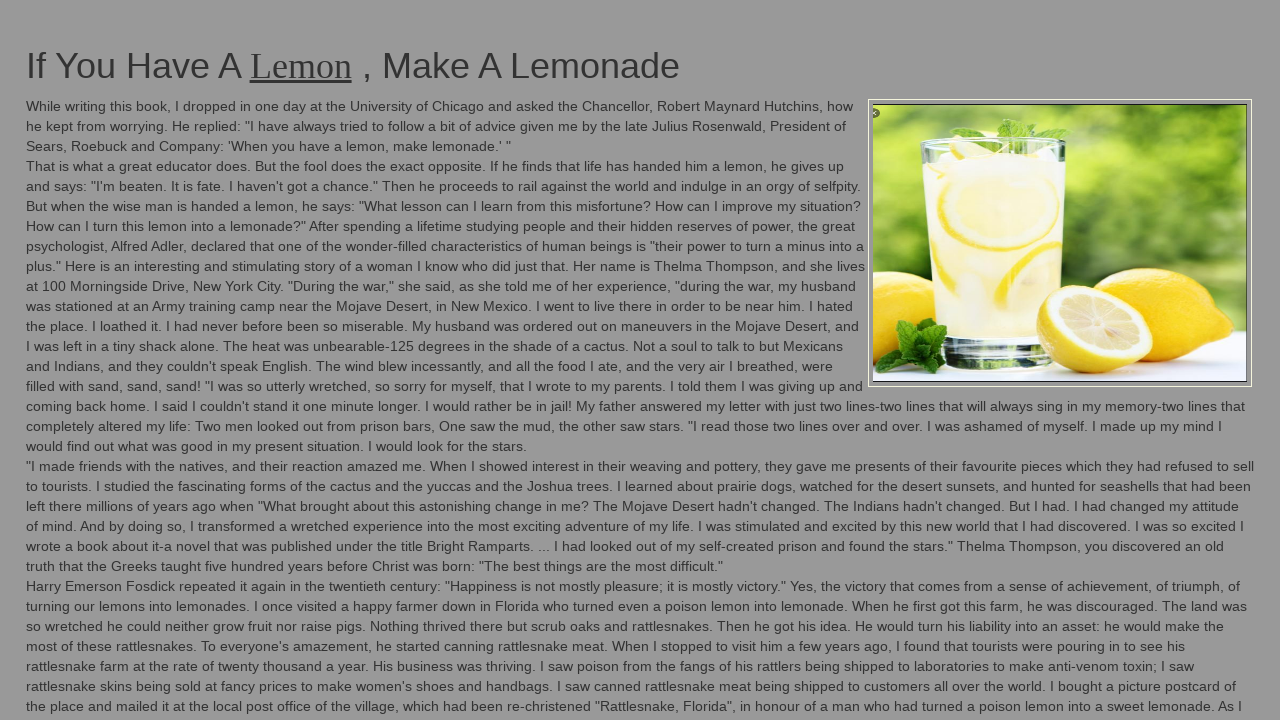

Flashed element to green (iteration 99/100)
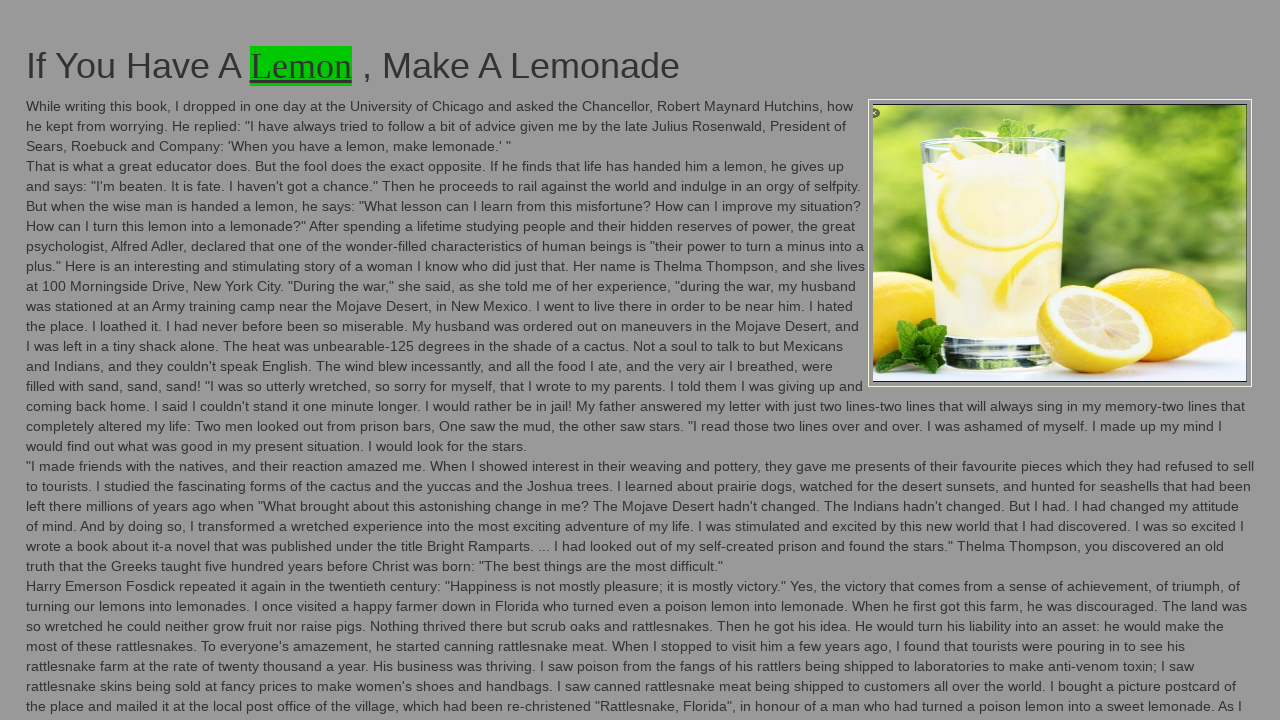

Flashed element back to original color (iteration 99/100)
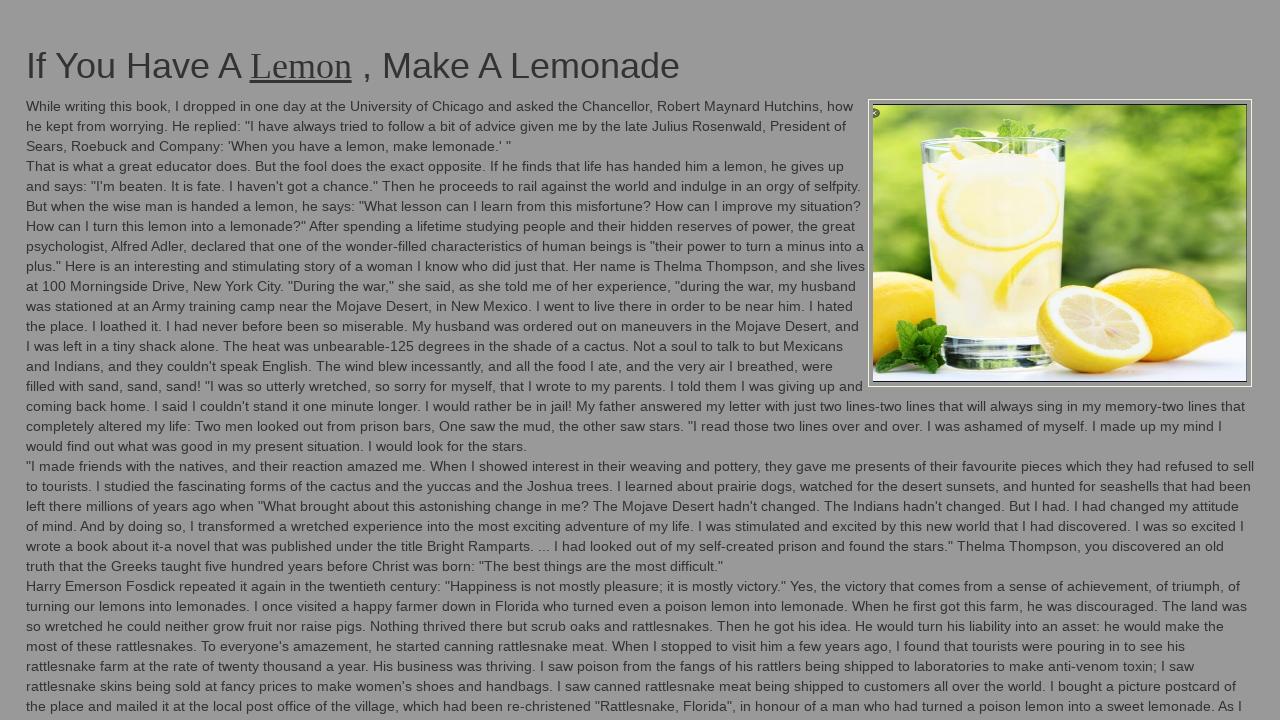

Flashed element to green (iteration 100/100)
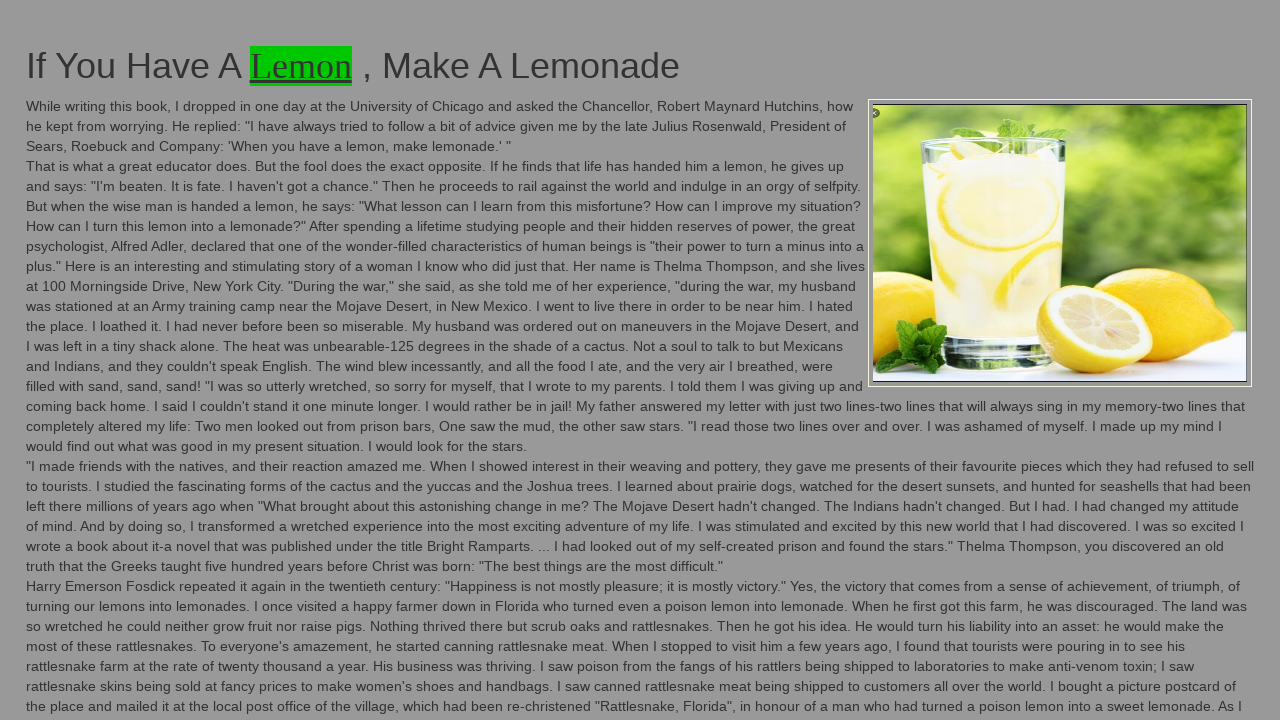

Flashed element back to original color (iteration 100/100)
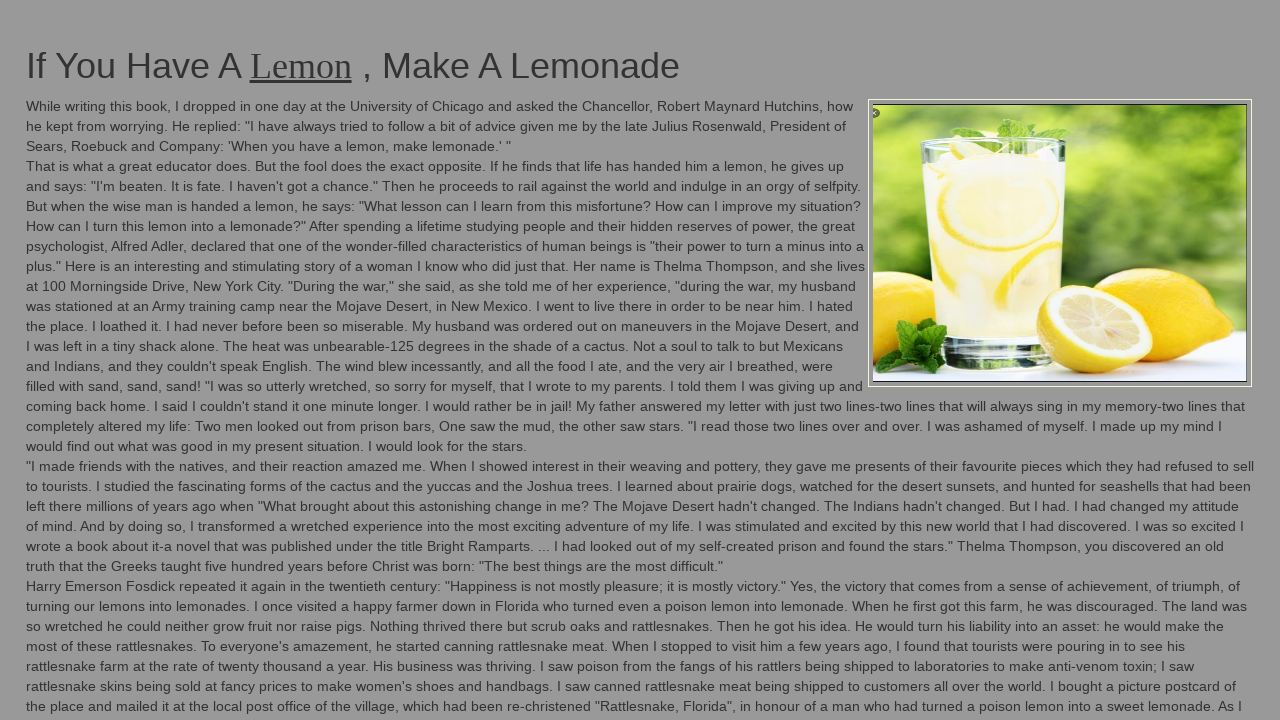

Clicked the element using JavaScript
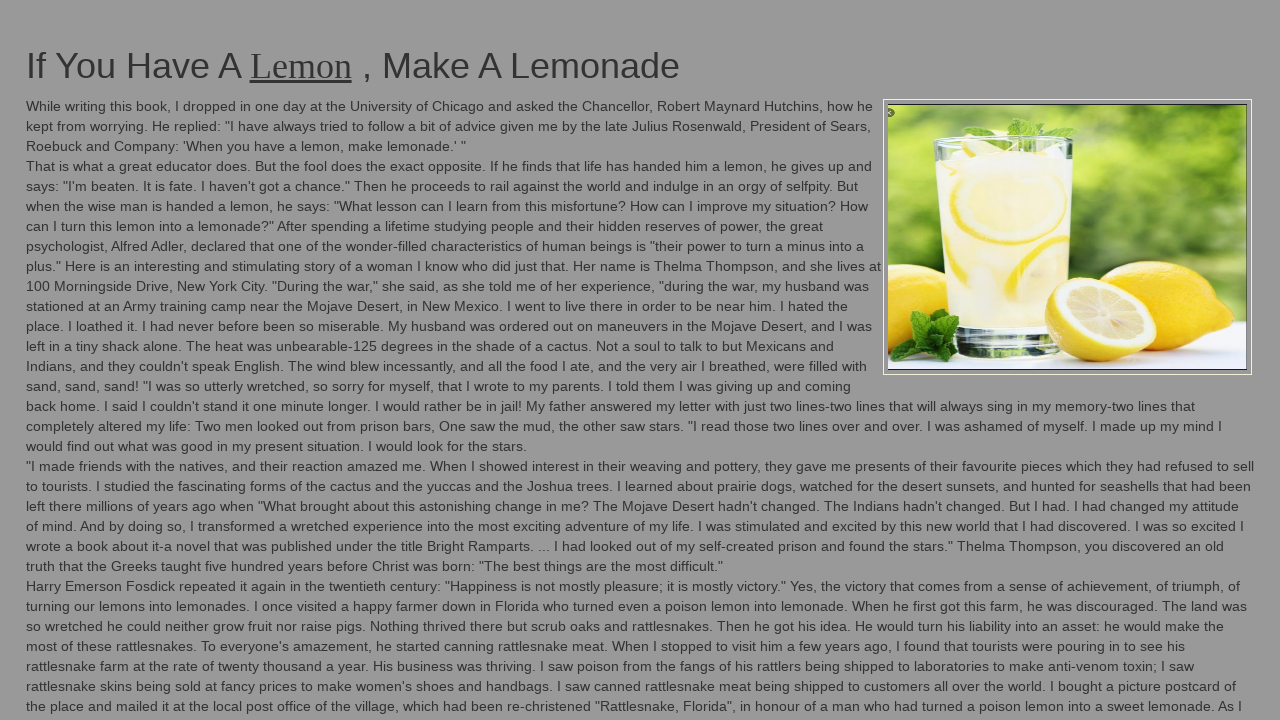

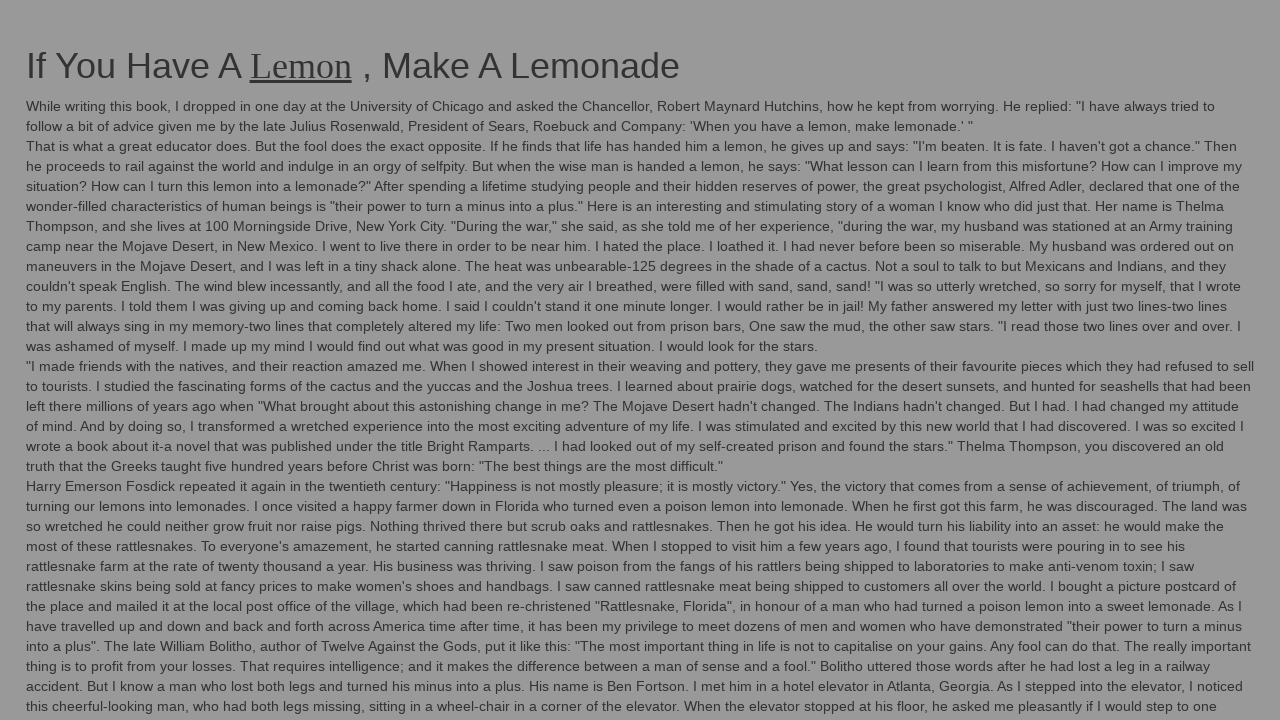